Tests dynamic element addition and removal by clicking Add Element button 100 times, verifying the count, then deleting 90 elements

Starting URL: http://the-internet.herokuapp.com/add_remove_elements/

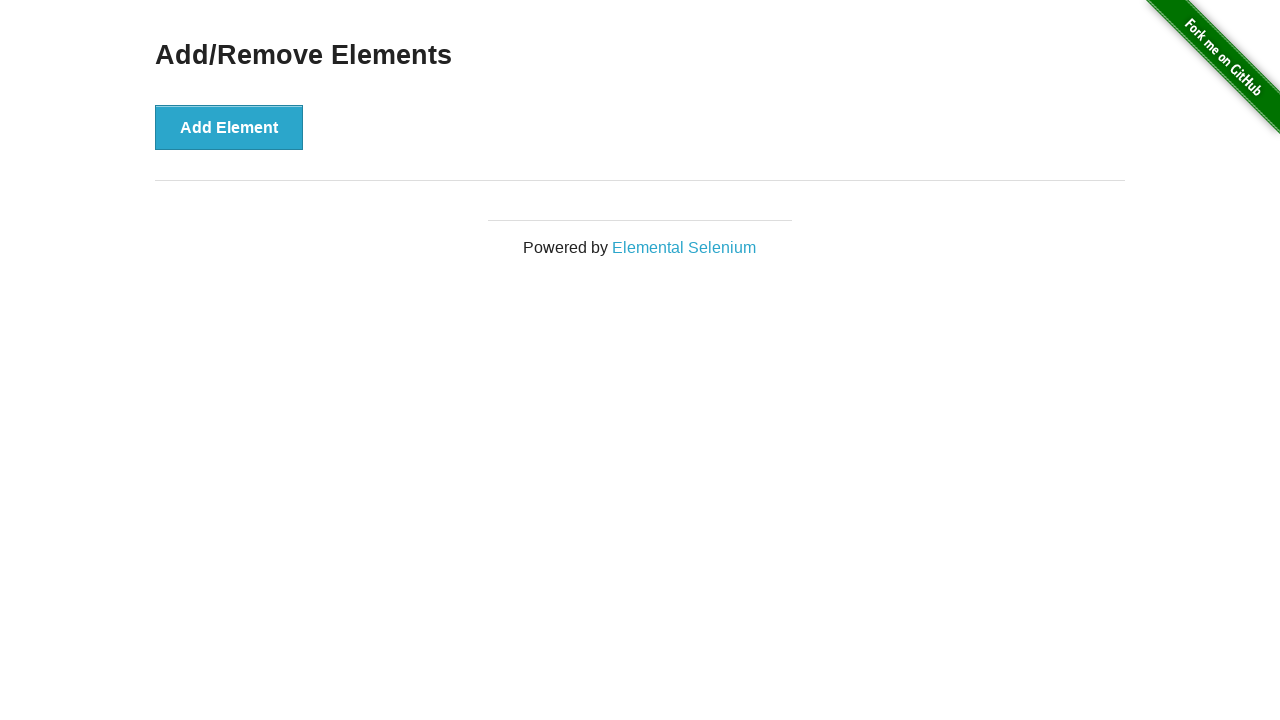

Navigated to Add/Remove Elements page
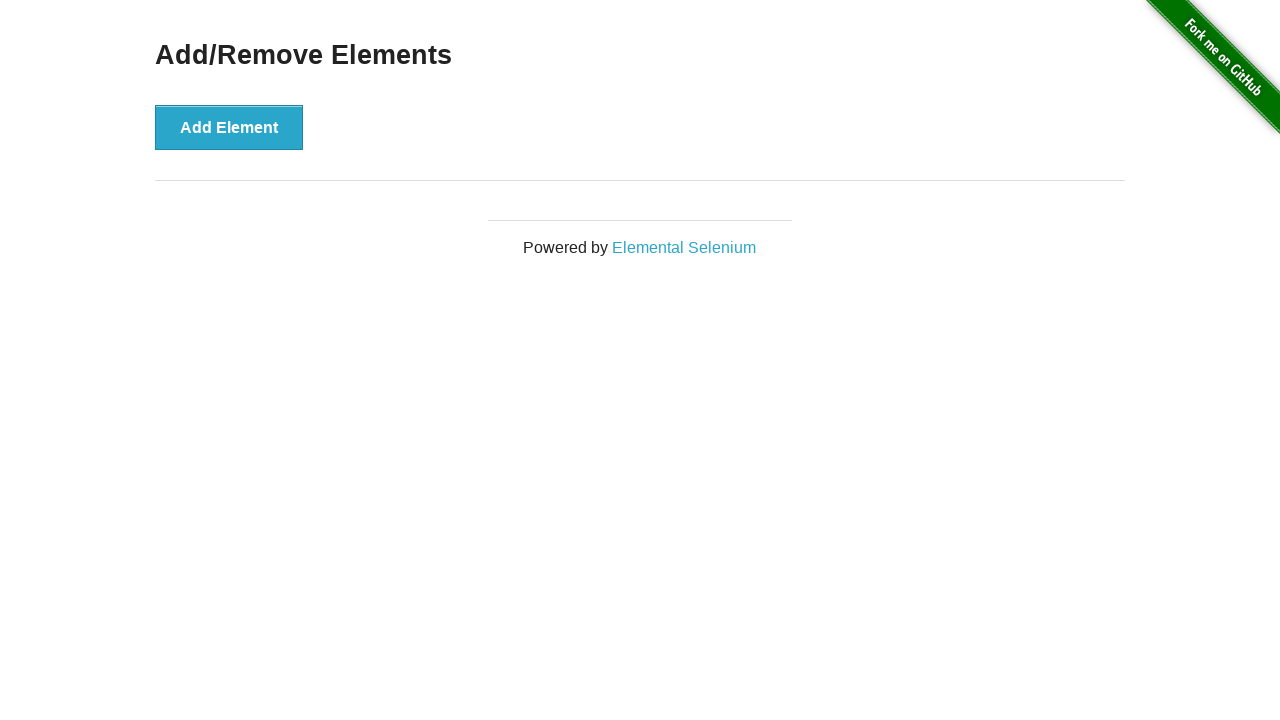

Clicked Add Element button (iteration 1/100) at (229, 127) on text='Add Element'
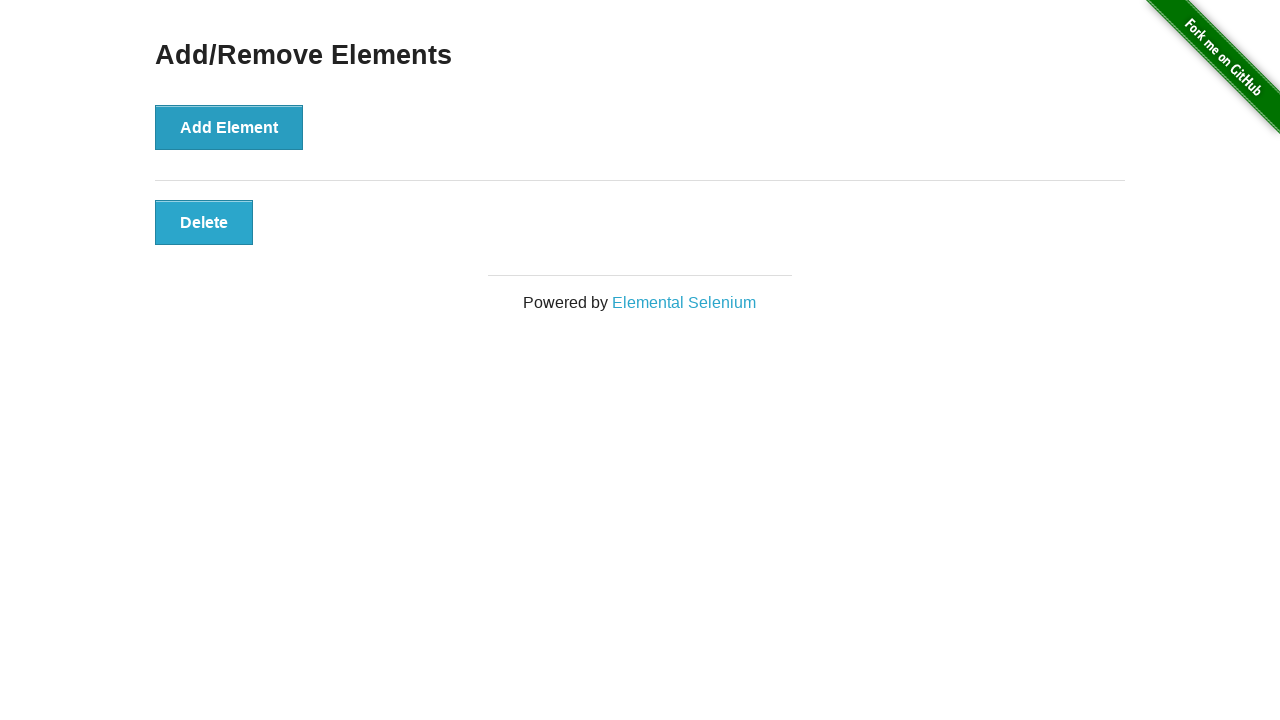

Clicked Add Element button (iteration 2/100) at (229, 127) on text='Add Element'
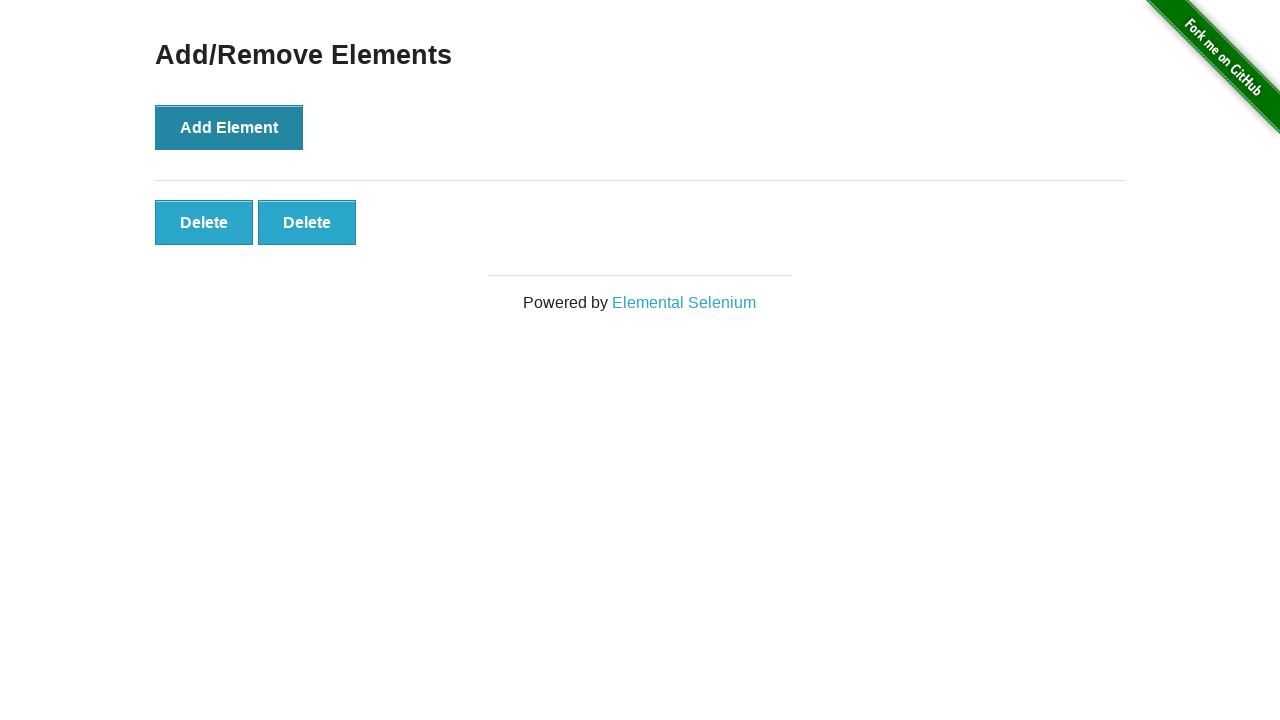

Clicked Add Element button (iteration 3/100) at (229, 127) on text='Add Element'
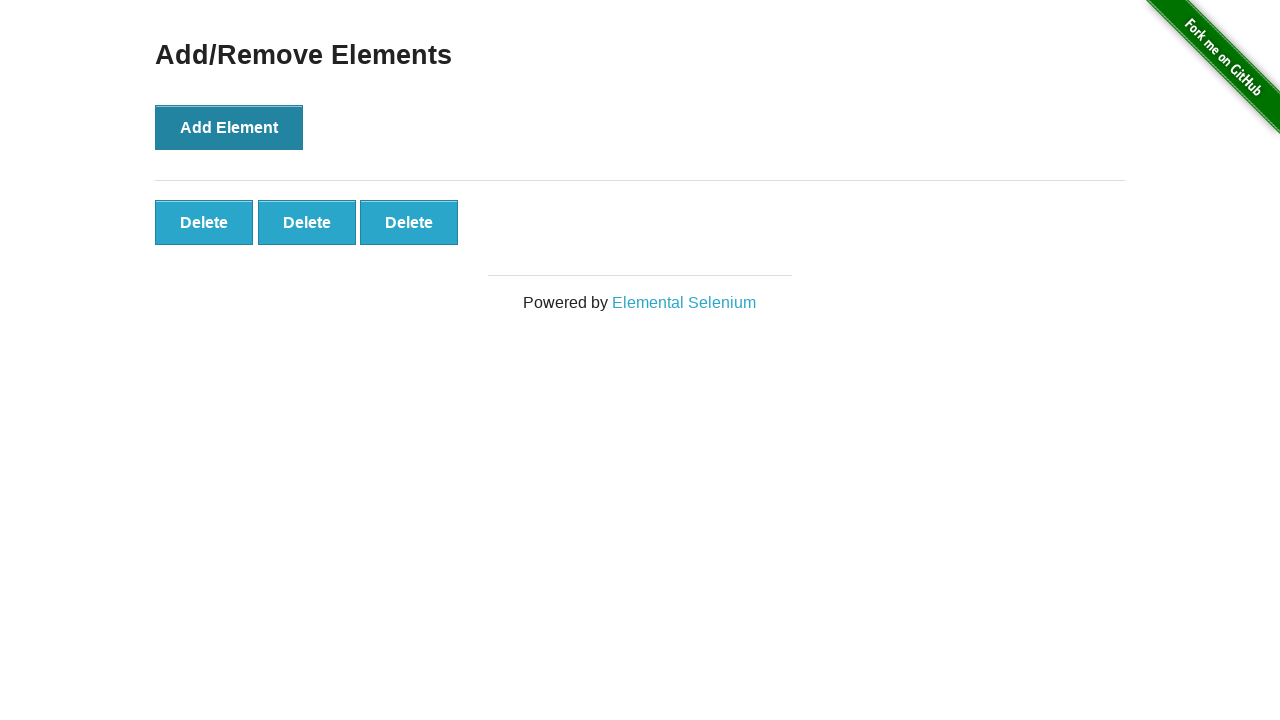

Clicked Add Element button (iteration 4/100) at (229, 127) on text='Add Element'
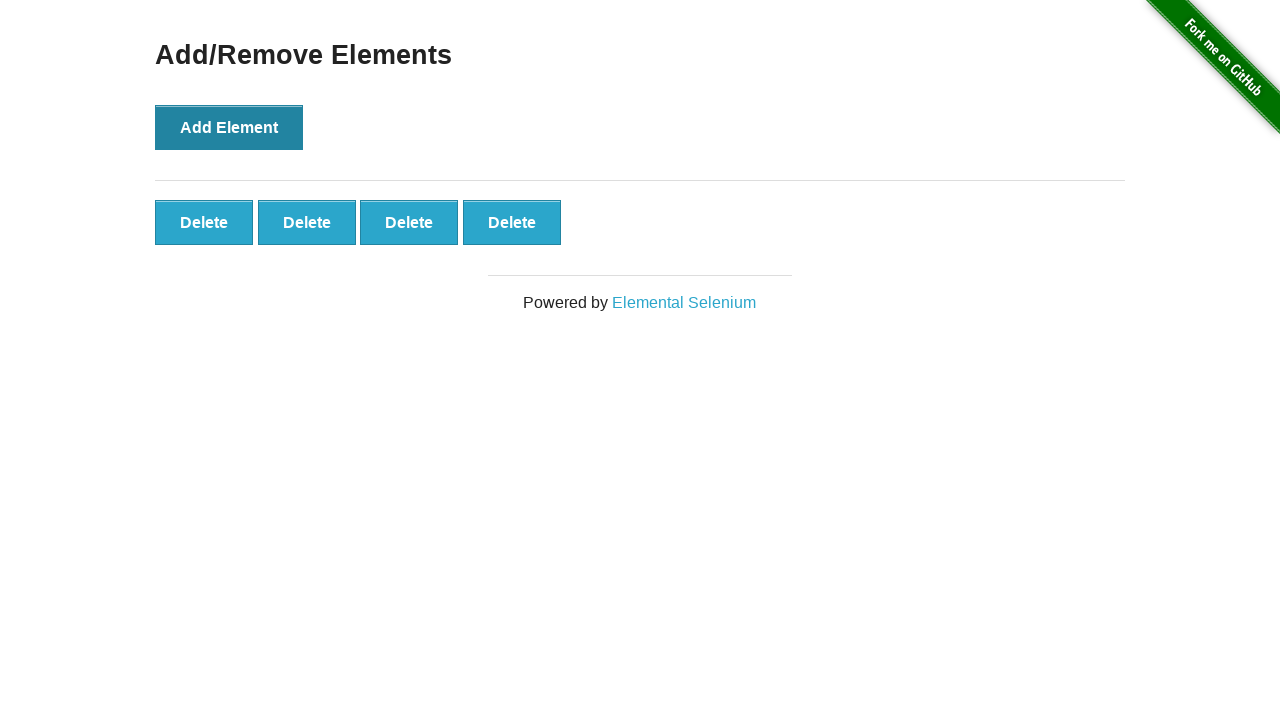

Clicked Add Element button (iteration 5/100) at (229, 127) on text='Add Element'
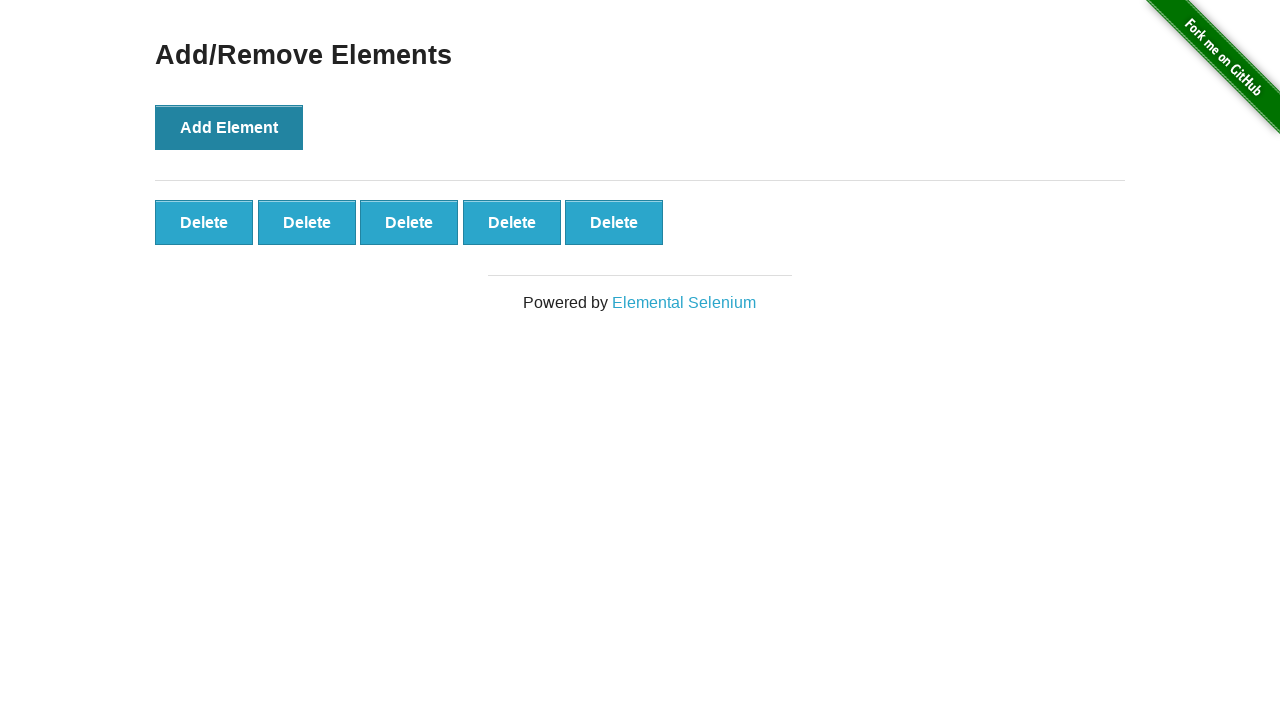

Clicked Add Element button (iteration 6/100) at (229, 127) on text='Add Element'
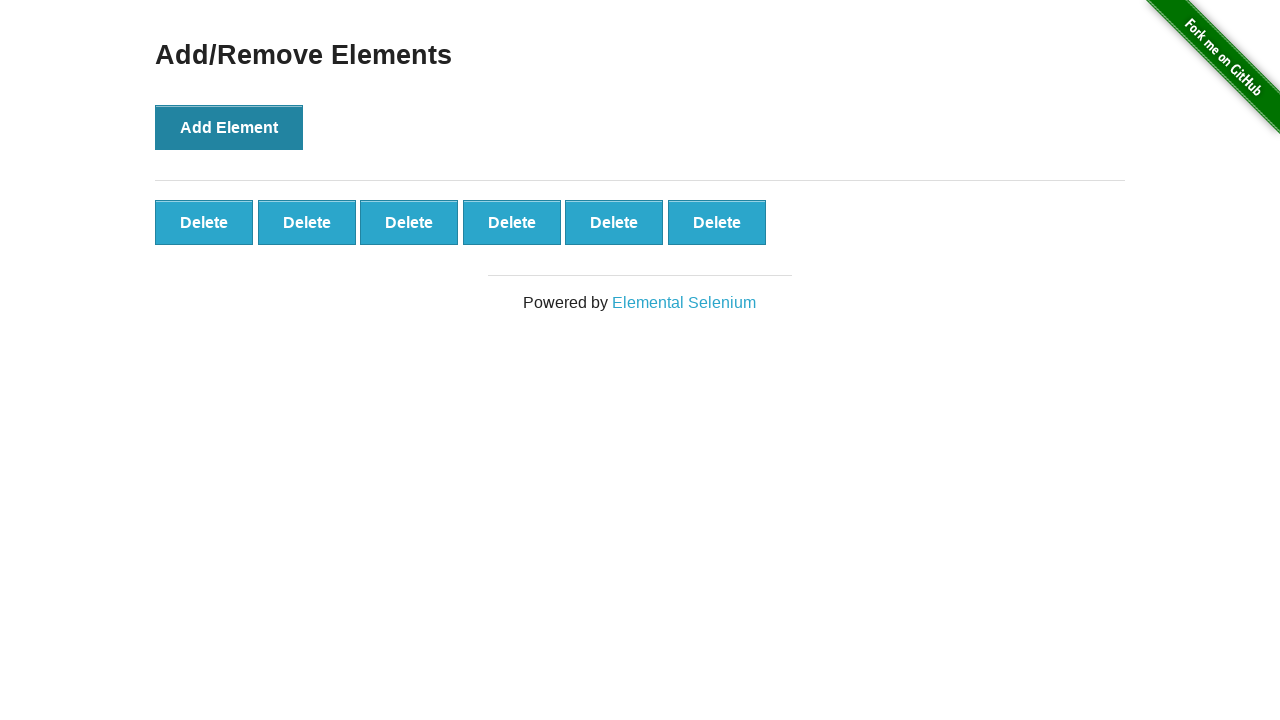

Clicked Add Element button (iteration 7/100) at (229, 127) on text='Add Element'
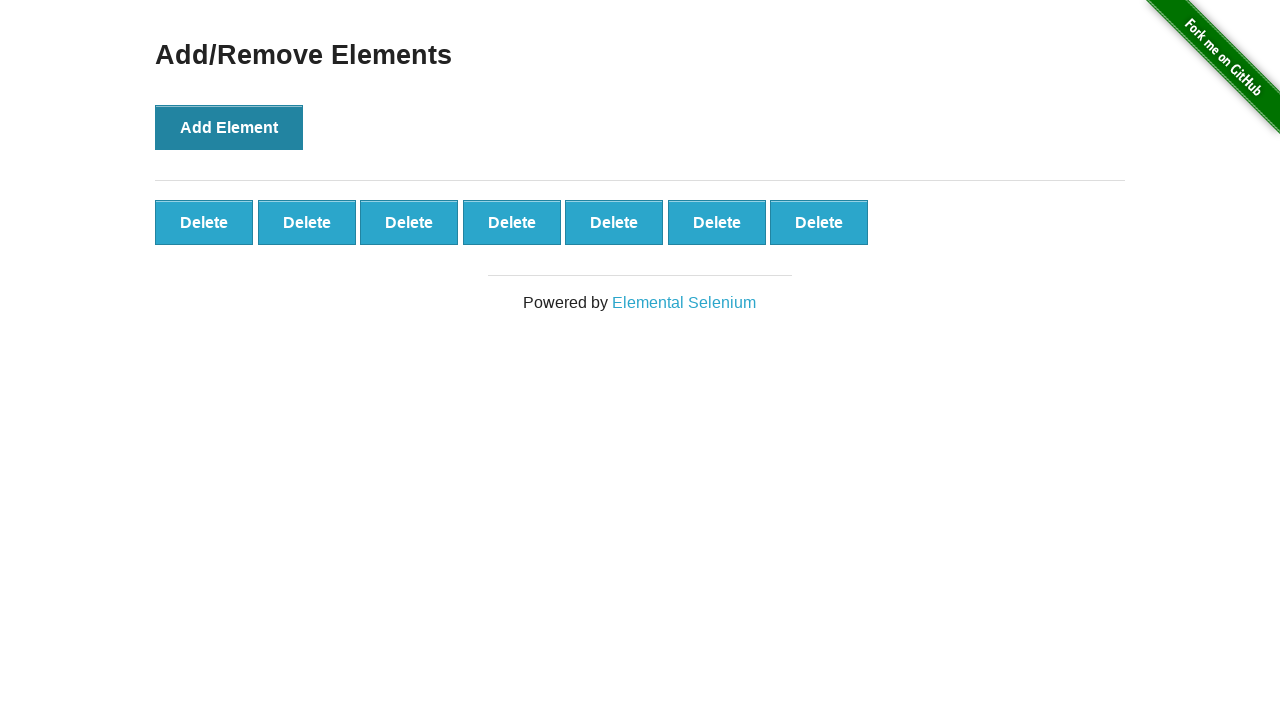

Clicked Add Element button (iteration 8/100) at (229, 127) on text='Add Element'
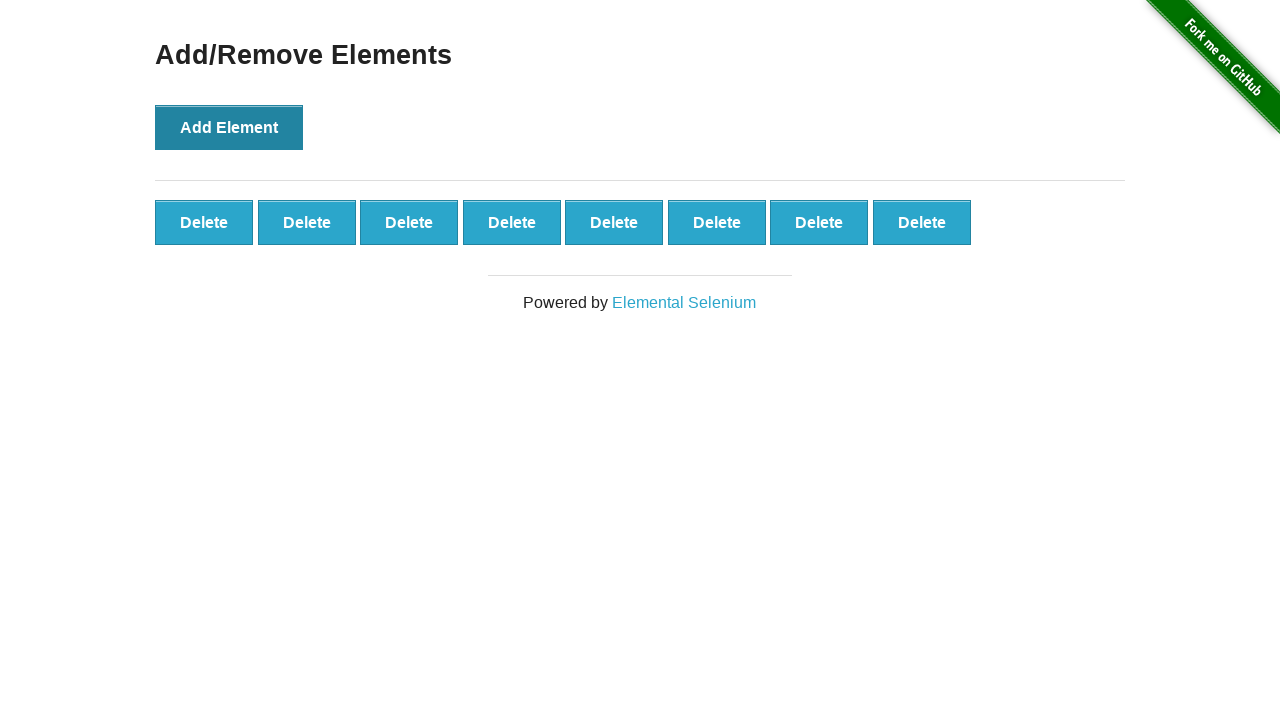

Clicked Add Element button (iteration 9/100) at (229, 127) on text='Add Element'
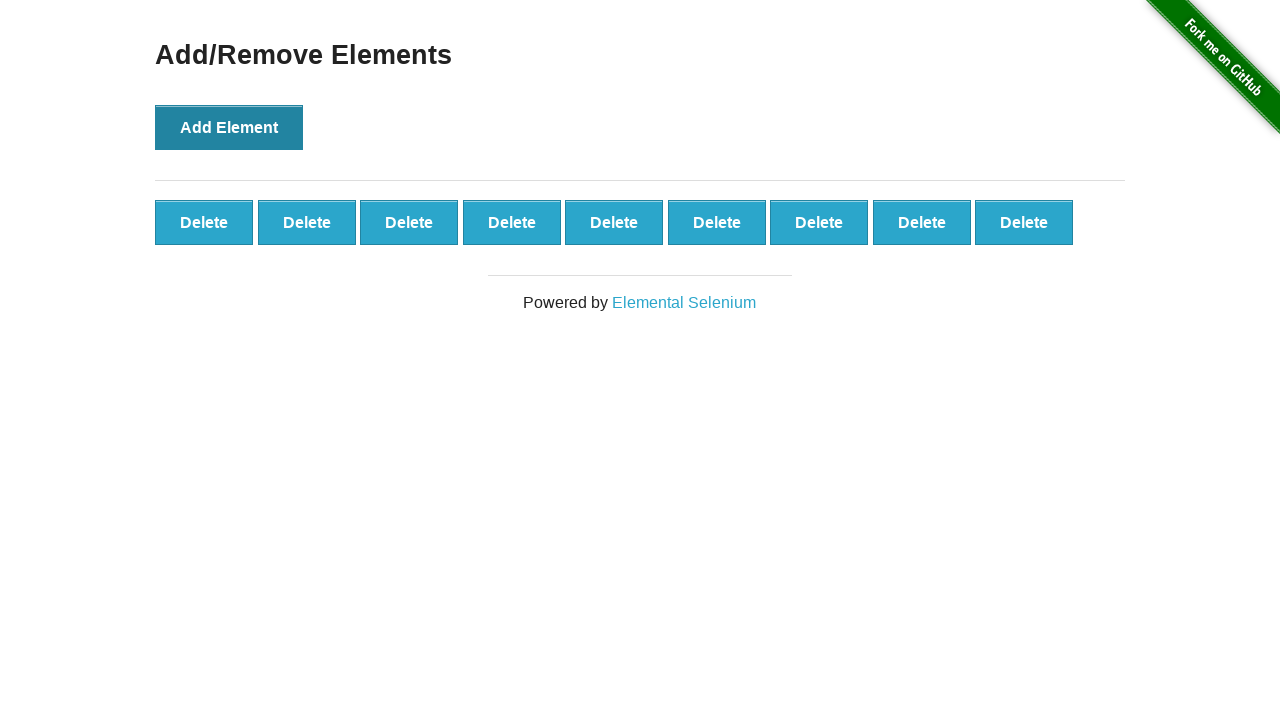

Clicked Add Element button (iteration 10/100) at (229, 127) on text='Add Element'
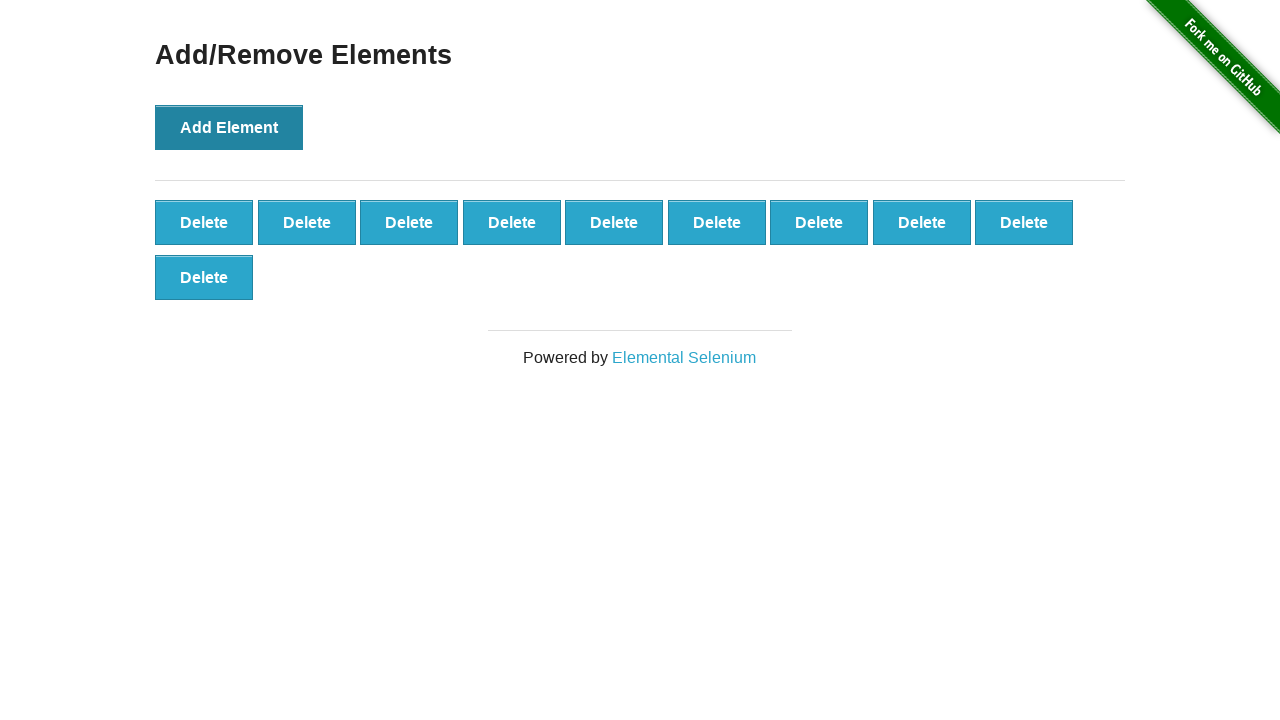

Clicked Add Element button (iteration 11/100) at (229, 127) on text='Add Element'
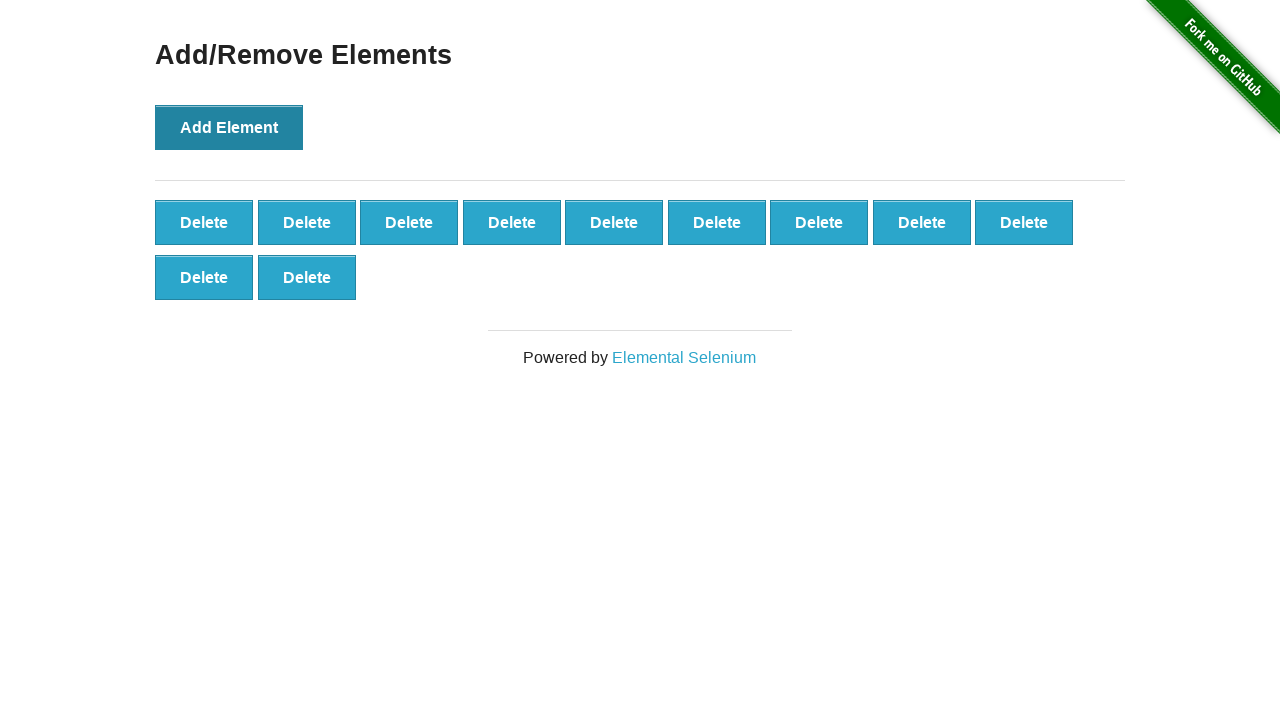

Clicked Add Element button (iteration 12/100) at (229, 127) on text='Add Element'
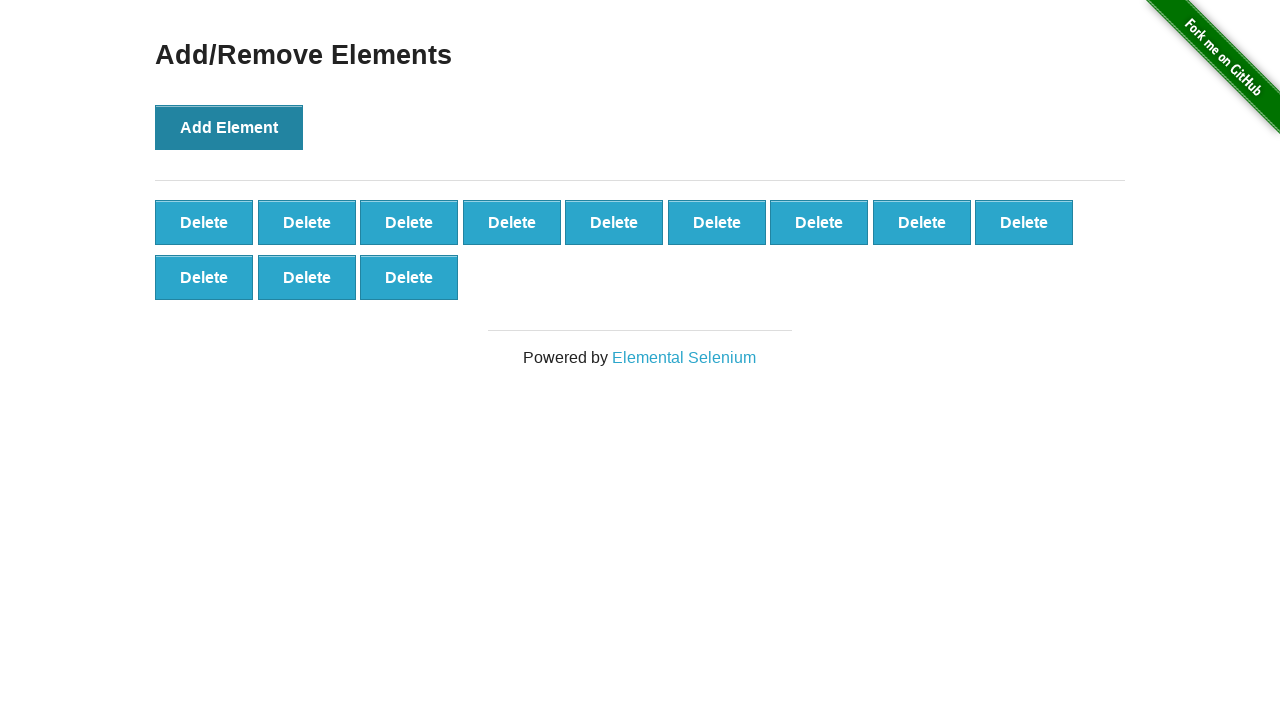

Clicked Add Element button (iteration 13/100) at (229, 127) on text='Add Element'
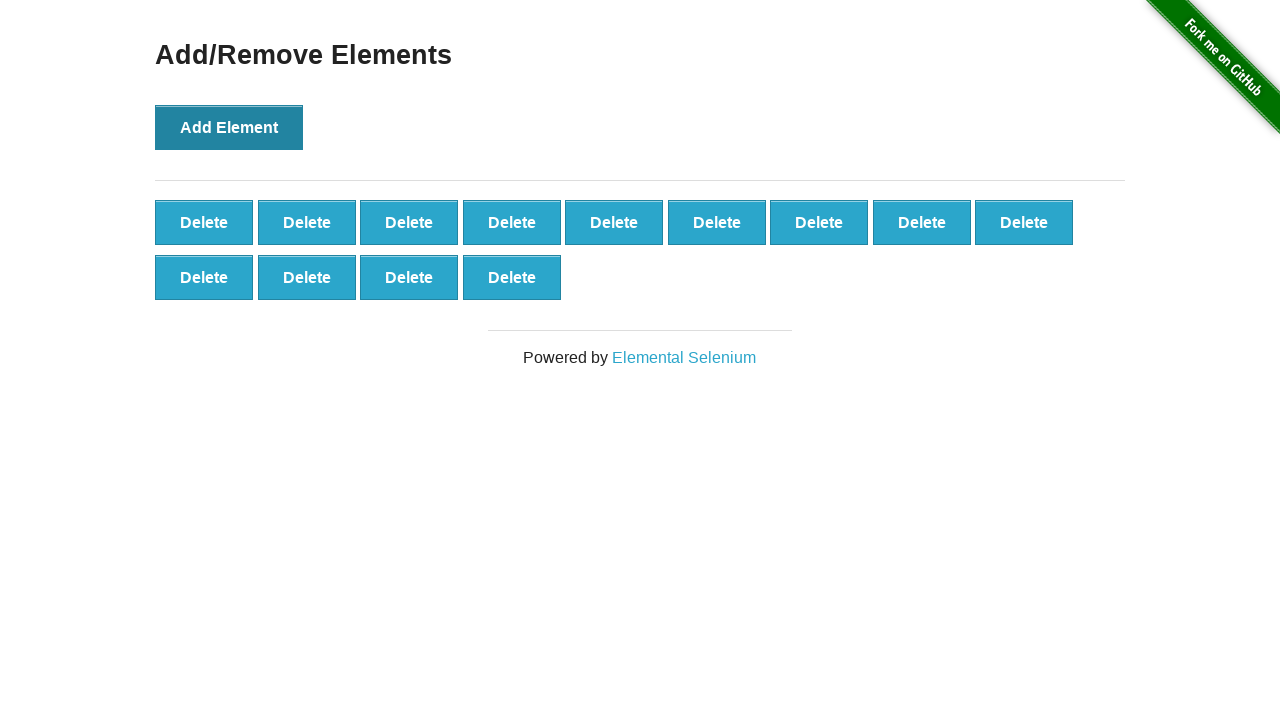

Clicked Add Element button (iteration 14/100) at (229, 127) on text='Add Element'
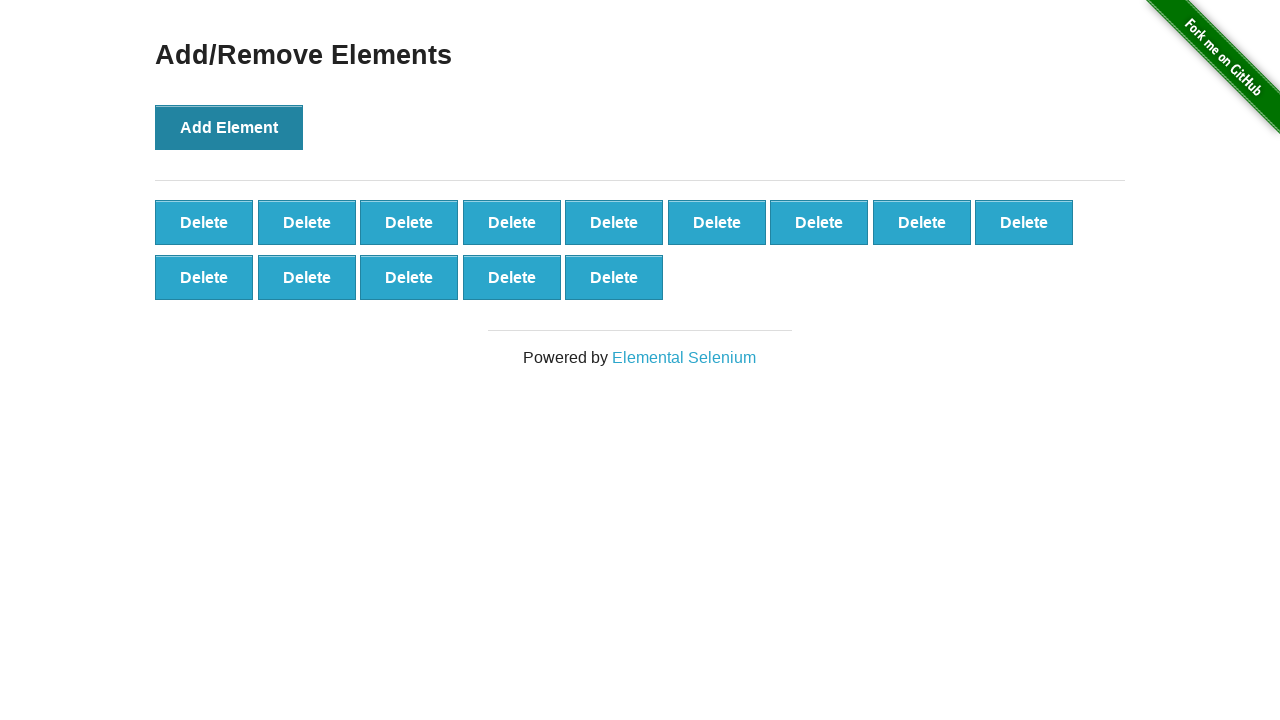

Clicked Add Element button (iteration 15/100) at (229, 127) on text='Add Element'
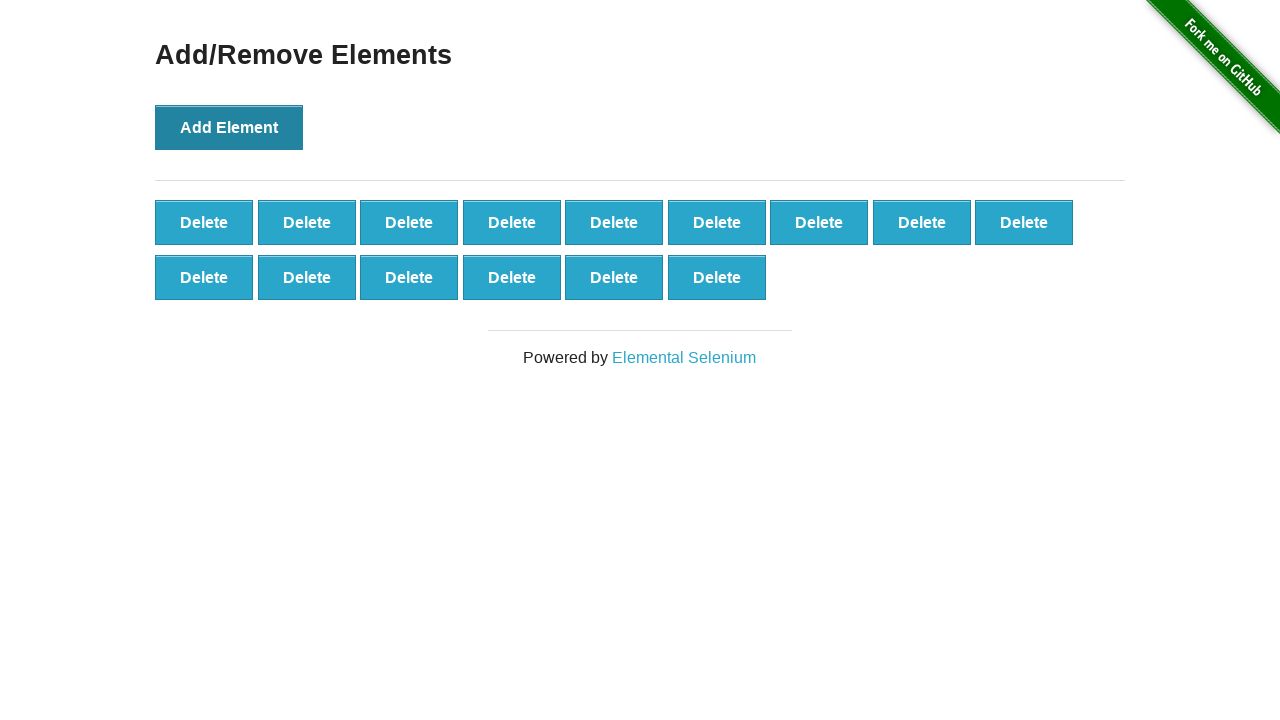

Clicked Add Element button (iteration 16/100) at (229, 127) on text='Add Element'
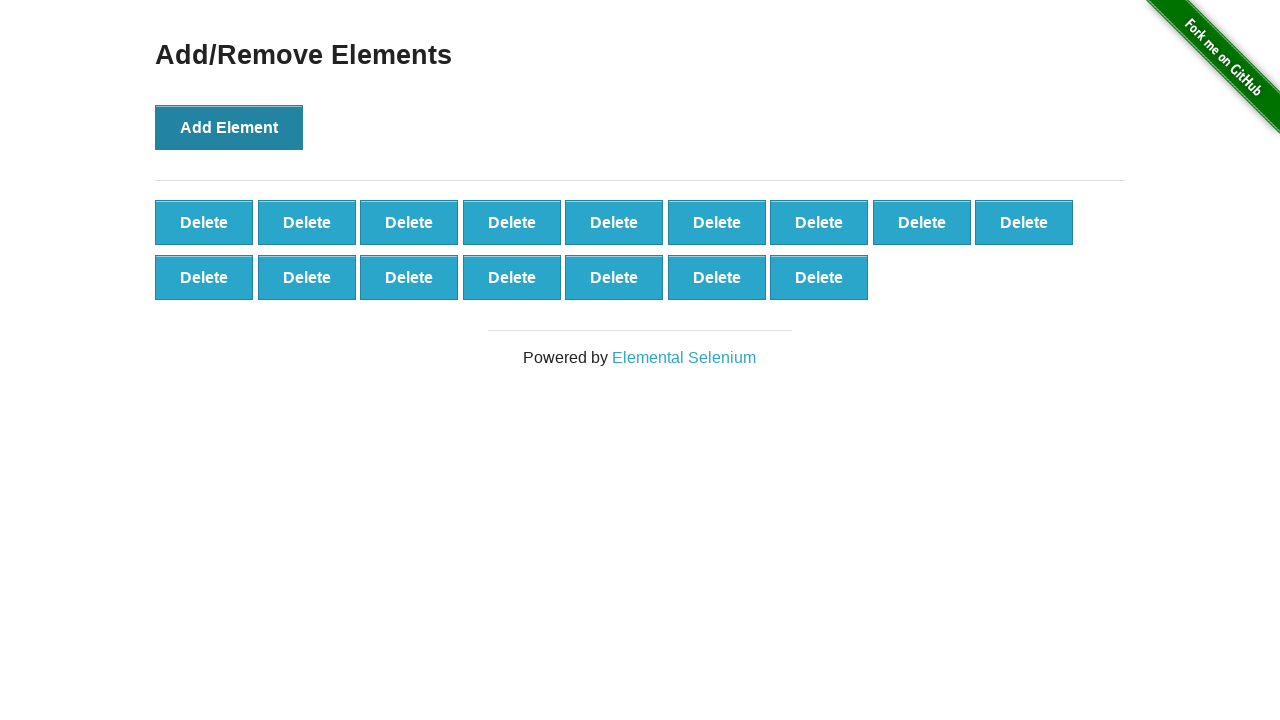

Clicked Add Element button (iteration 17/100) at (229, 127) on text='Add Element'
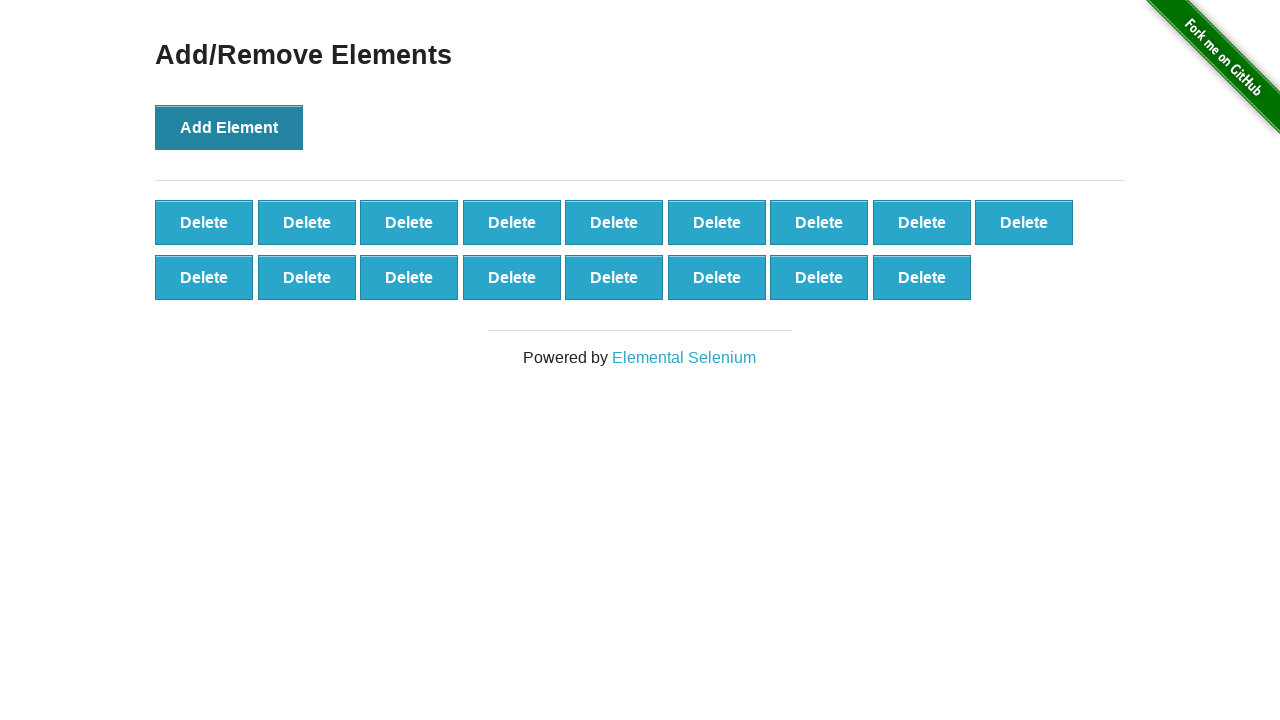

Clicked Add Element button (iteration 18/100) at (229, 127) on text='Add Element'
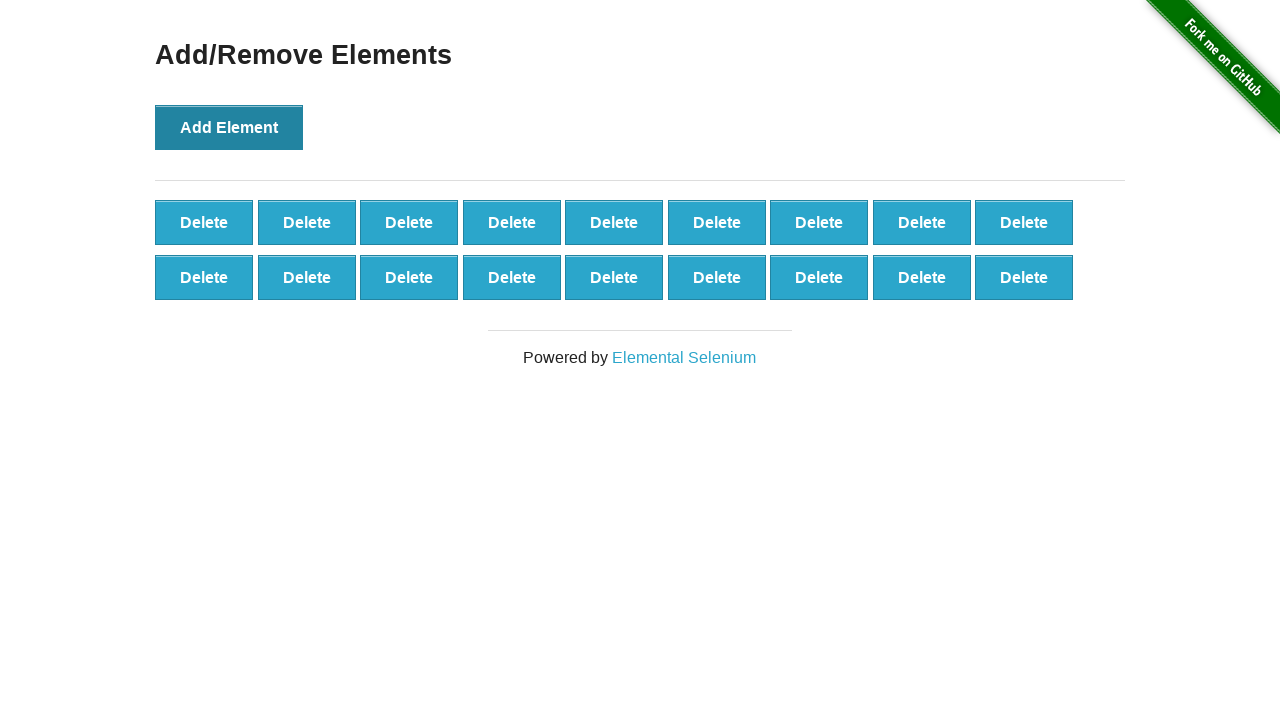

Clicked Add Element button (iteration 19/100) at (229, 127) on text='Add Element'
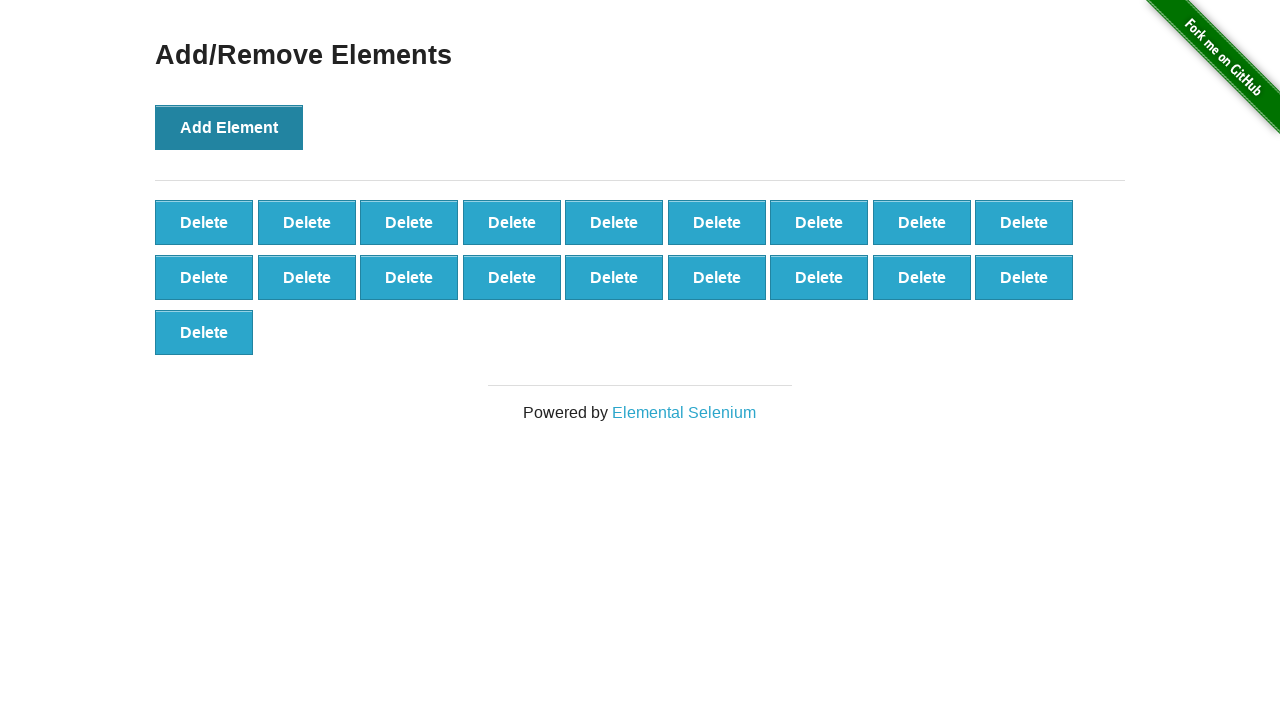

Clicked Add Element button (iteration 20/100) at (229, 127) on text='Add Element'
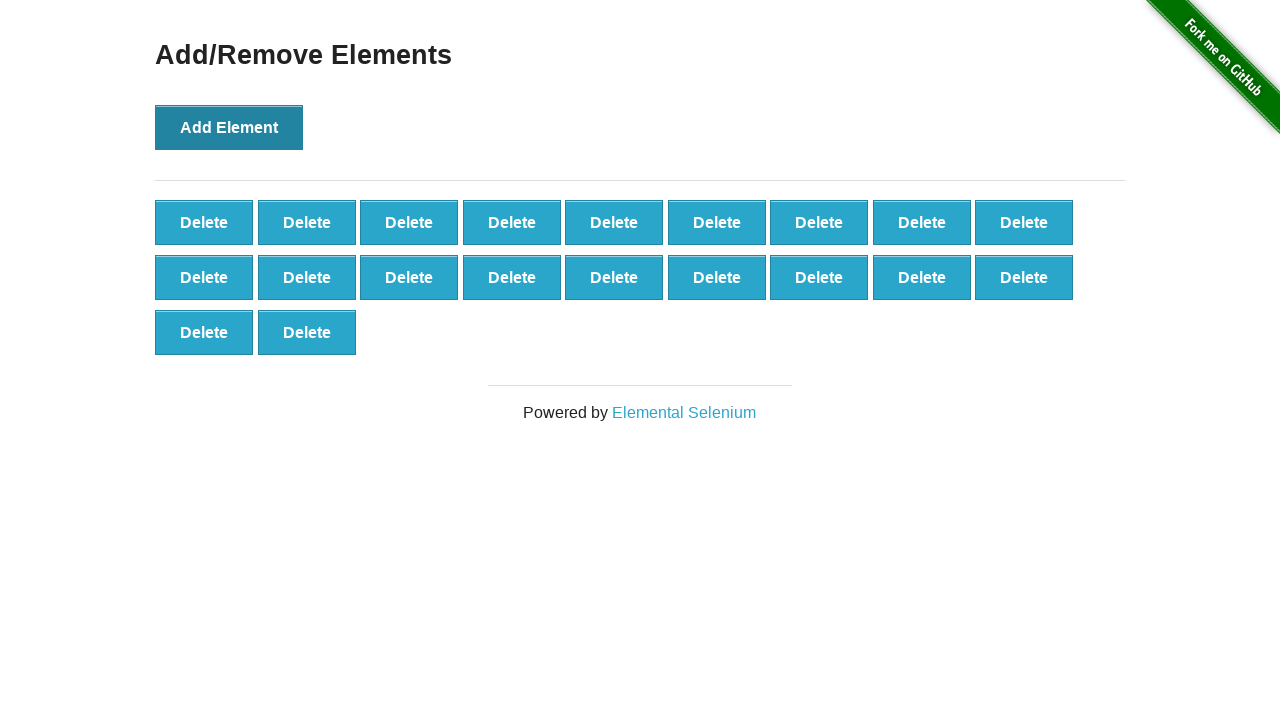

Clicked Add Element button (iteration 21/100) at (229, 127) on text='Add Element'
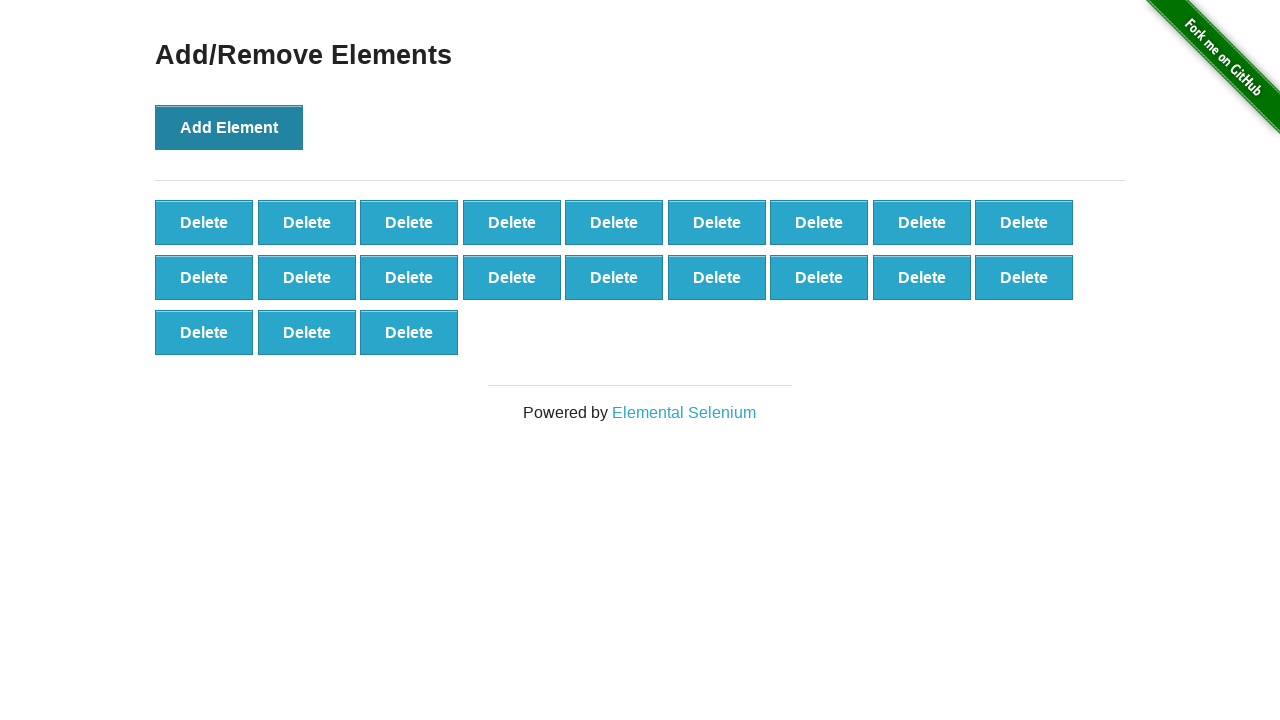

Clicked Add Element button (iteration 22/100) at (229, 127) on text='Add Element'
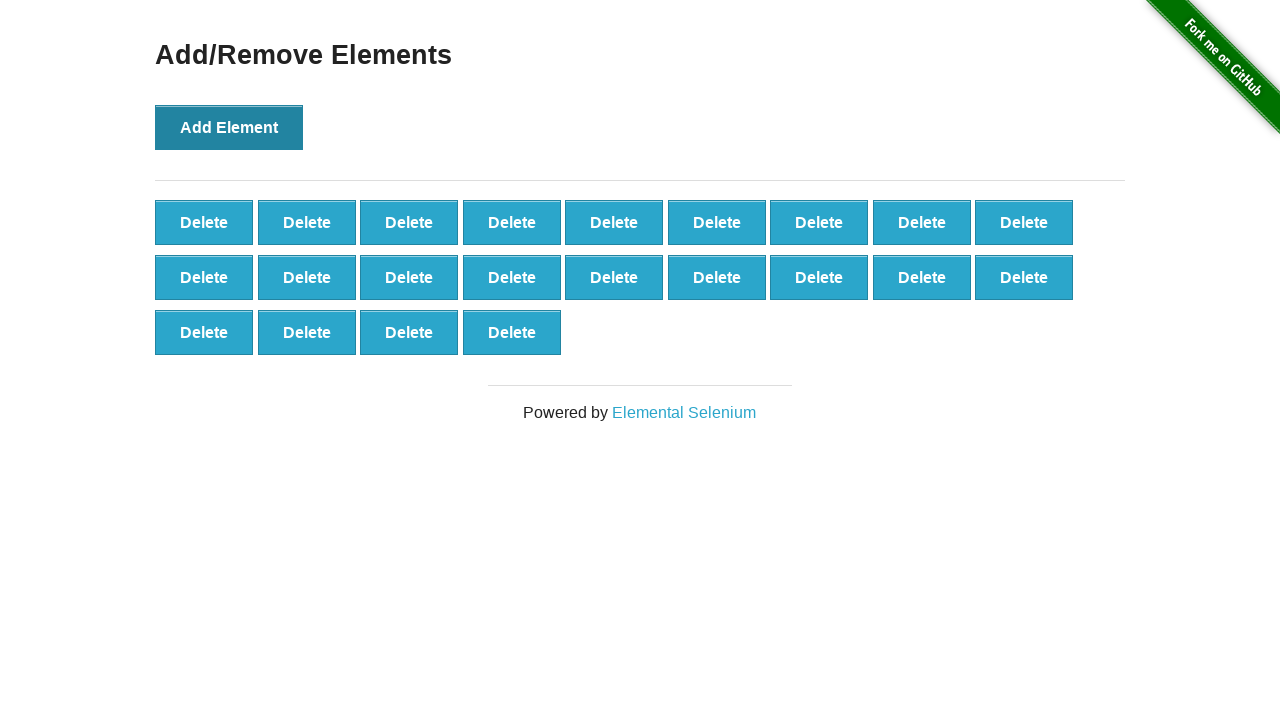

Clicked Add Element button (iteration 23/100) at (229, 127) on text='Add Element'
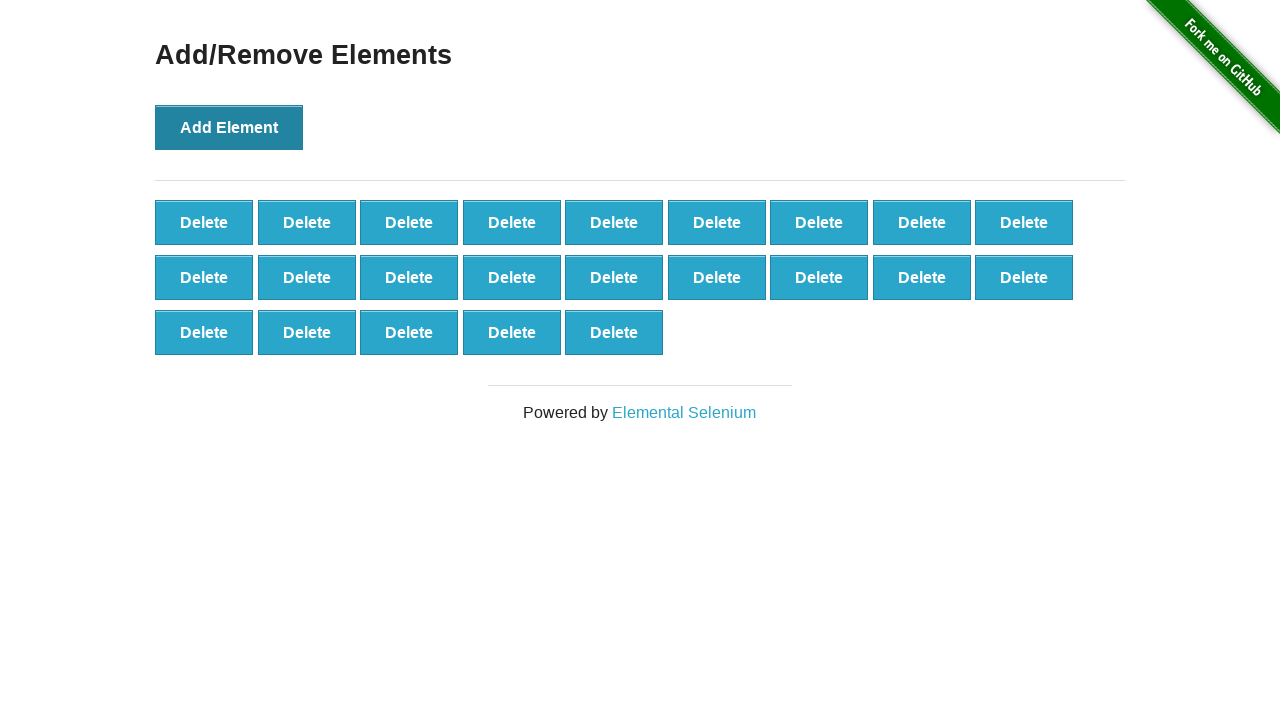

Clicked Add Element button (iteration 24/100) at (229, 127) on text='Add Element'
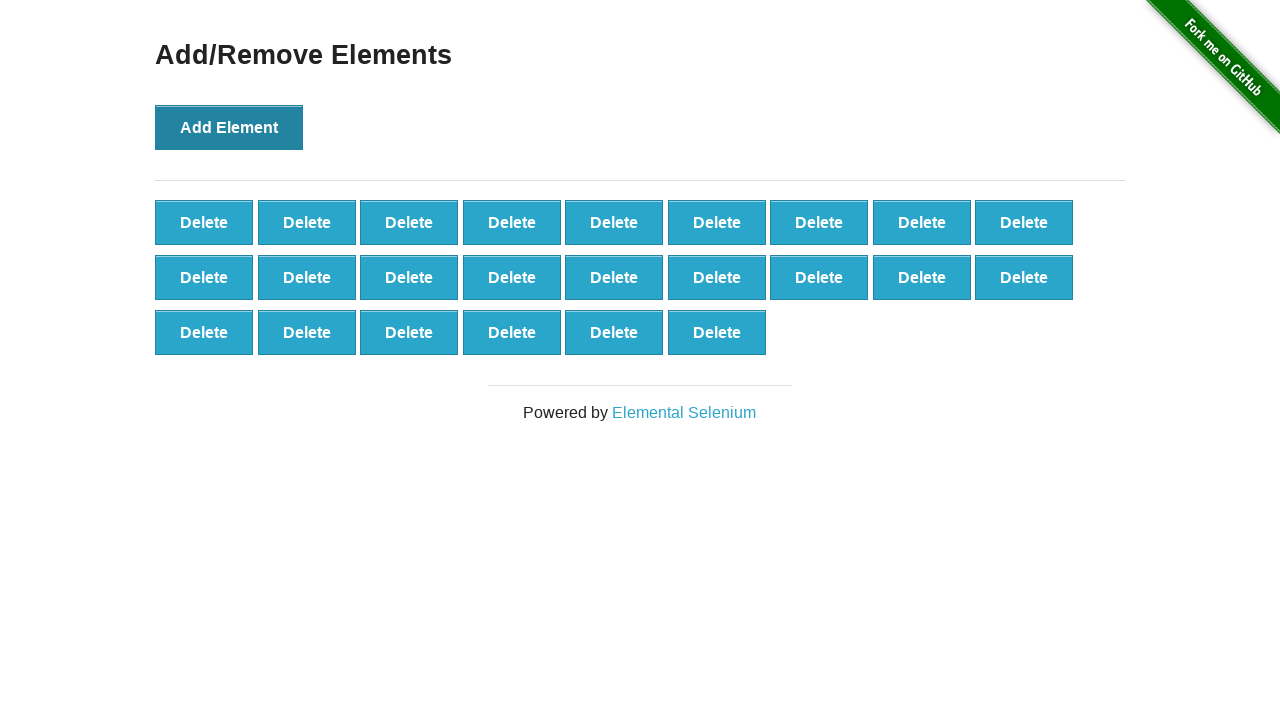

Clicked Add Element button (iteration 25/100) at (229, 127) on text='Add Element'
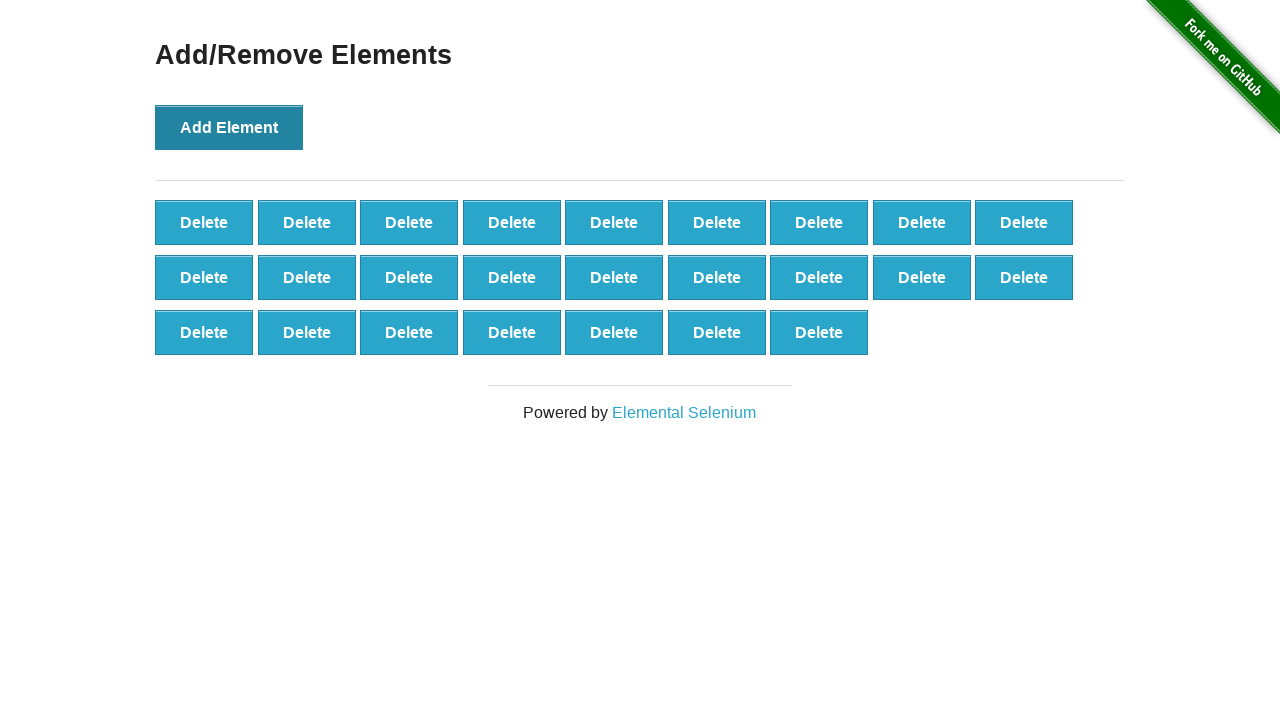

Clicked Add Element button (iteration 26/100) at (229, 127) on text='Add Element'
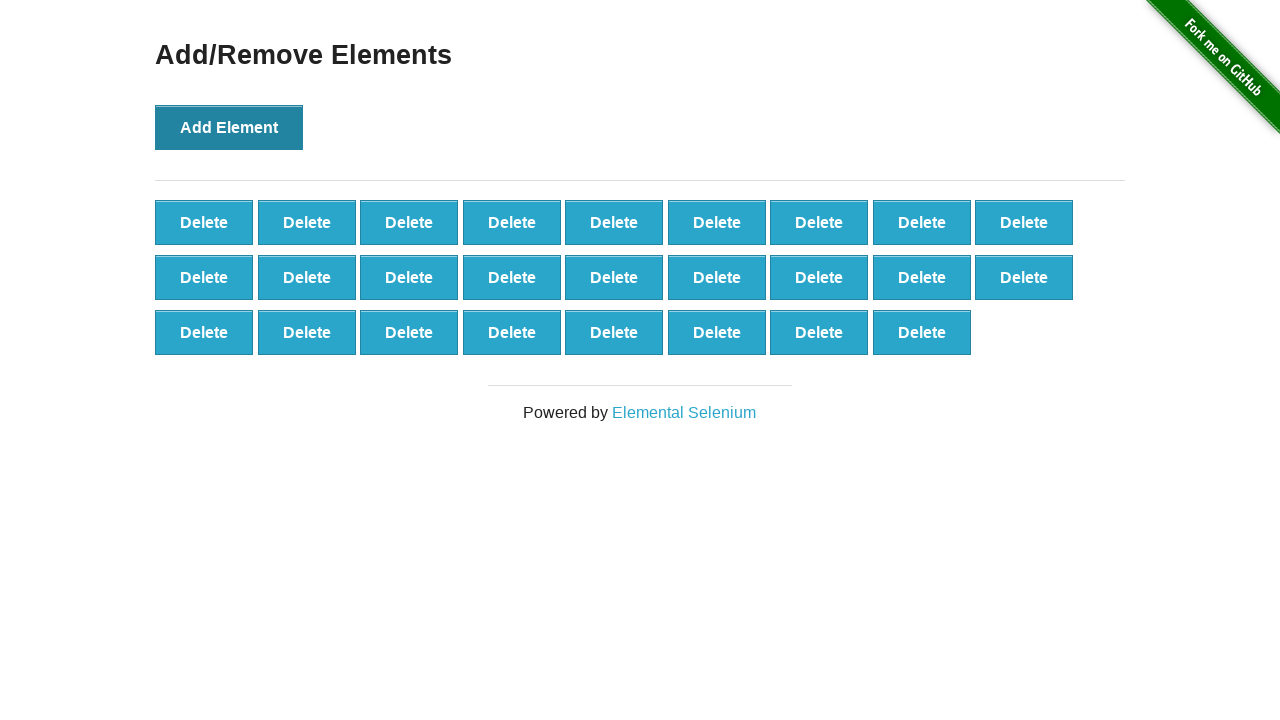

Clicked Add Element button (iteration 27/100) at (229, 127) on text='Add Element'
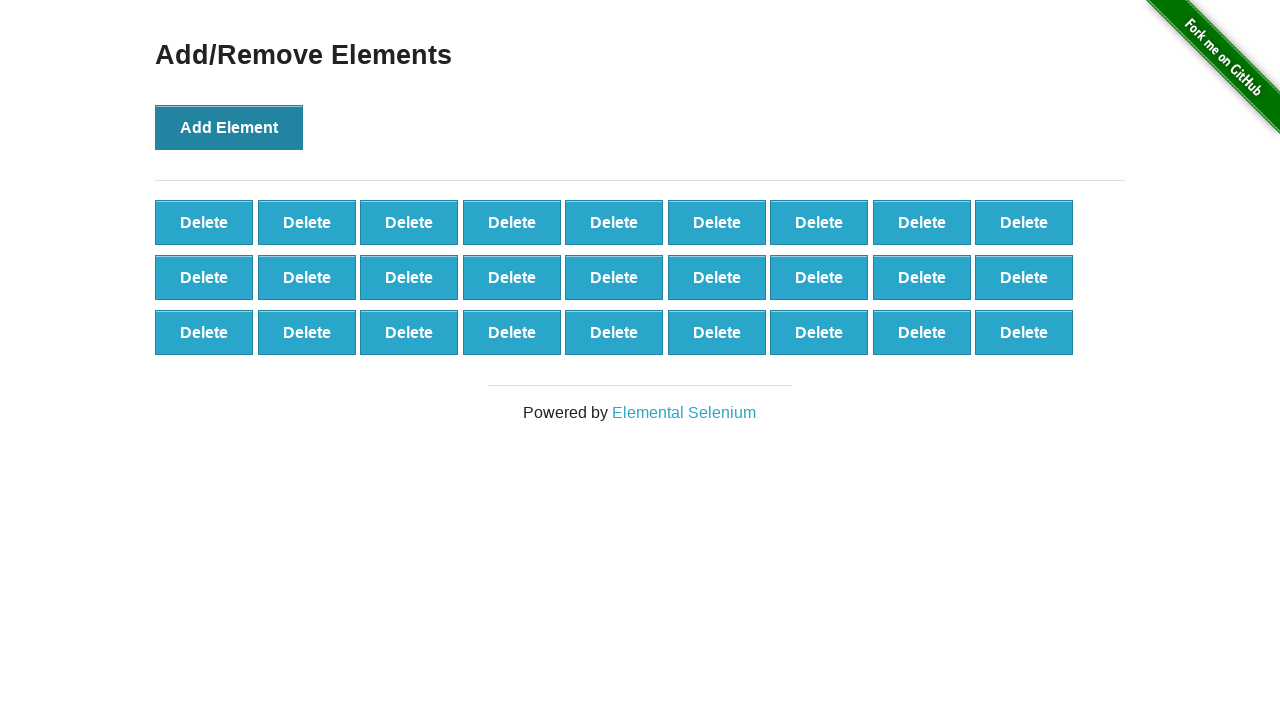

Clicked Add Element button (iteration 28/100) at (229, 127) on text='Add Element'
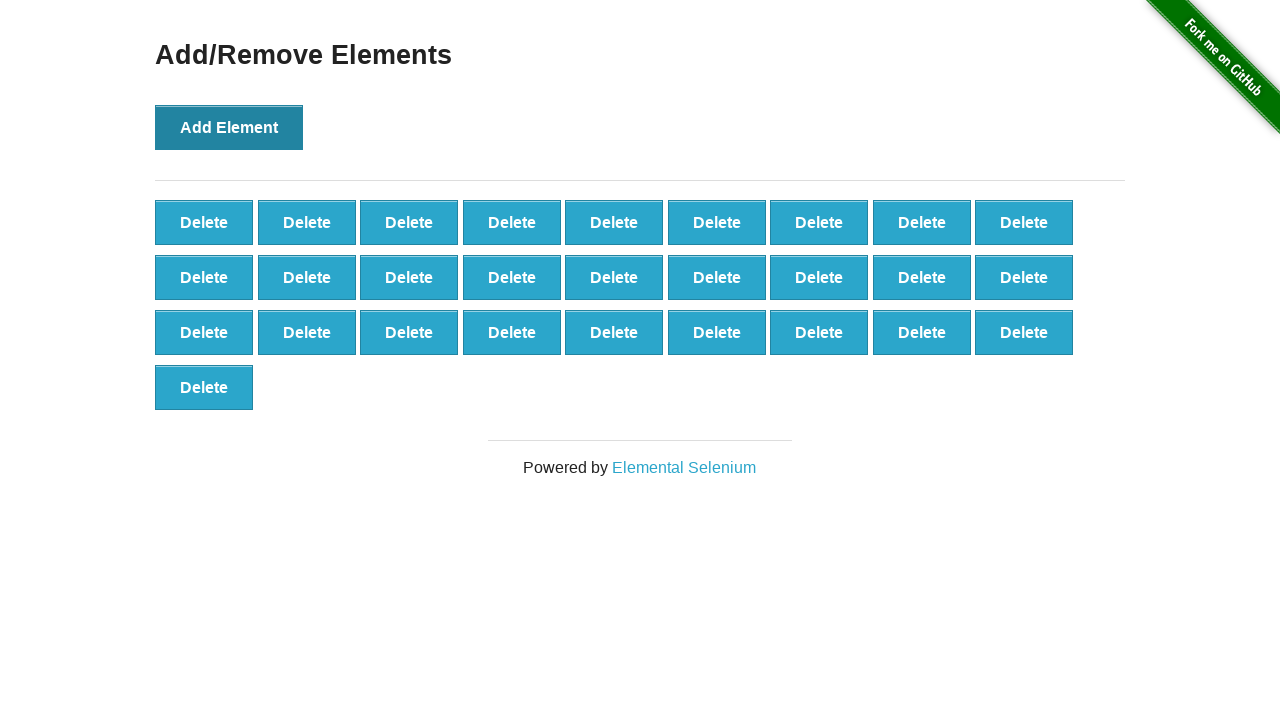

Clicked Add Element button (iteration 29/100) at (229, 127) on text='Add Element'
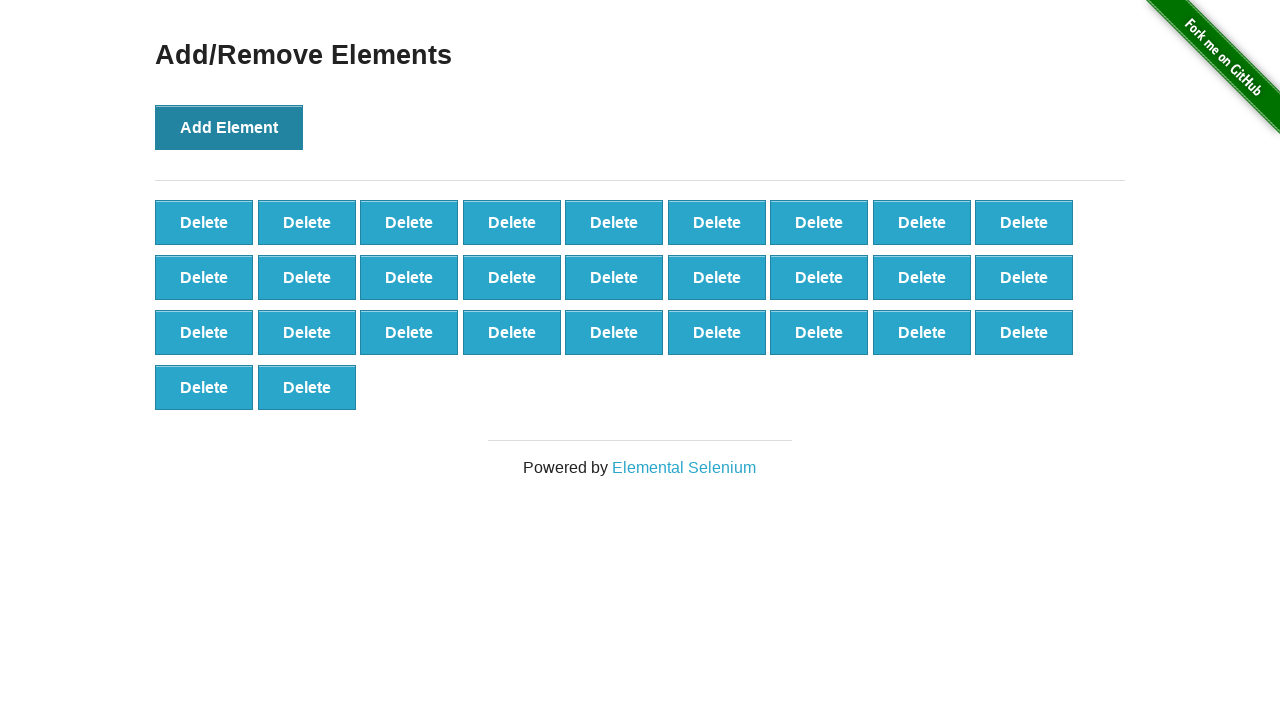

Clicked Add Element button (iteration 30/100) at (229, 127) on text='Add Element'
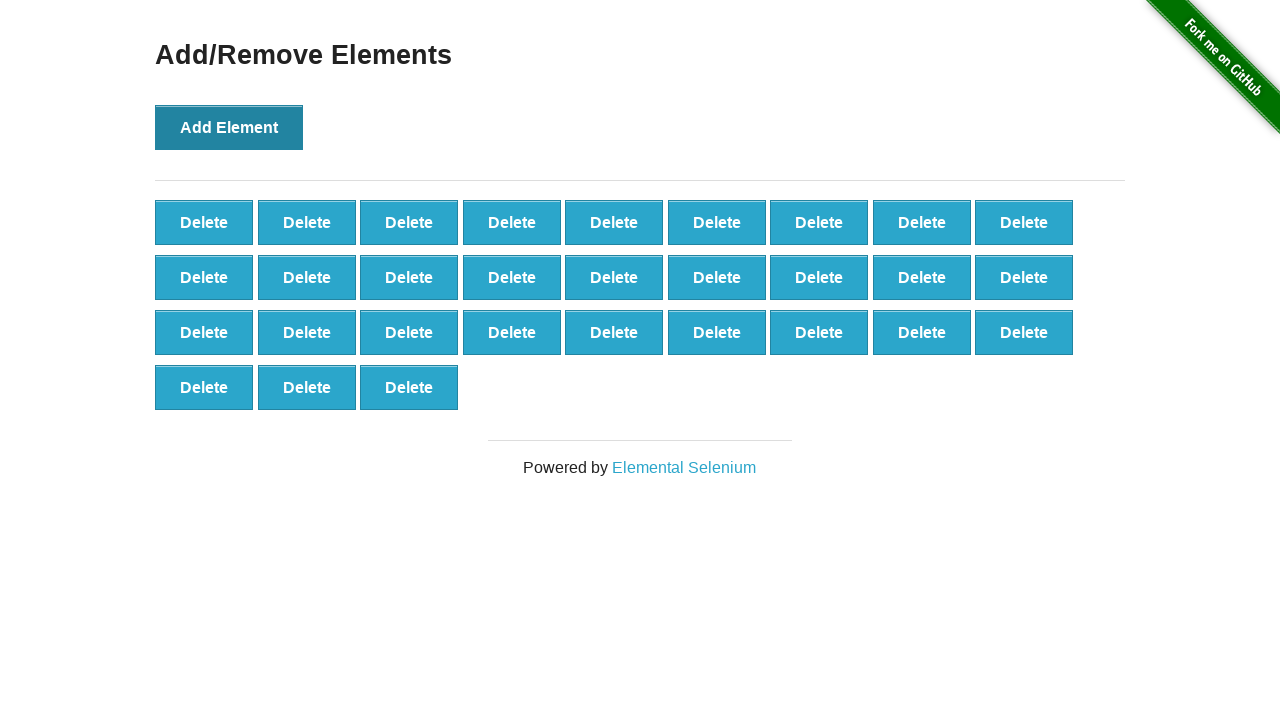

Clicked Add Element button (iteration 31/100) at (229, 127) on text='Add Element'
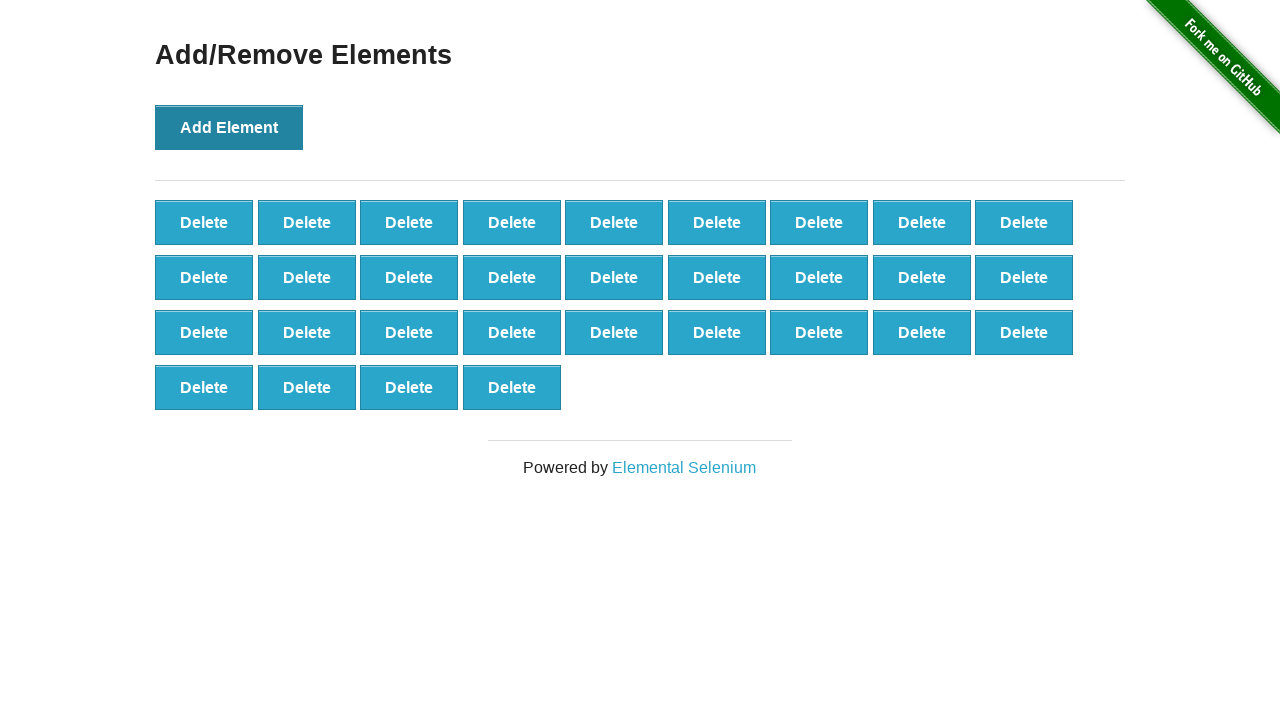

Clicked Add Element button (iteration 32/100) at (229, 127) on text='Add Element'
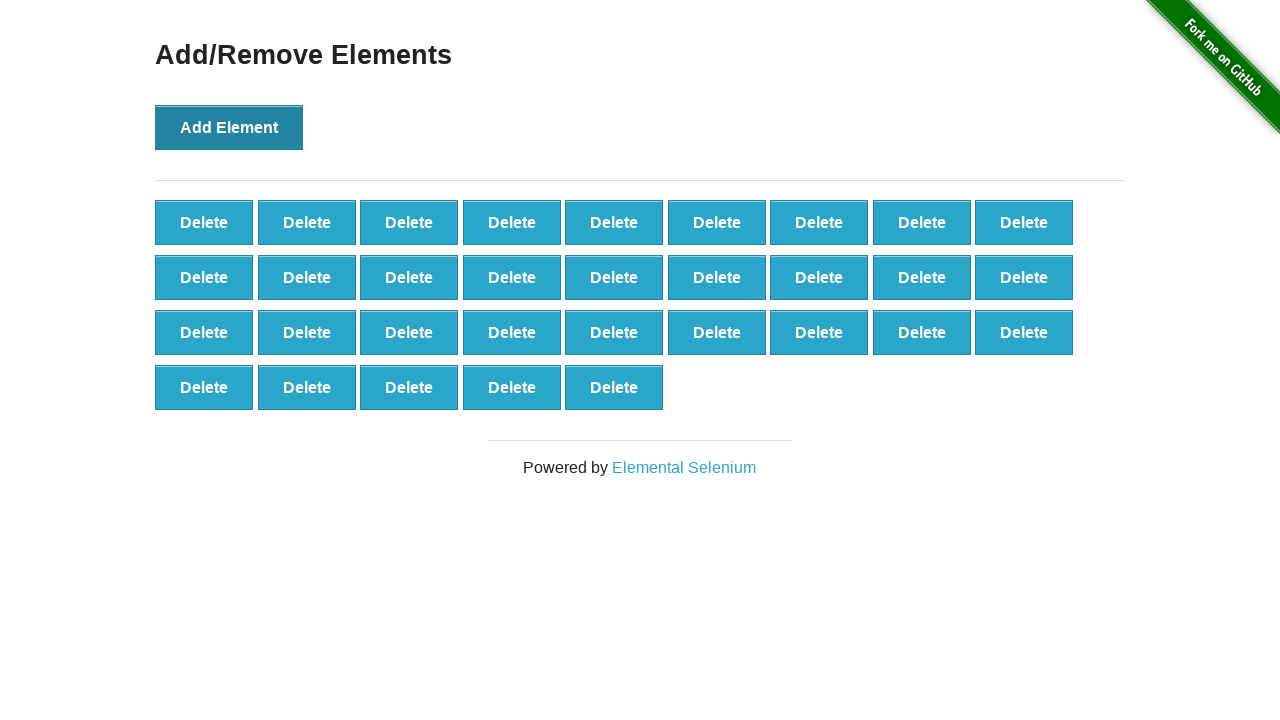

Clicked Add Element button (iteration 33/100) at (229, 127) on text='Add Element'
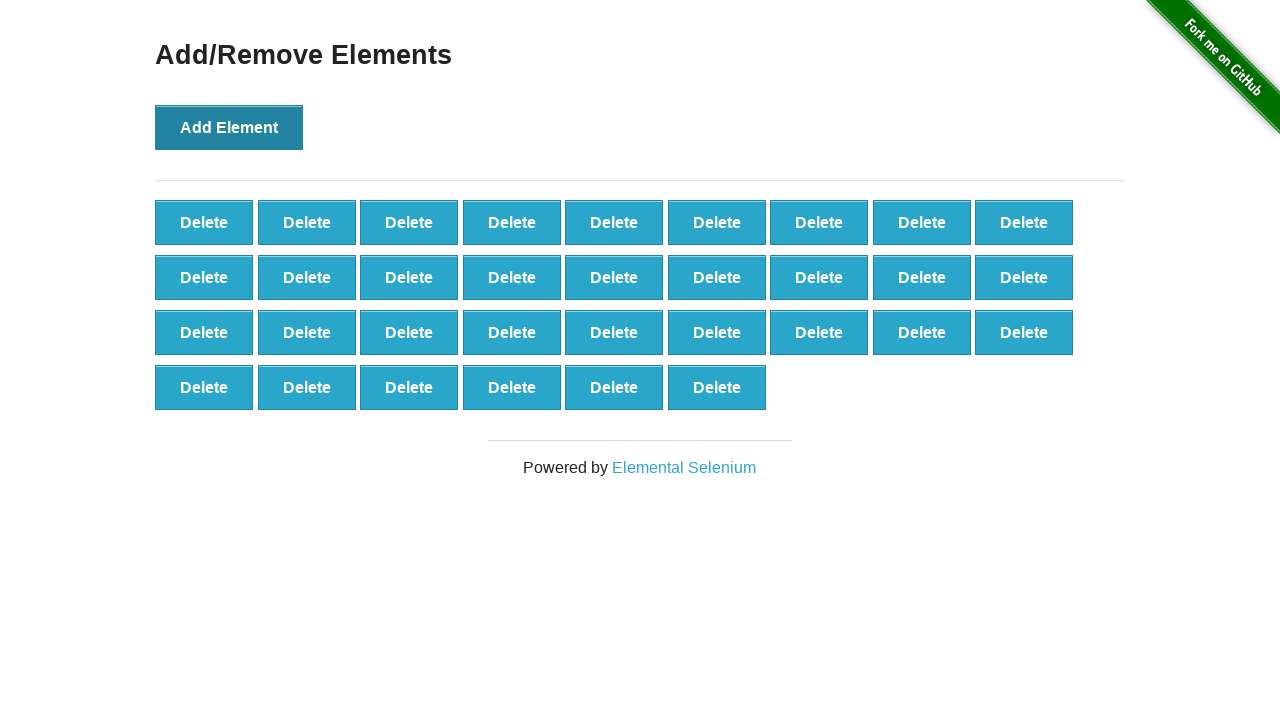

Clicked Add Element button (iteration 34/100) at (229, 127) on text='Add Element'
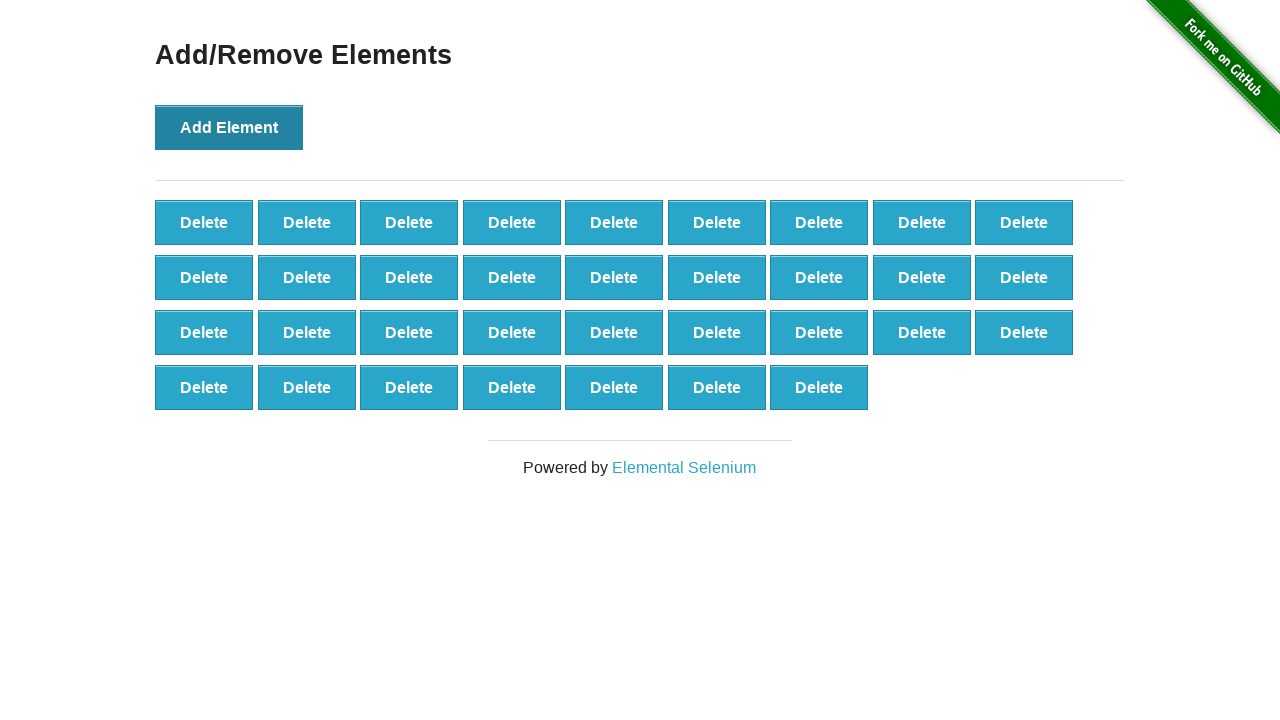

Clicked Add Element button (iteration 35/100) at (229, 127) on text='Add Element'
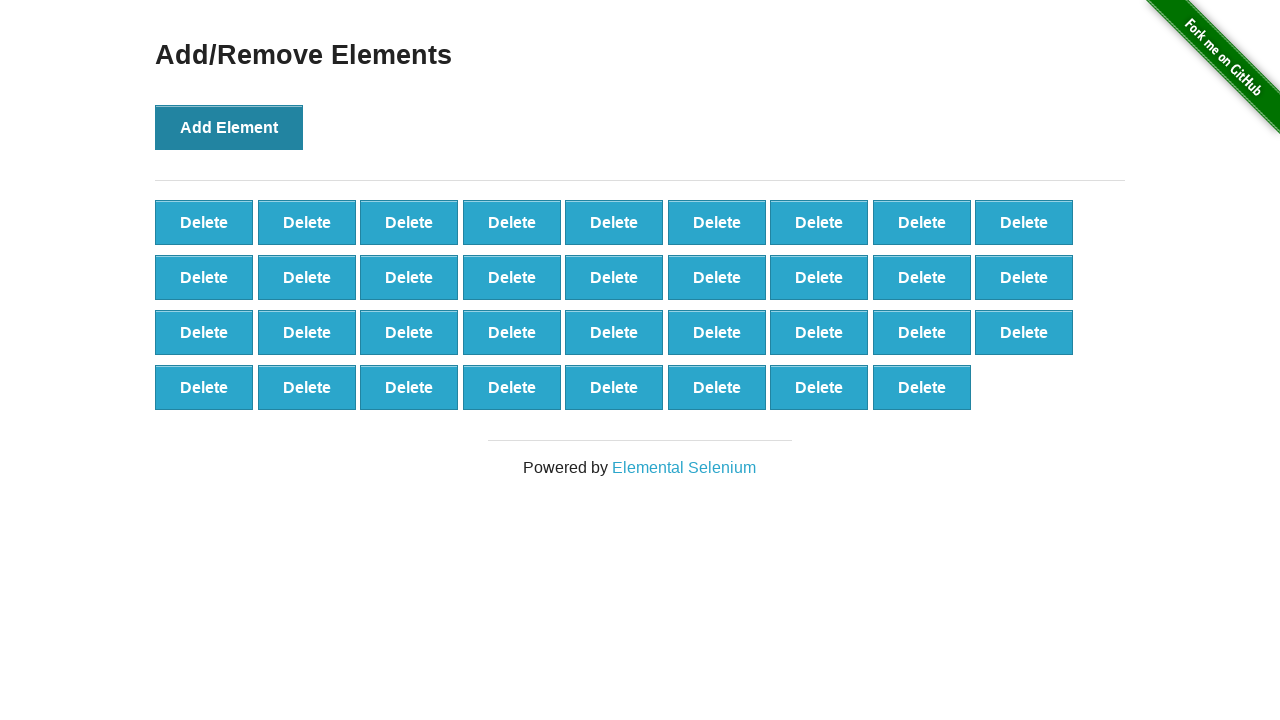

Clicked Add Element button (iteration 36/100) at (229, 127) on text='Add Element'
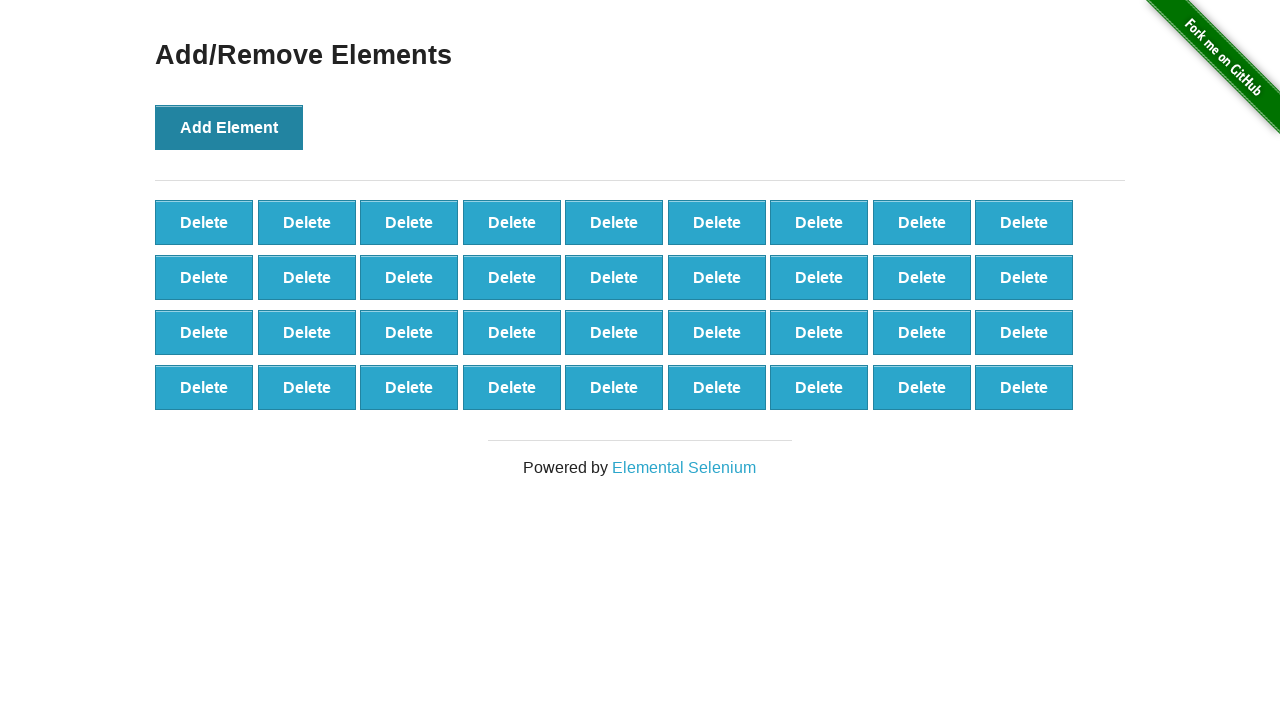

Clicked Add Element button (iteration 37/100) at (229, 127) on text='Add Element'
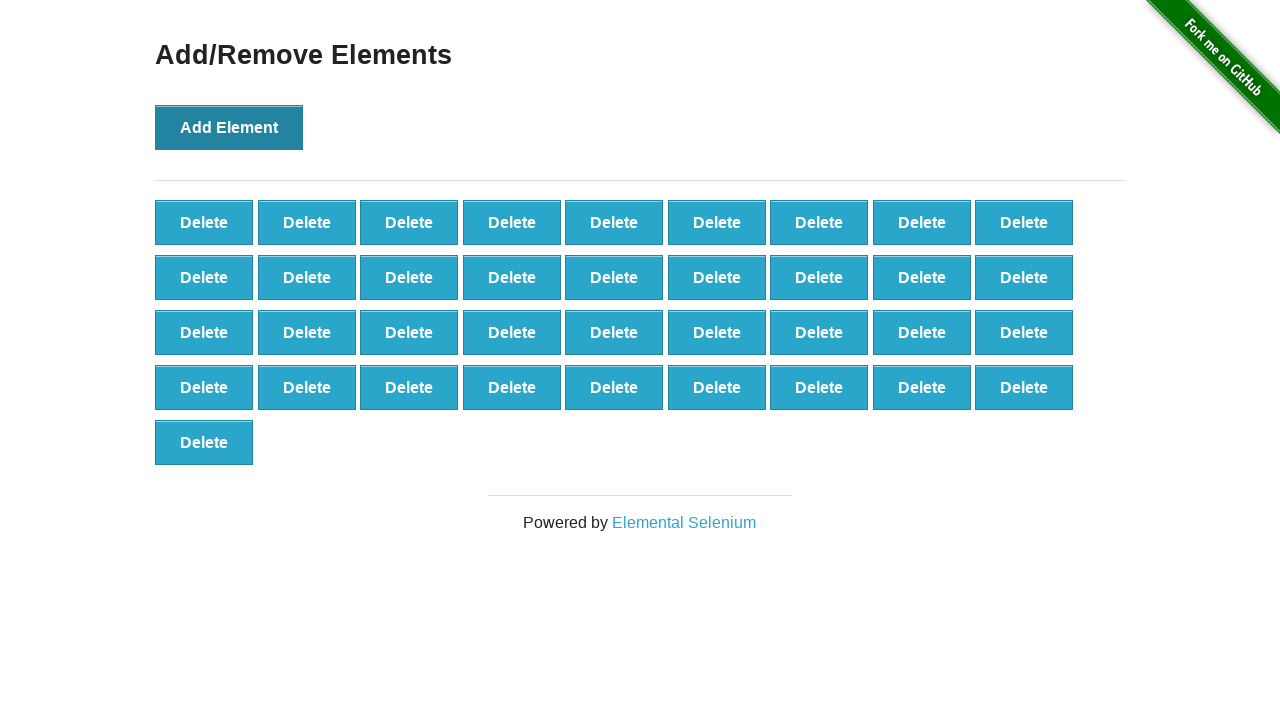

Clicked Add Element button (iteration 38/100) at (229, 127) on text='Add Element'
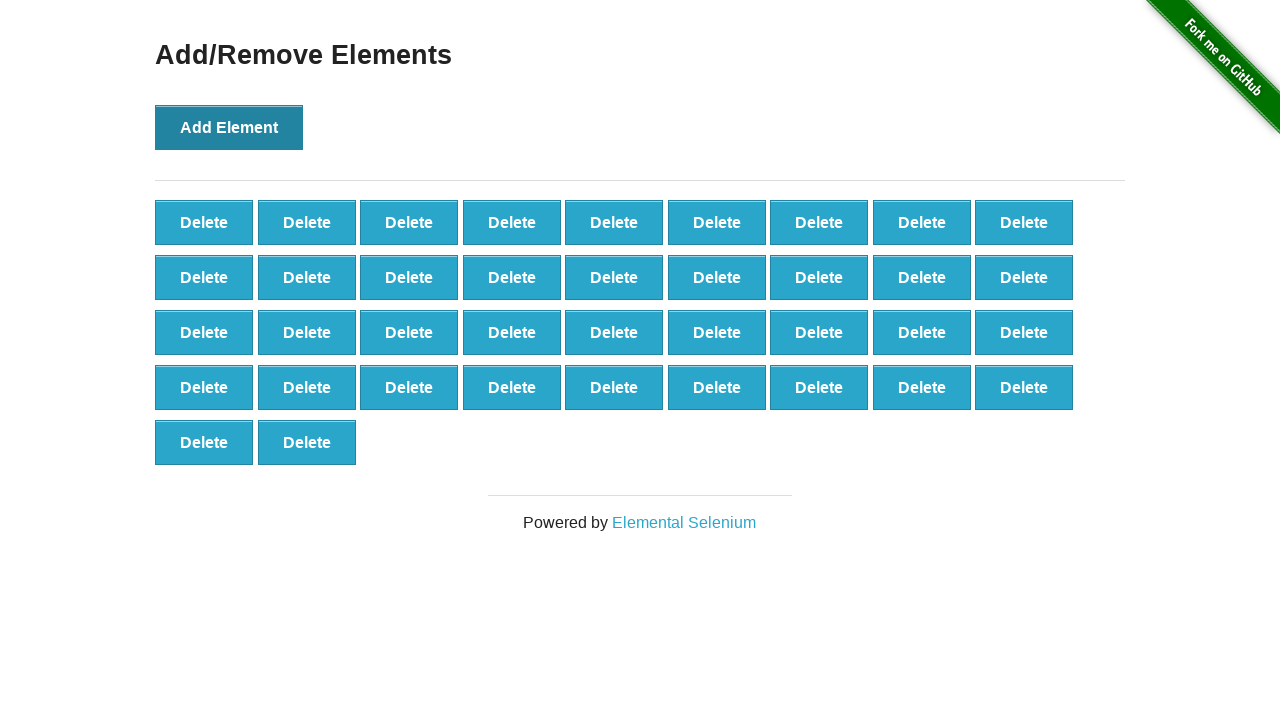

Clicked Add Element button (iteration 39/100) at (229, 127) on text='Add Element'
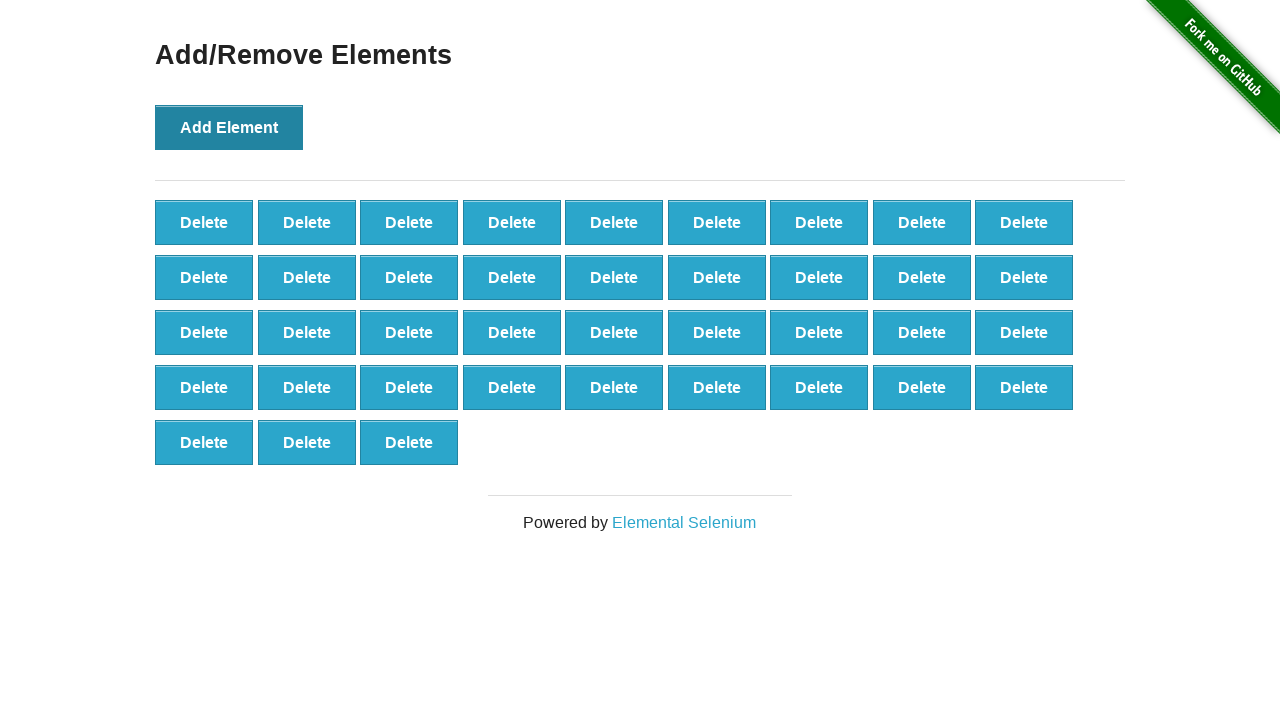

Clicked Add Element button (iteration 40/100) at (229, 127) on text='Add Element'
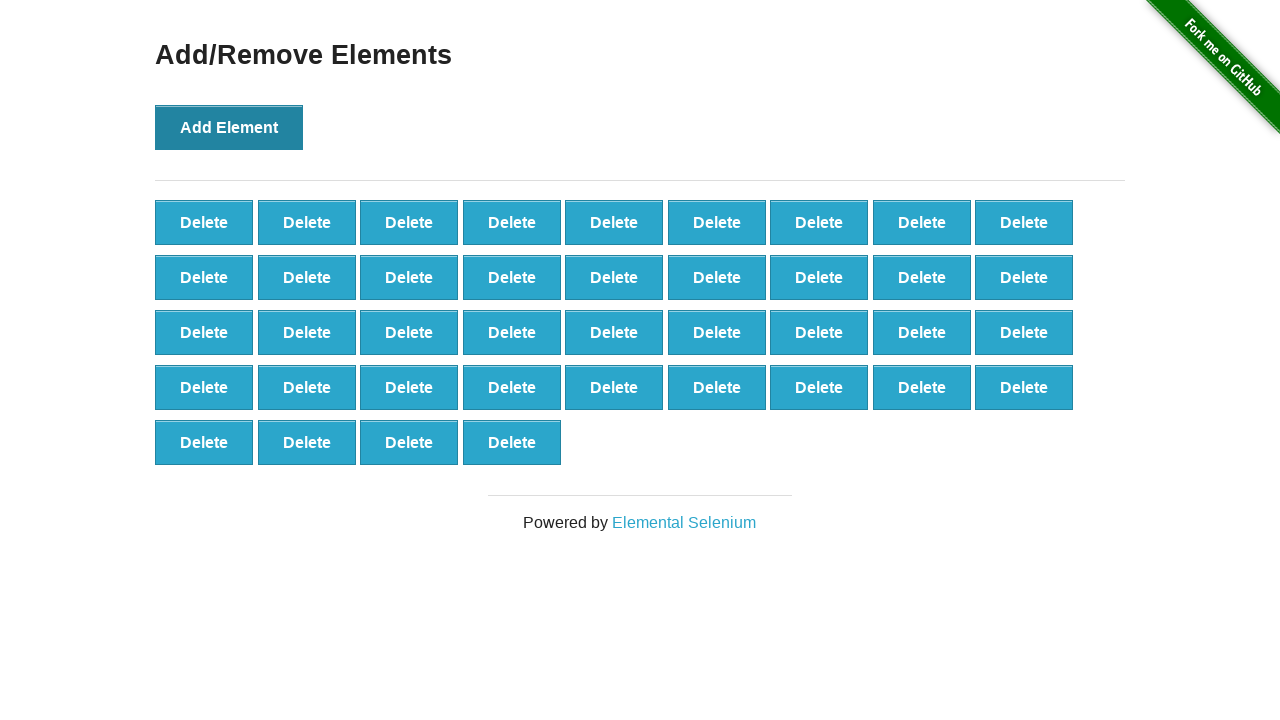

Clicked Add Element button (iteration 41/100) at (229, 127) on text='Add Element'
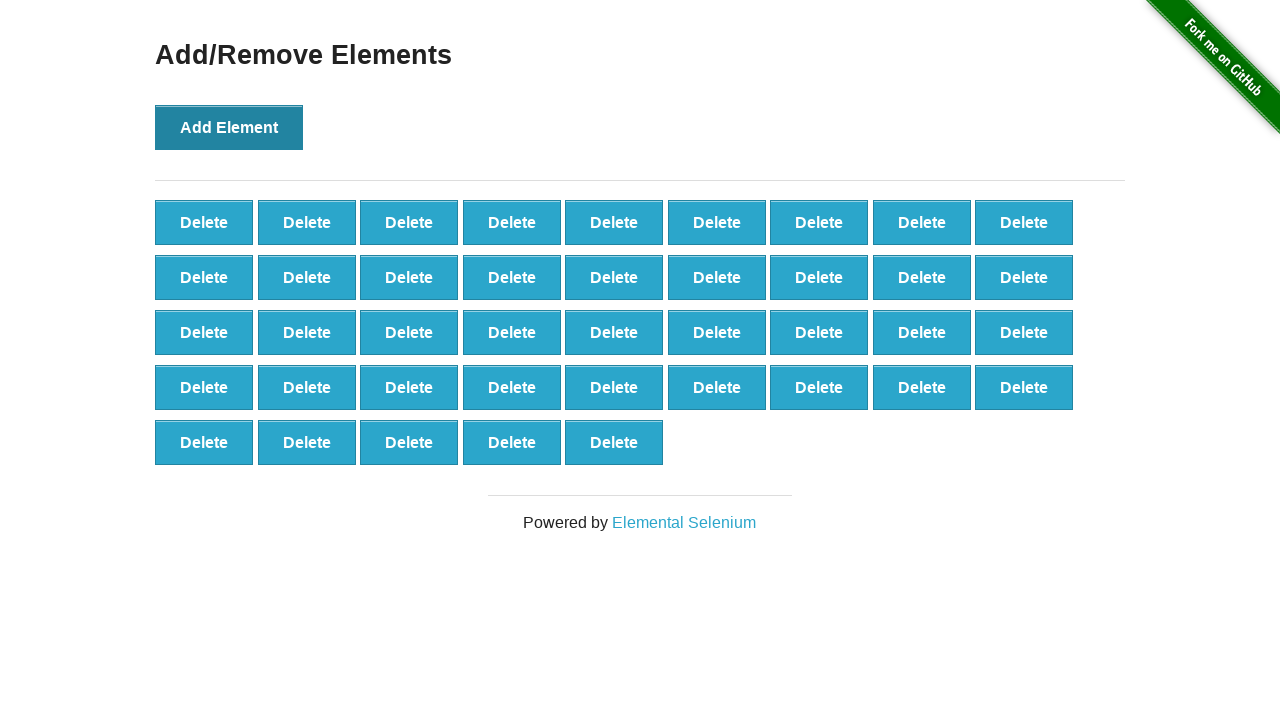

Clicked Add Element button (iteration 42/100) at (229, 127) on text='Add Element'
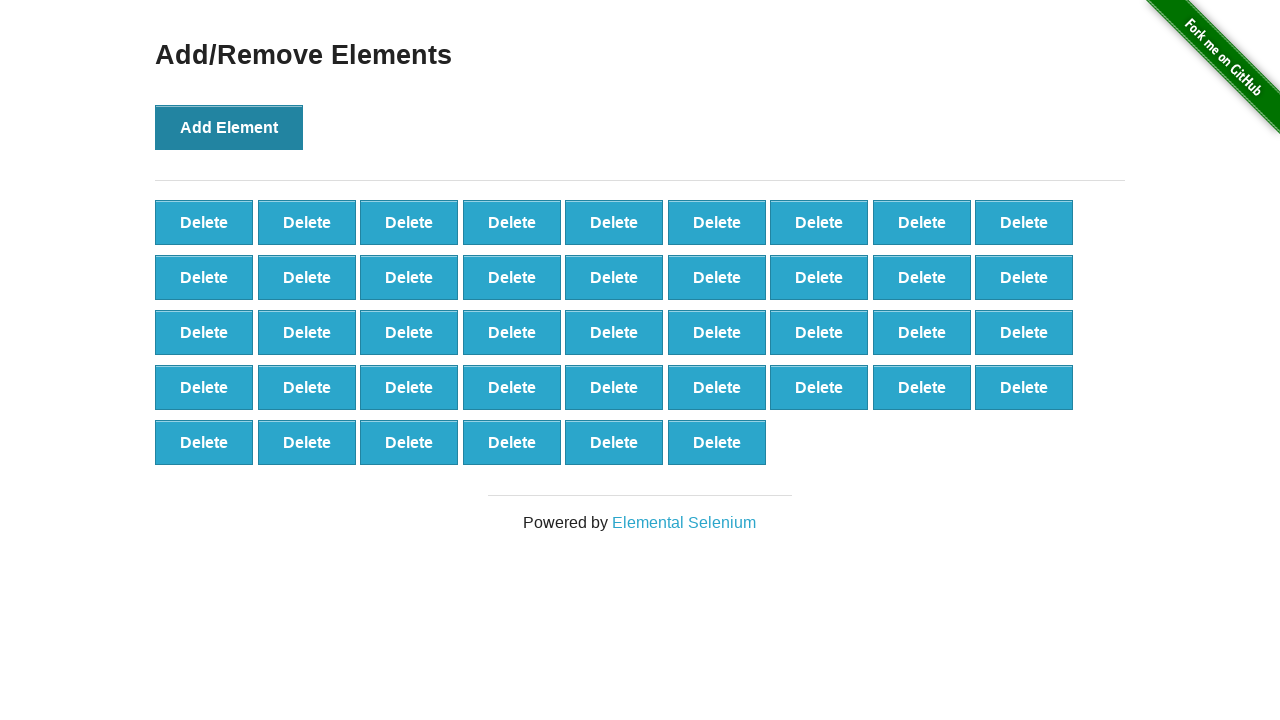

Clicked Add Element button (iteration 43/100) at (229, 127) on text='Add Element'
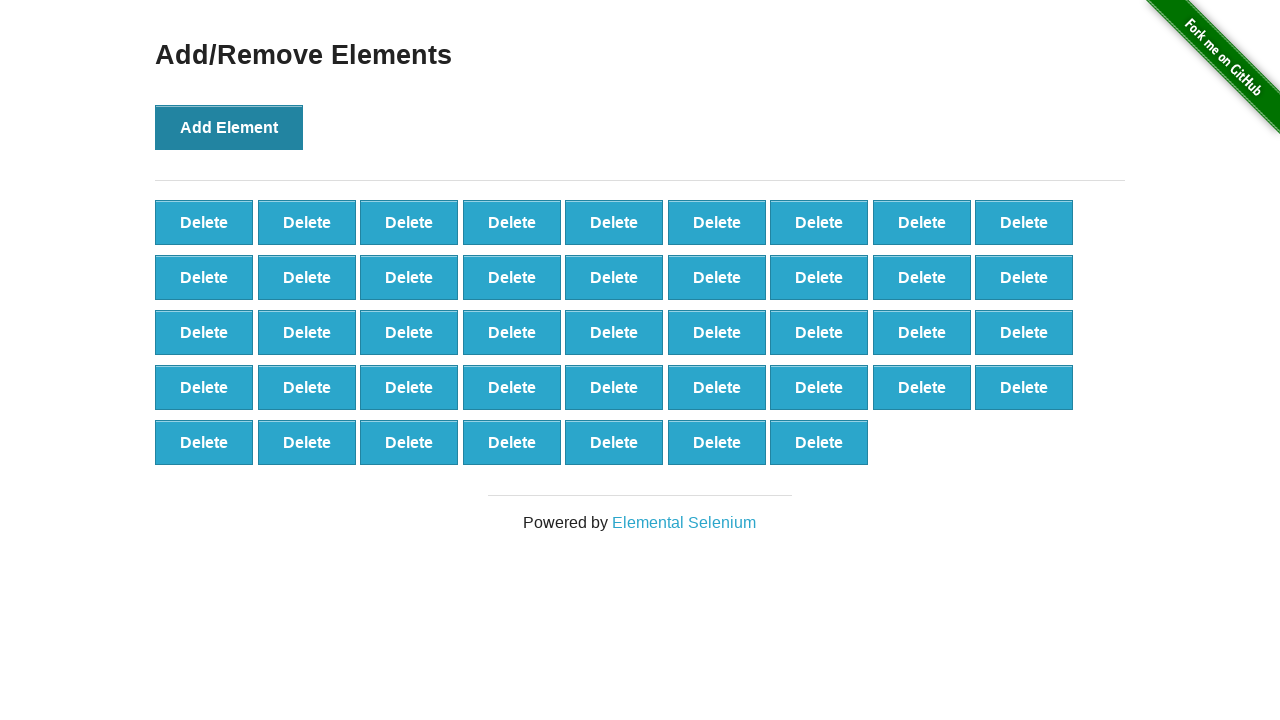

Clicked Add Element button (iteration 44/100) at (229, 127) on text='Add Element'
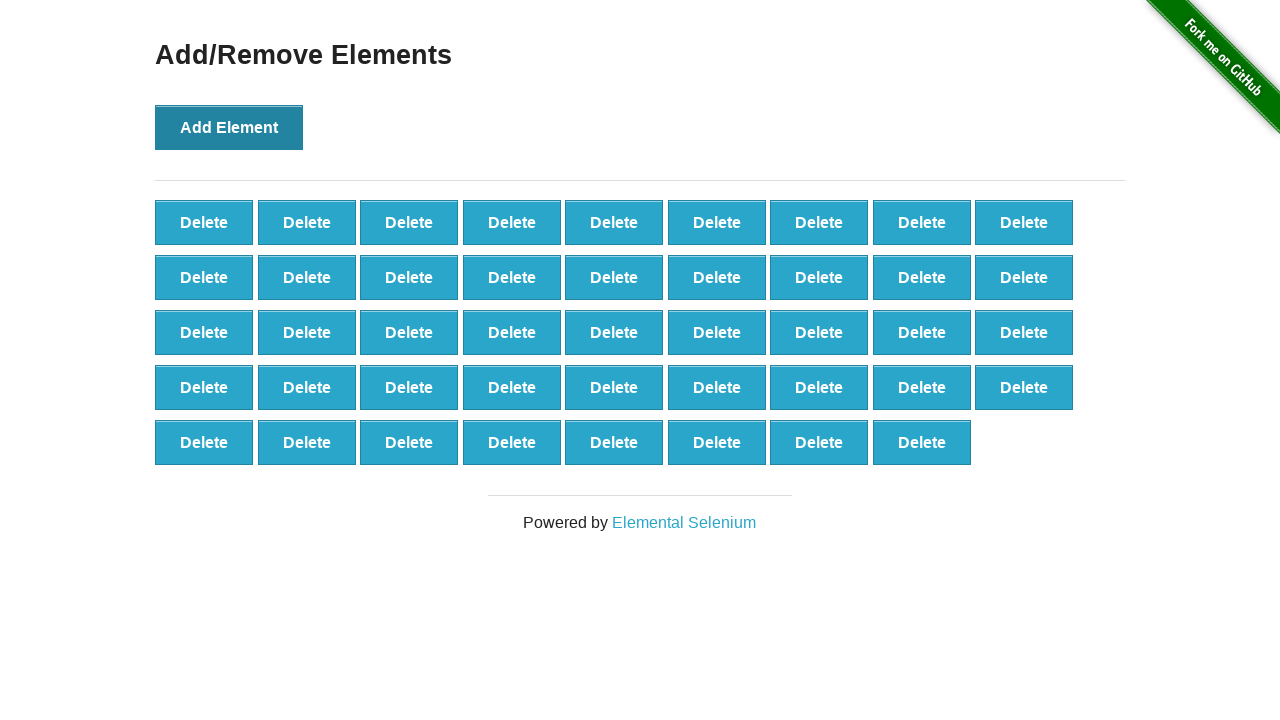

Clicked Add Element button (iteration 45/100) at (229, 127) on text='Add Element'
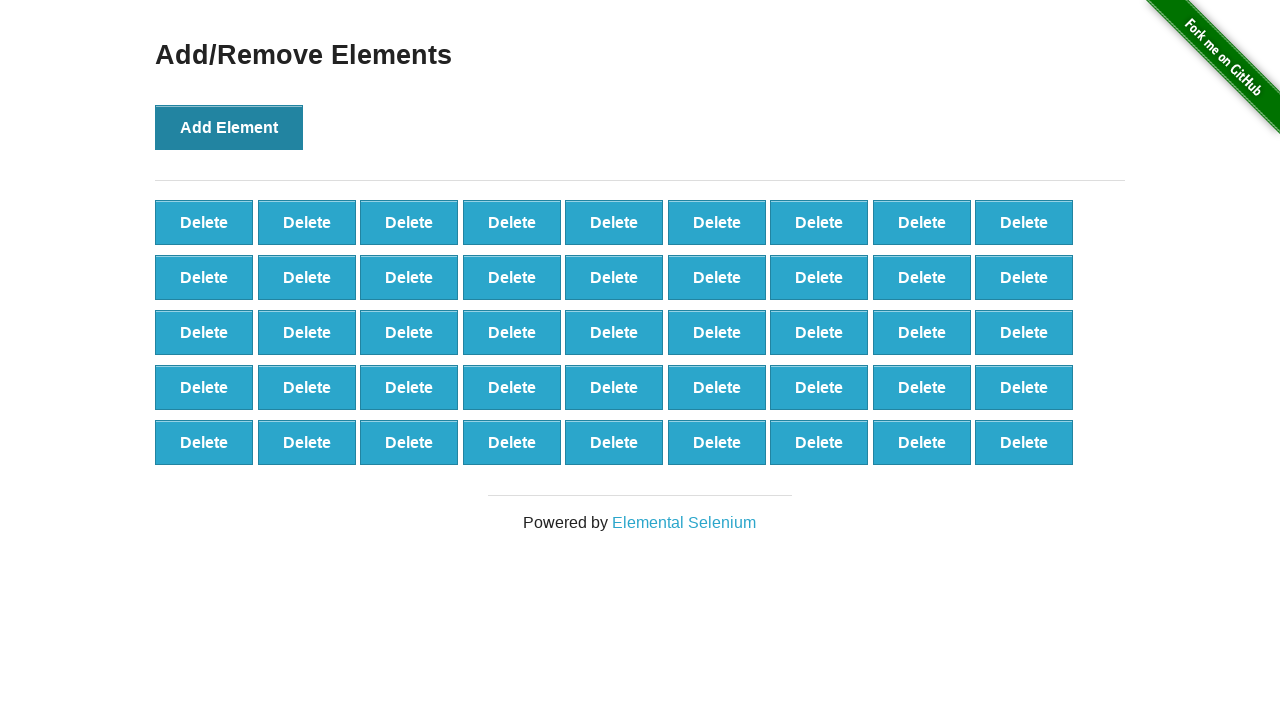

Clicked Add Element button (iteration 46/100) at (229, 127) on text='Add Element'
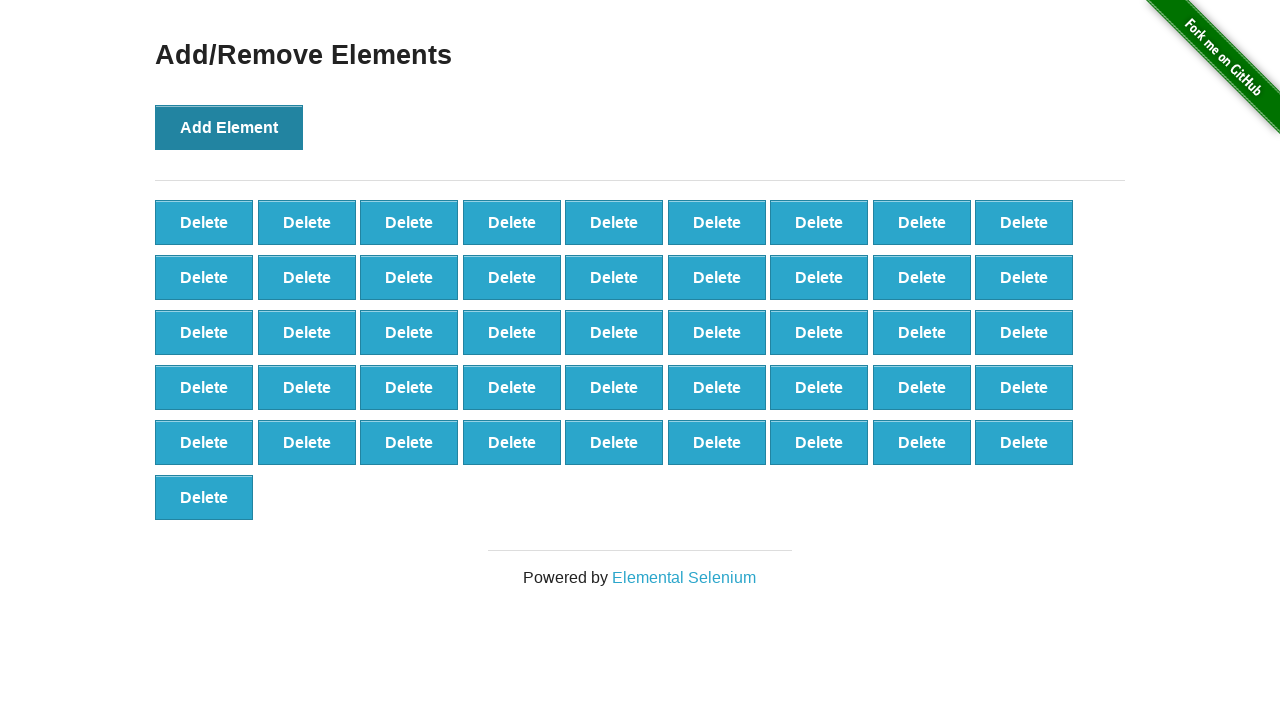

Clicked Add Element button (iteration 47/100) at (229, 127) on text='Add Element'
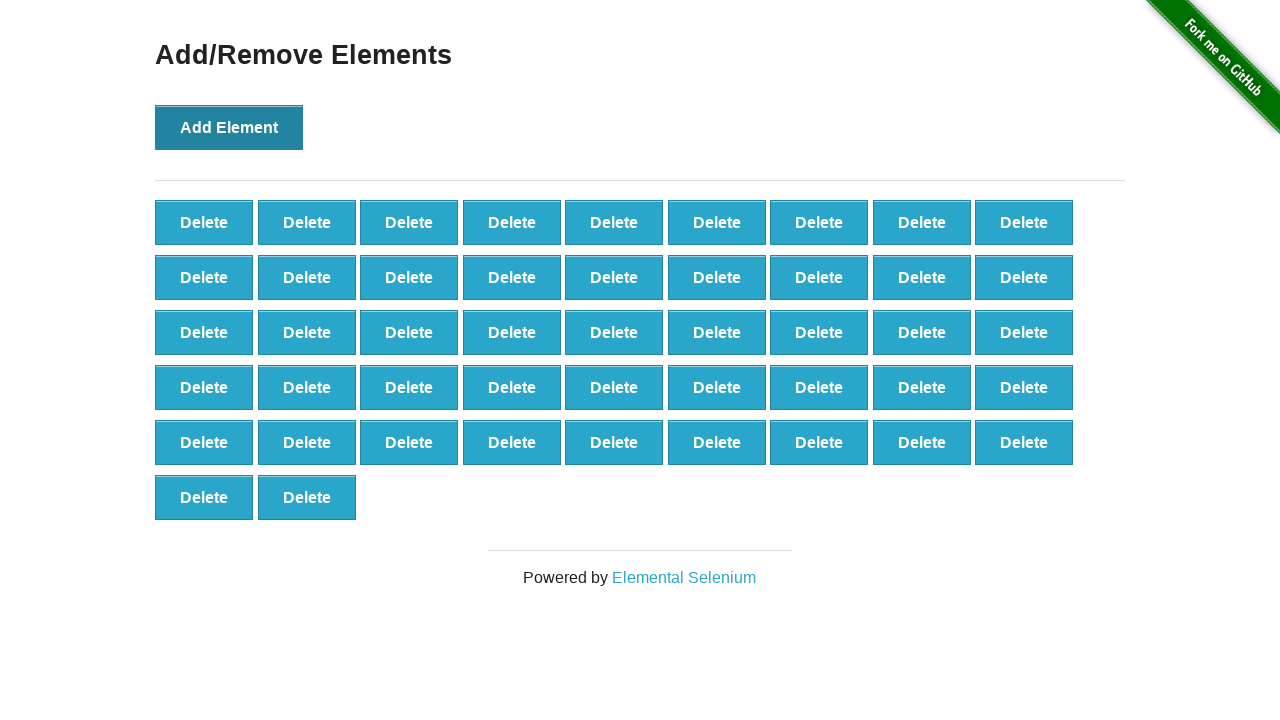

Clicked Add Element button (iteration 48/100) at (229, 127) on text='Add Element'
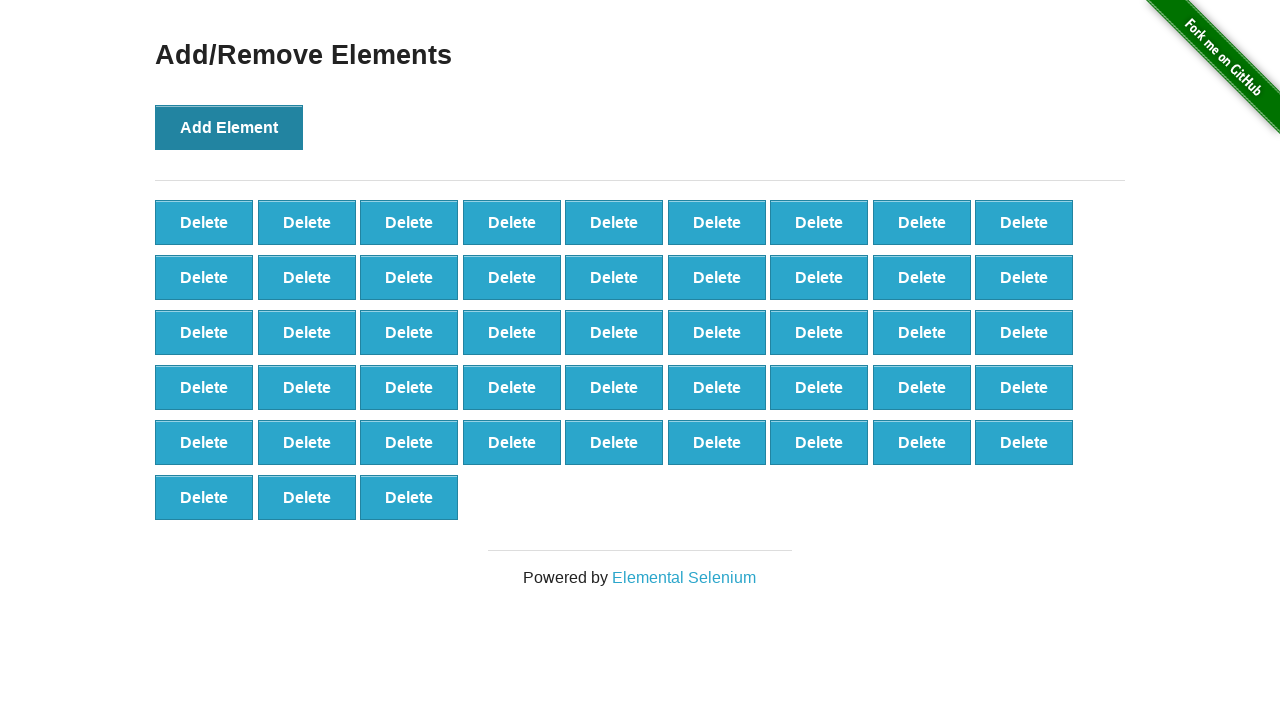

Clicked Add Element button (iteration 49/100) at (229, 127) on text='Add Element'
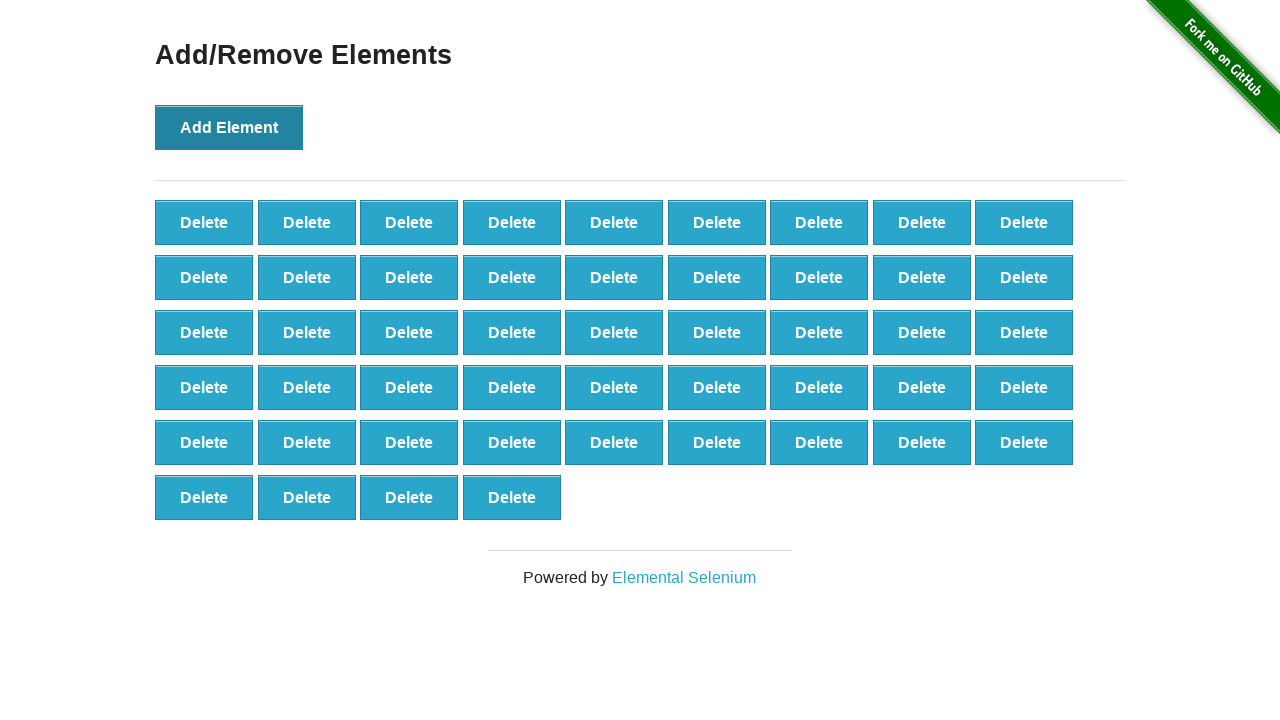

Clicked Add Element button (iteration 50/100) at (229, 127) on text='Add Element'
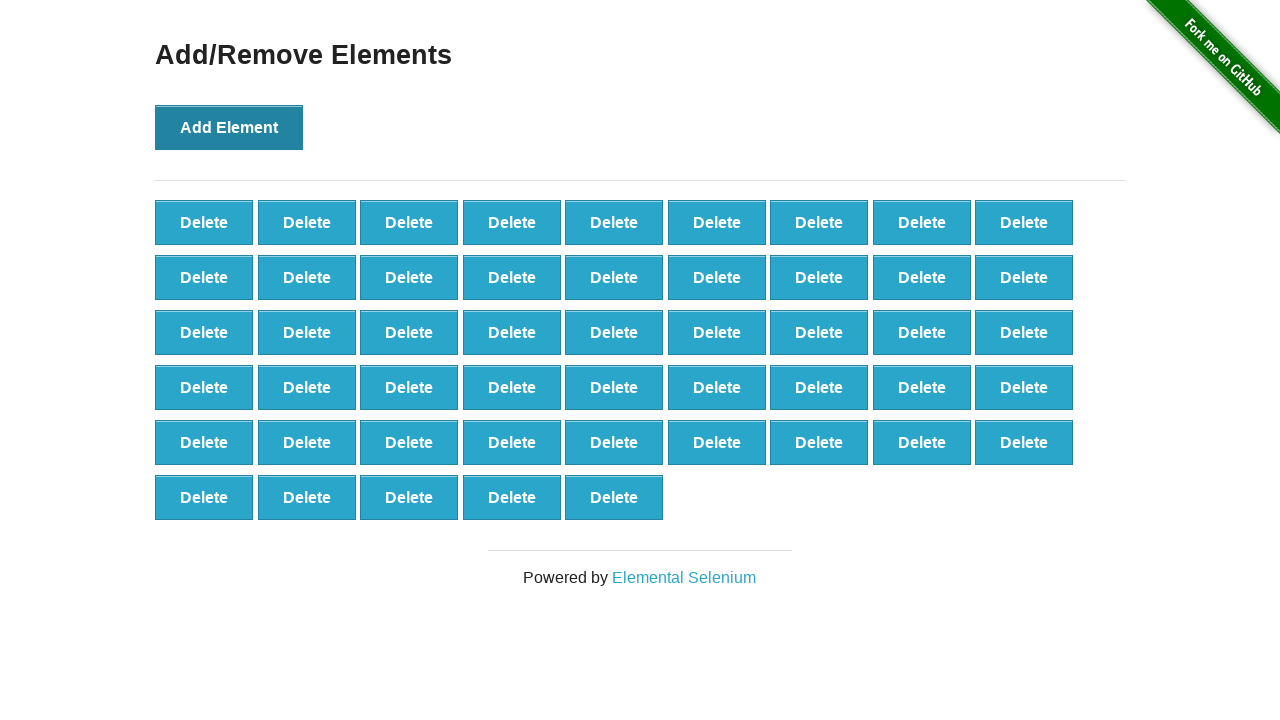

Clicked Add Element button (iteration 51/100) at (229, 127) on text='Add Element'
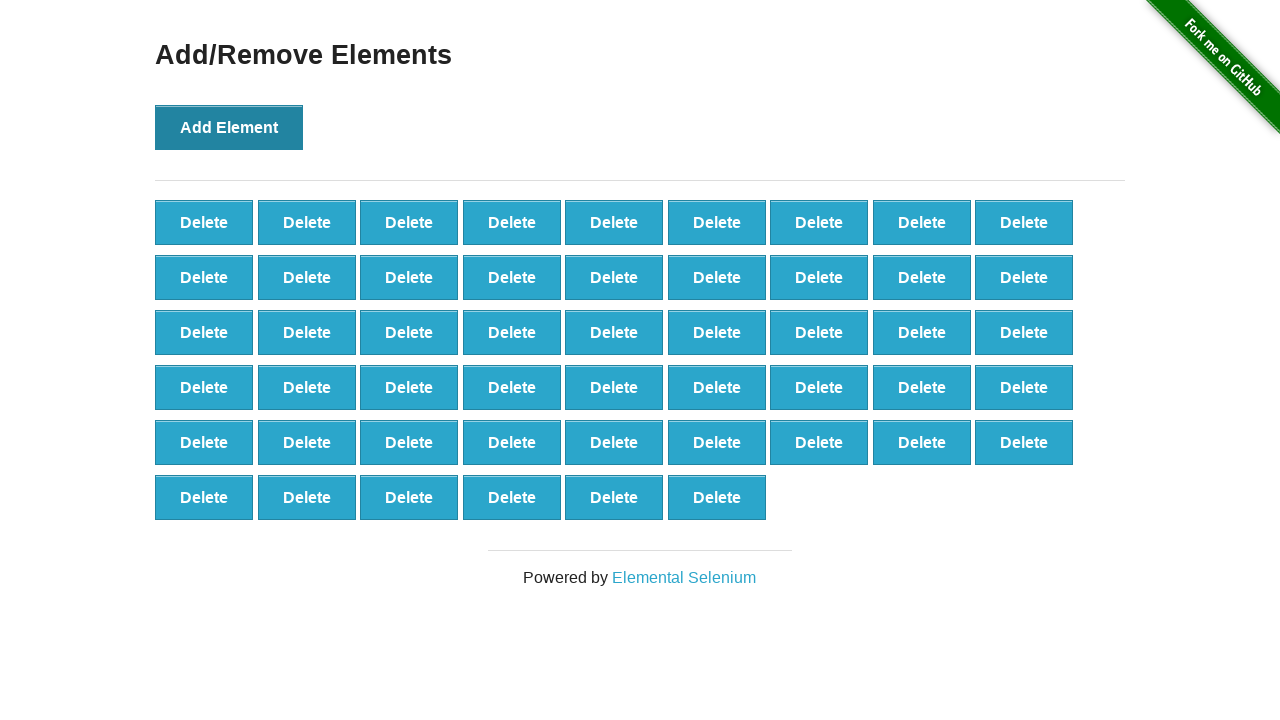

Clicked Add Element button (iteration 52/100) at (229, 127) on text='Add Element'
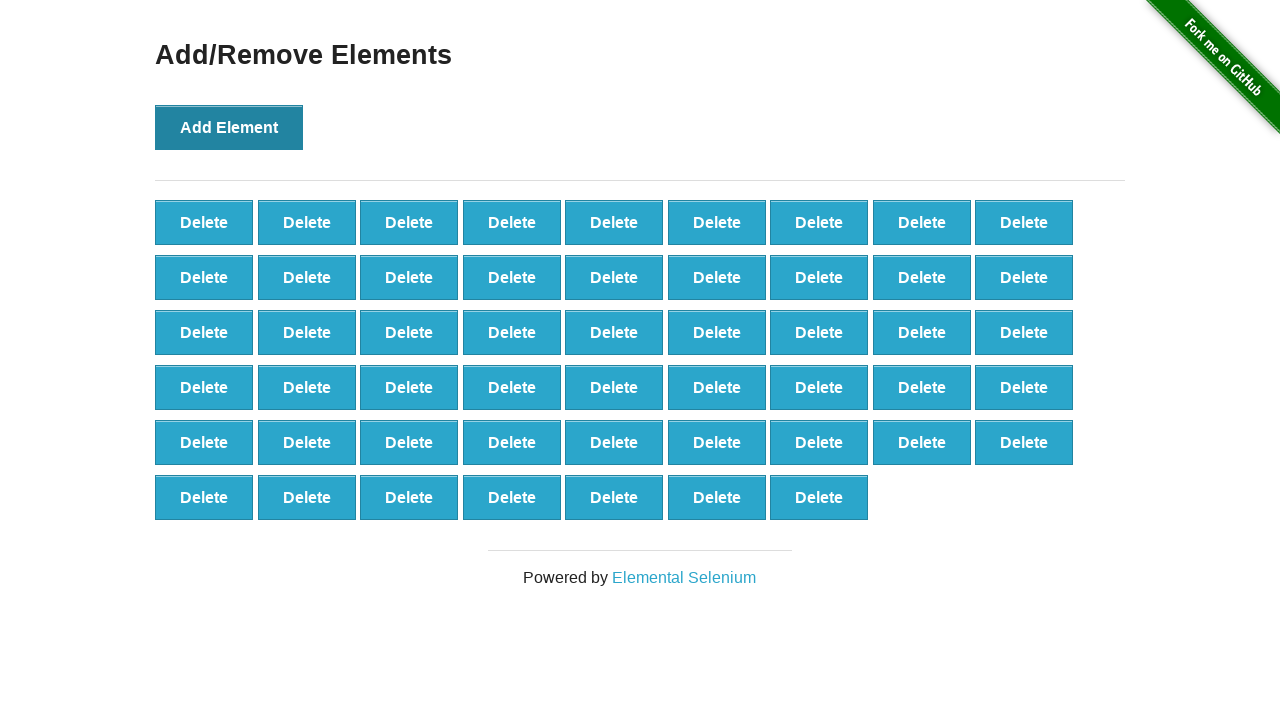

Clicked Add Element button (iteration 53/100) at (229, 127) on text='Add Element'
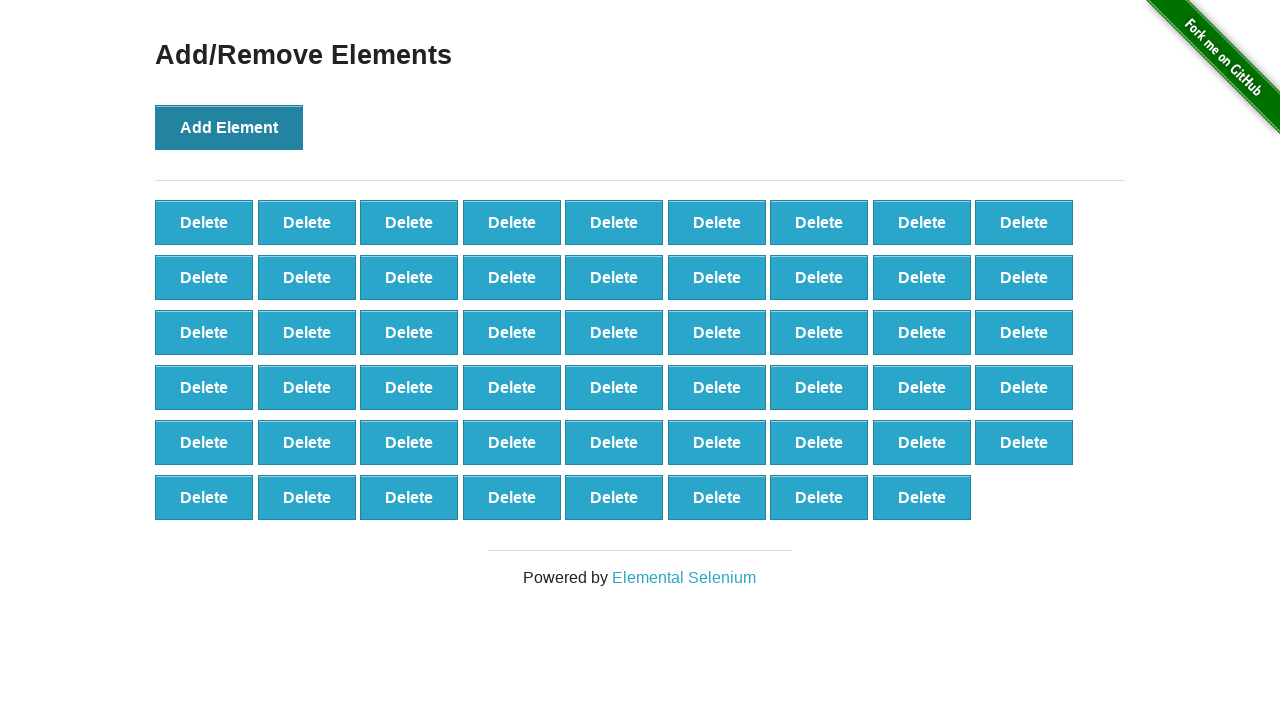

Clicked Add Element button (iteration 54/100) at (229, 127) on text='Add Element'
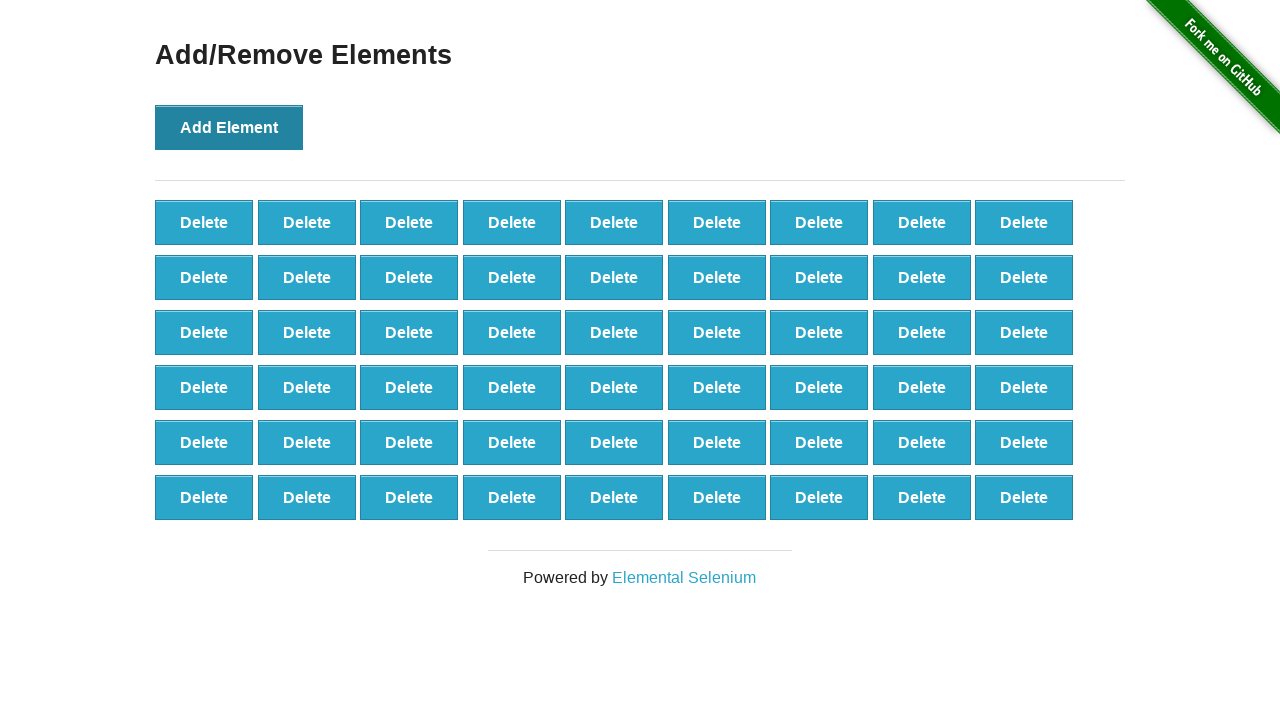

Clicked Add Element button (iteration 55/100) at (229, 127) on text='Add Element'
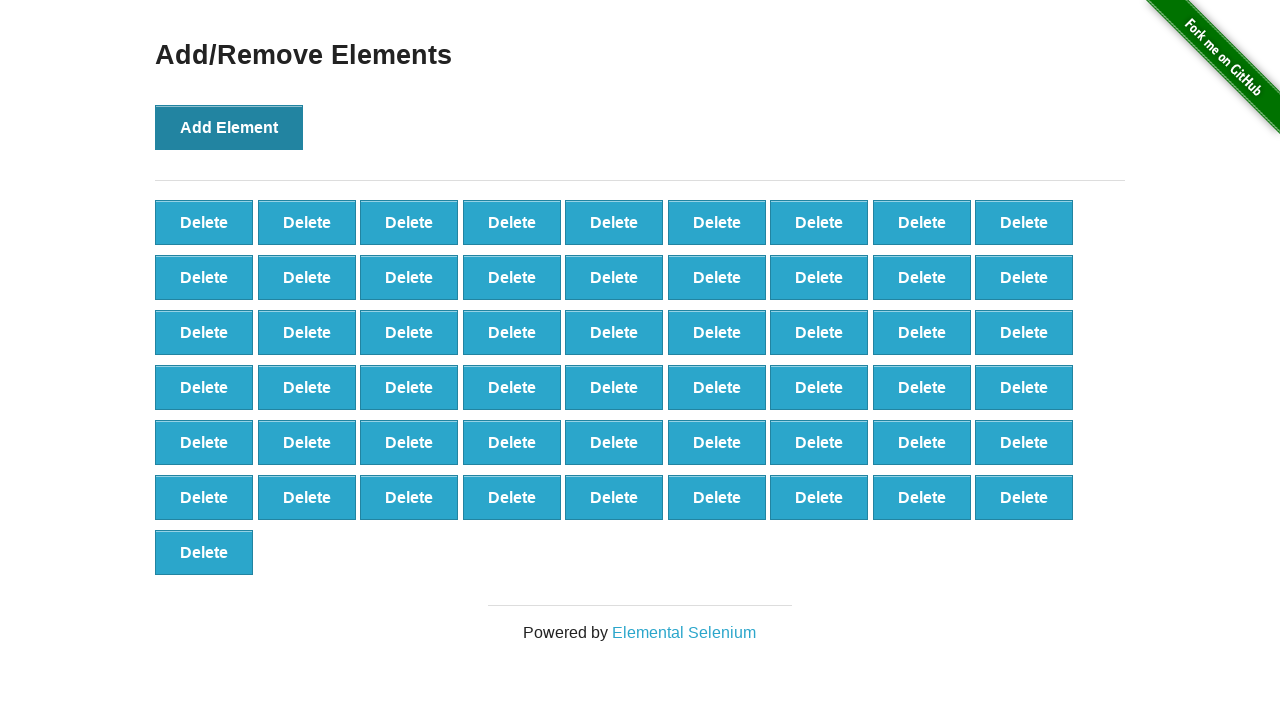

Clicked Add Element button (iteration 56/100) at (229, 127) on text='Add Element'
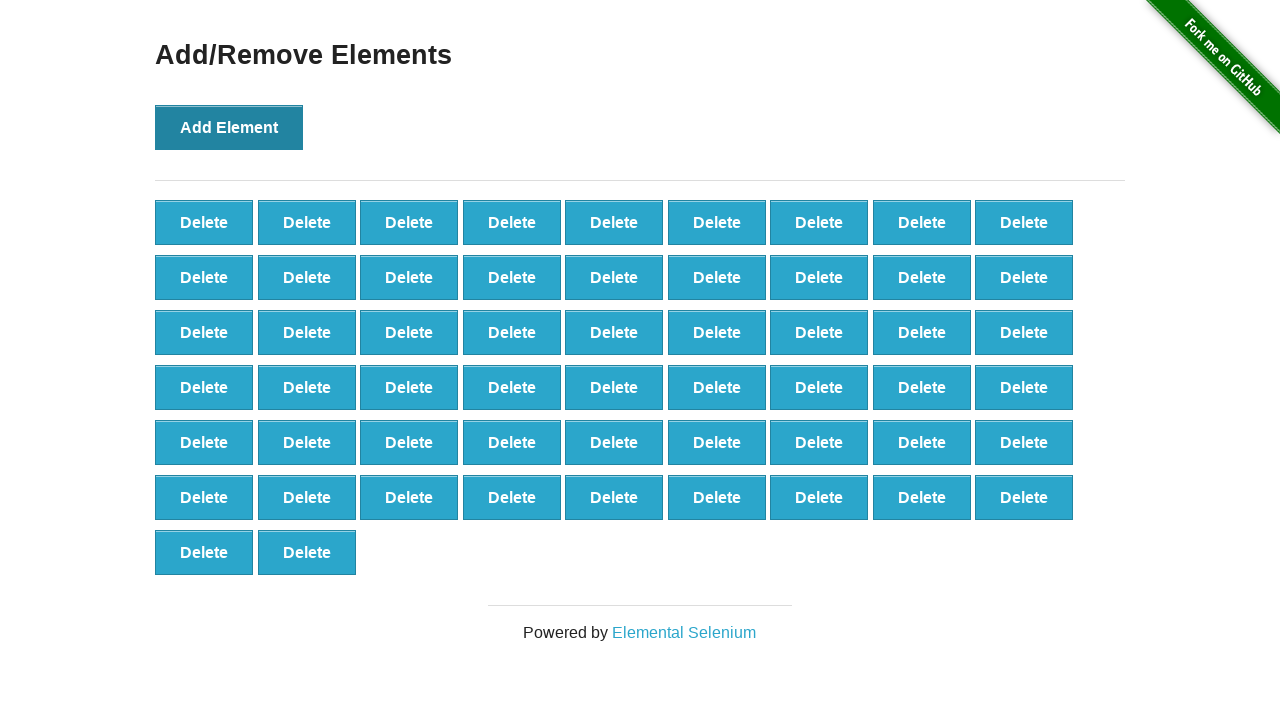

Clicked Add Element button (iteration 57/100) at (229, 127) on text='Add Element'
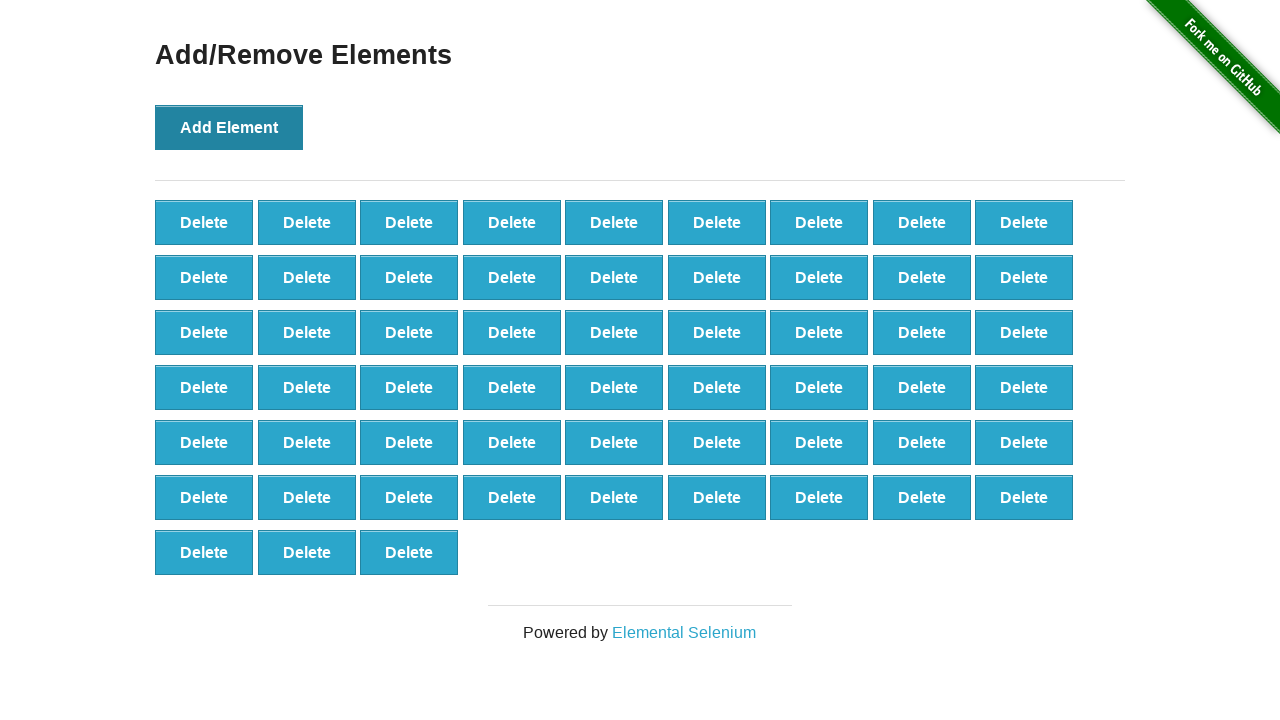

Clicked Add Element button (iteration 58/100) at (229, 127) on text='Add Element'
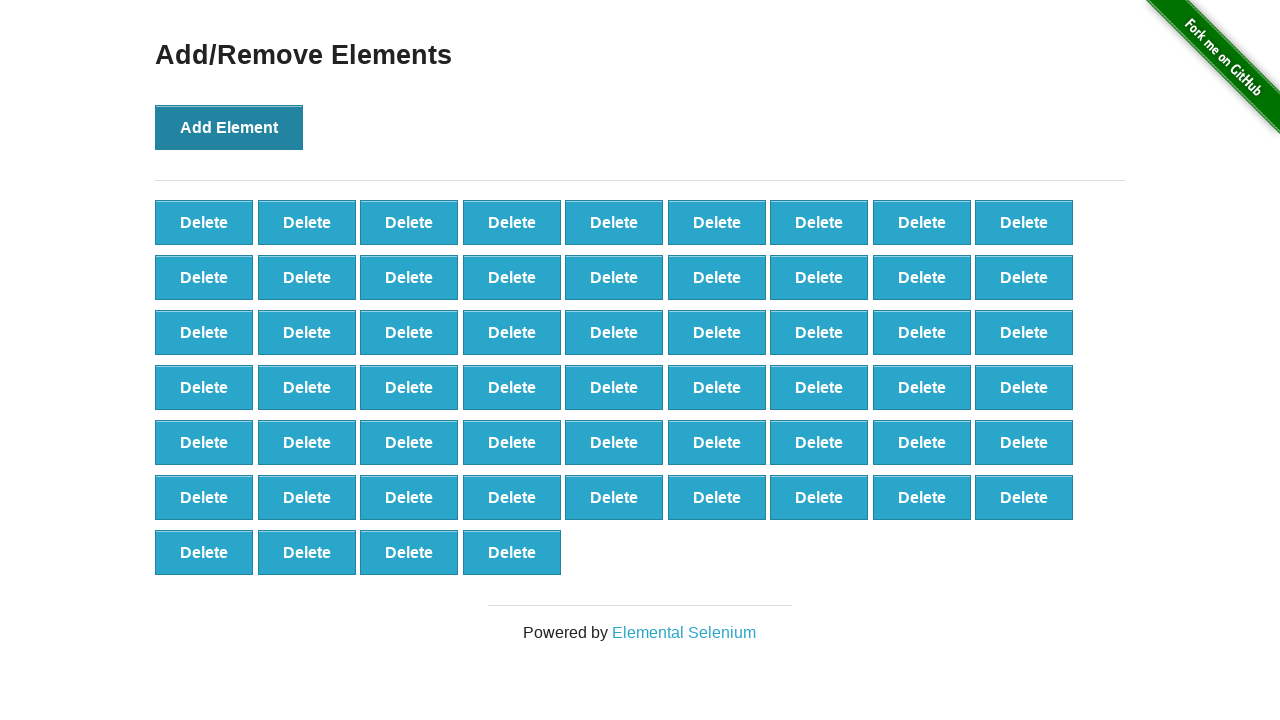

Clicked Add Element button (iteration 59/100) at (229, 127) on text='Add Element'
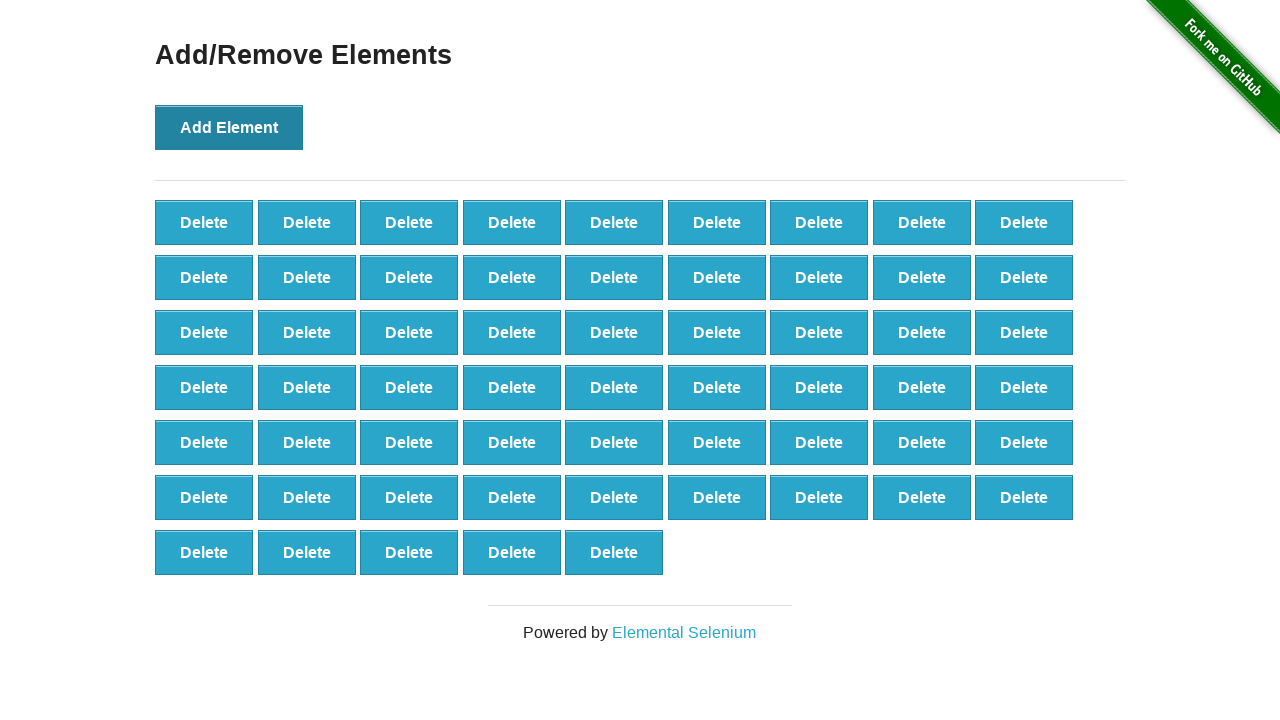

Clicked Add Element button (iteration 60/100) at (229, 127) on text='Add Element'
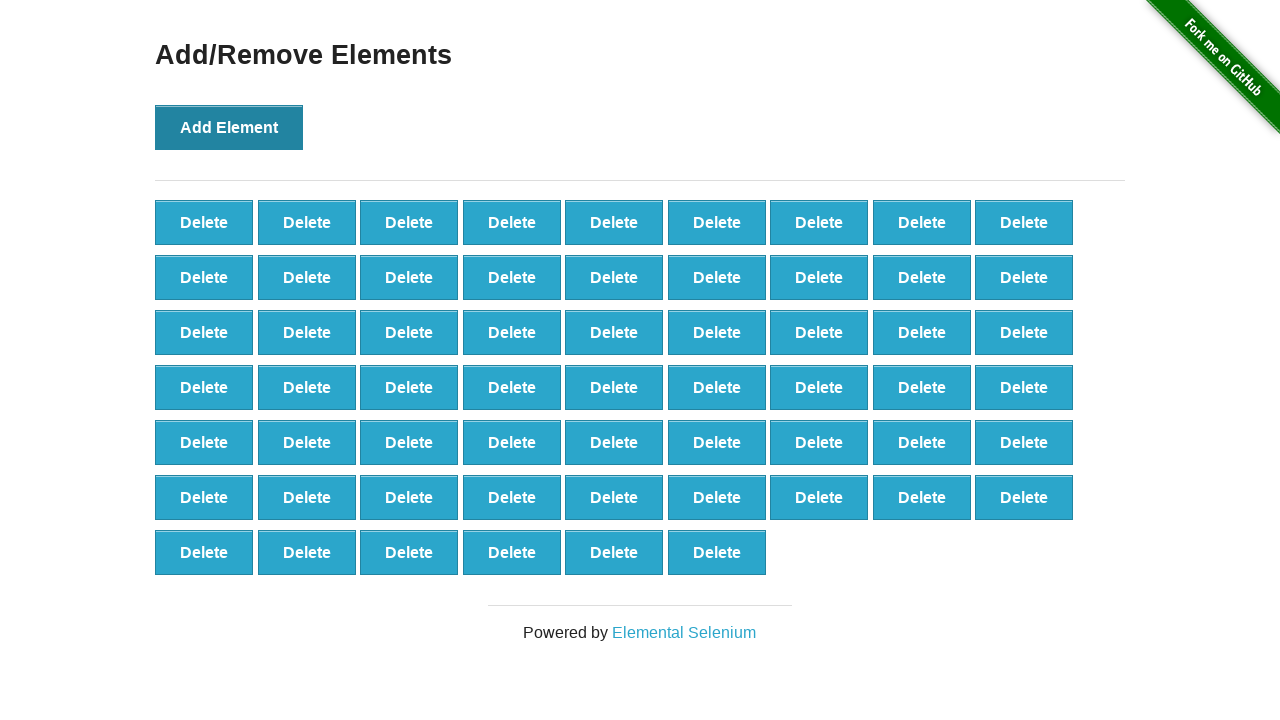

Clicked Add Element button (iteration 61/100) at (229, 127) on text='Add Element'
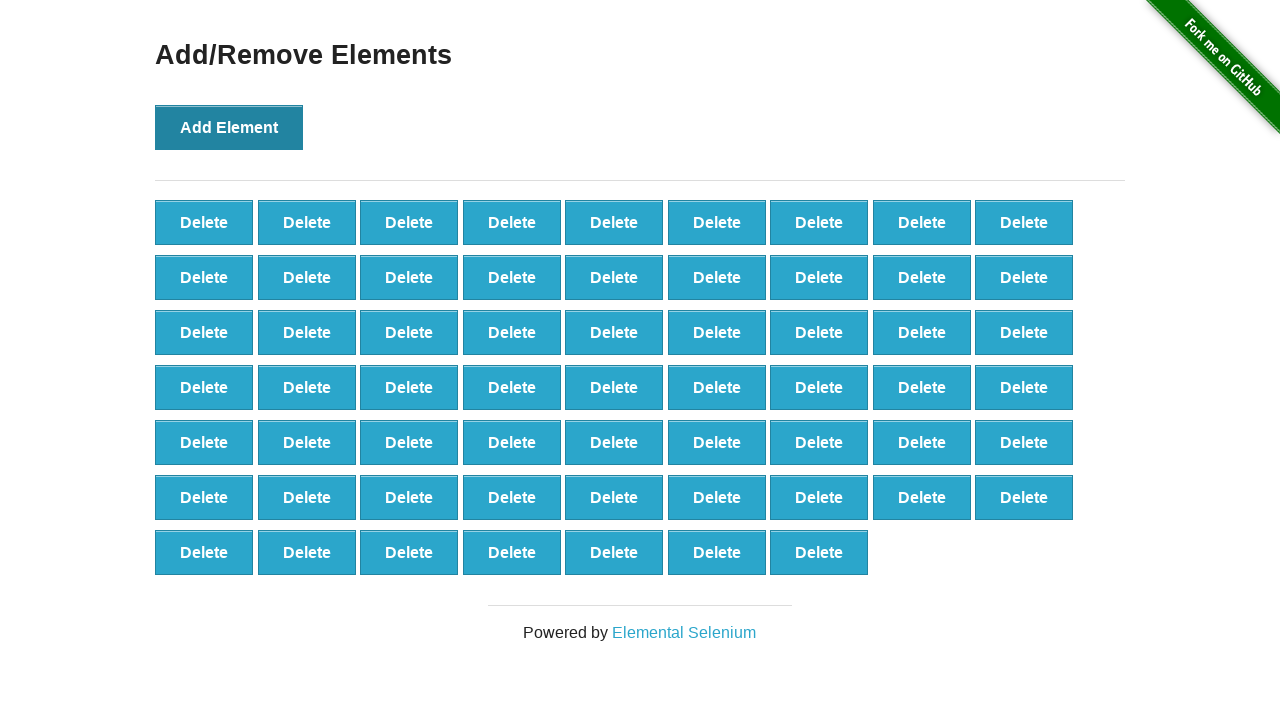

Clicked Add Element button (iteration 62/100) at (229, 127) on text='Add Element'
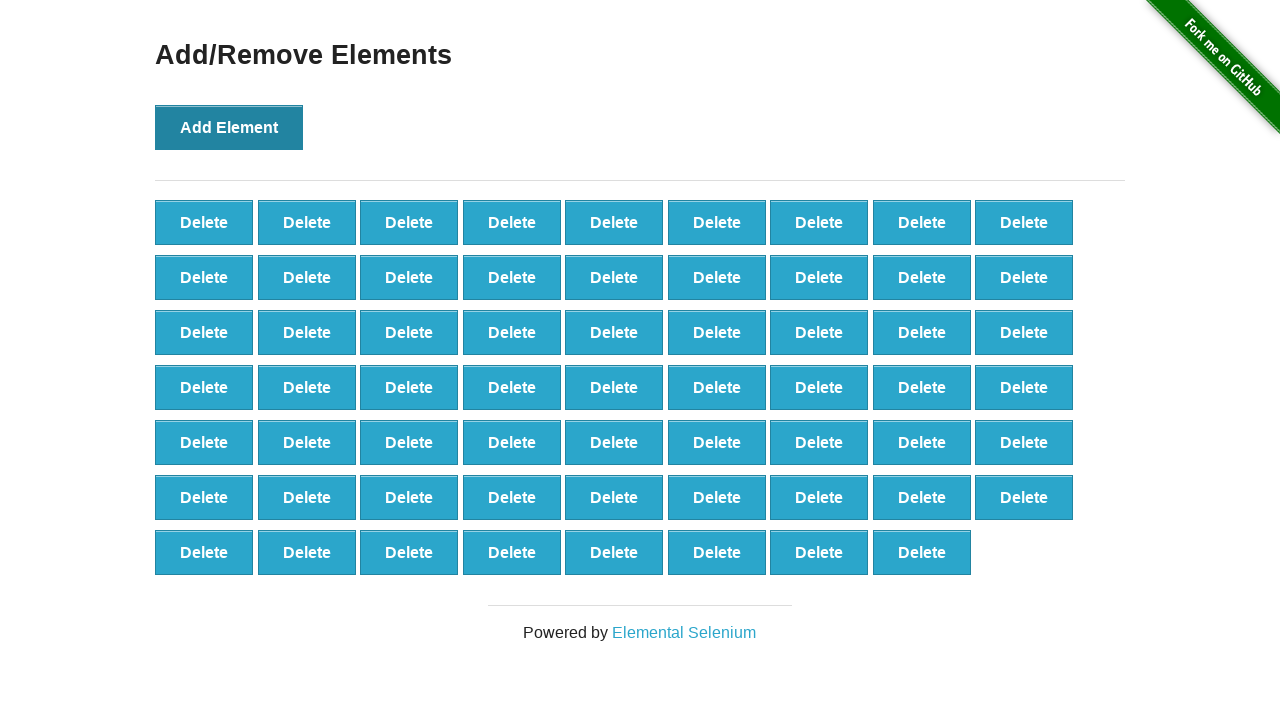

Clicked Add Element button (iteration 63/100) at (229, 127) on text='Add Element'
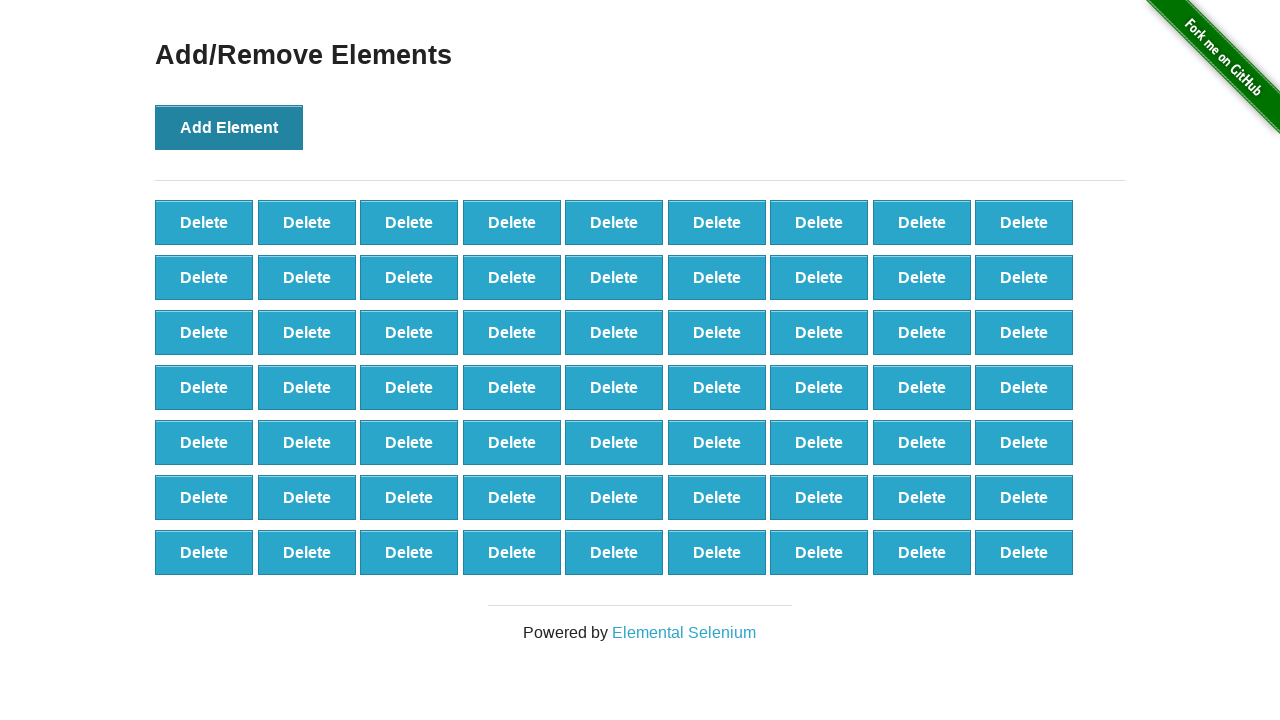

Clicked Add Element button (iteration 64/100) at (229, 127) on text='Add Element'
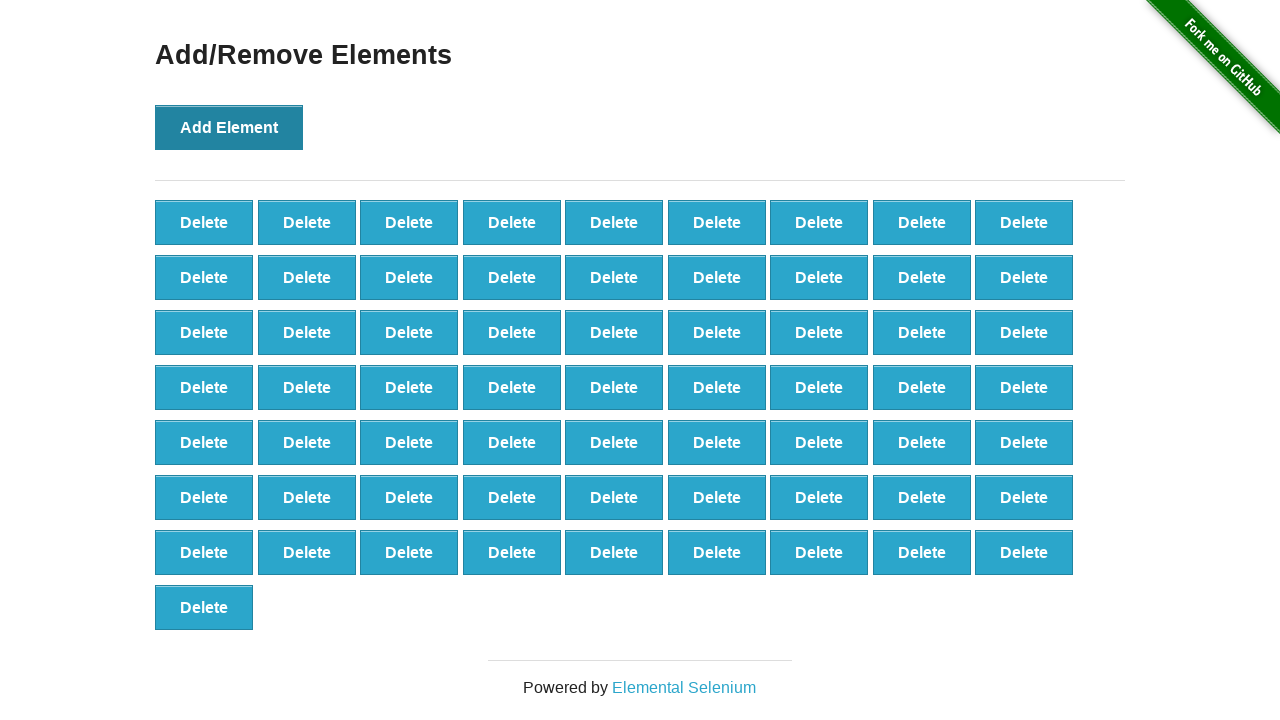

Clicked Add Element button (iteration 65/100) at (229, 127) on text='Add Element'
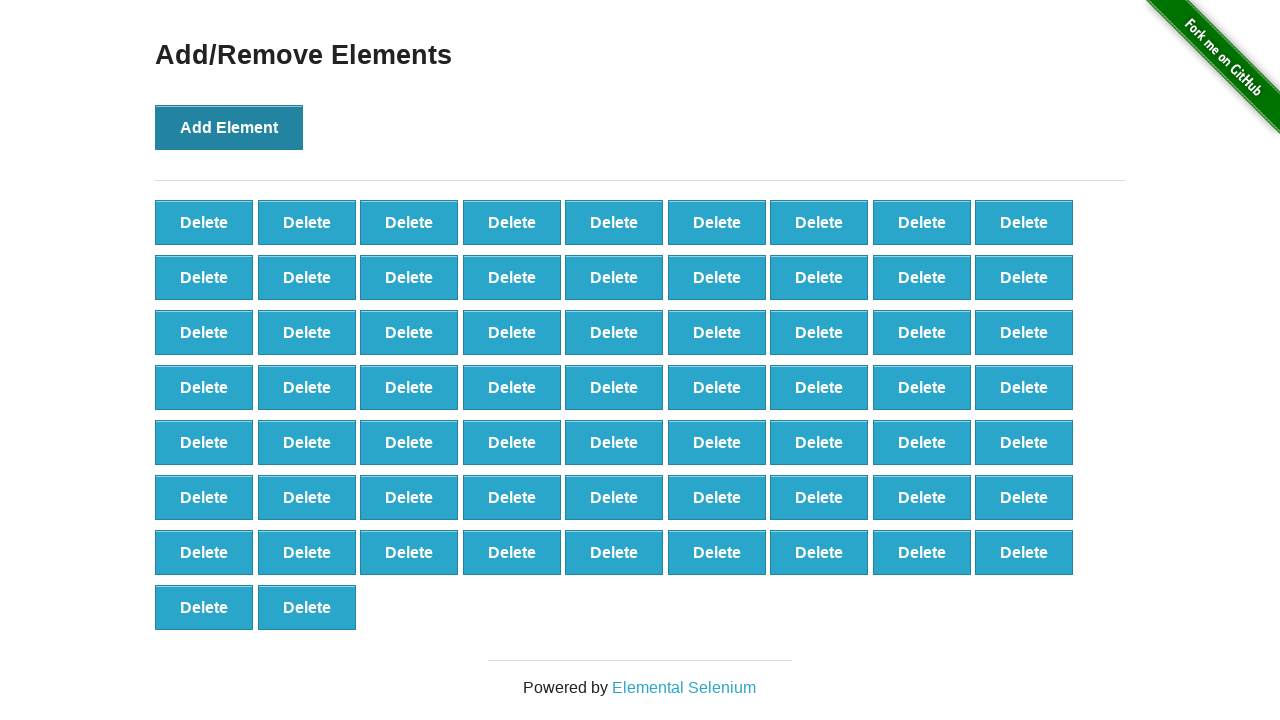

Clicked Add Element button (iteration 66/100) at (229, 127) on text='Add Element'
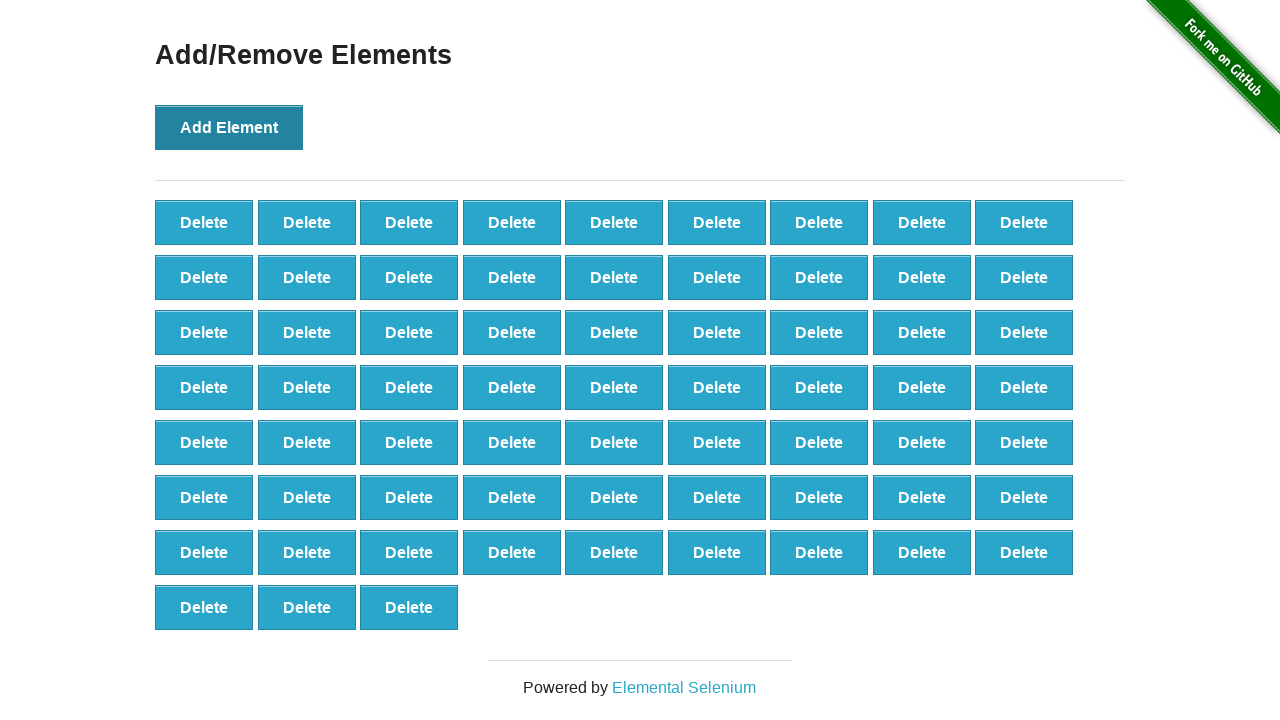

Clicked Add Element button (iteration 67/100) at (229, 127) on text='Add Element'
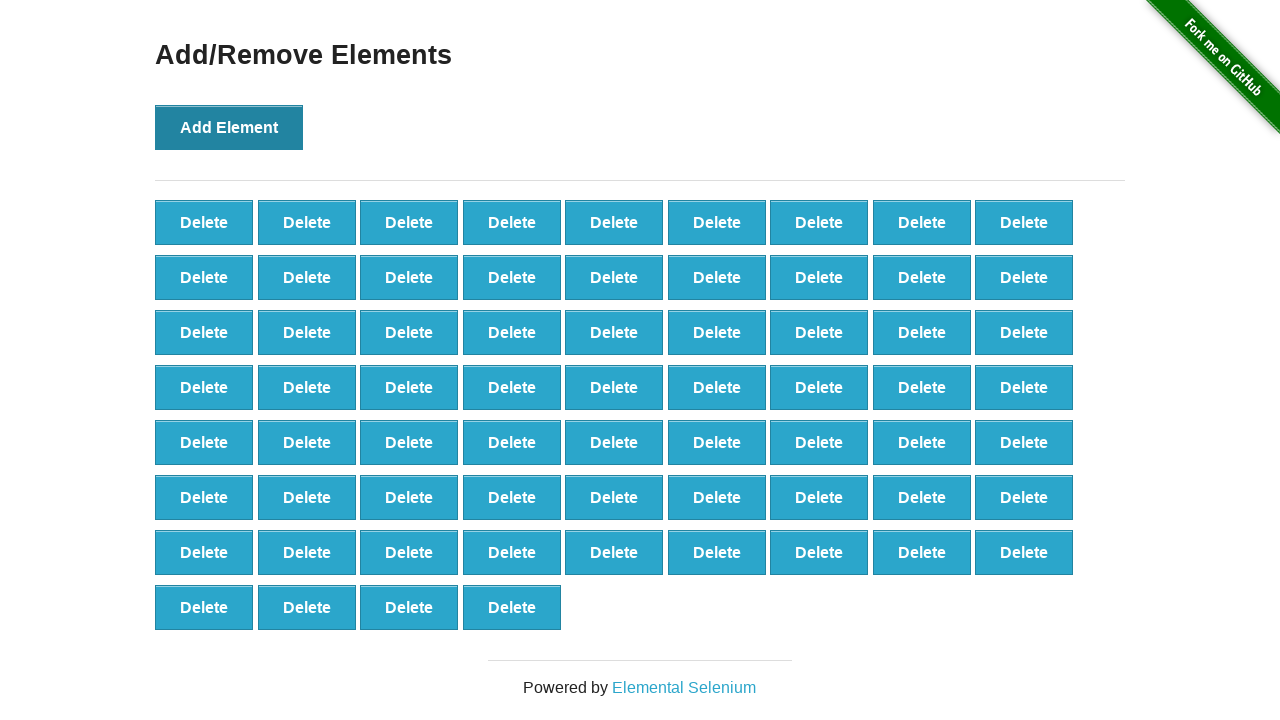

Clicked Add Element button (iteration 68/100) at (229, 127) on text='Add Element'
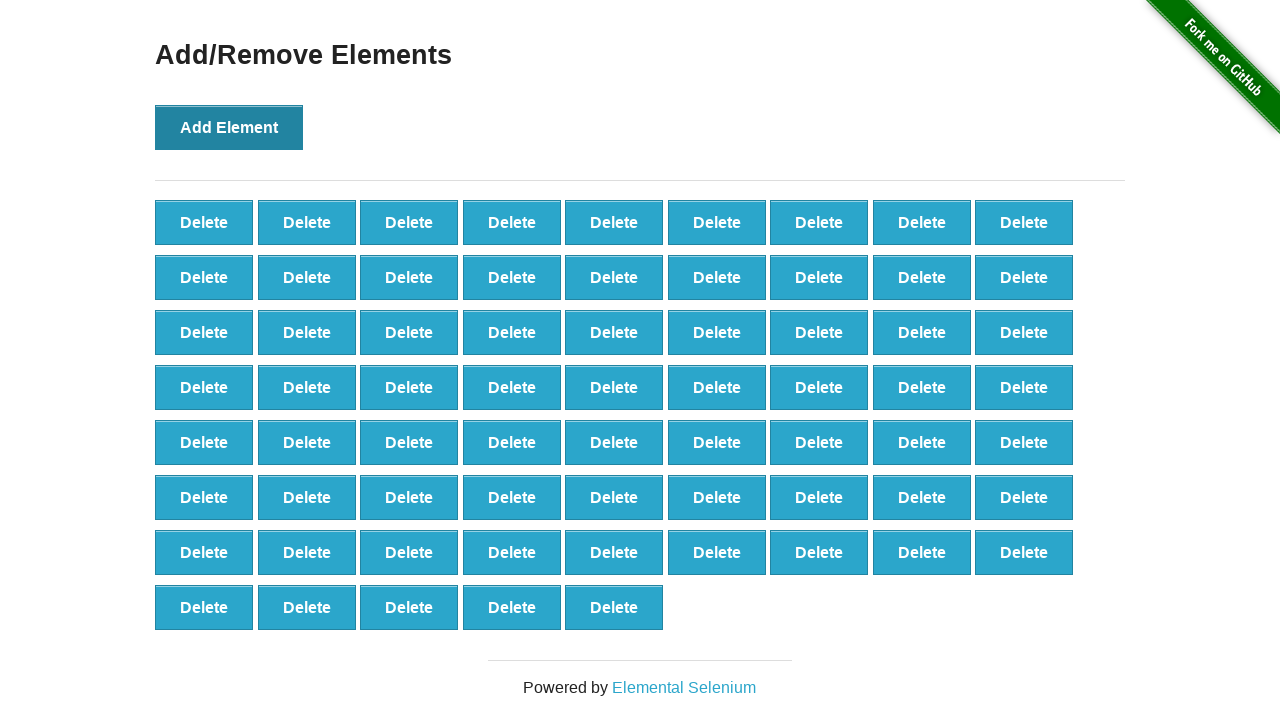

Clicked Add Element button (iteration 69/100) at (229, 127) on text='Add Element'
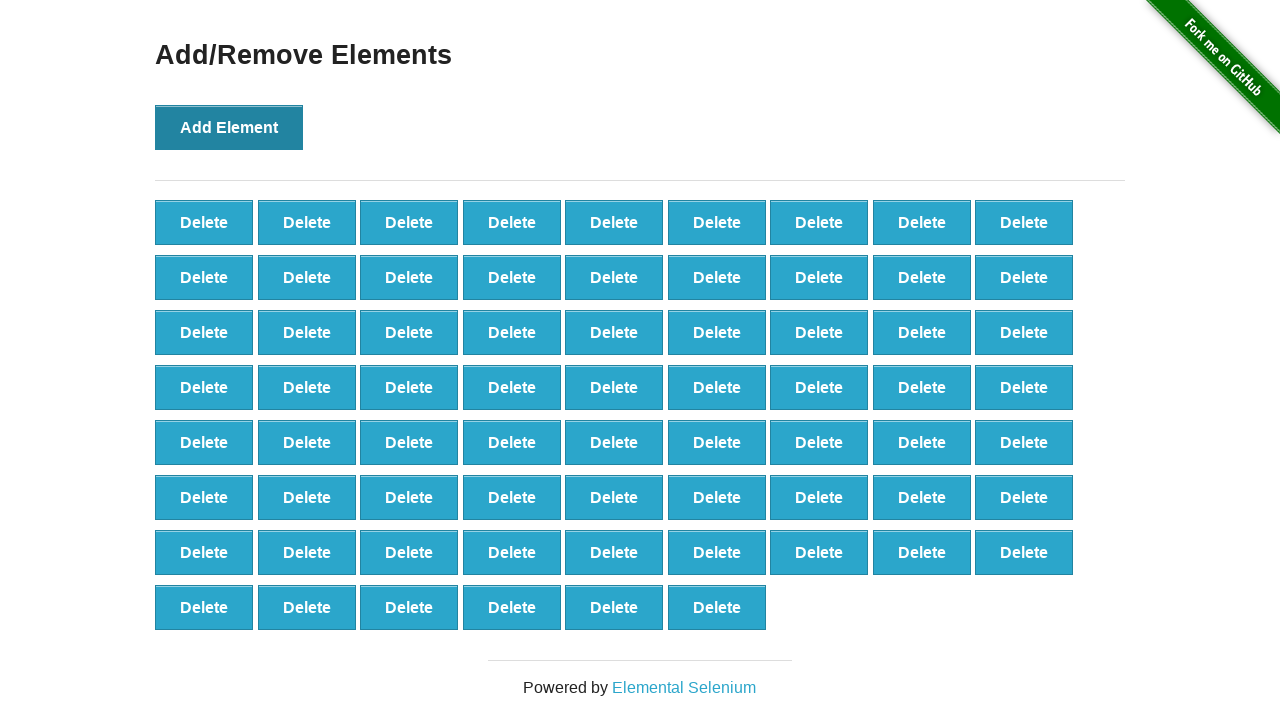

Clicked Add Element button (iteration 70/100) at (229, 127) on text='Add Element'
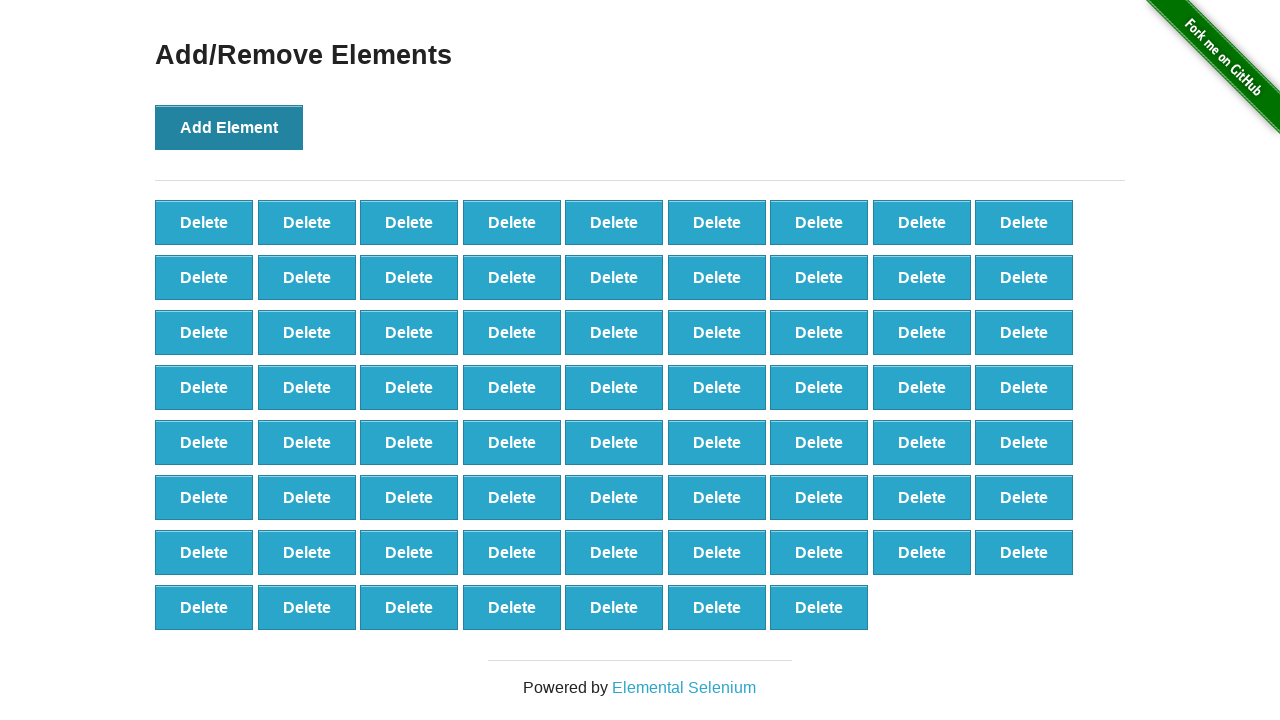

Clicked Add Element button (iteration 71/100) at (229, 127) on text='Add Element'
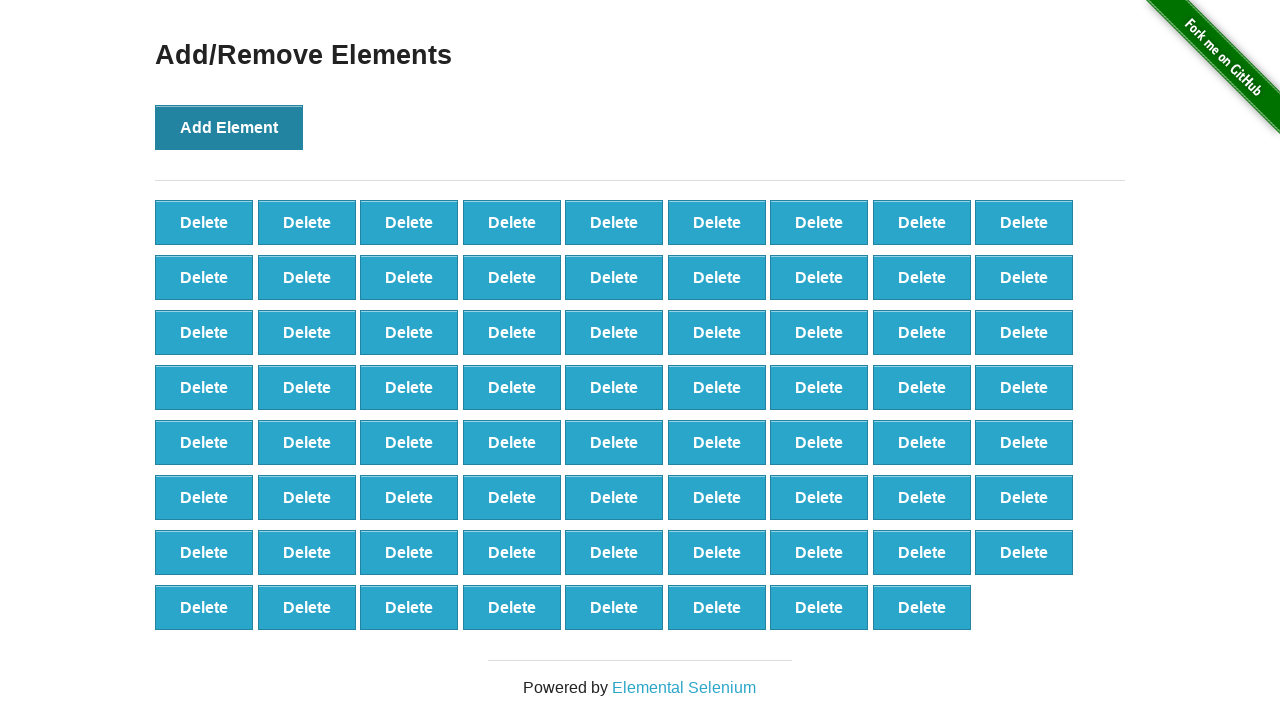

Clicked Add Element button (iteration 72/100) at (229, 127) on text='Add Element'
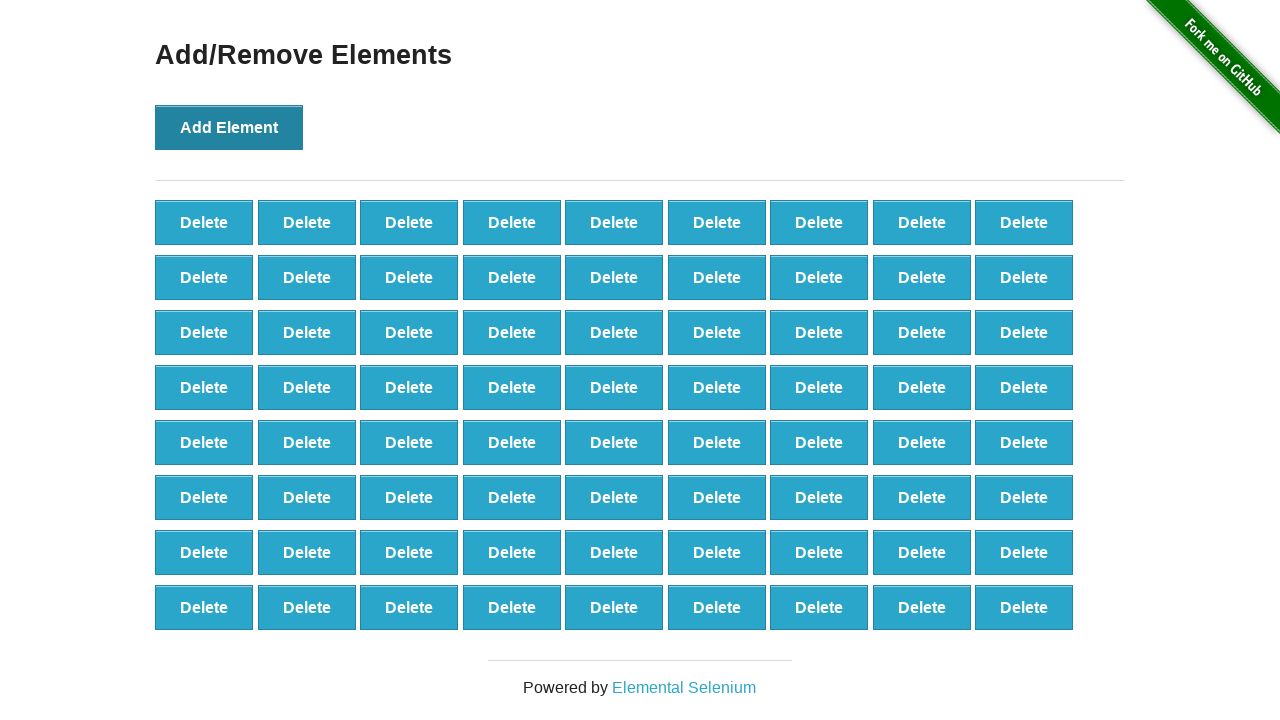

Clicked Add Element button (iteration 73/100) at (229, 127) on text='Add Element'
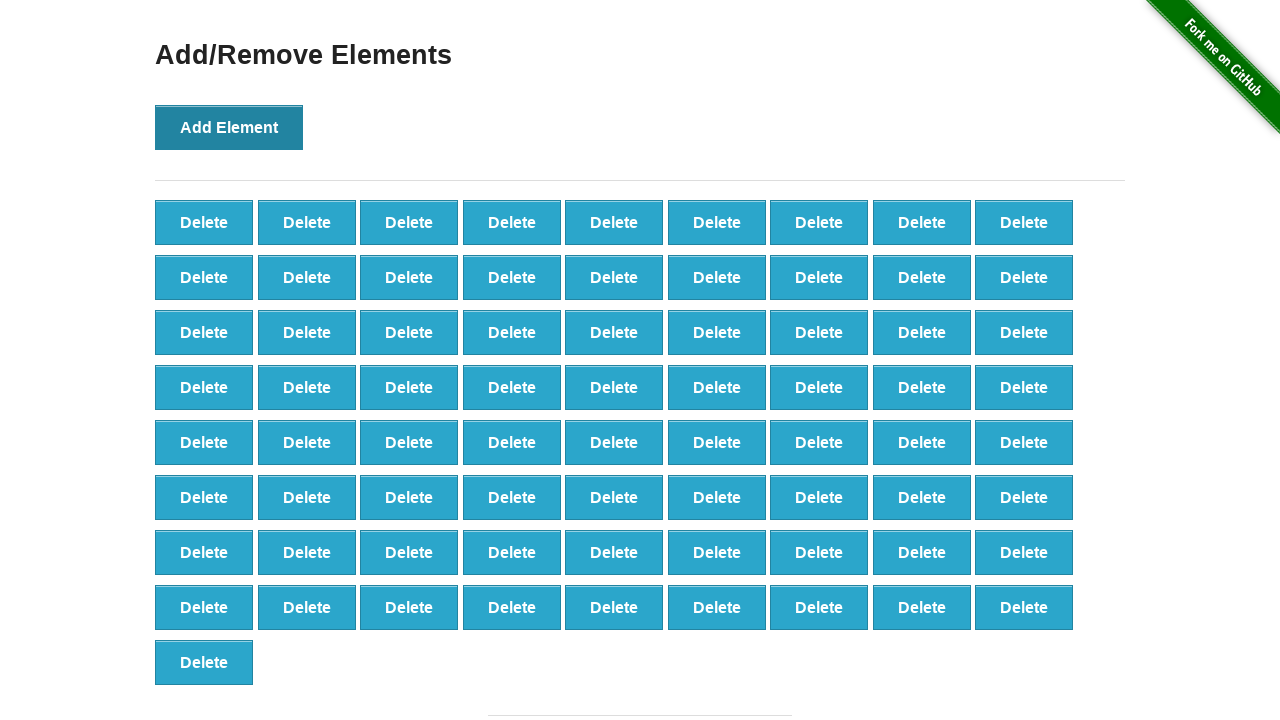

Clicked Add Element button (iteration 74/100) at (229, 127) on text='Add Element'
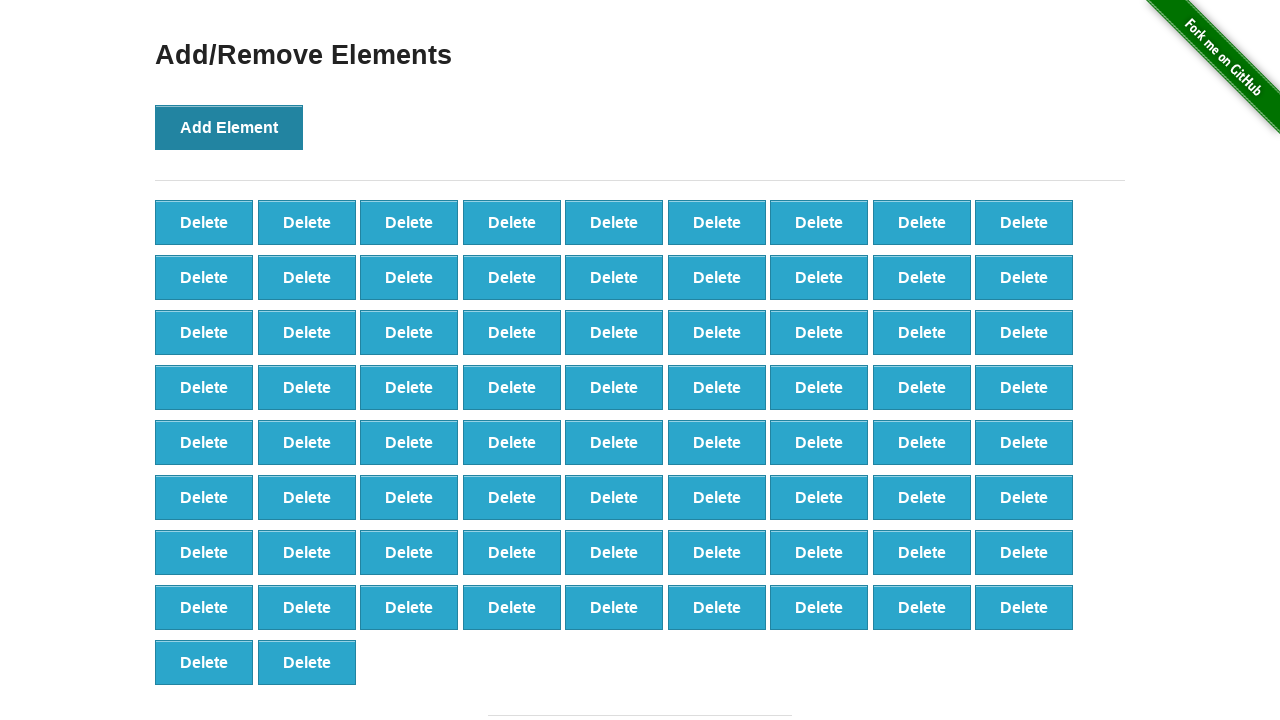

Clicked Add Element button (iteration 75/100) at (229, 127) on text='Add Element'
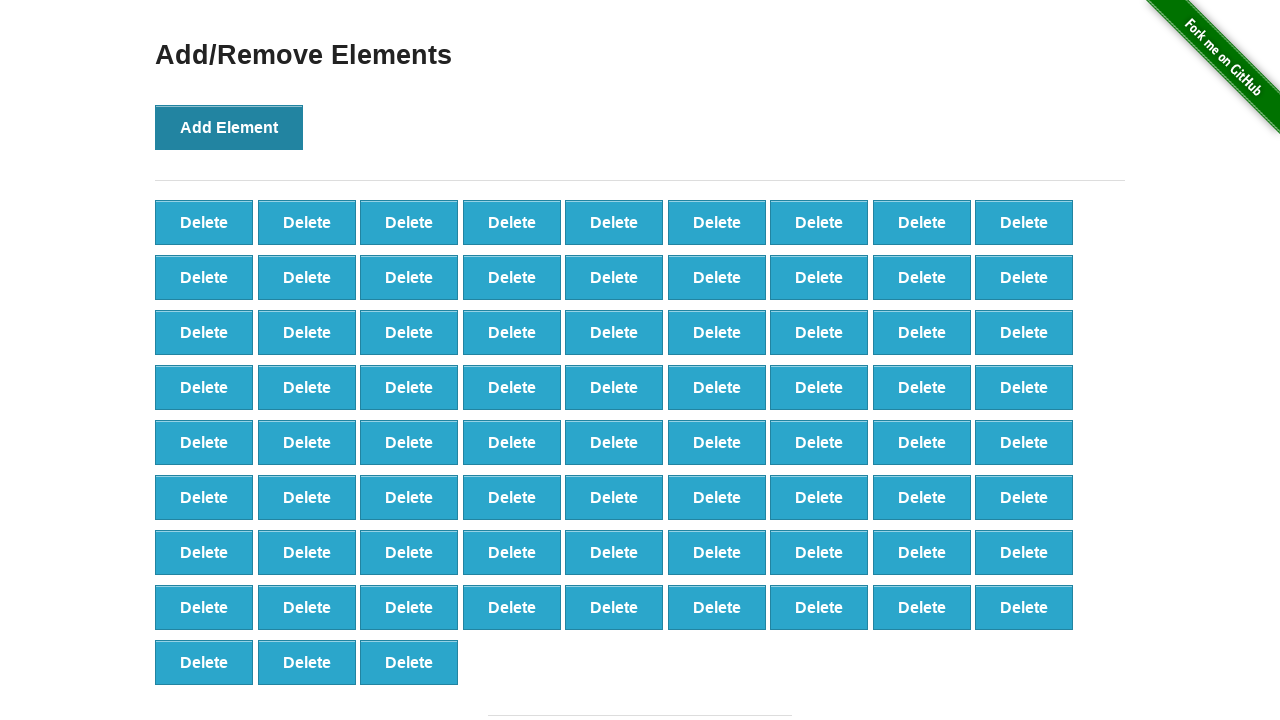

Clicked Add Element button (iteration 76/100) at (229, 127) on text='Add Element'
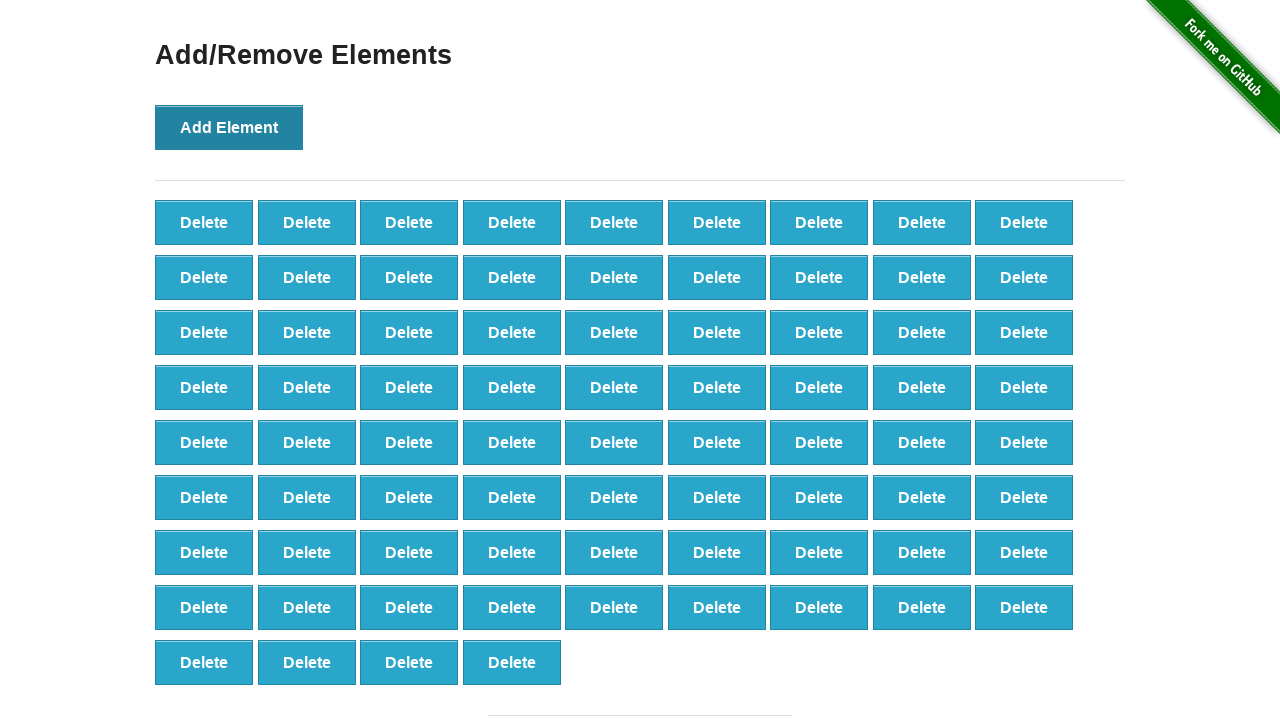

Clicked Add Element button (iteration 77/100) at (229, 127) on text='Add Element'
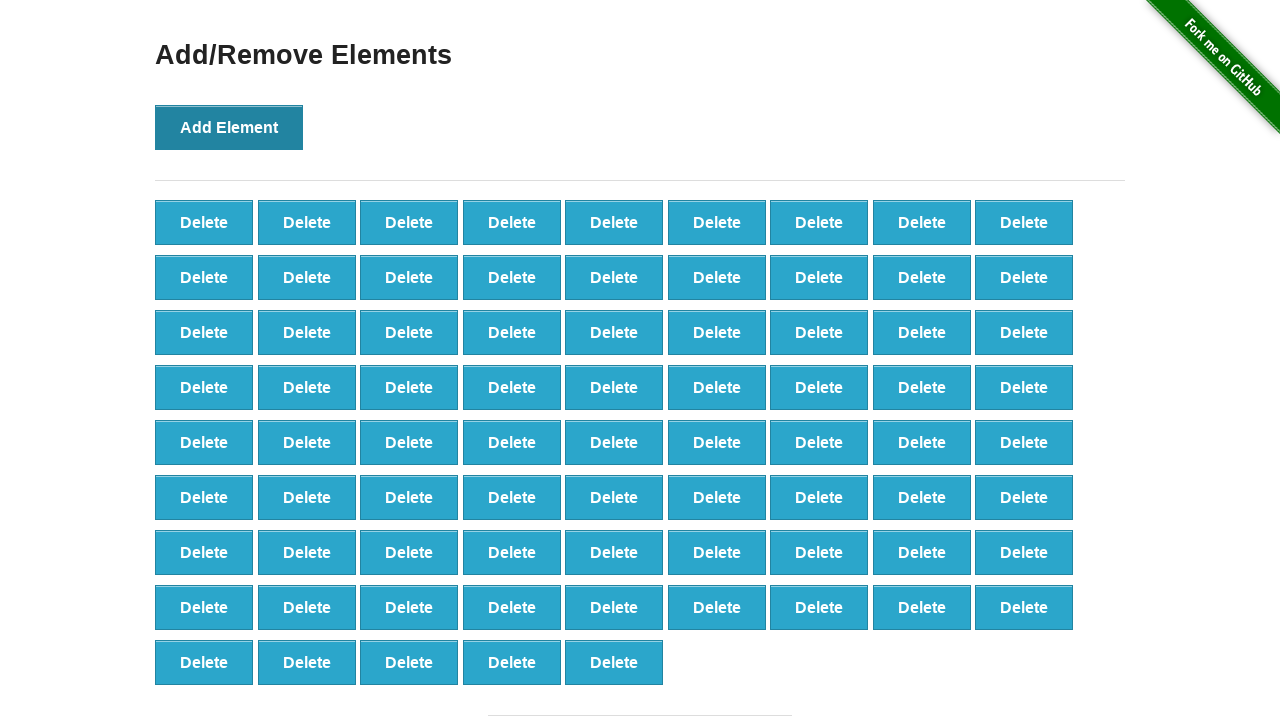

Clicked Add Element button (iteration 78/100) at (229, 127) on text='Add Element'
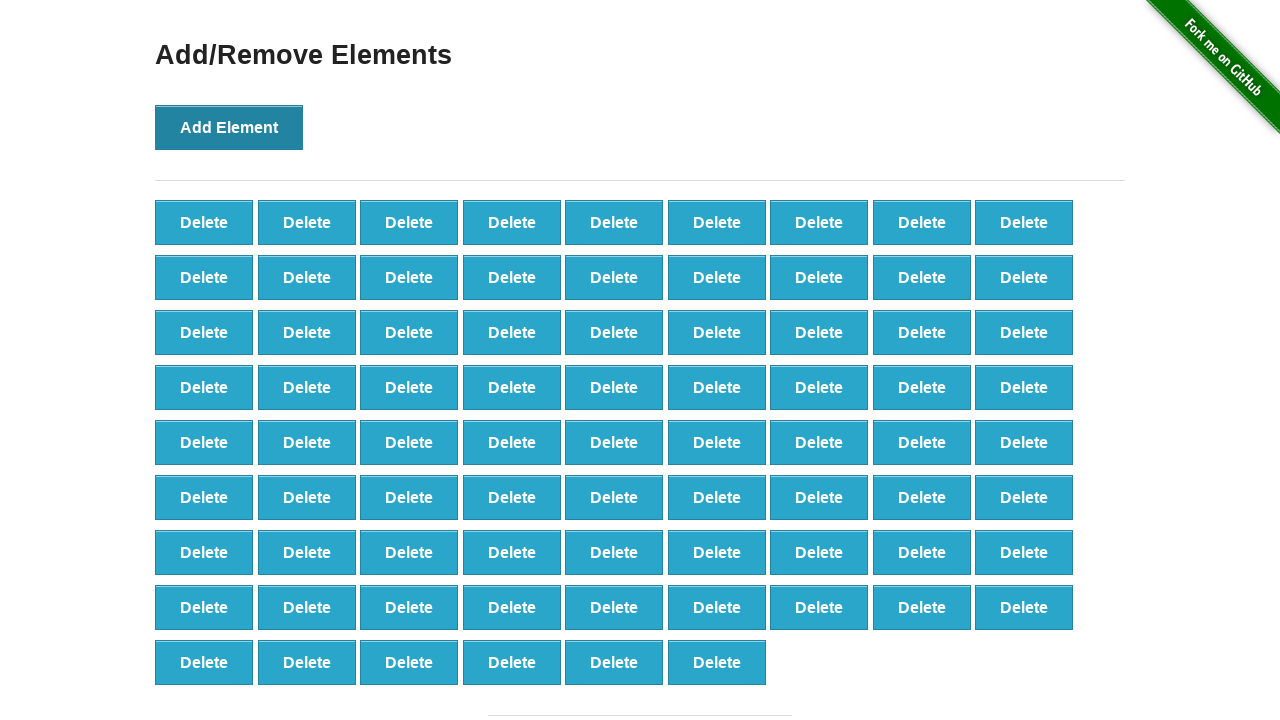

Clicked Add Element button (iteration 79/100) at (229, 127) on text='Add Element'
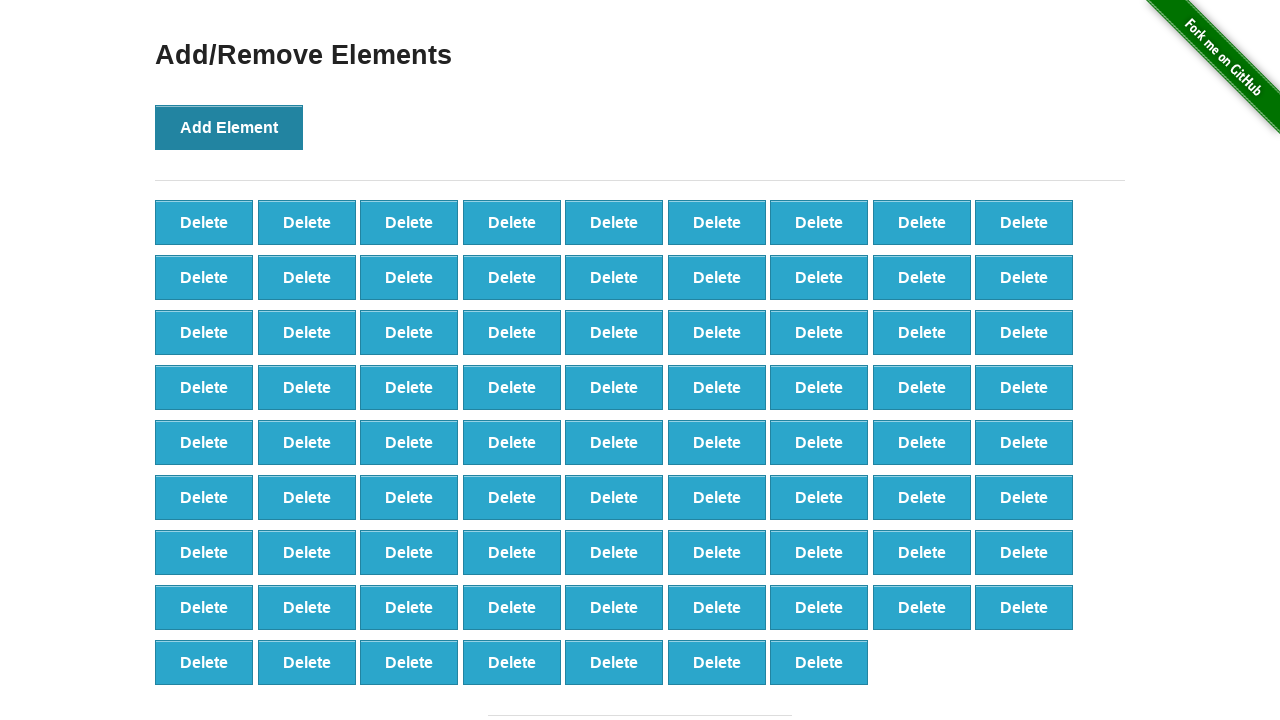

Clicked Add Element button (iteration 80/100) at (229, 127) on text='Add Element'
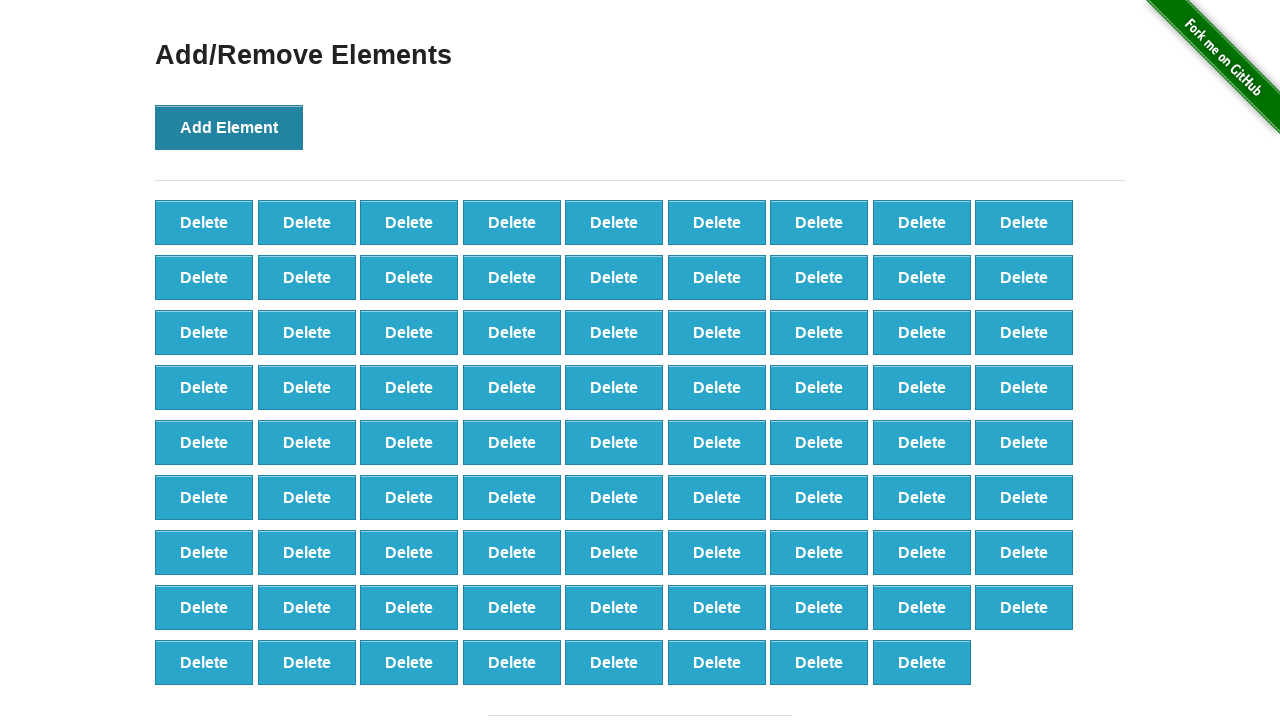

Clicked Add Element button (iteration 81/100) at (229, 127) on text='Add Element'
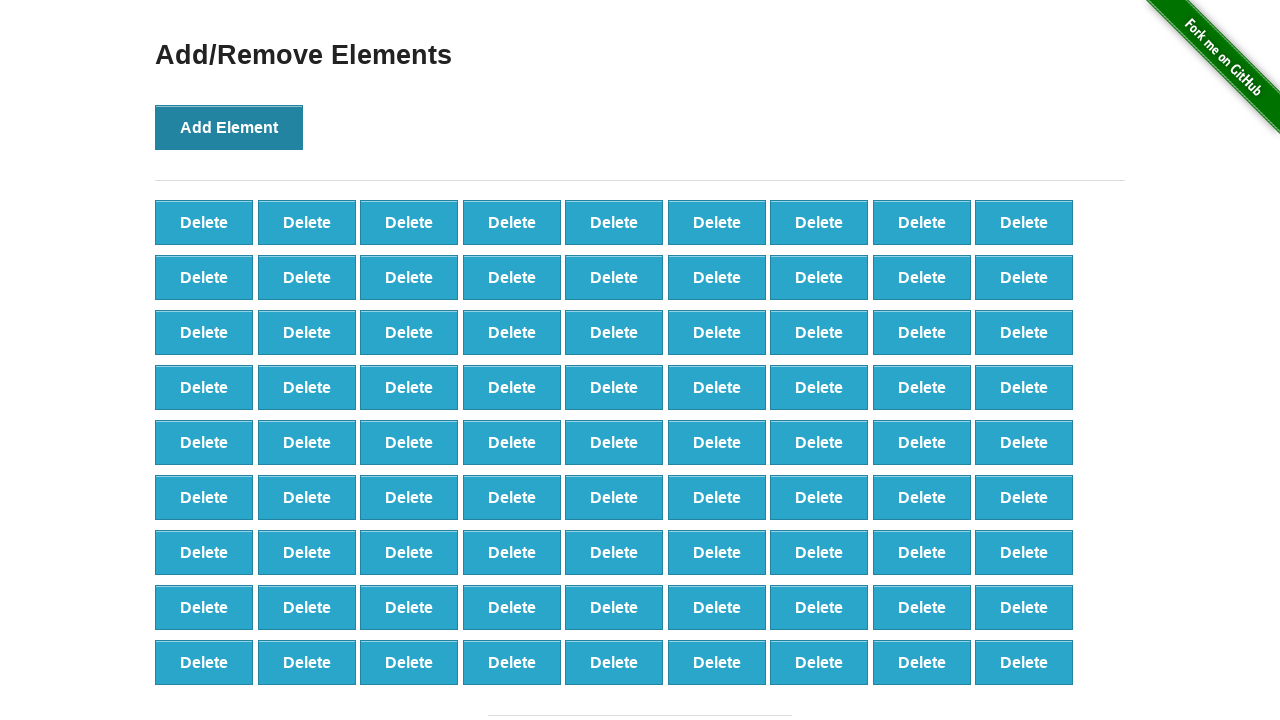

Clicked Add Element button (iteration 82/100) at (229, 127) on text='Add Element'
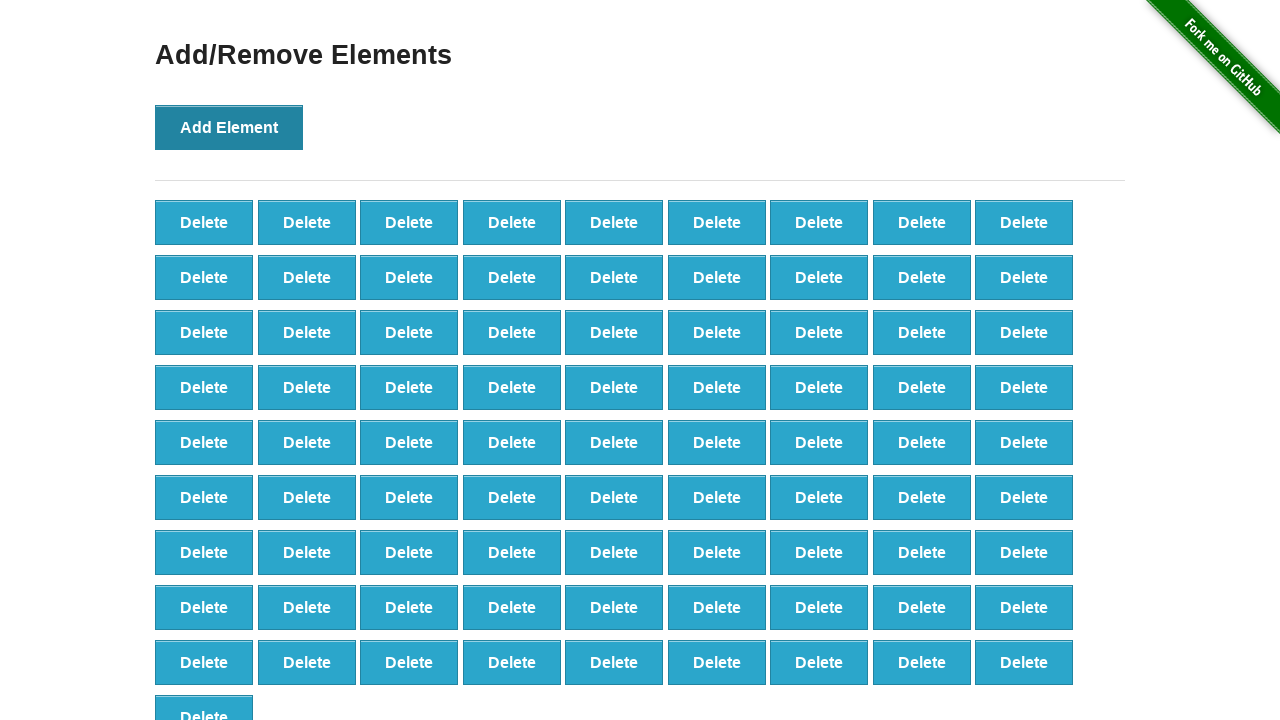

Clicked Add Element button (iteration 83/100) at (229, 127) on text='Add Element'
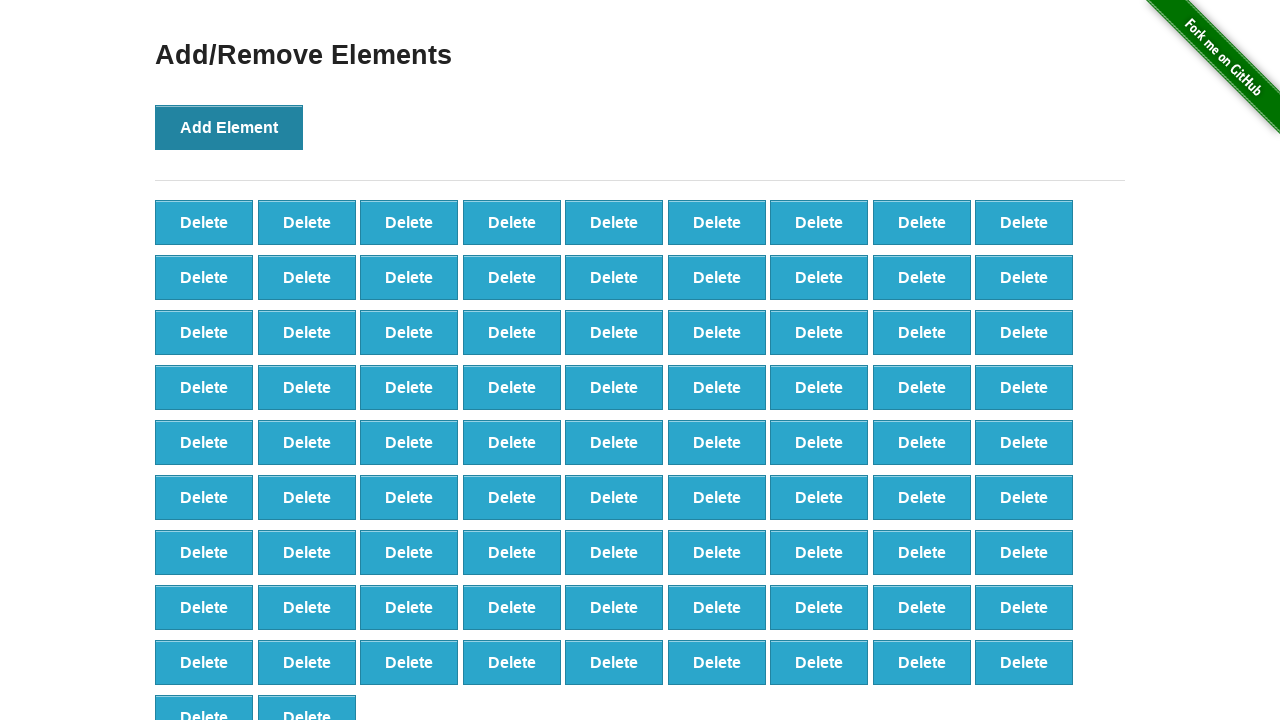

Clicked Add Element button (iteration 84/100) at (229, 127) on text='Add Element'
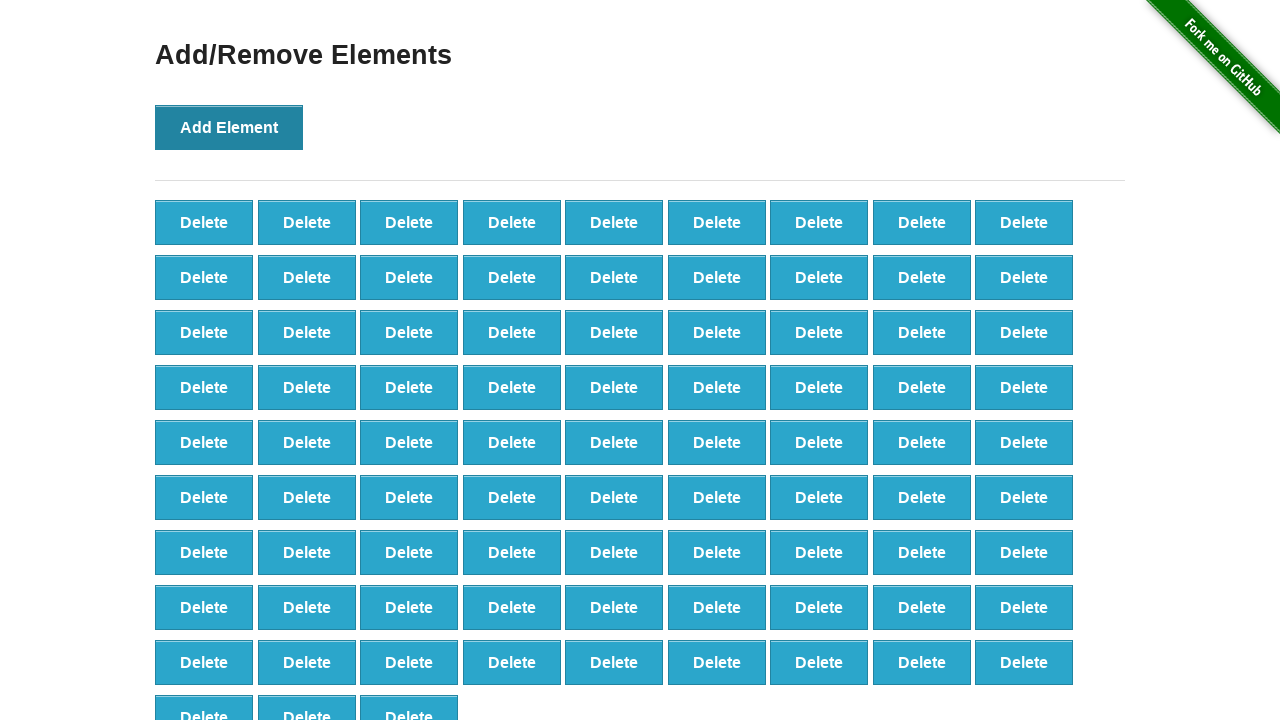

Clicked Add Element button (iteration 85/100) at (229, 127) on text='Add Element'
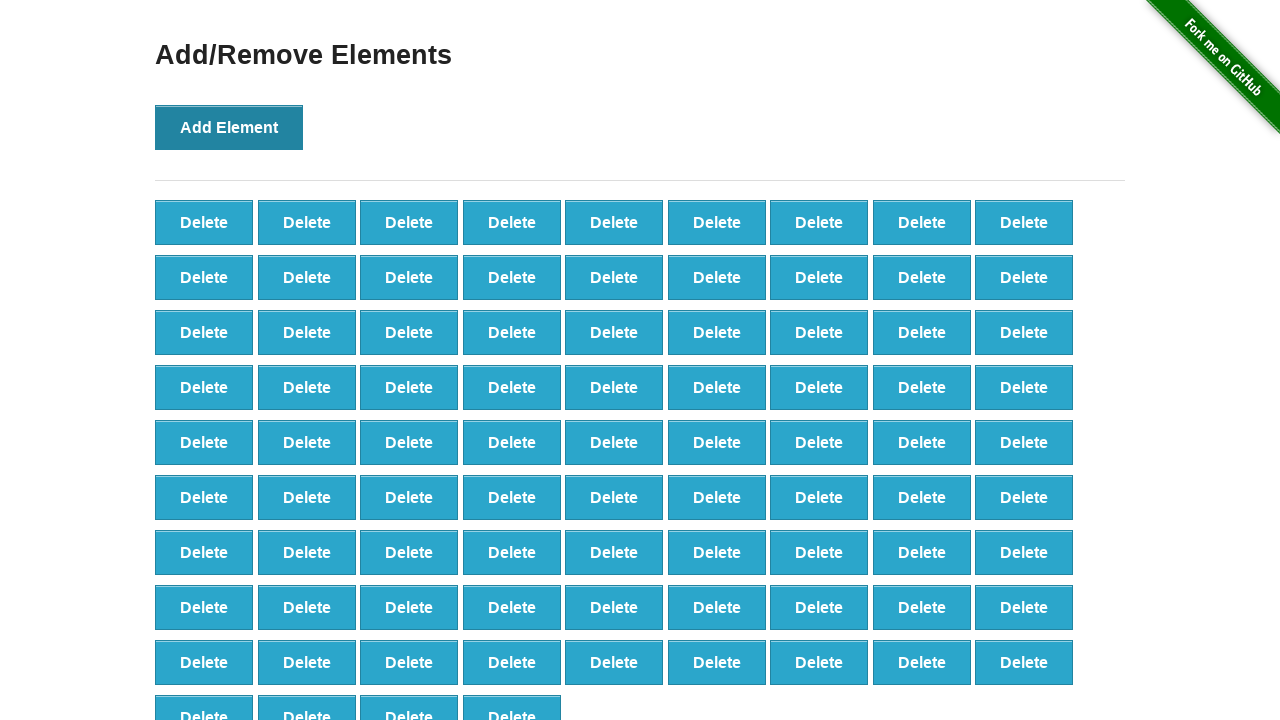

Clicked Add Element button (iteration 86/100) at (229, 127) on text='Add Element'
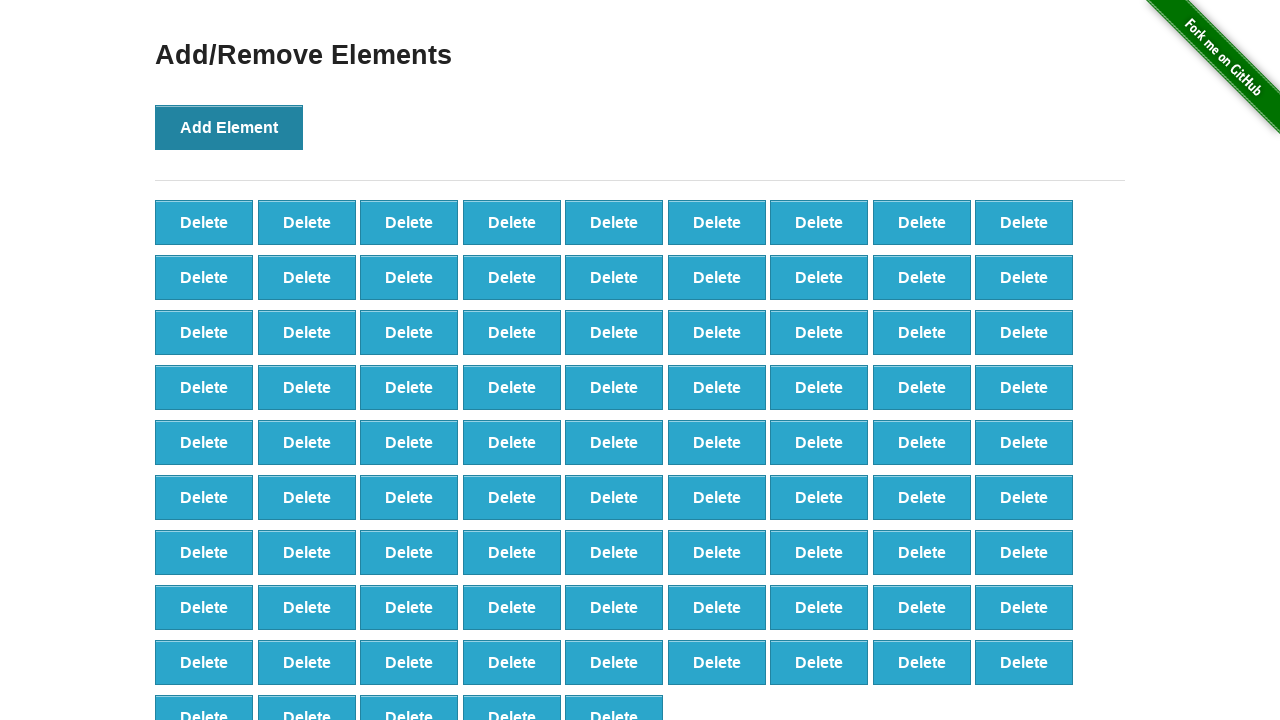

Clicked Add Element button (iteration 87/100) at (229, 127) on text='Add Element'
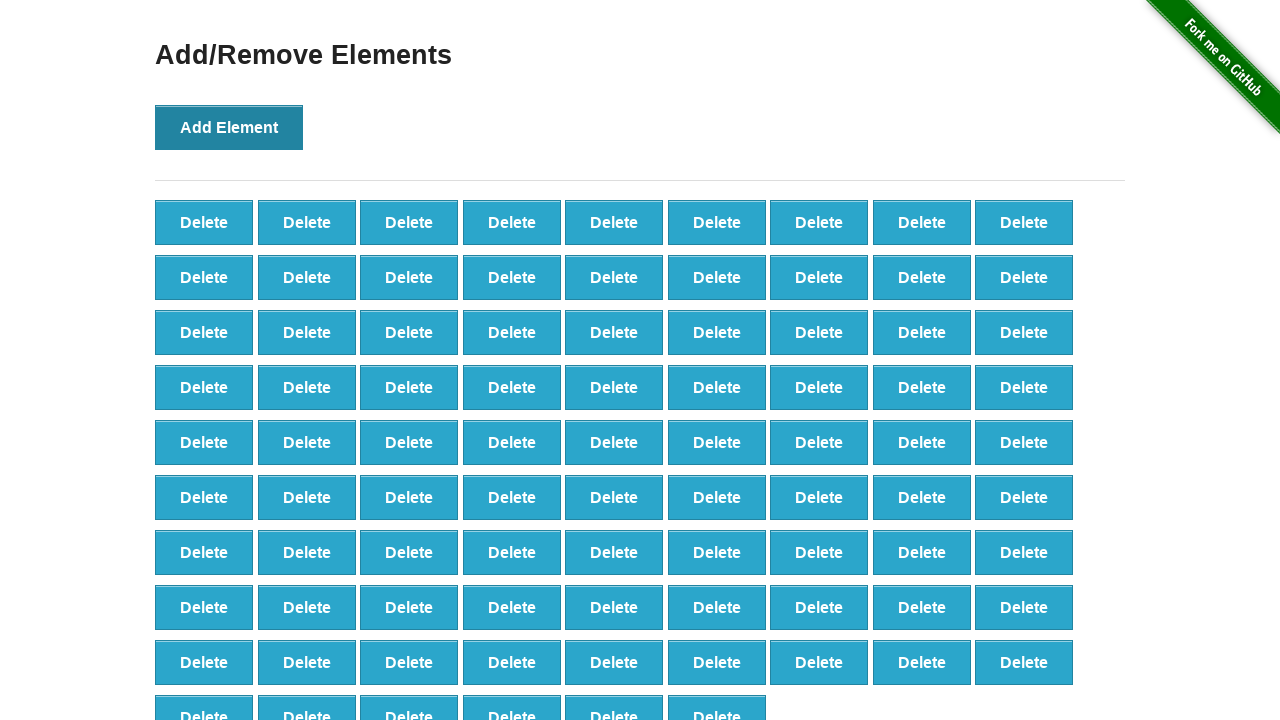

Clicked Add Element button (iteration 88/100) at (229, 127) on text='Add Element'
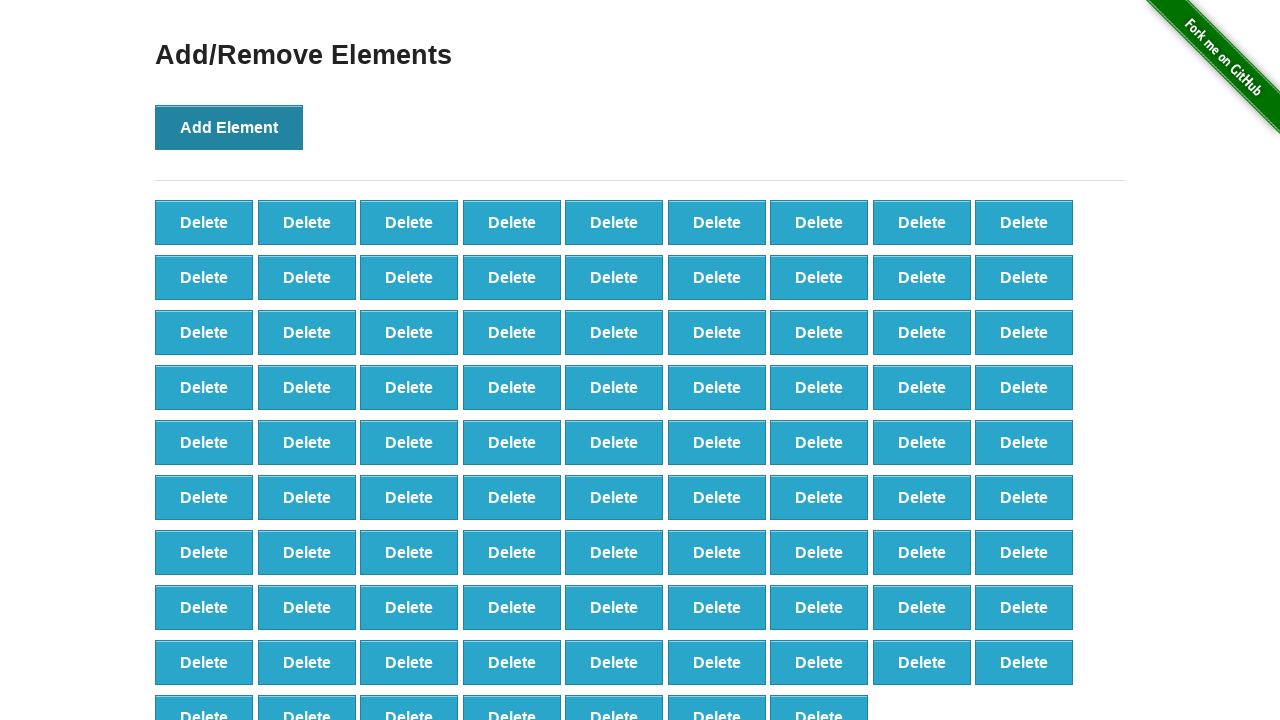

Clicked Add Element button (iteration 89/100) at (229, 127) on text='Add Element'
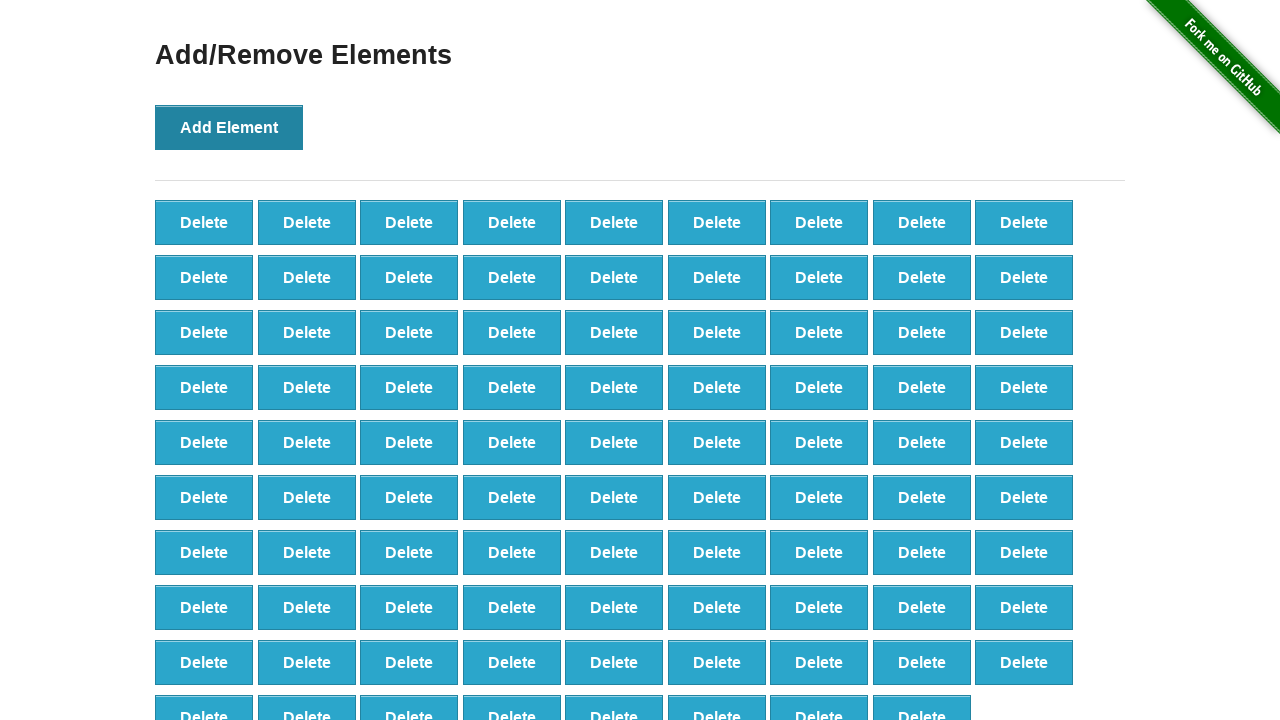

Clicked Add Element button (iteration 90/100) at (229, 127) on text='Add Element'
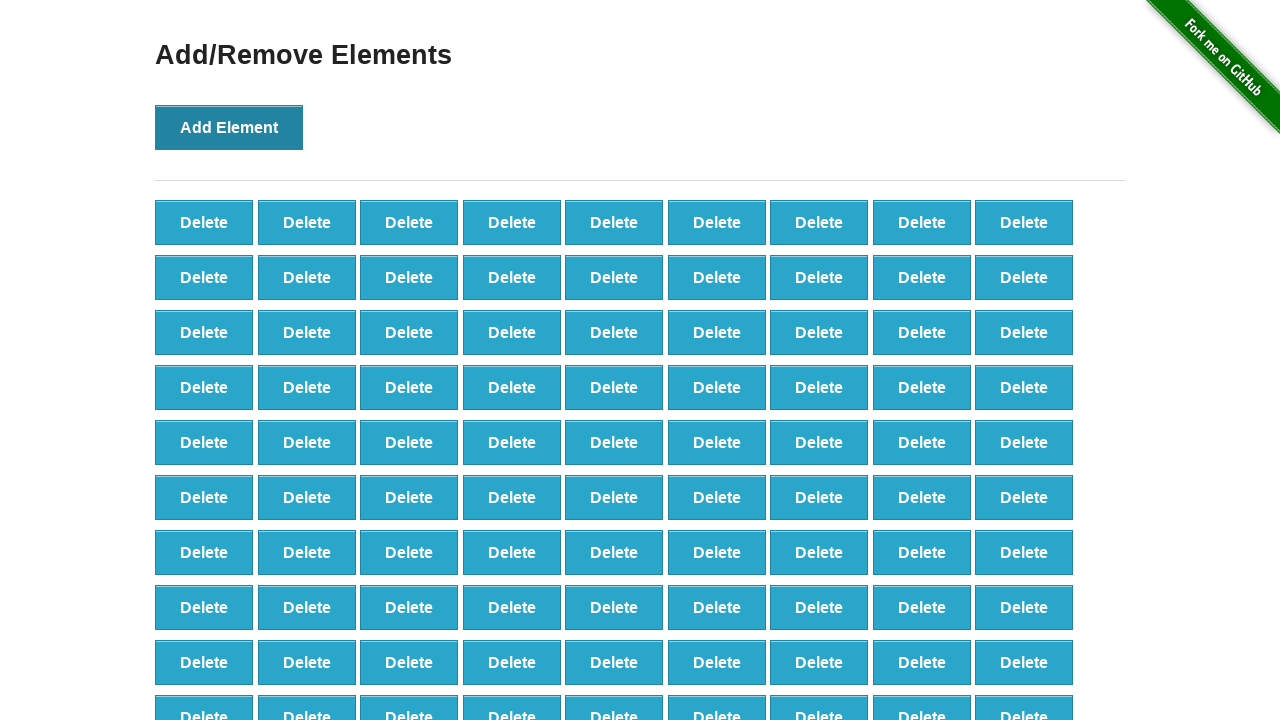

Clicked Add Element button (iteration 91/100) at (229, 127) on text='Add Element'
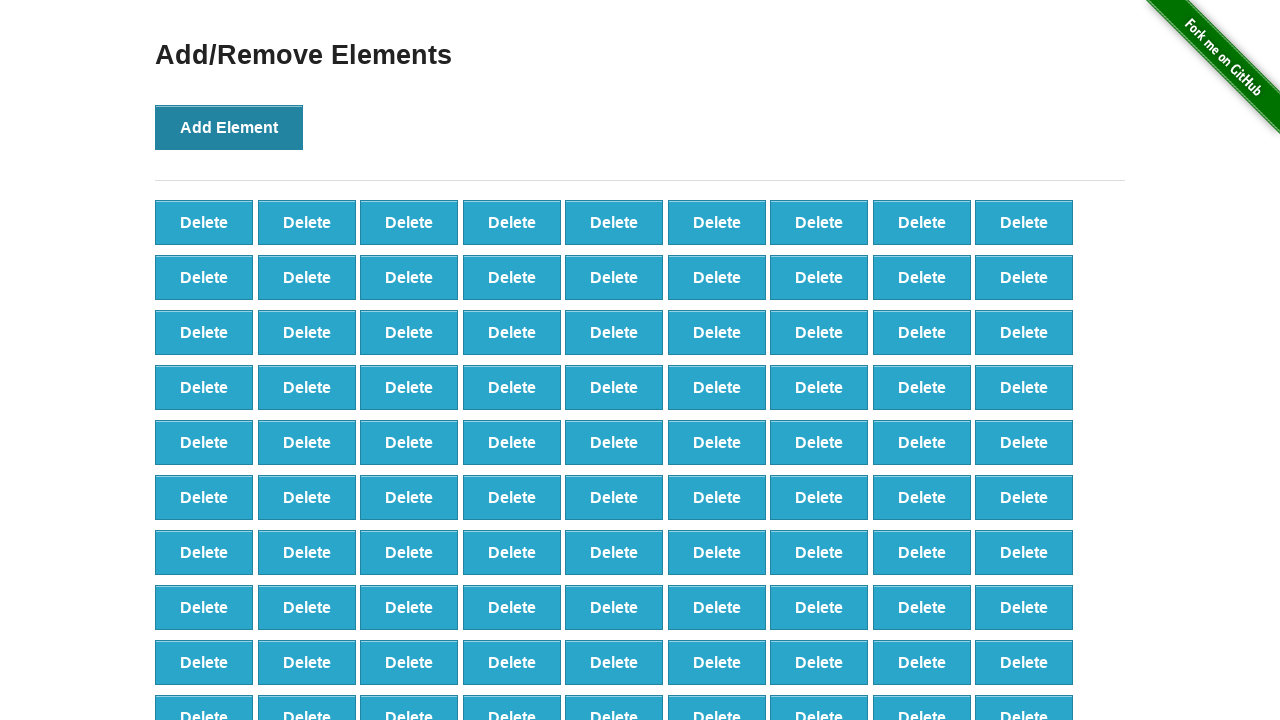

Clicked Add Element button (iteration 92/100) at (229, 127) on text='Add Element'
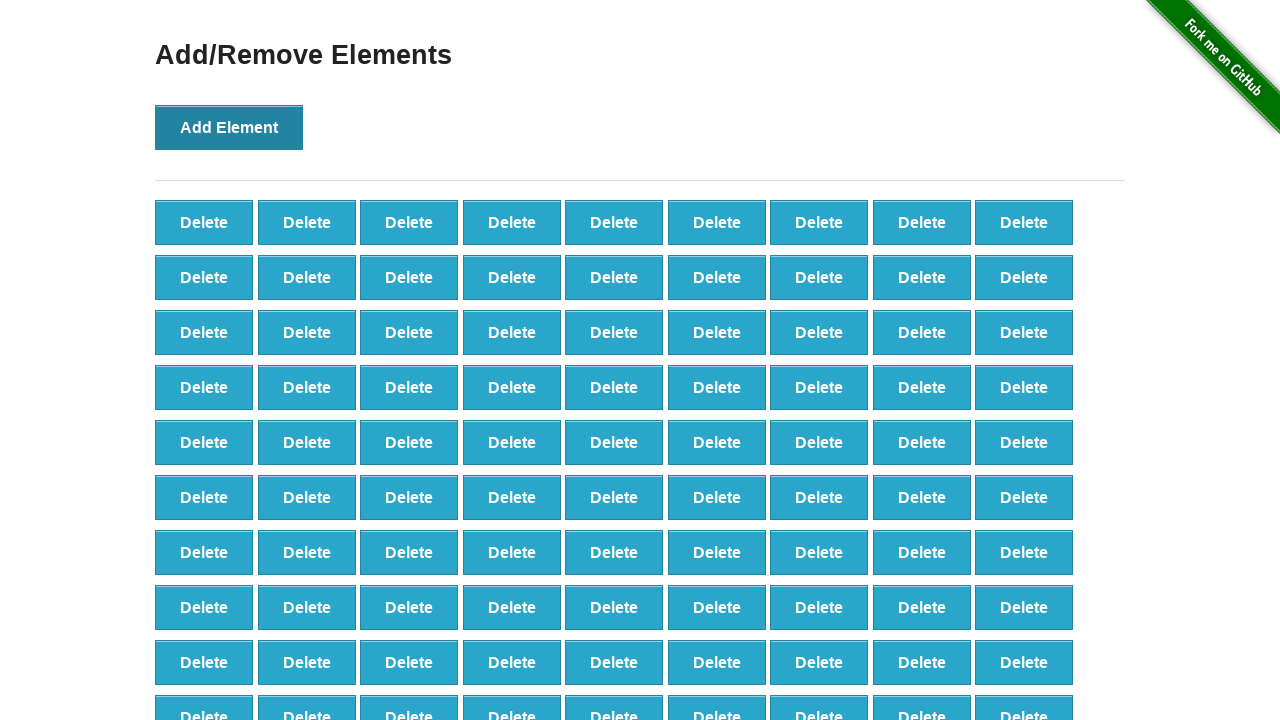

Clicked Add Element button (iteration 93/100) at (229, 127) on text='Add Element'
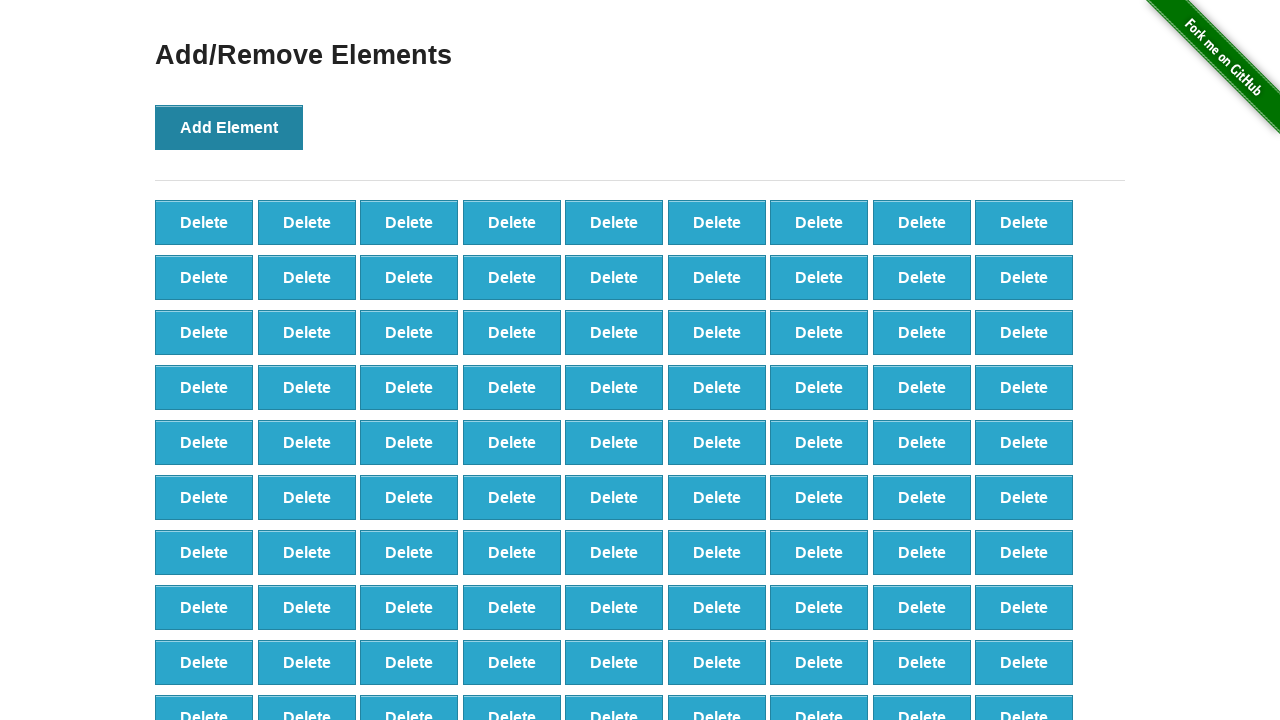

Clicked Add Element button (iteration 94/100) at (229, 127) on text='Add Element'
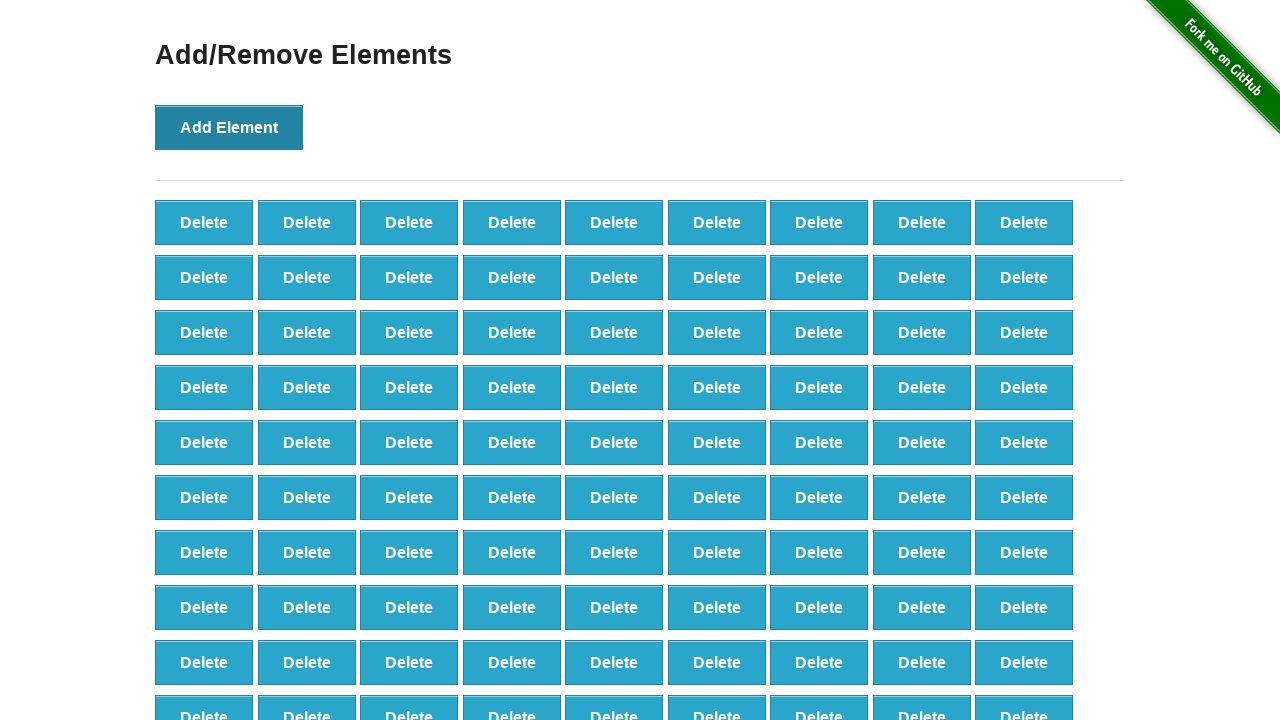

Clicked Add Element button (iteration 95/100) at (229, 127) on text='Add Element'
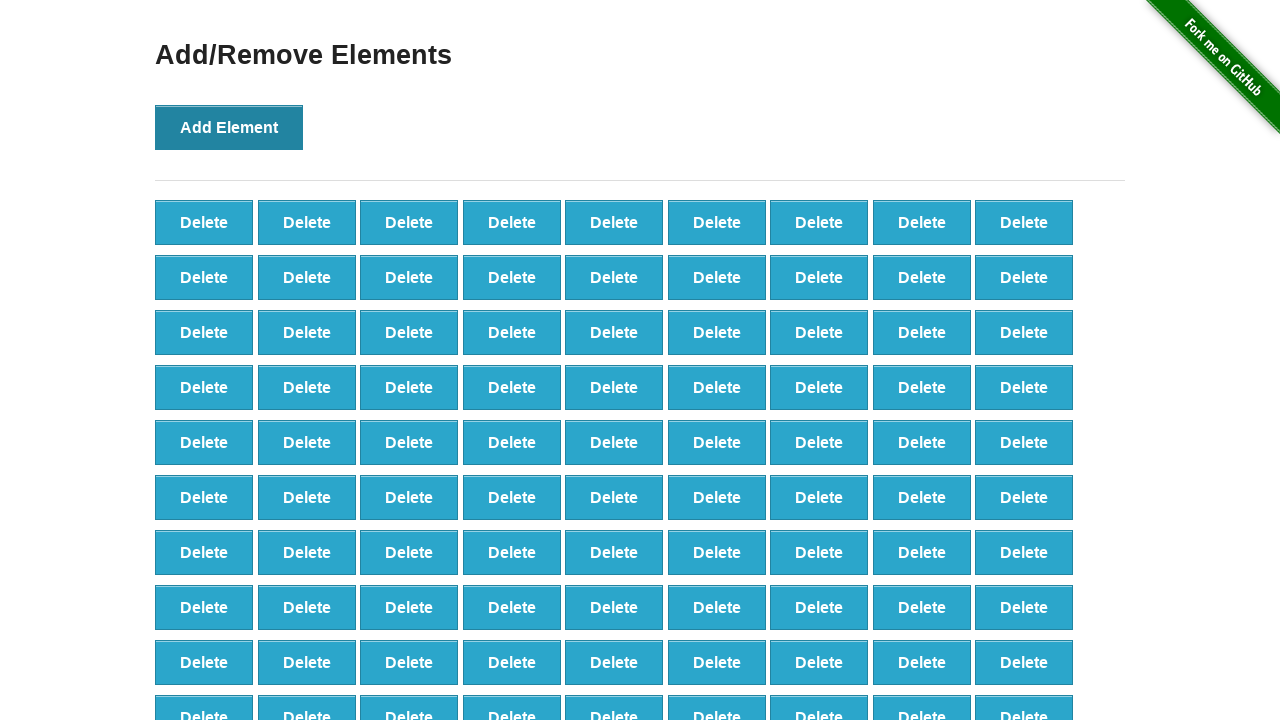

Clicked Add Element button (iteration 96/100) at (229, 127) on text='Add Element'
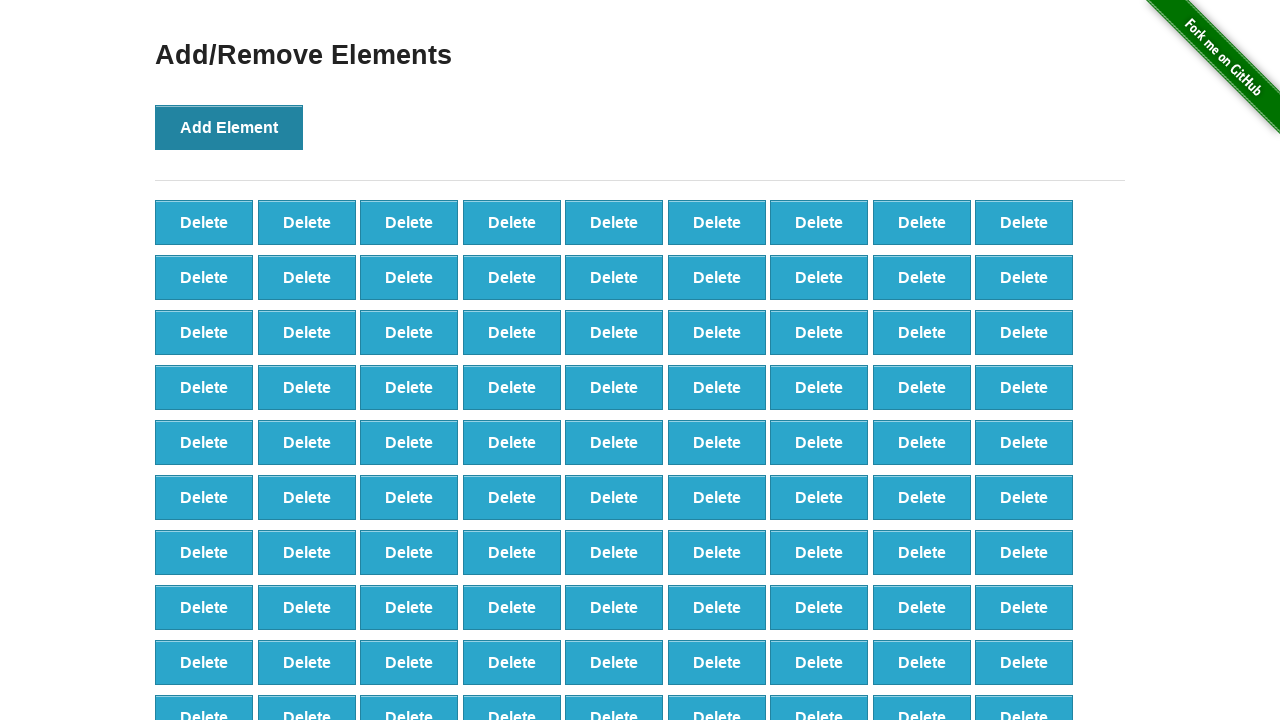

Clicked Add Element button (iteration 97/100) at (229, 127) on text='Add Element'
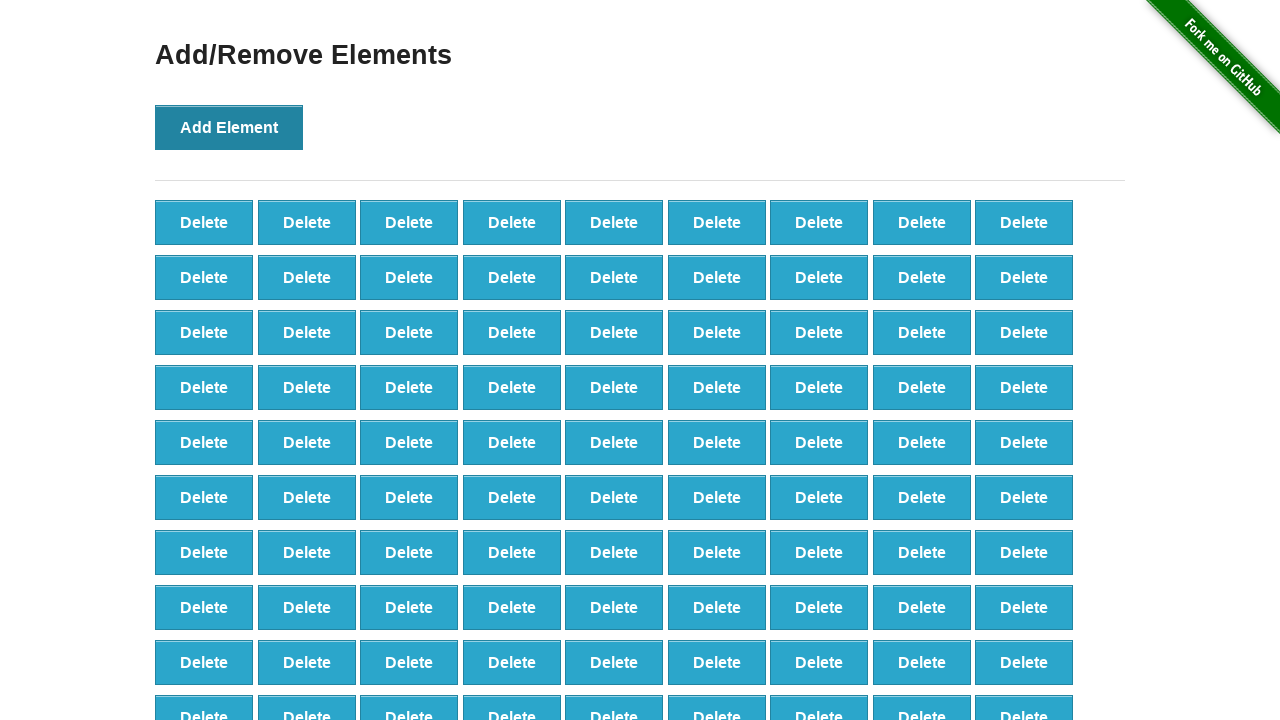

Clicked Add Element button (iteration 98/100) at (229, 127) on text='Add Element'
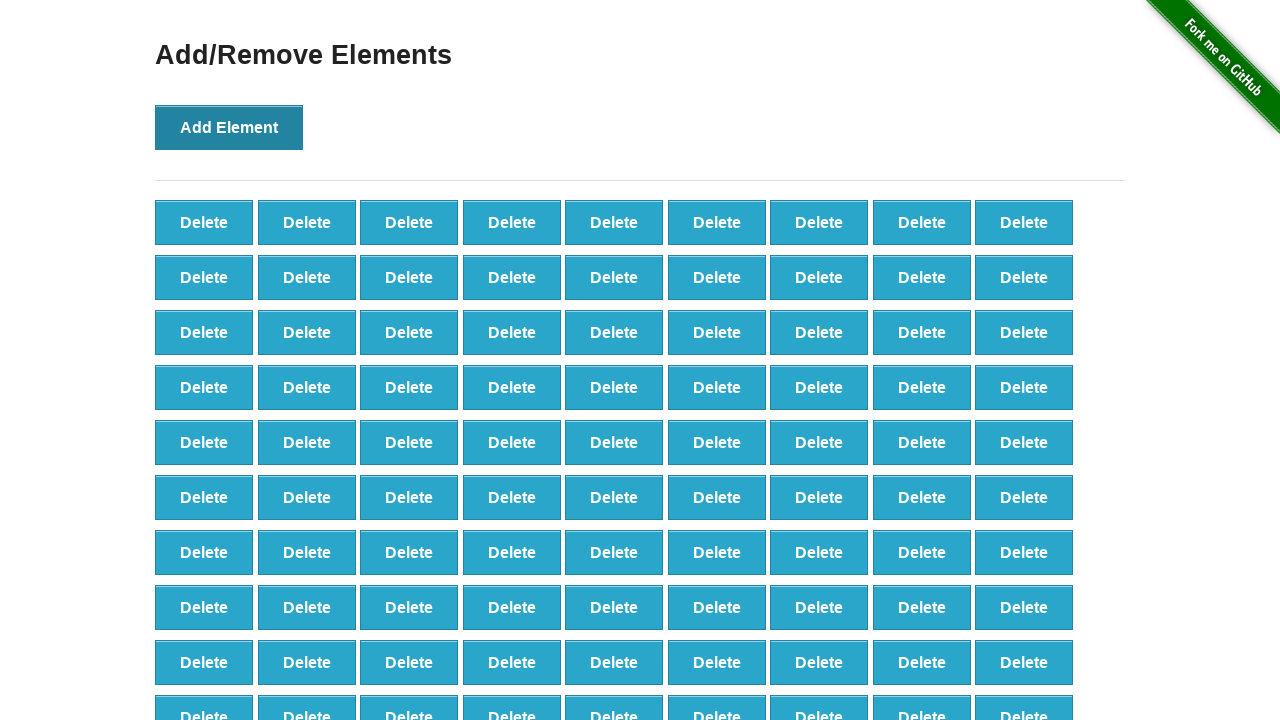

Clicked Add Element button (iteration 99/100) at (229, 127) on text='Add Element'
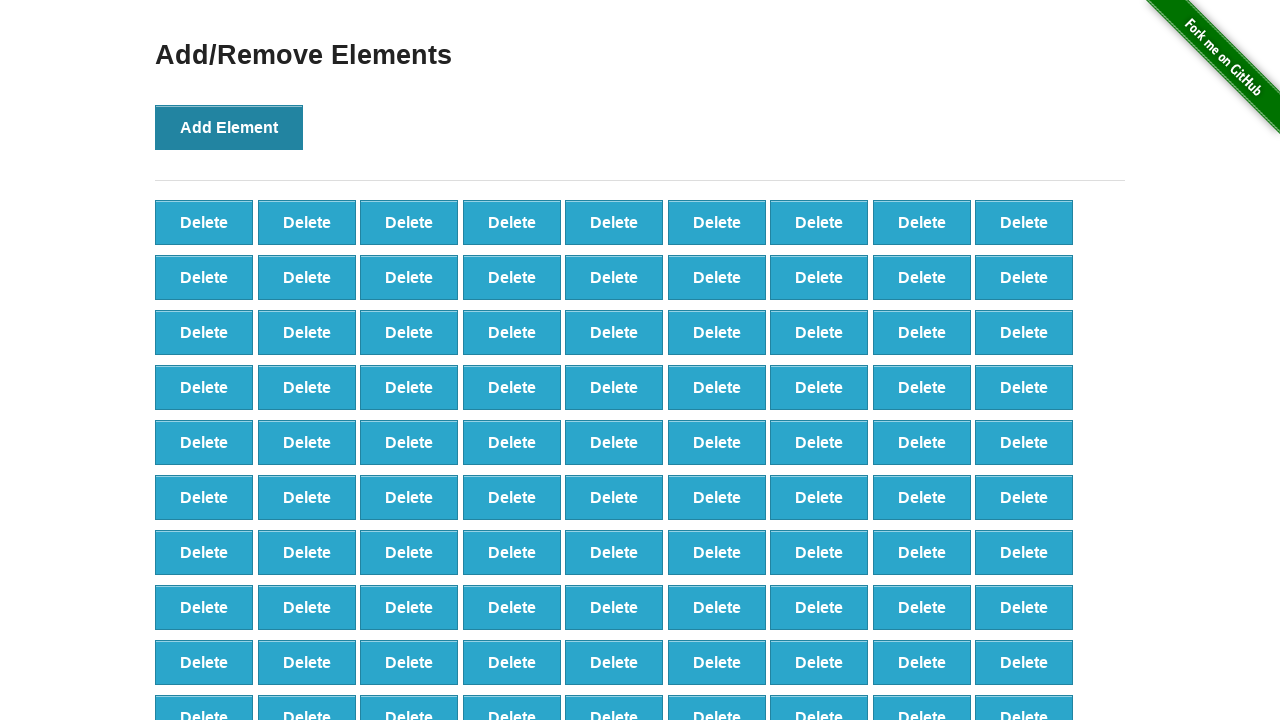

Clicked Add Element button (iteration 100/100) at (229, 127) on text='Add Element'
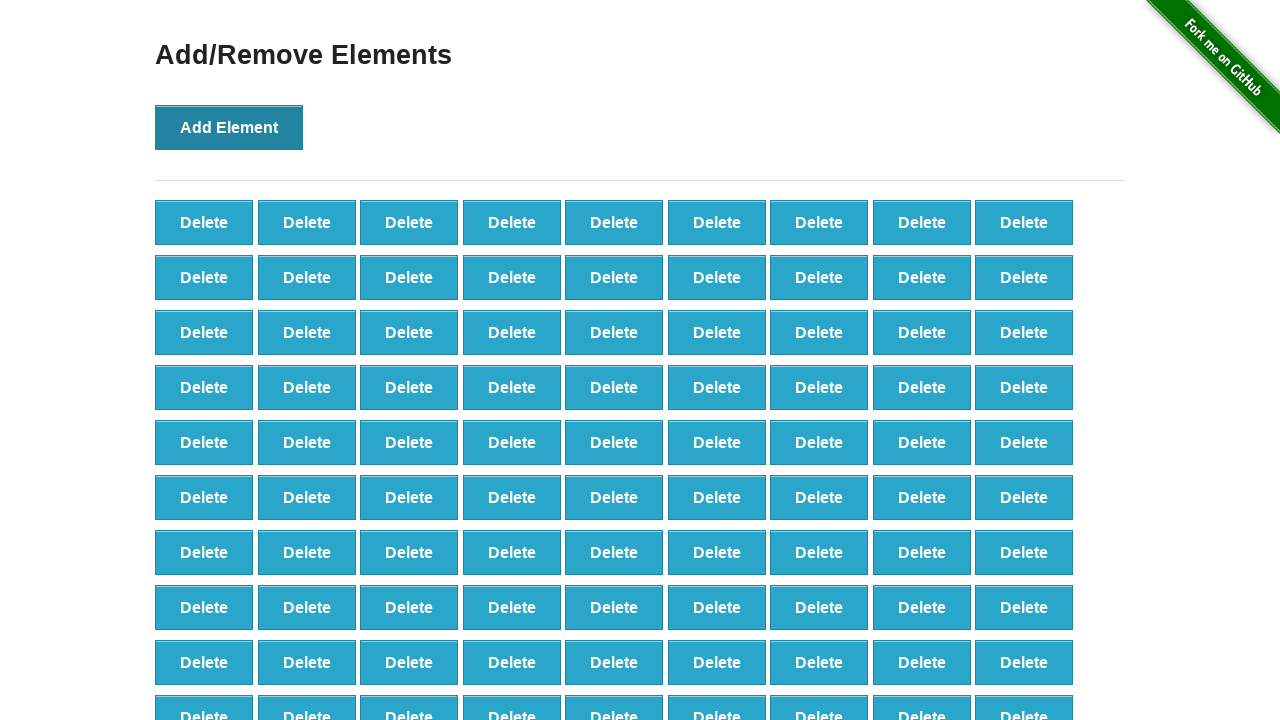

Verified that 100 delete buttons are present
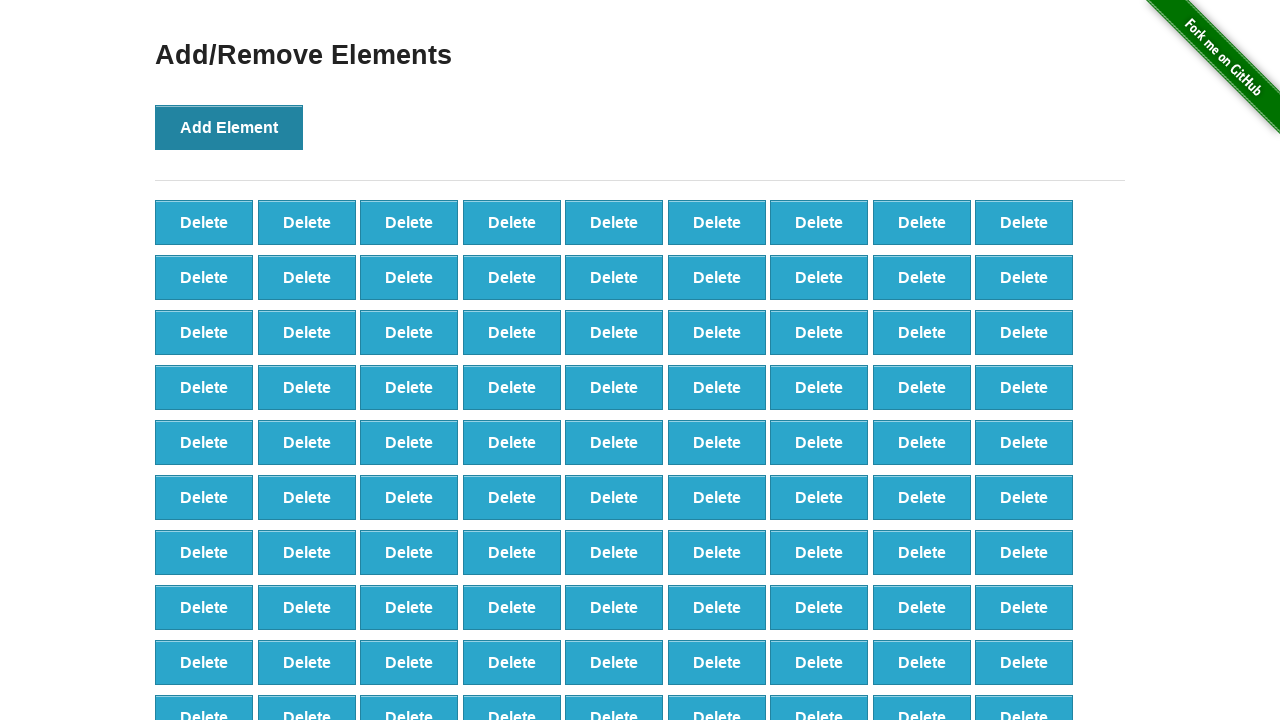

Clicked delete button (iteration 1/90) at (204, 222) on text='Delete' >> nth=0
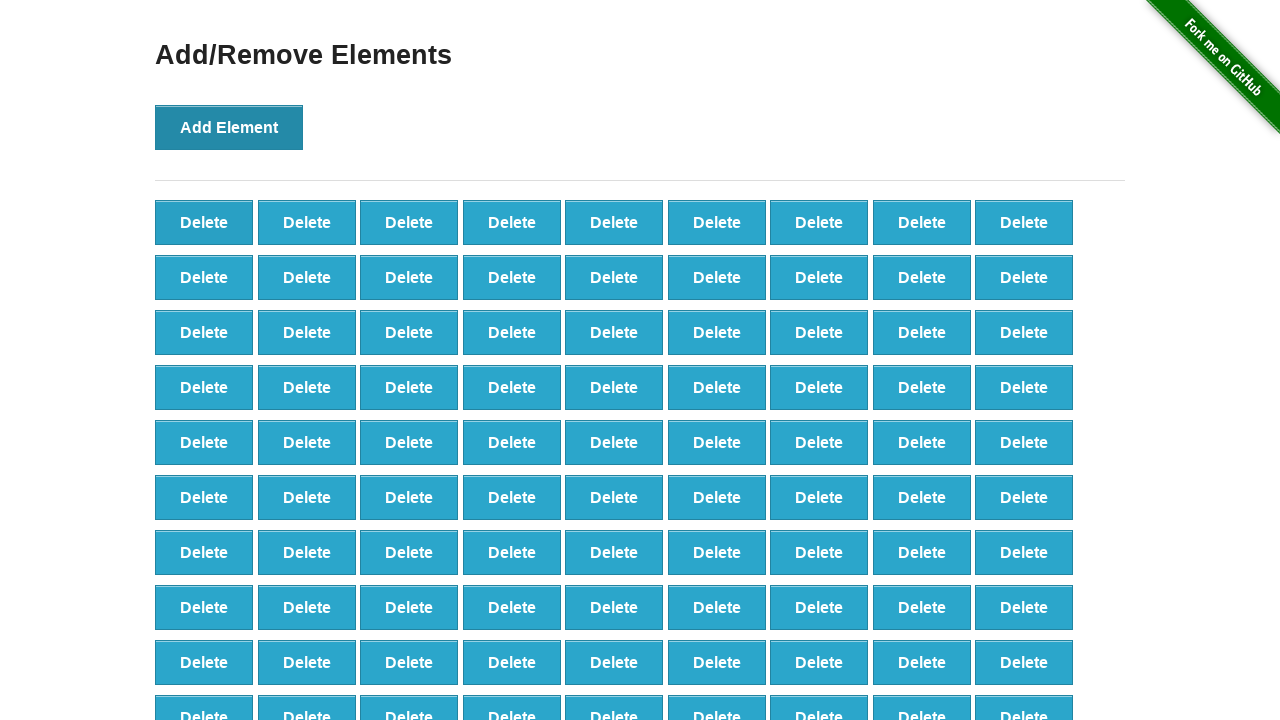

Clicked delete button (iteration 2/90) at (204, 222) on text='Delete' >> nth=0
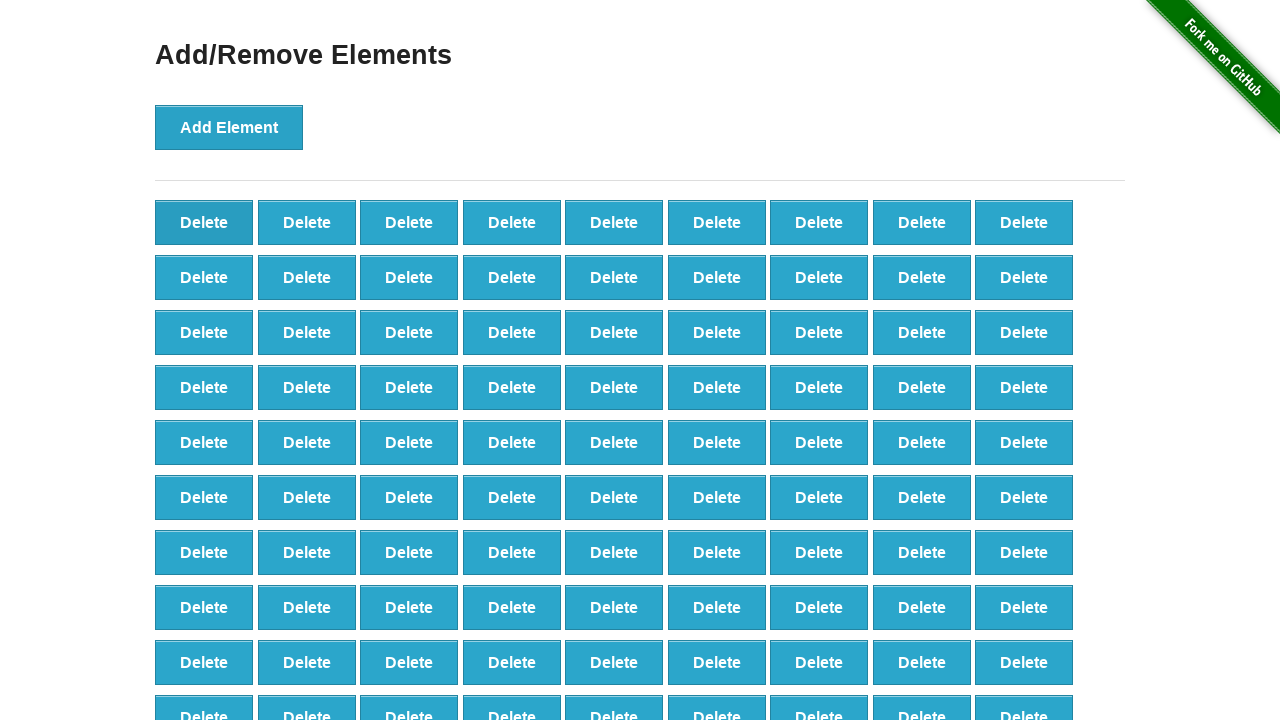

Clicked delete button (iteration 3/90) at (204, 222) on text='Delete' >> nth=0
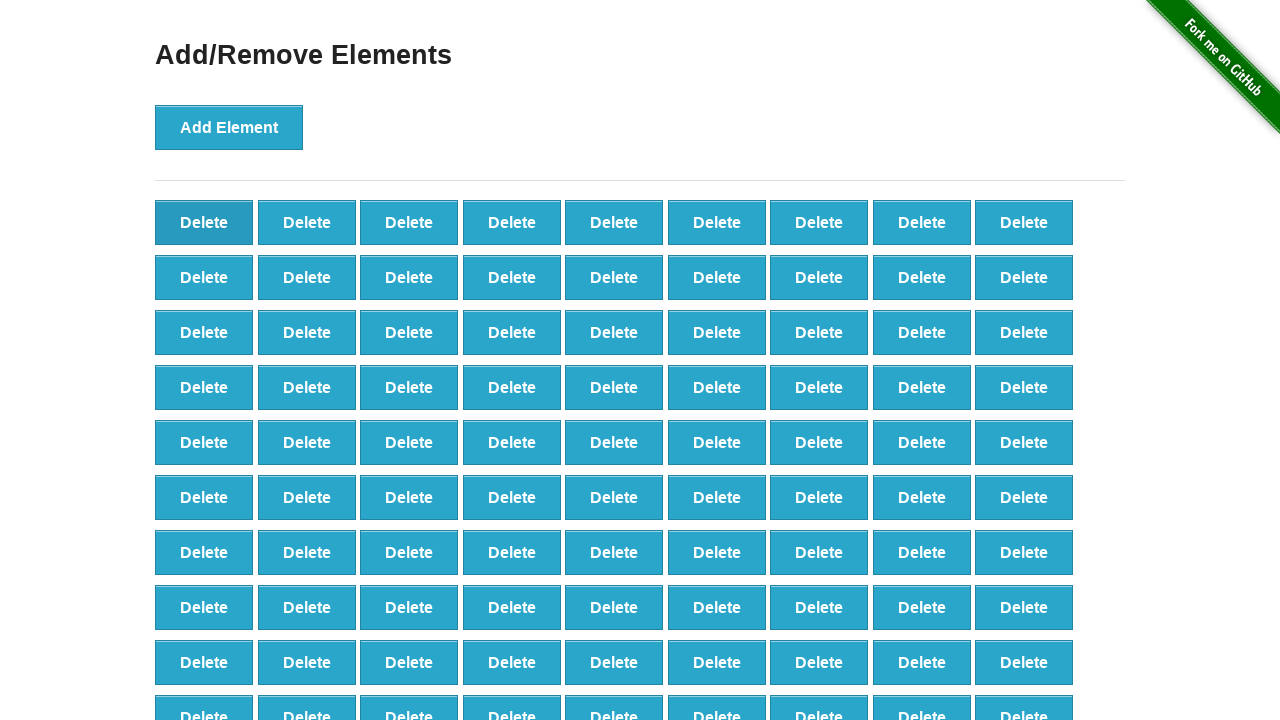

Clicked delete button (iteration 4/90) at (204, 222) on text='Delete' >> nth=0
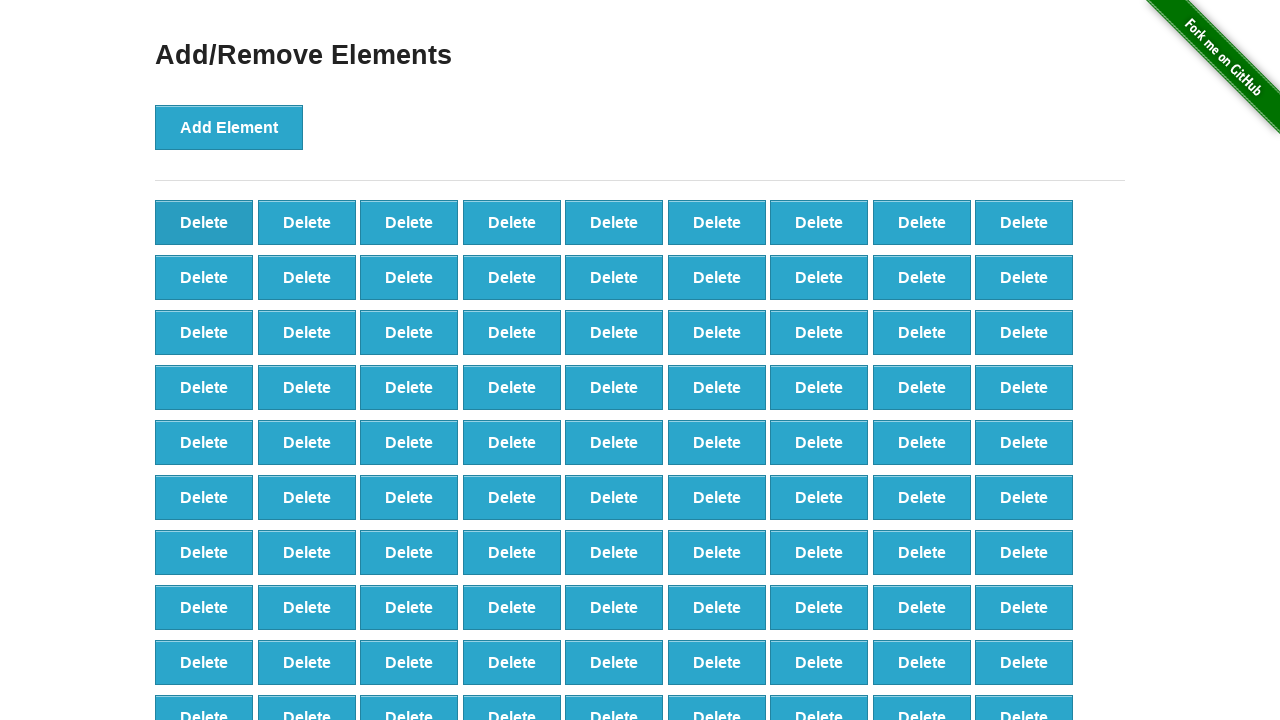

Clicked delete button (iteration 5/90) at (204, 222) on text='Delete' >> nth=0
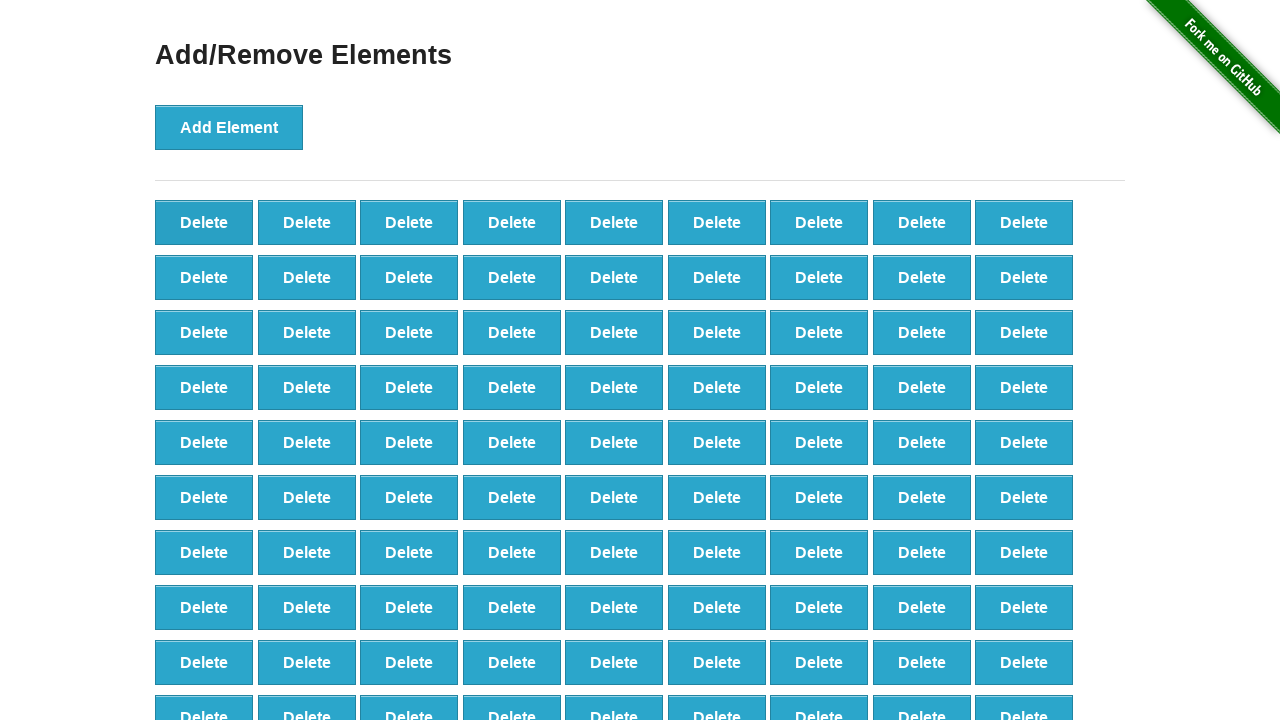

Clicked delete button (iteration 6/90) at (204, 222) on text='Delete' >> nth=0
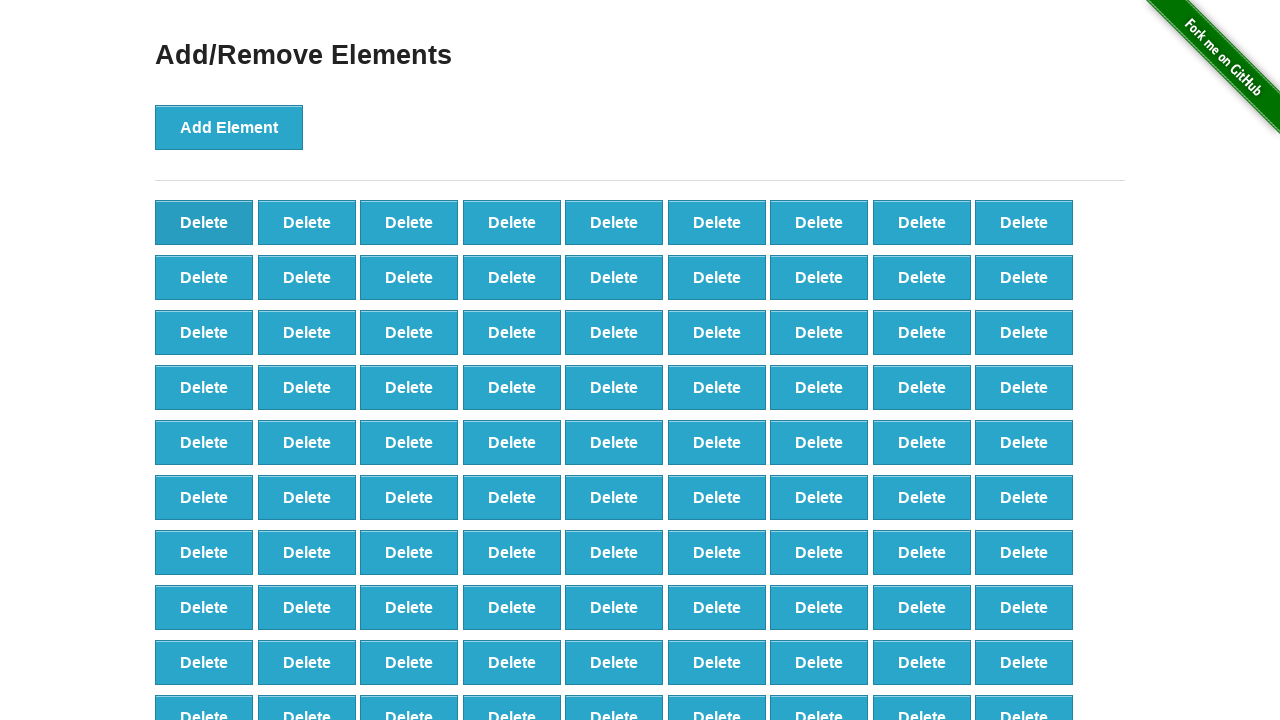

Clicked delete button (iteration 7/90) at (204, 222) on text='Delete' >> nth=0
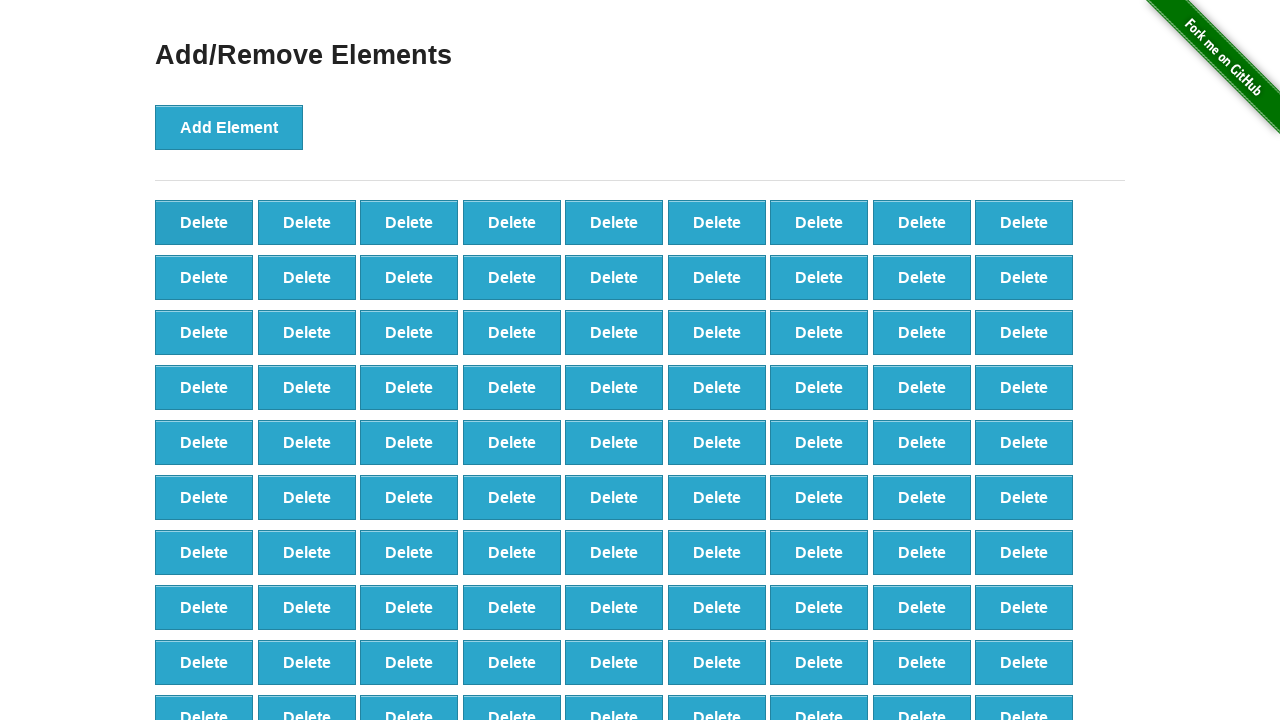

Clicked delete button (iteration 8/90) at (204, 222) on text='Delete' >> nth=0
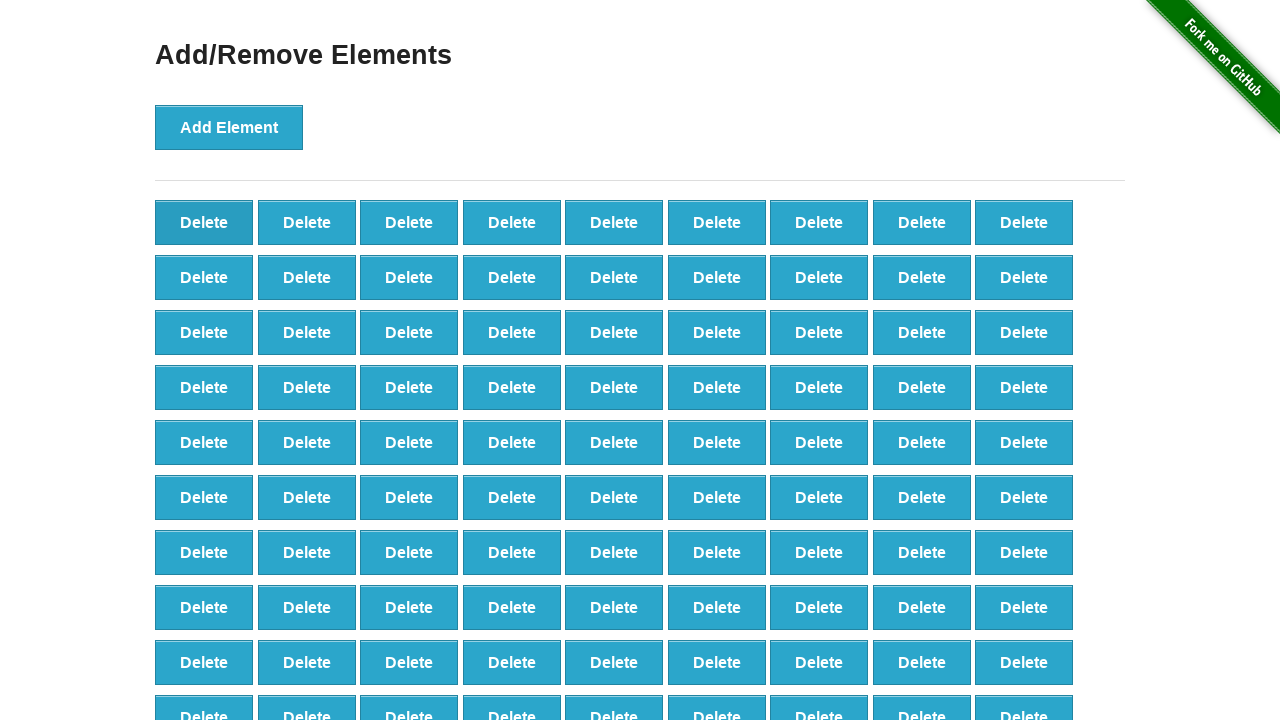

Clicked delete button (iteration 9/90) at (204, 222) on text='Delete' >> nth=0
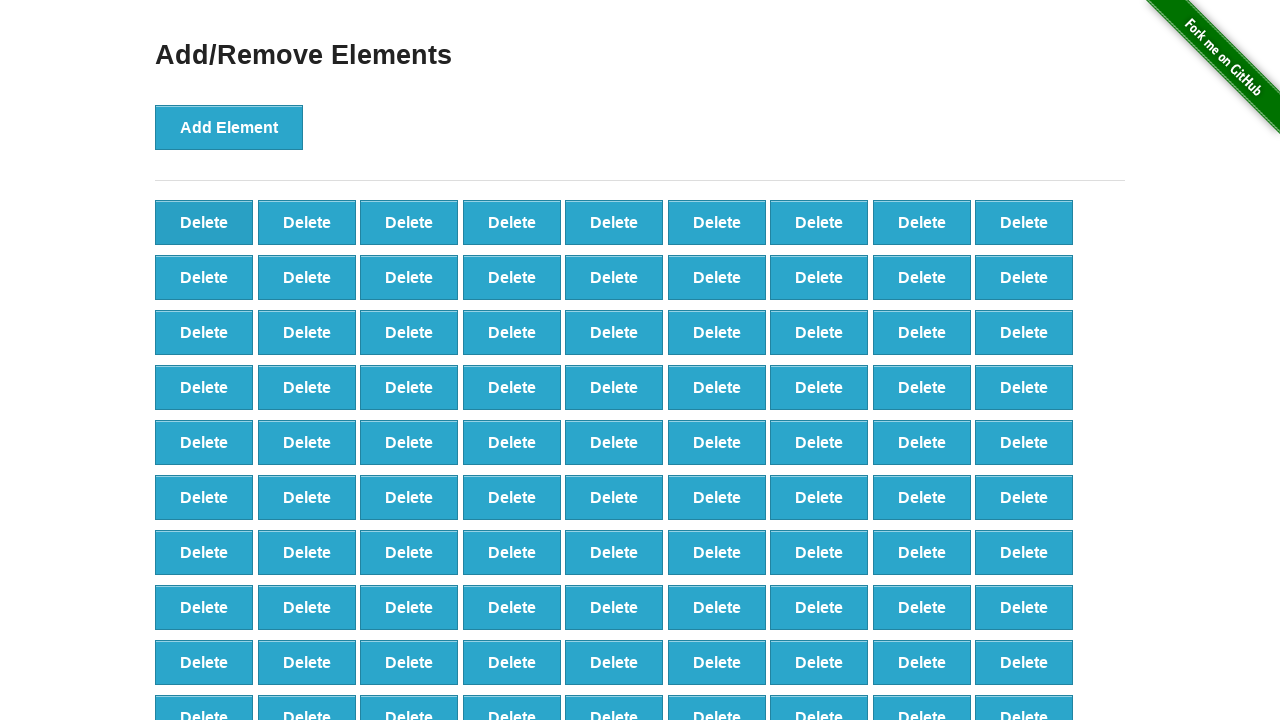

Clicked delete button (iteration 10/90) at (204, 222) on text='Delete' >> nth=0
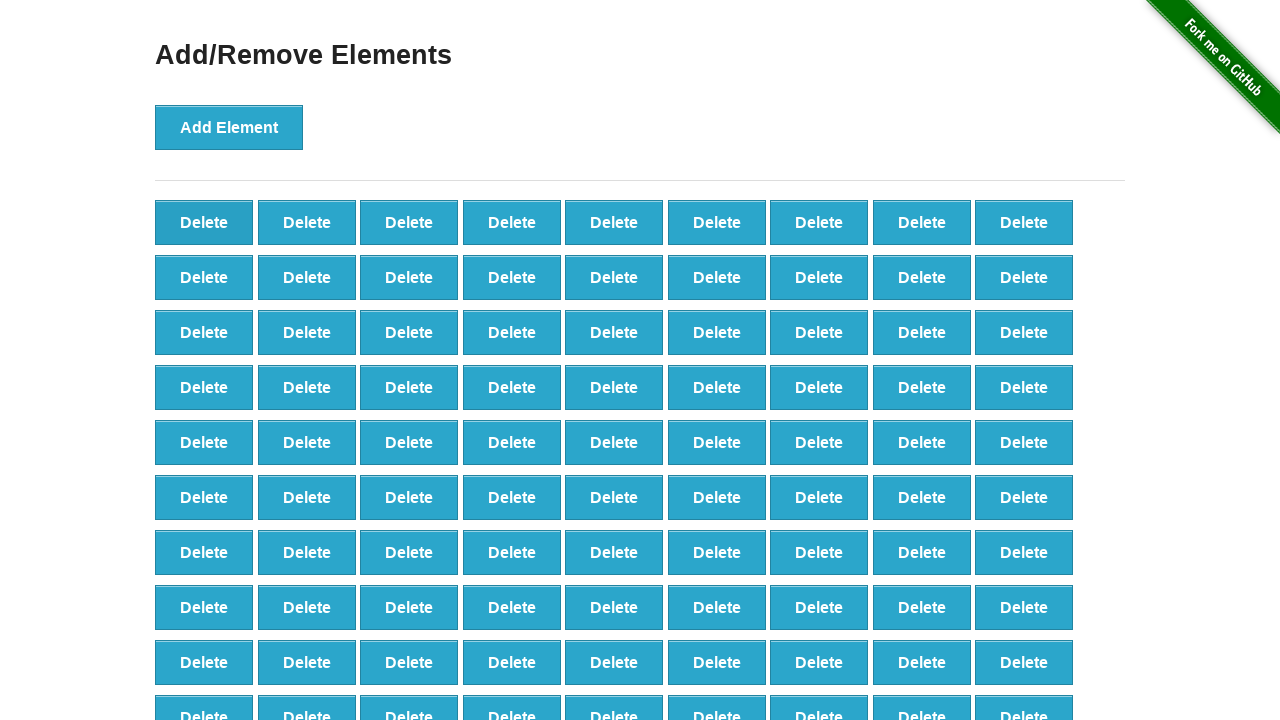

Clicked delete button (iteration 11/90) at (204, 222) on text='Delete' >> nth=0
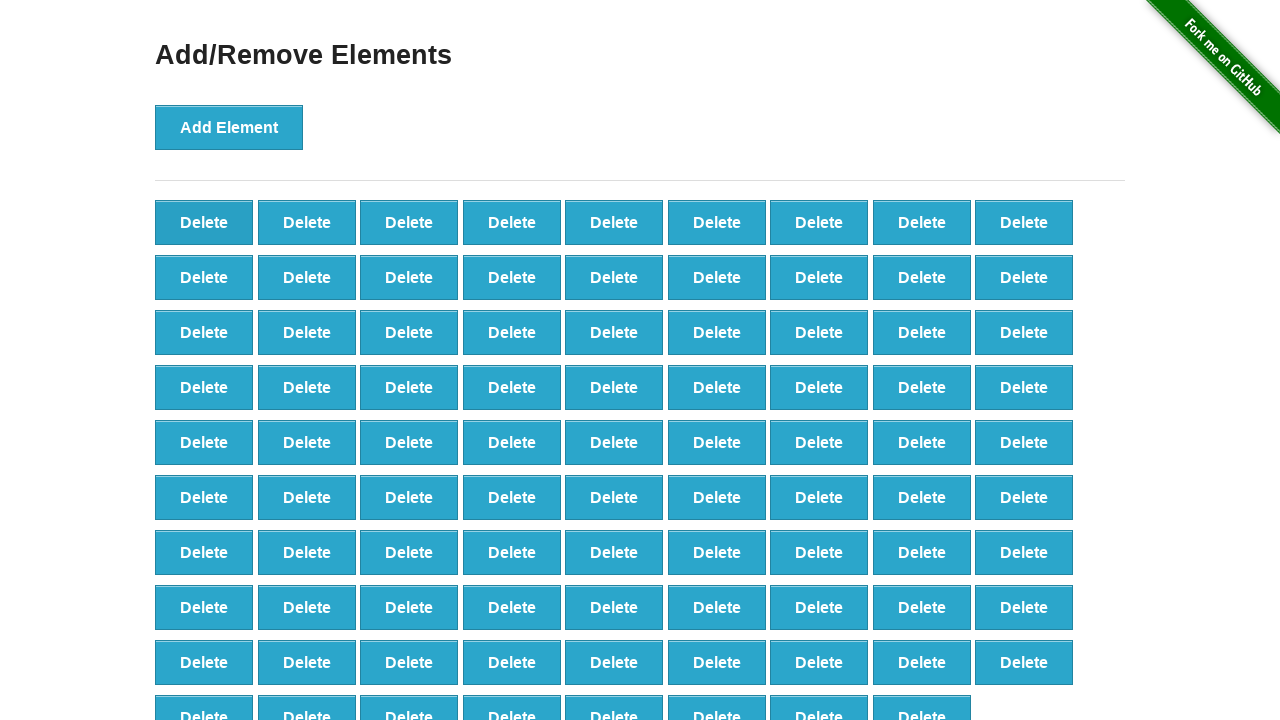

Clicked delete button (iteration 12/90) at (204, 222) on text='Delete' >> nth=0
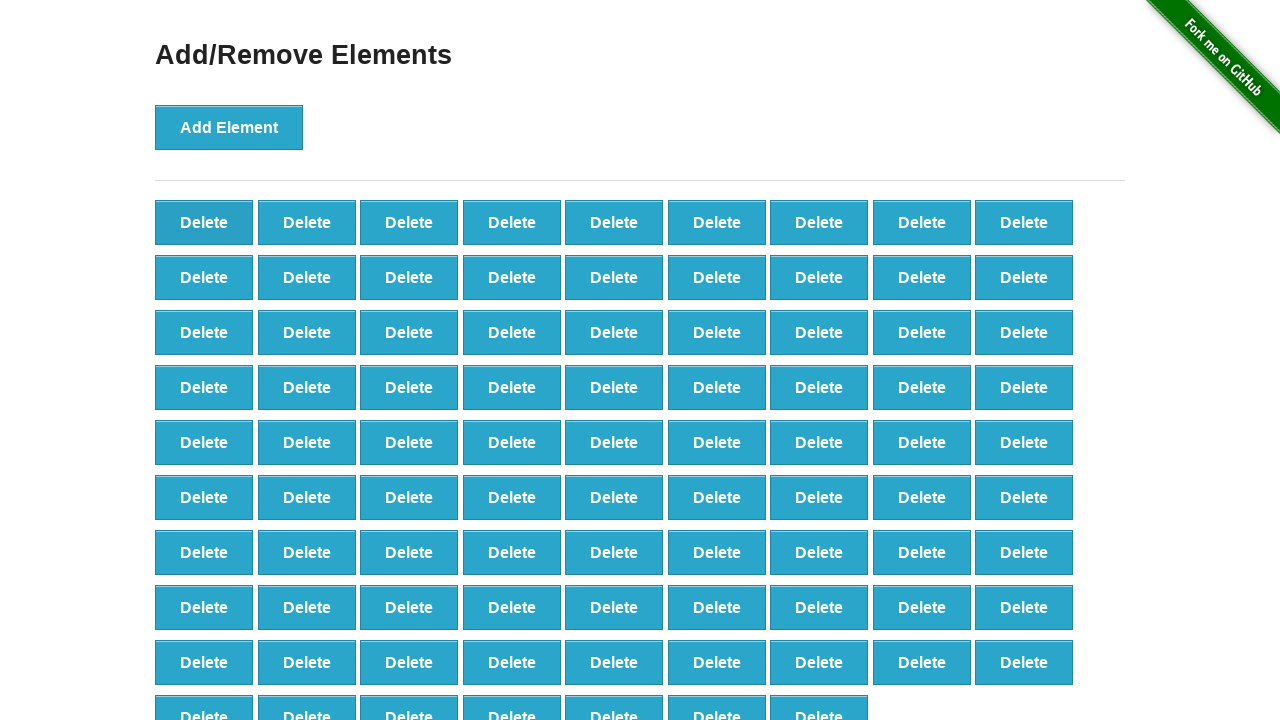

Clicked delete button (iteration 13/90) at (204, 222) on text='Delete' >> nth=0
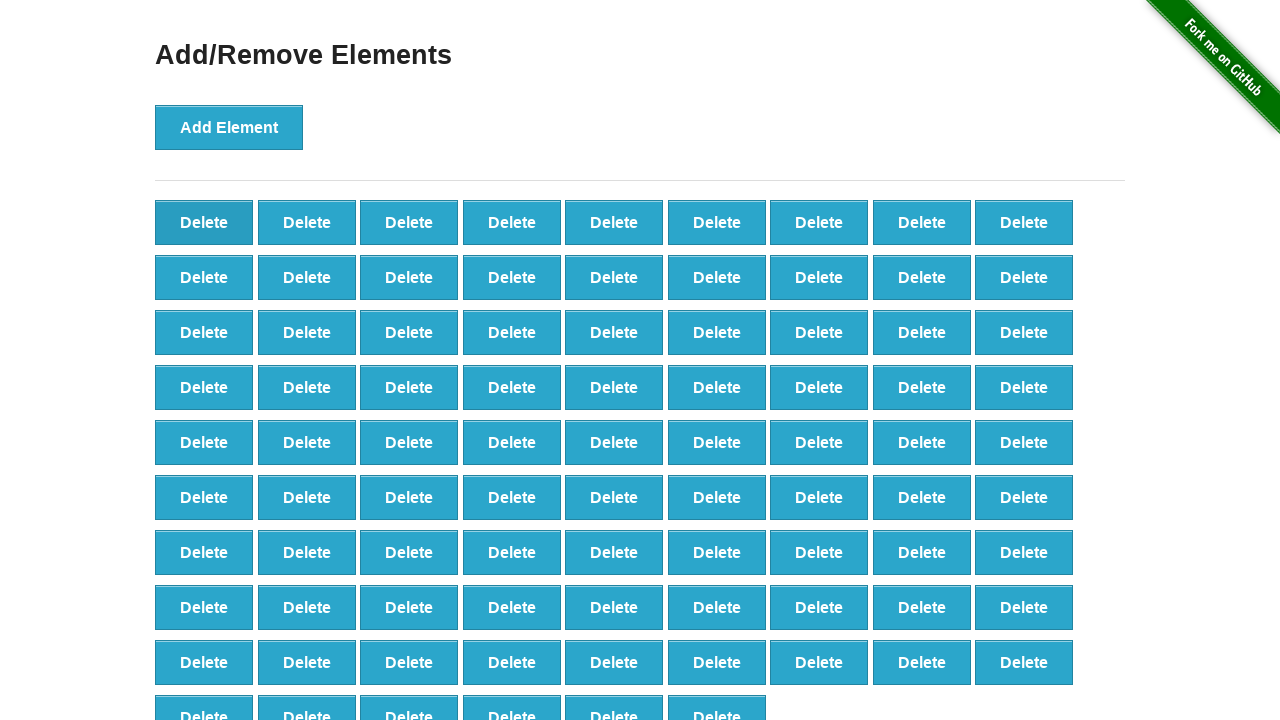

Clicked delete button (iteration 14/90) at (204, 222) on text='Delete' >> nth=0
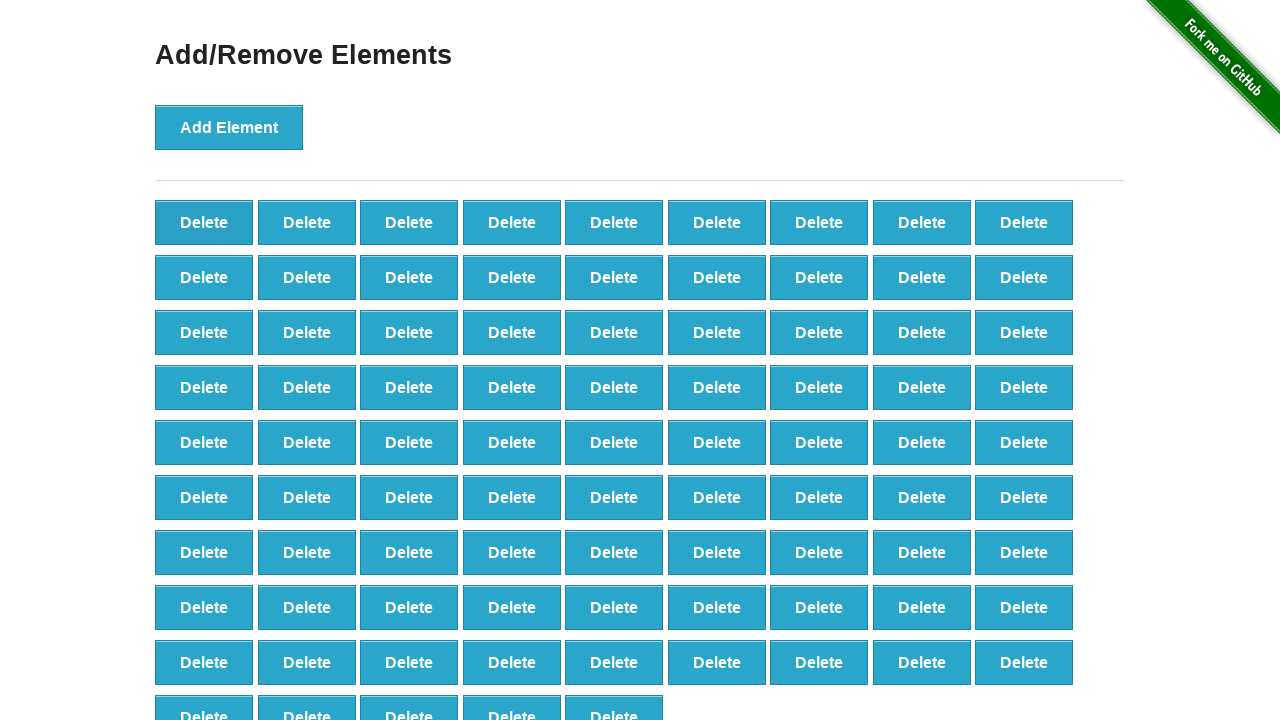

Clicked delete button (iteration 15/90) at (204, 222) on text='Delete' >> nth=0
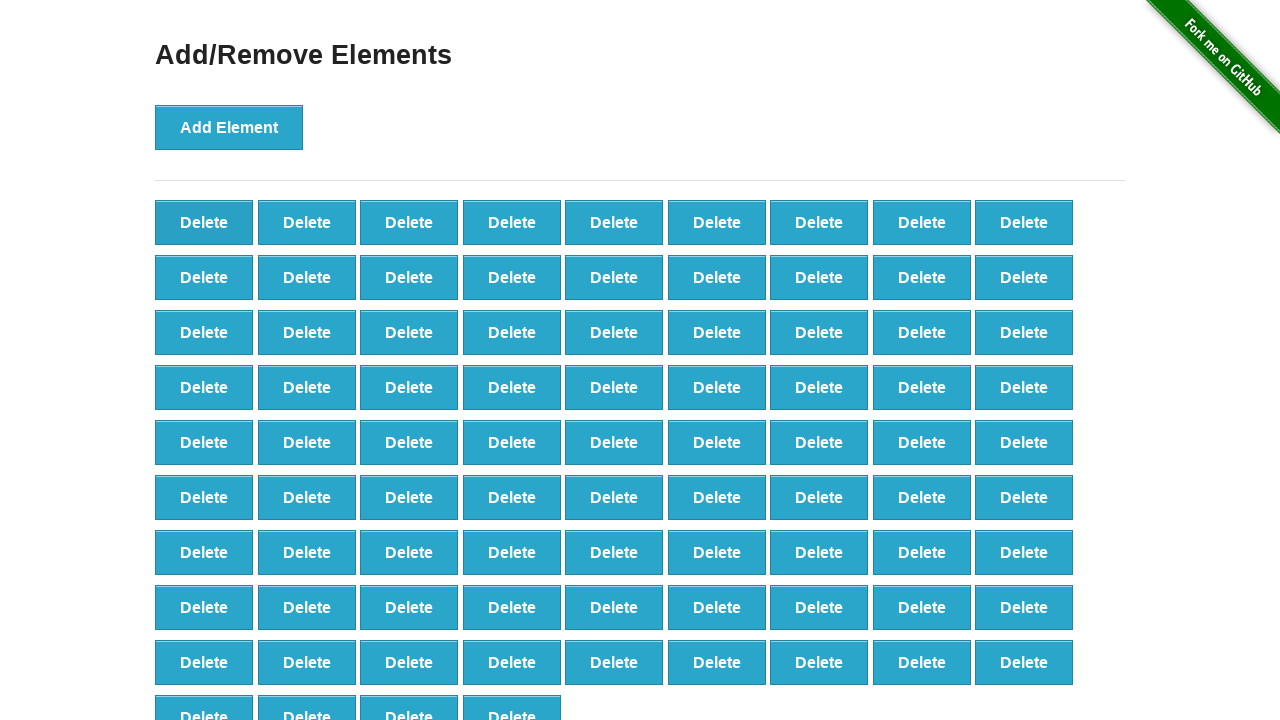

Clicked delete button (iteration 16/90) at (204, 222) on text='Delete' >> nth=0
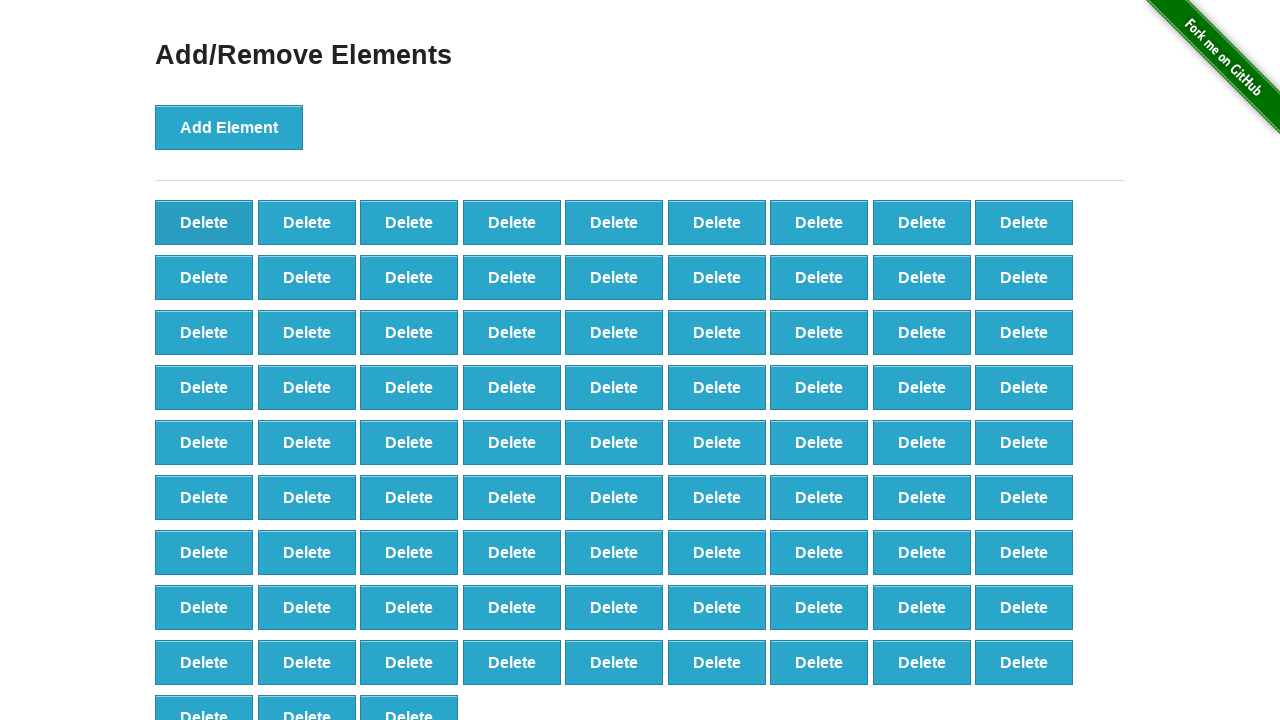

Clicked delete button (iteration 17/90) at (204, 222) on text='Delete' >> nth=0
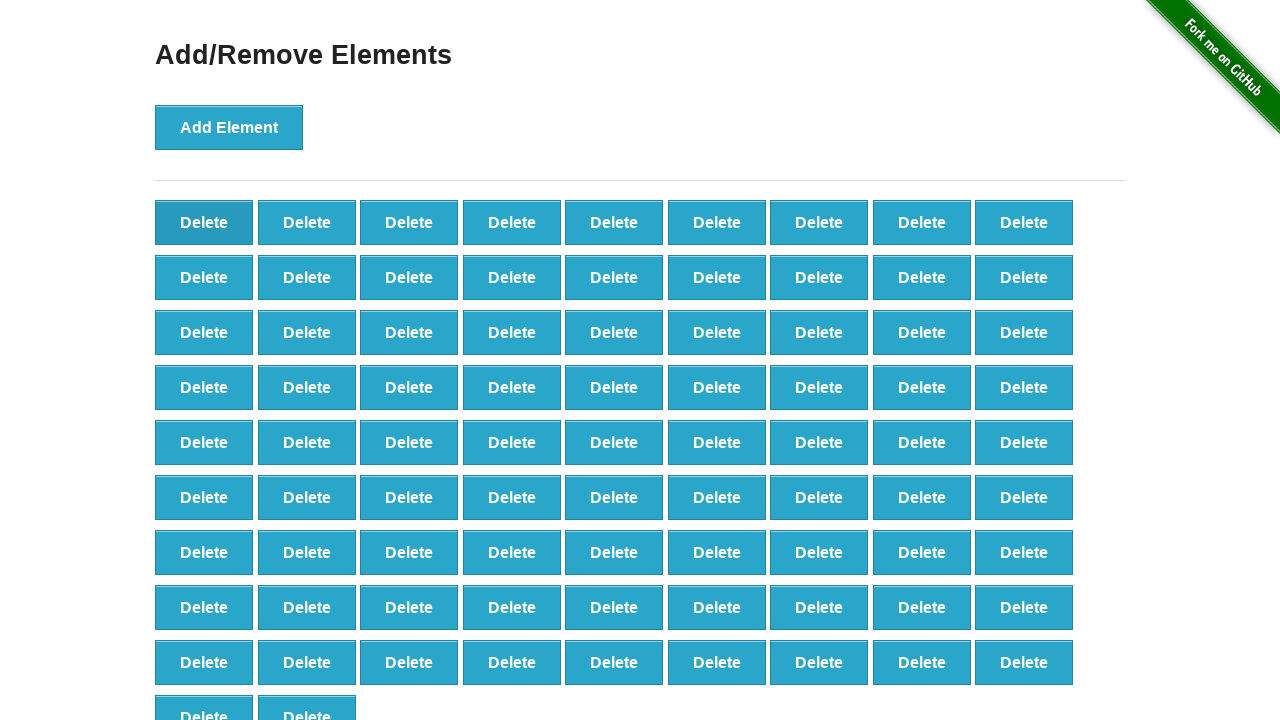

Clicked delete button (iteration 18/90) at (204, 222) on text='Delete' >> nth=0
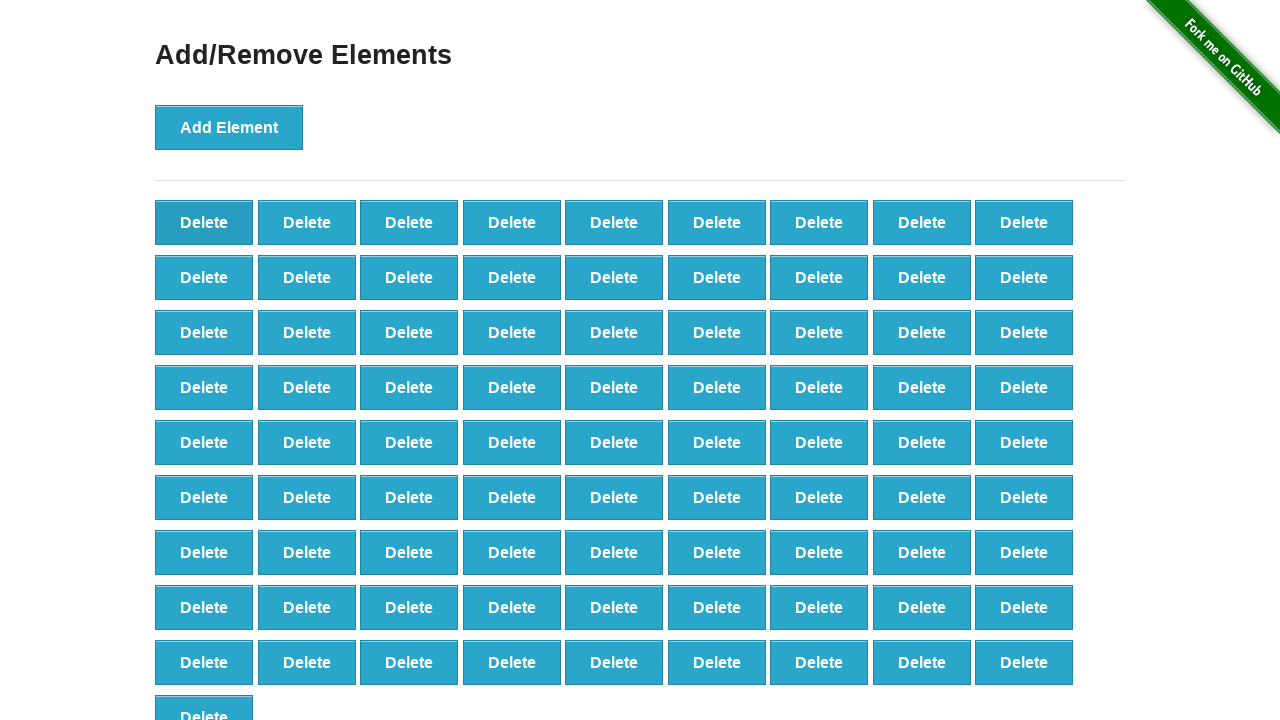

Clicked delete button (iteration 19/90) at (204, 222) on text='Delete' >> nth=0
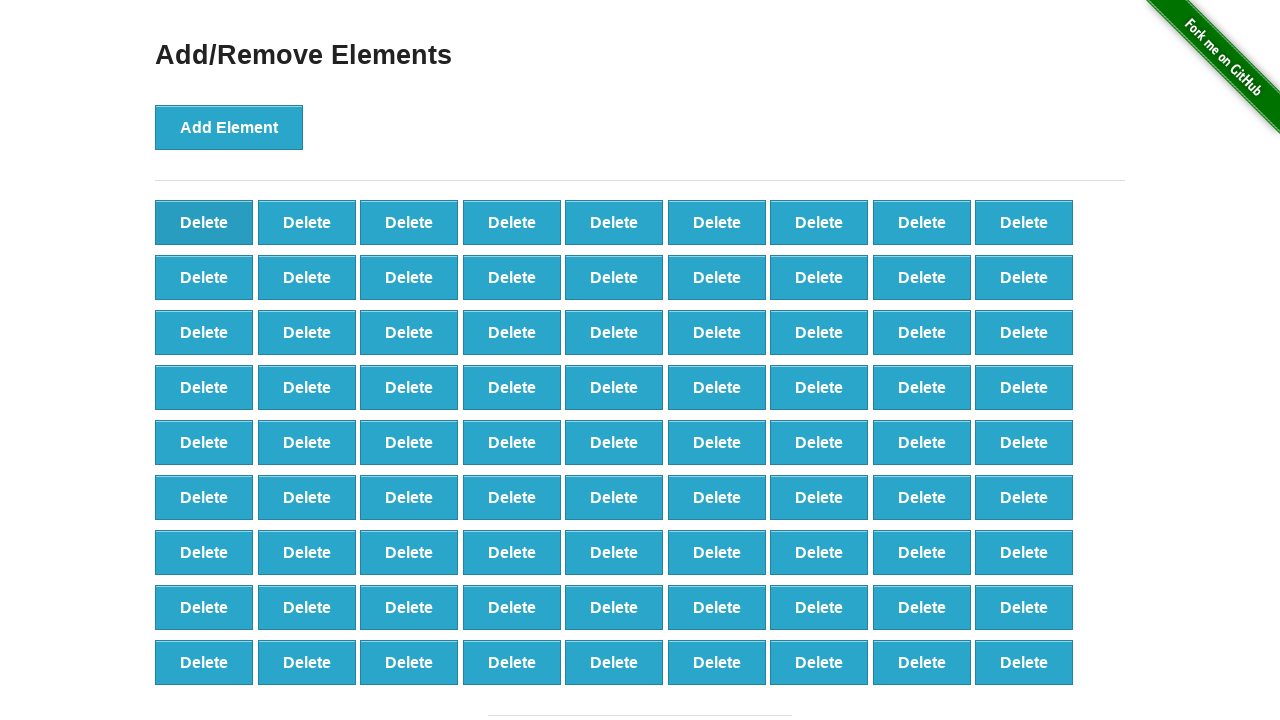

Clicked delete button (iteration 20/90) at (204, 222) on text='Delete' >> nth=0
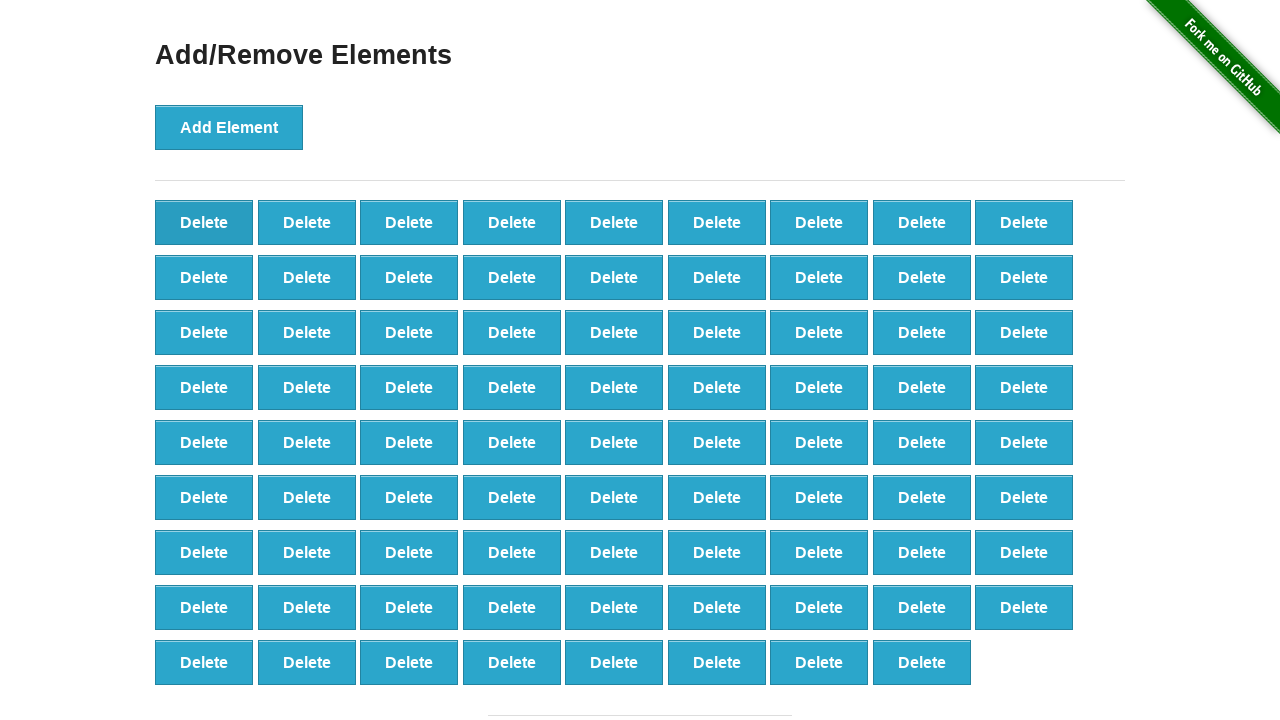

Clicked delete button (iteration 21/90) at (204, 222) on text='Delete' >> nth=0
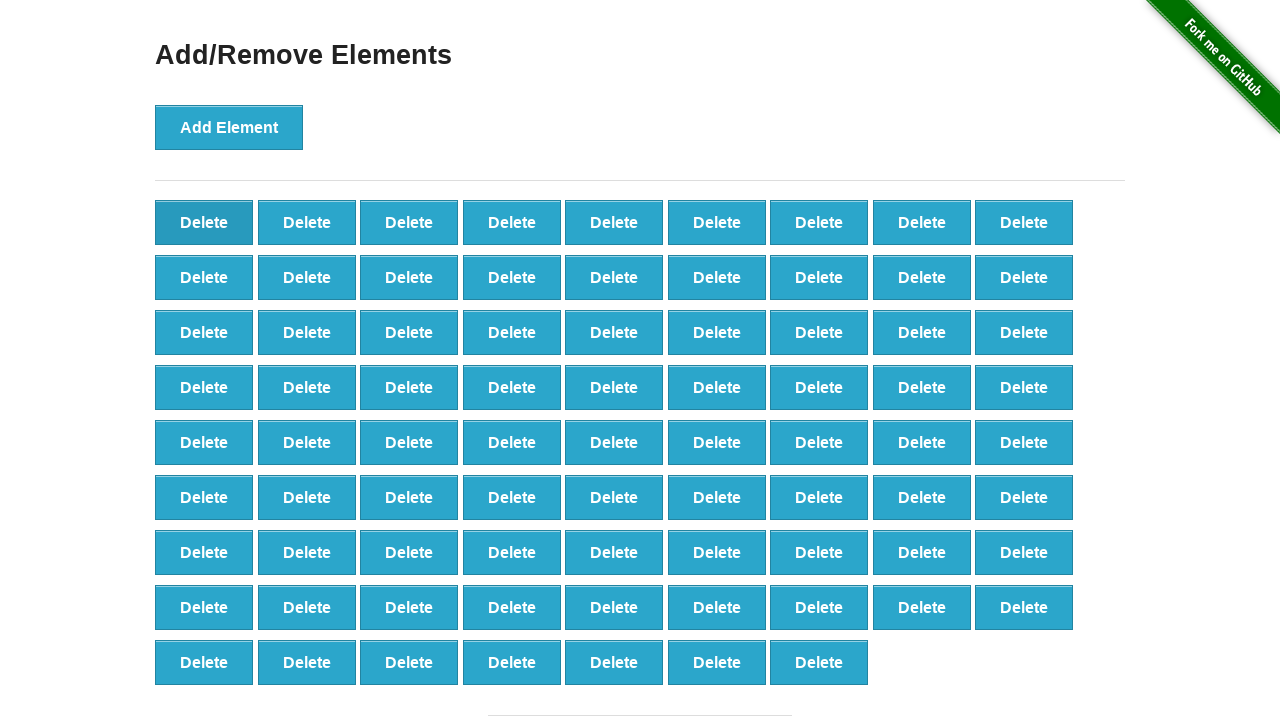

Clicked delete button (iteration 22/90) at (204, 222) on text='Delete' >> nth=0
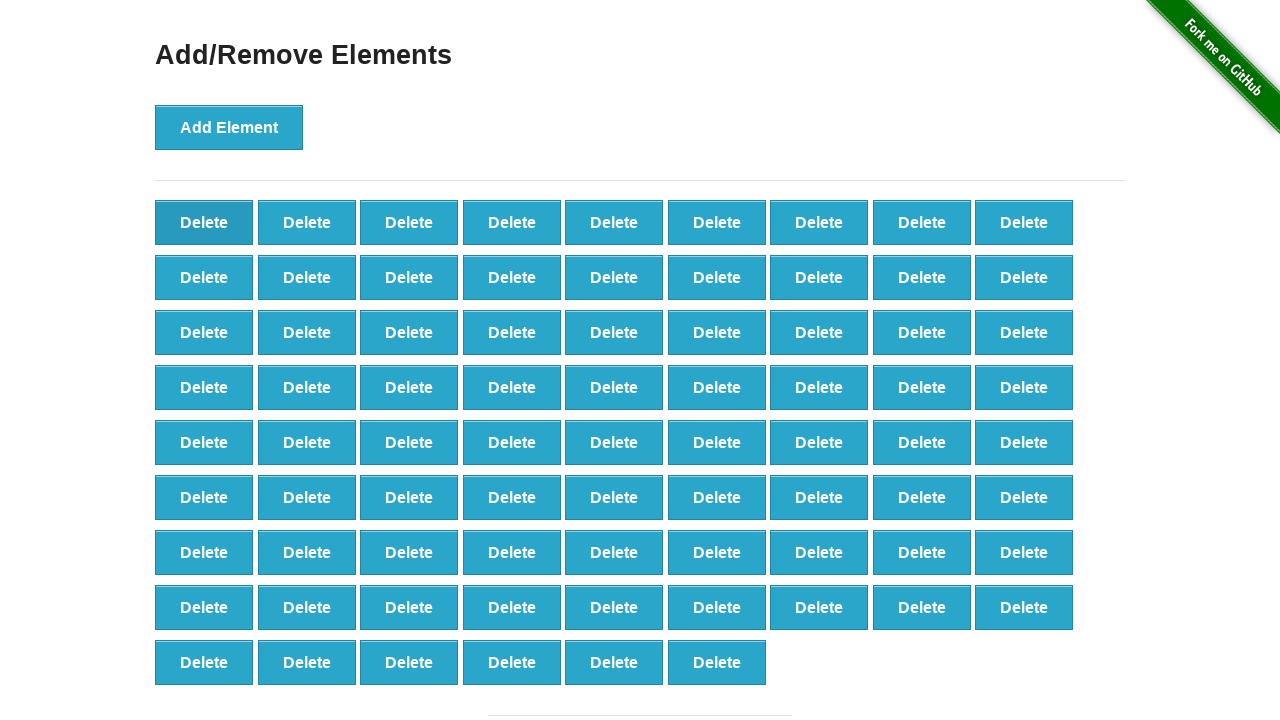

Clicked delete button (iteration 23/90) at (204, 222) on text='Delete' >> nth=0
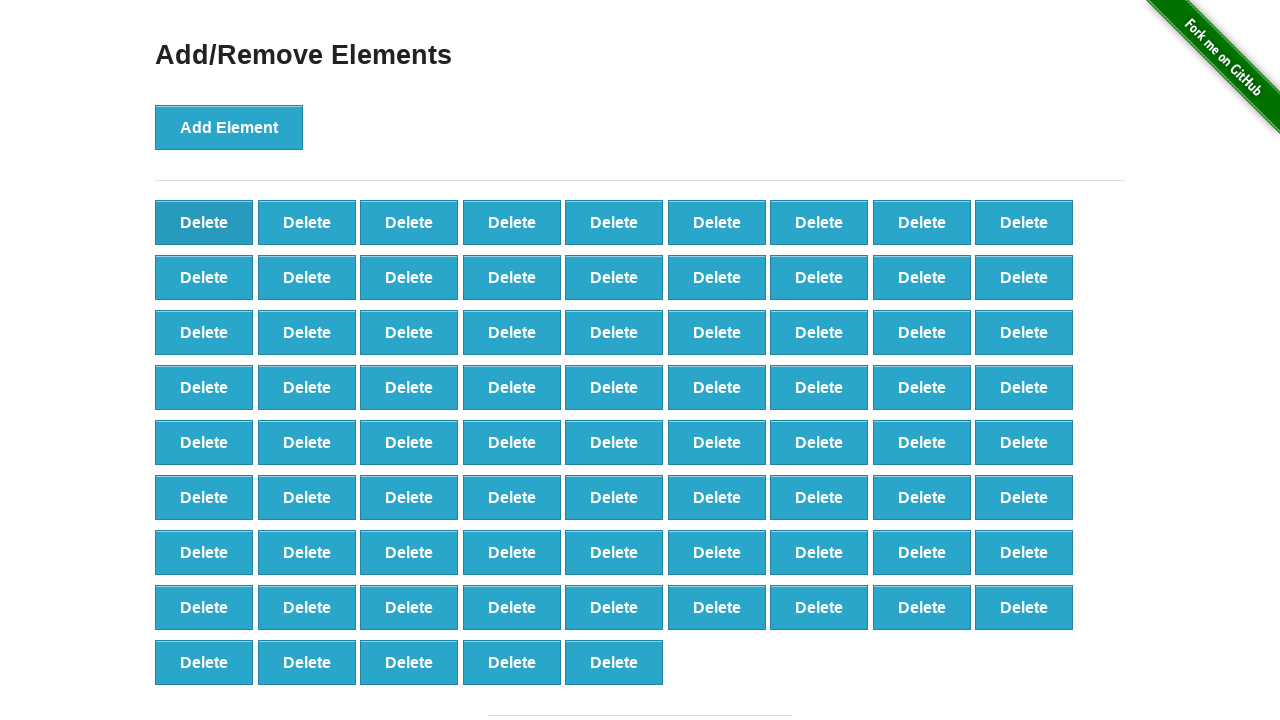

Clicked delete button (iteration 24/90) at (204, 222) on text='Delete' >> nth=0
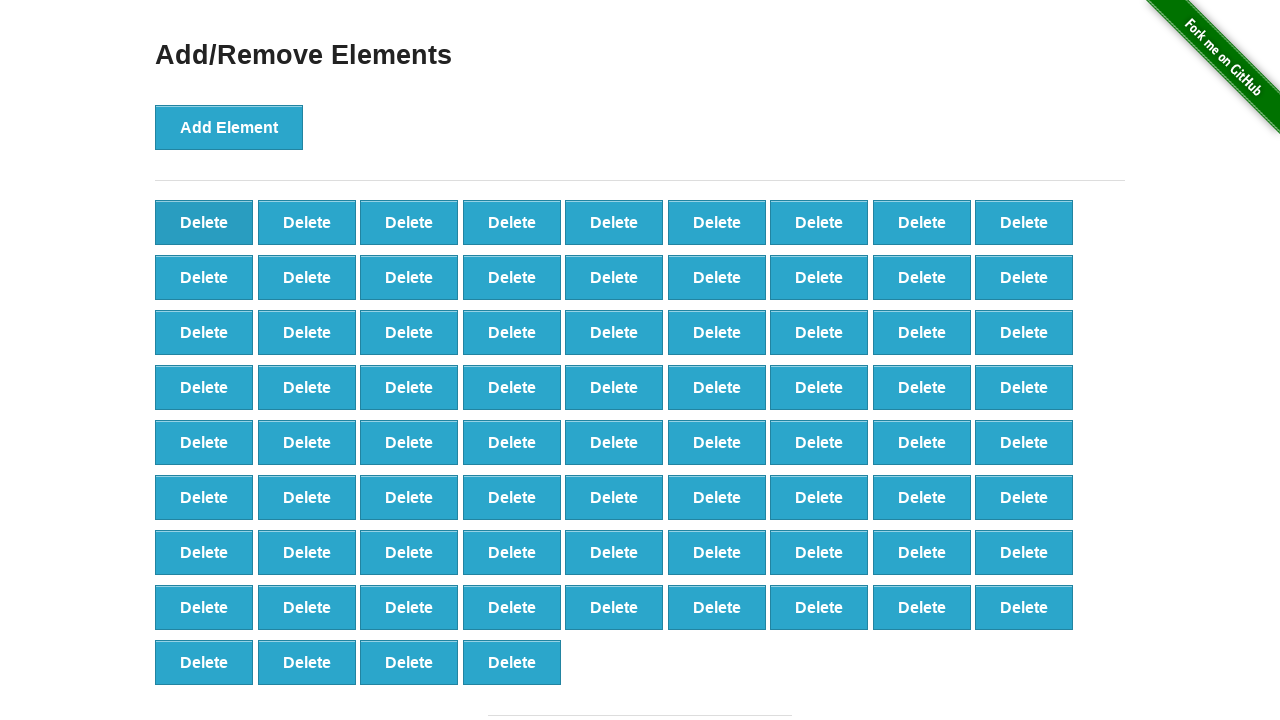

Clicked delete button (iteration 25/90) at (204, 222) on text='Delete' >> nth=0
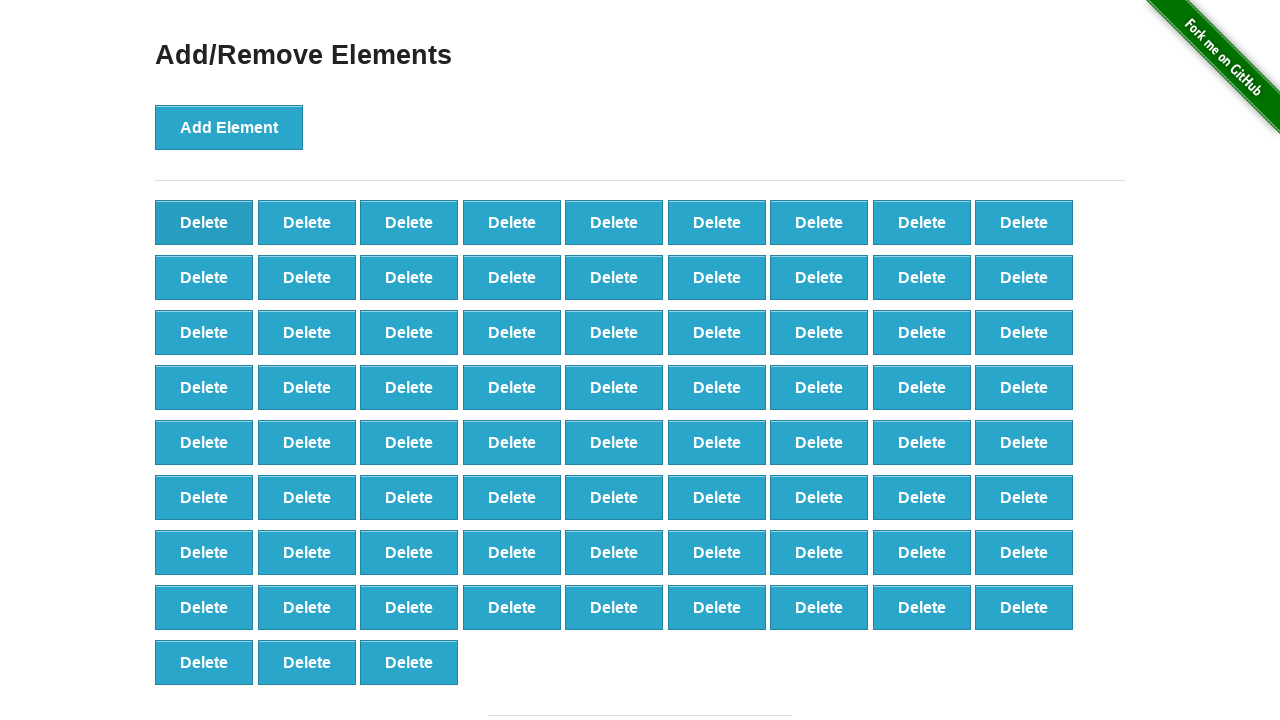

Clicked delete button (iteration 26/90) at (204, 222) on text='Delete' >> nth=0
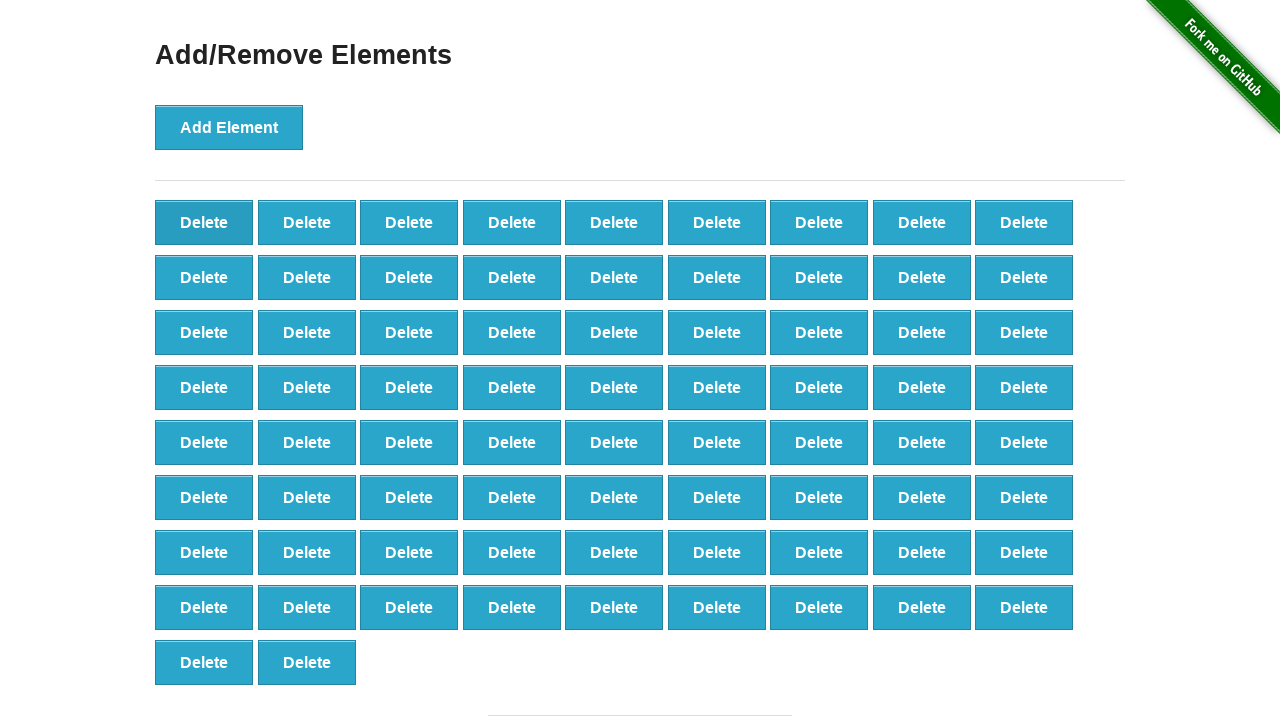

Clicked delete button (iteration 27/90) at (204, 222) on text='Delete' >> nth=0
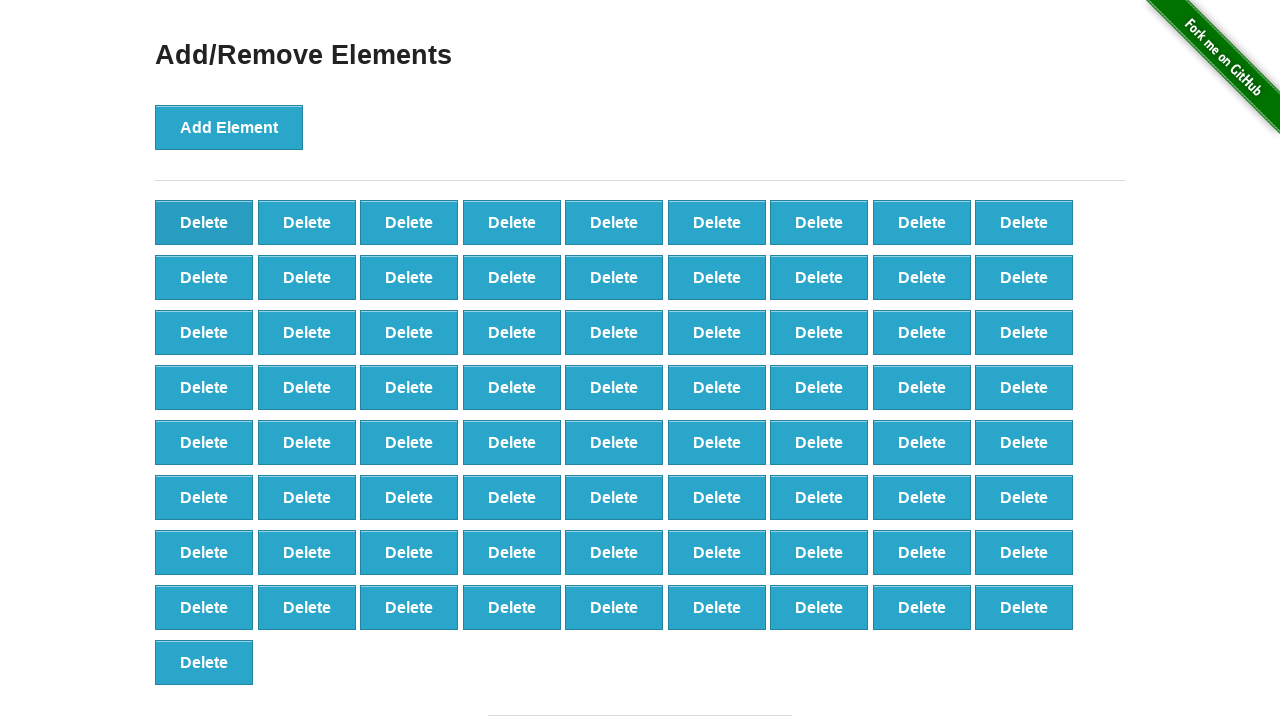

Clicked delete button (iteration 28/90) at (204, 222) on text='Delete' >> nth=0
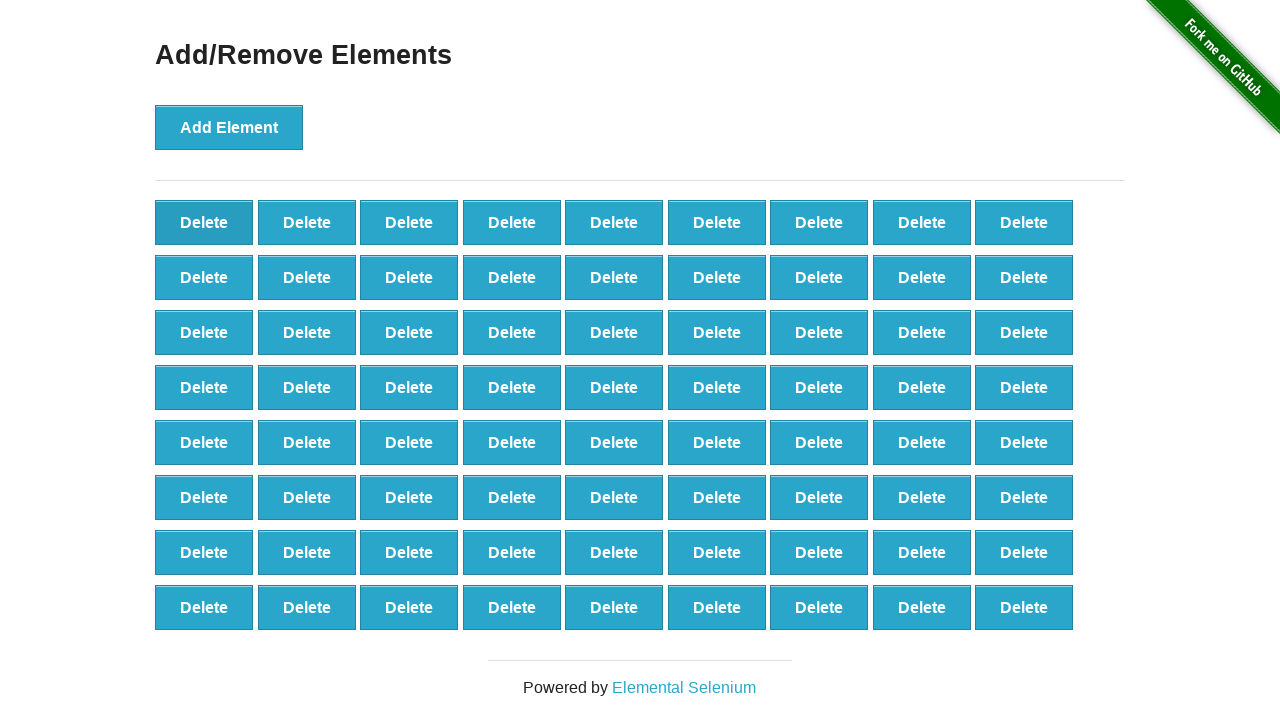

Clicked delete button (iteration 29/90) at (204, 222) on text='Delete' >> nth=0
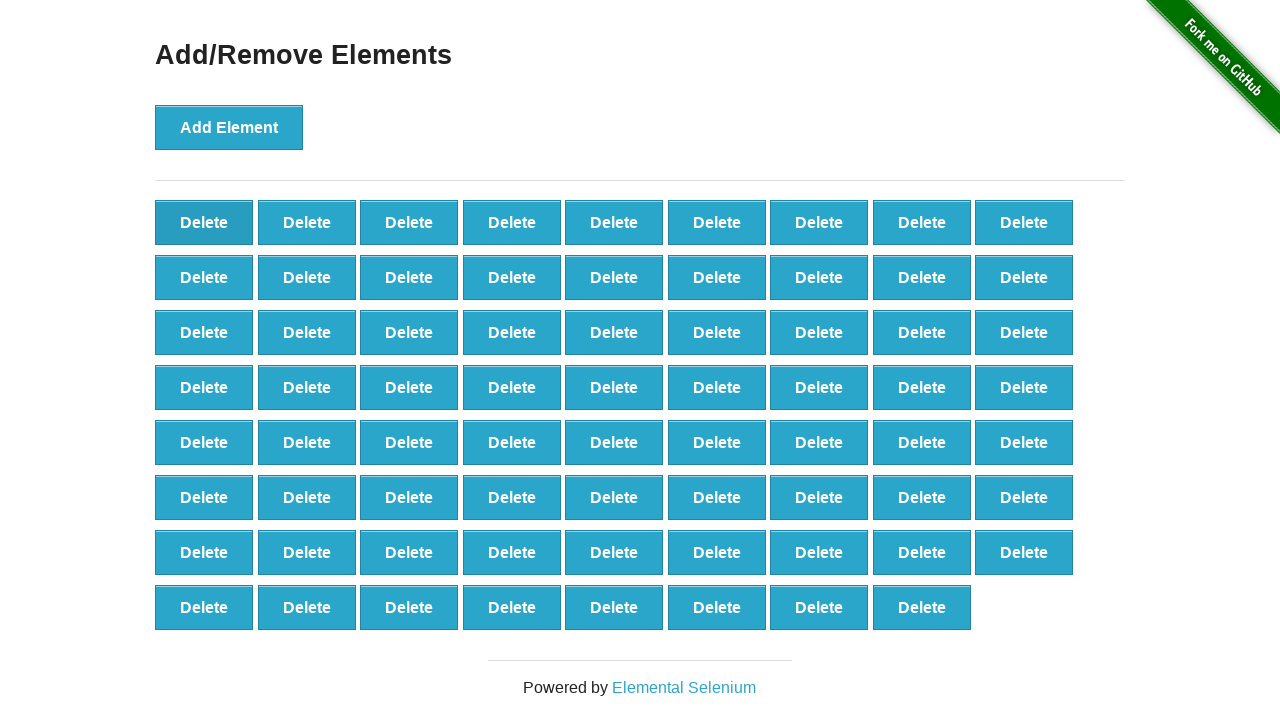

Clicked delete button (iteration 30/90) at (204, 222) on text='Delete' >> nth=0
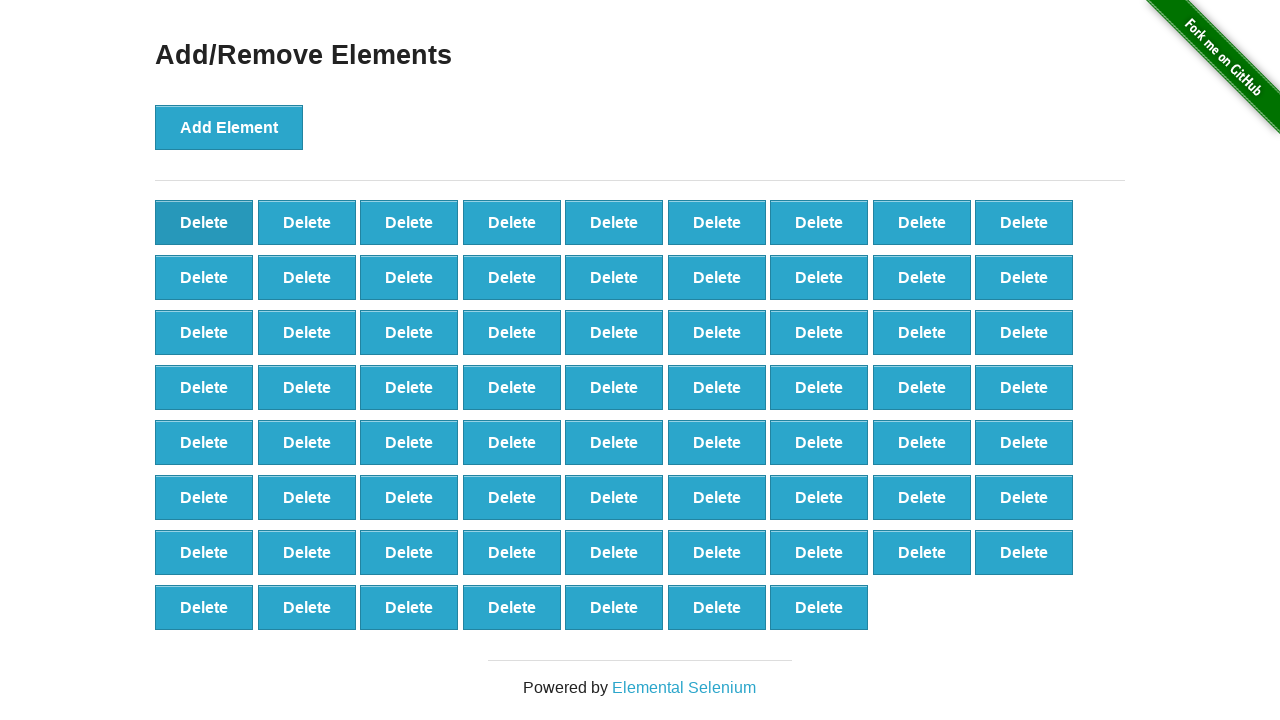

Clicked delete button (iteration 31/90) at (204, 222) on text='Delete' >> nth=0
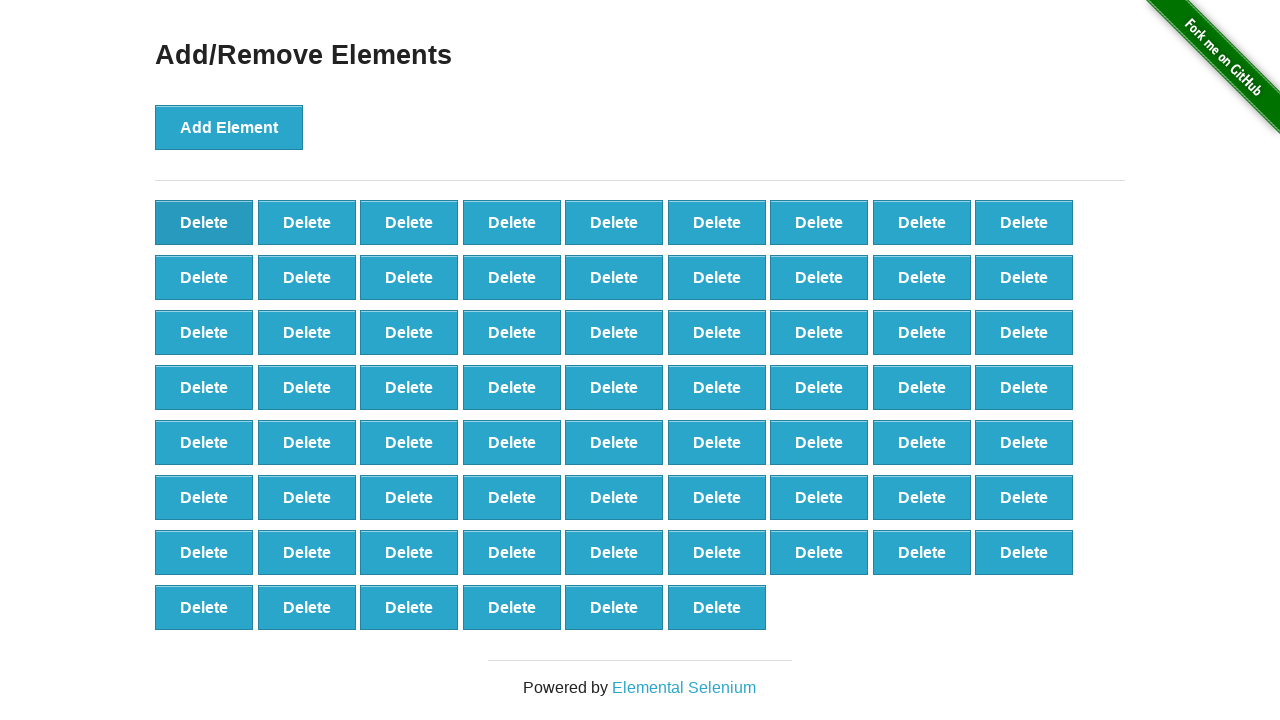

Clicked delete button (iteration 32/90) at (204, 222) on text='Delete' >> nth=0
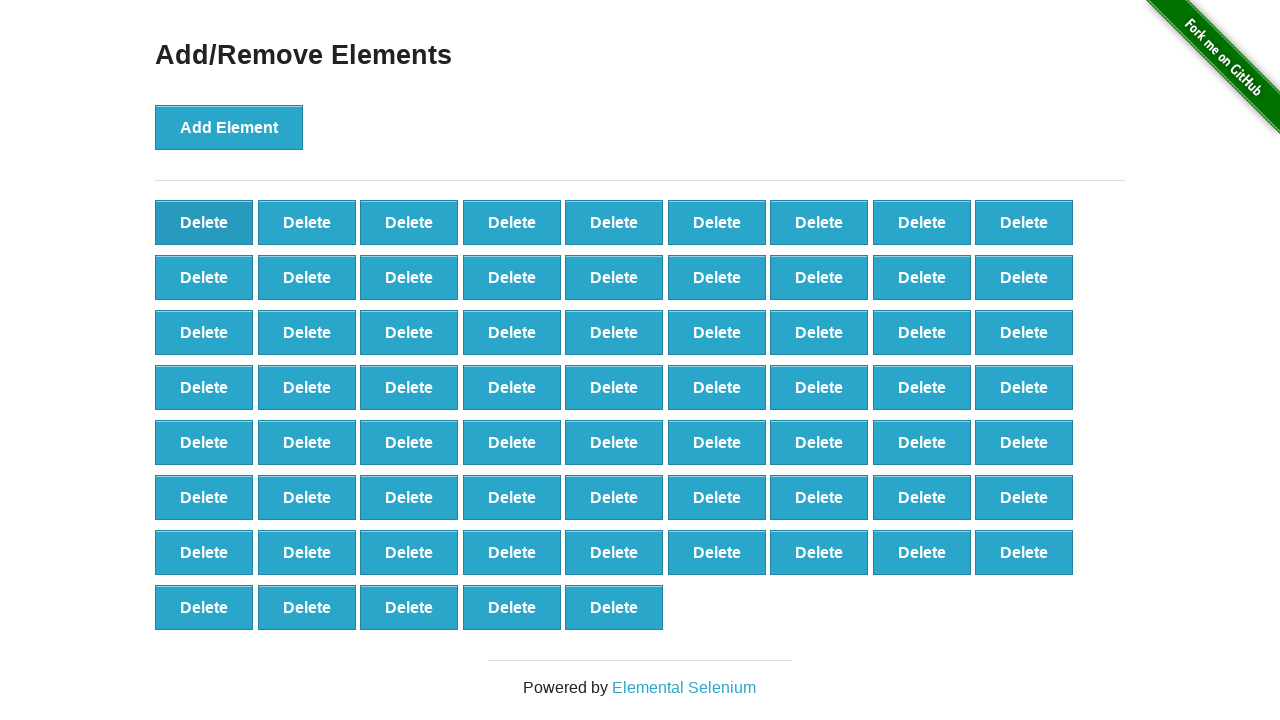

Clicked delete button (iteration 33/90) at (204, 222) on text='Delete' >> nth=0
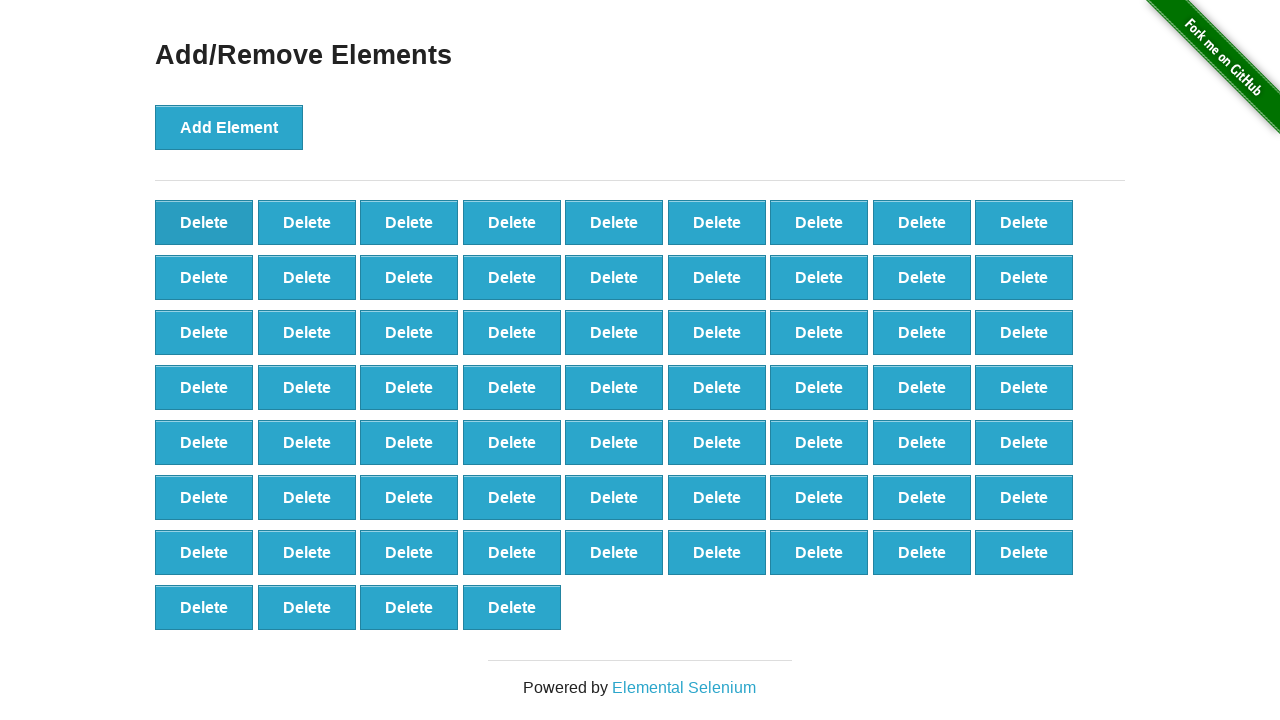

Clicked delete button (iteration 34/90) at (204, 222) on text='Delete' >> nth=0
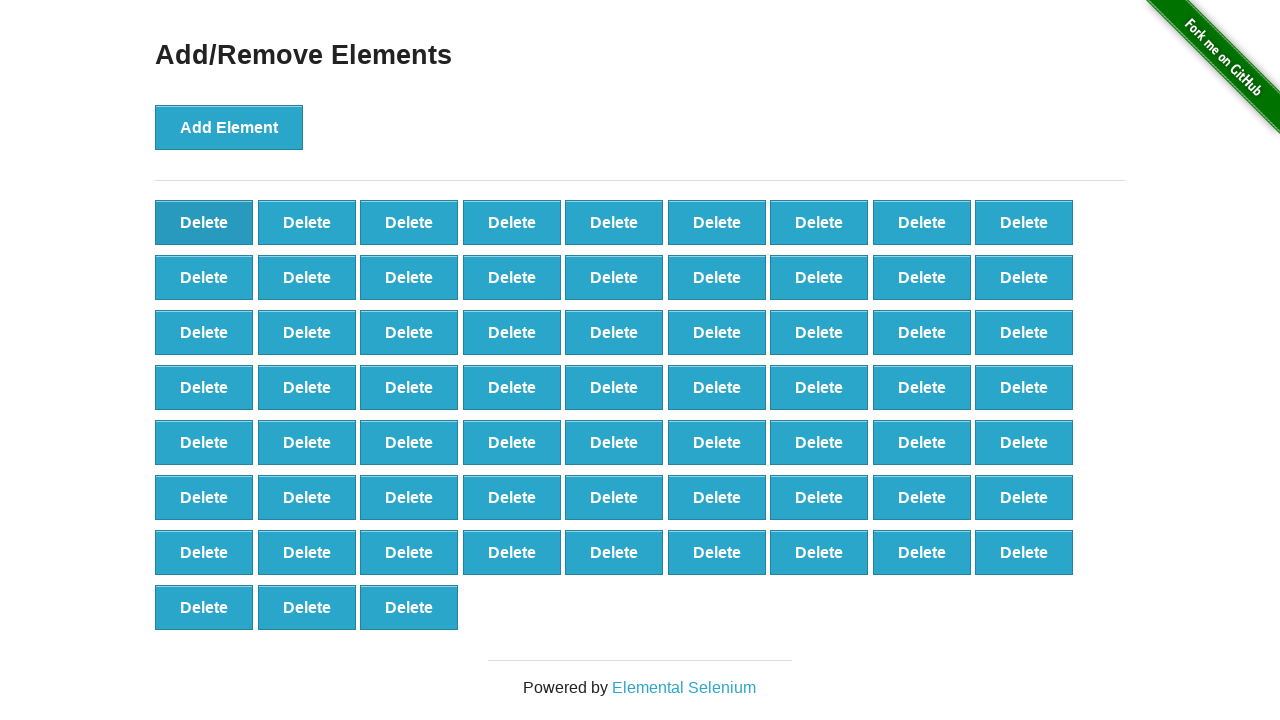

Clicked delete button (iteration 35/90) at (204, 222) on text='Delete' >> nth=0
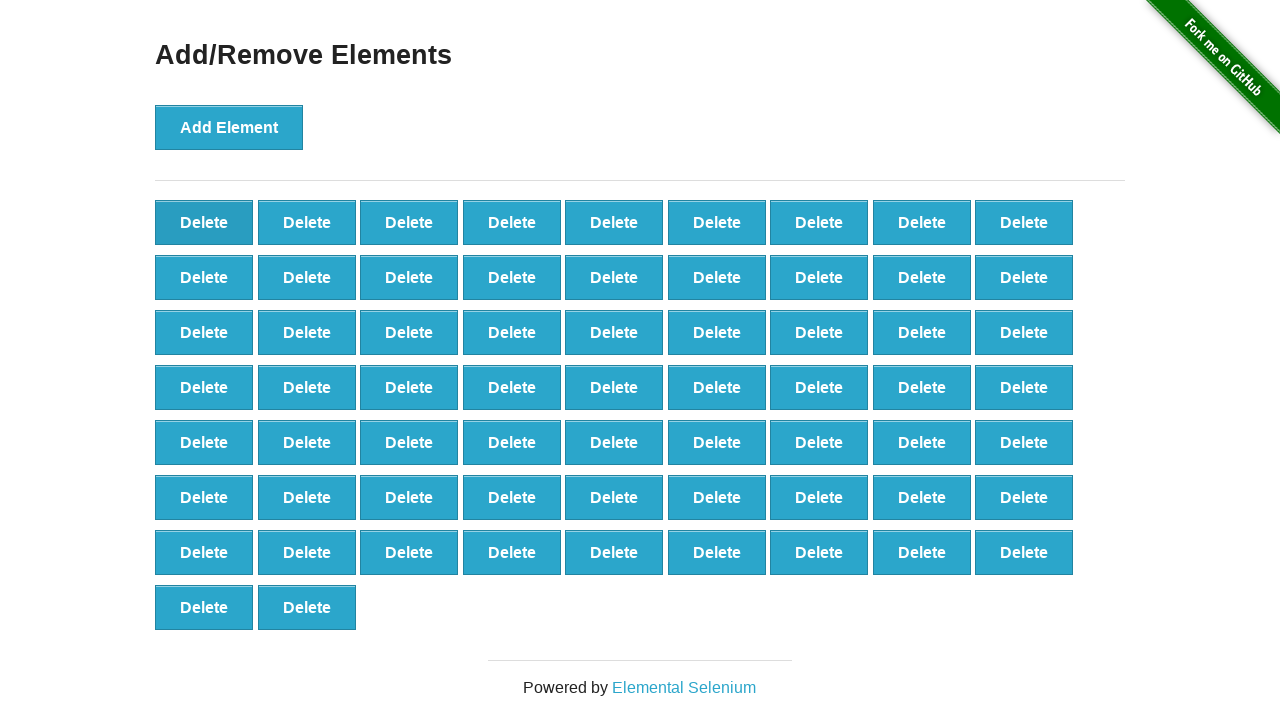

Clicked delete button (iteration 36/90) at (204, 222) on text='Delete' >> nth=0
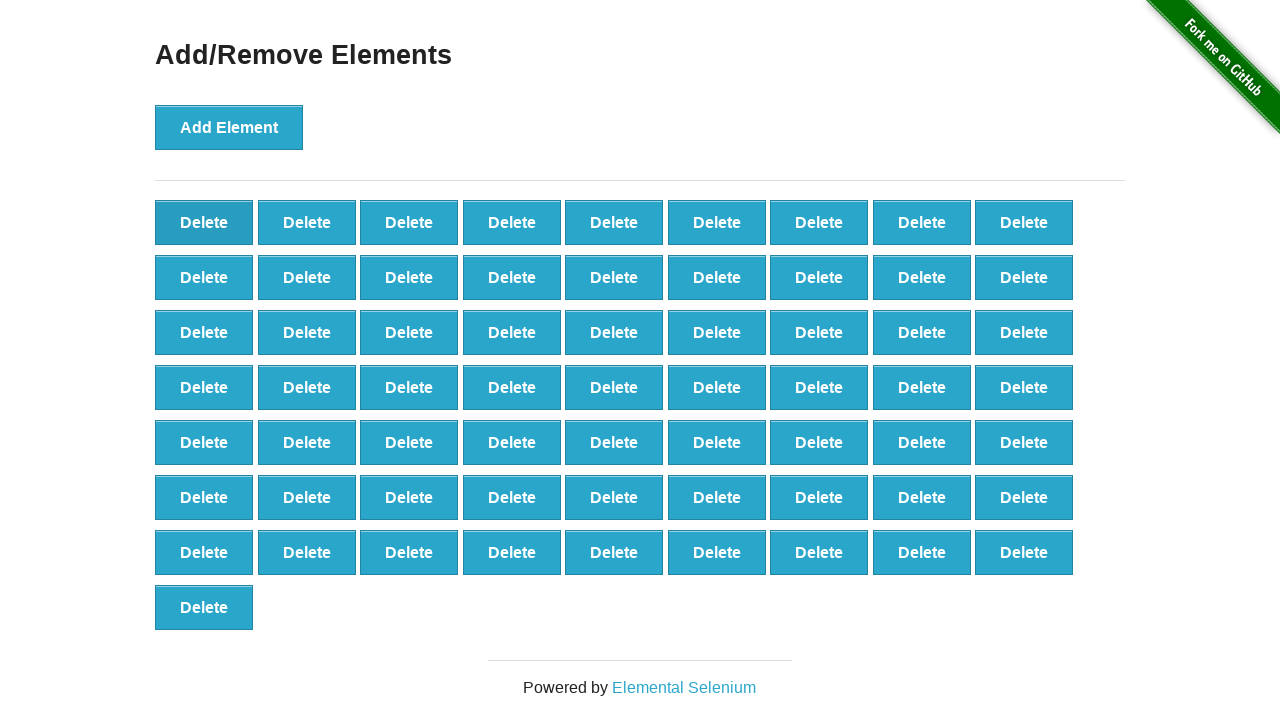

Clicked delete button (iteration 37/90) at (204, 222) on text='Delete' >> nth=0
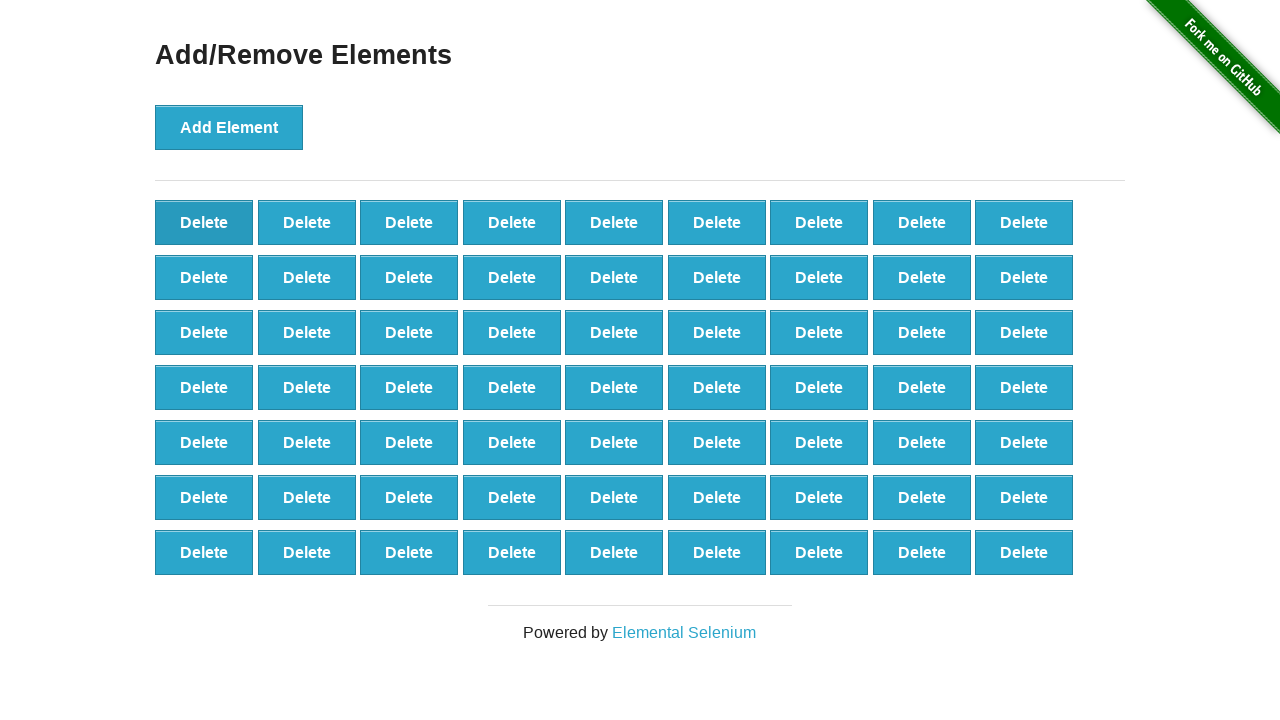

Clicked delete button (iteration 38/90) at (204, 222) on text='Delete' >> nth=0
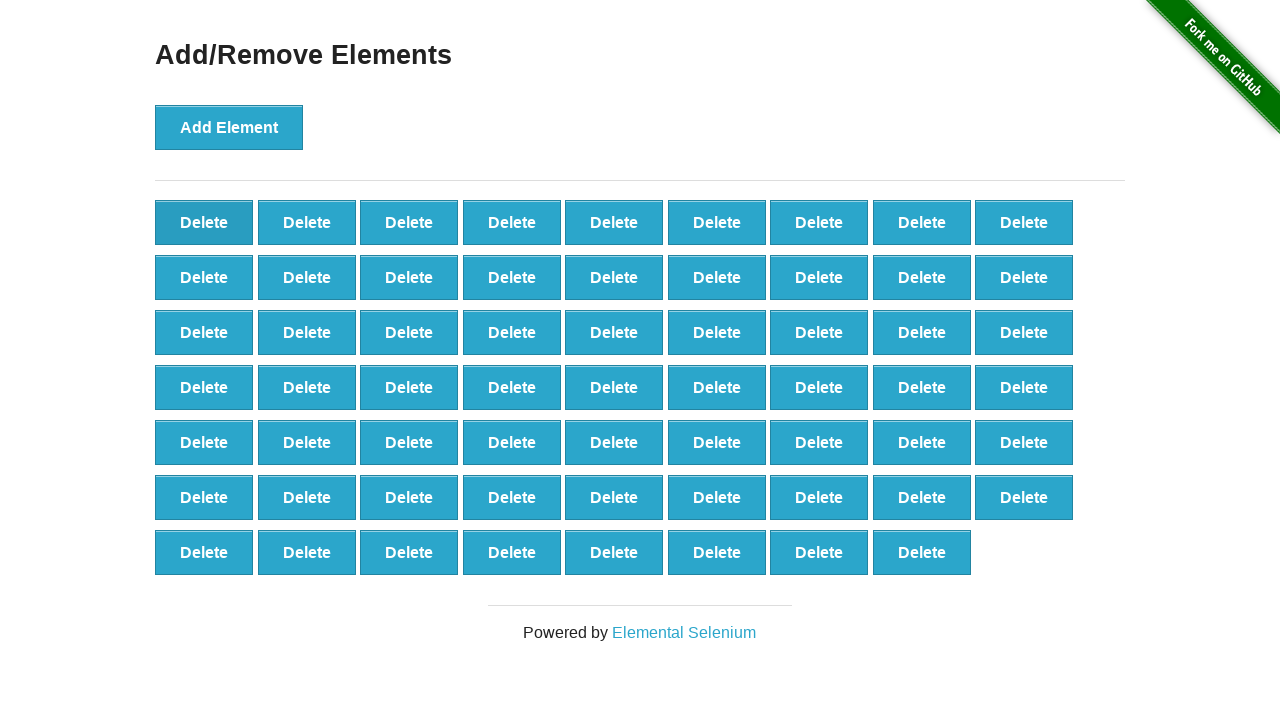

Clicked delete button (iteration 39/90) at (204, 222) on text='Delete' >> nth=0
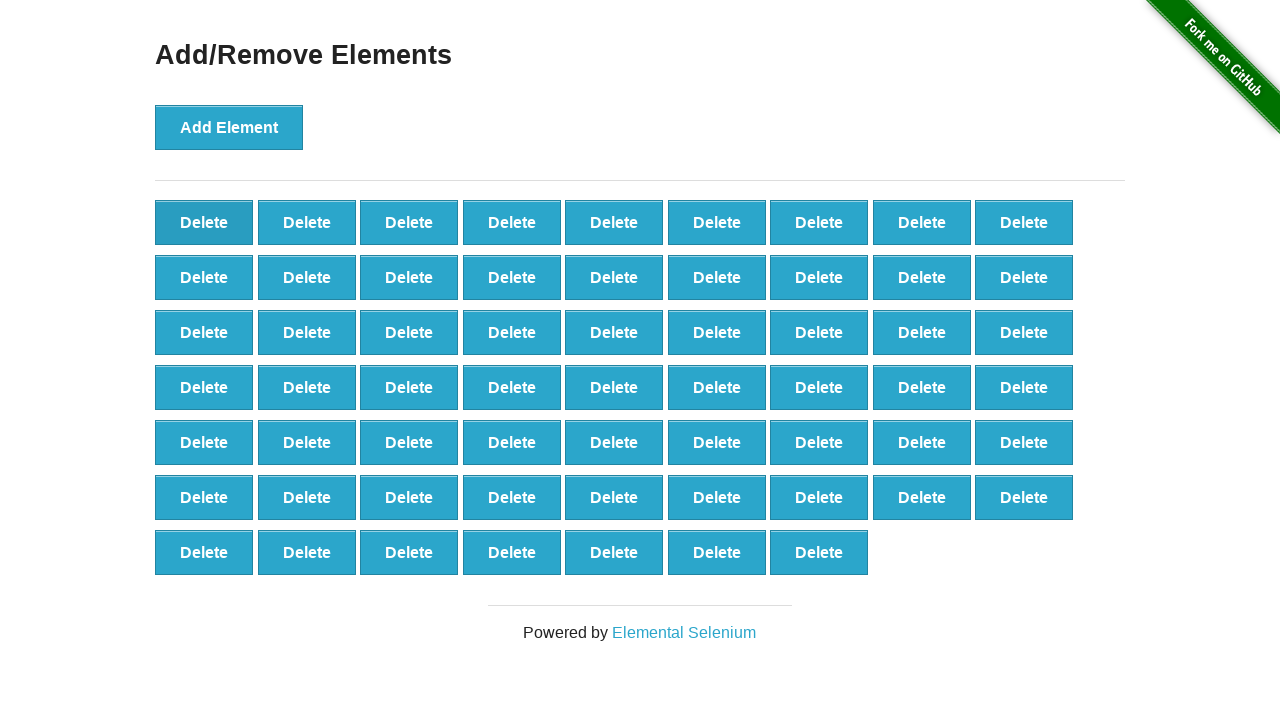

Clicked delete button (iteration 40/90) at (204, 222) on text='Delete' >> nth=0
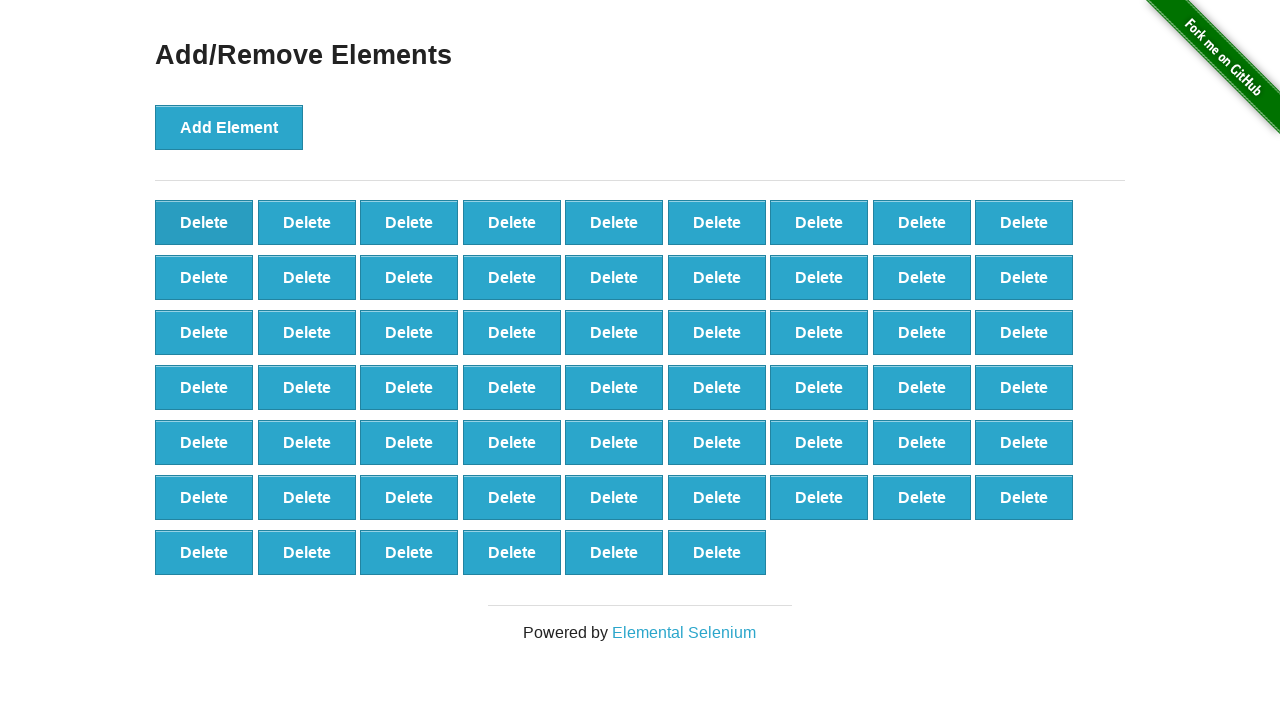

Clicked delete button (iteration 41/90) at (204, 222) on text='Delete' >> nth=0
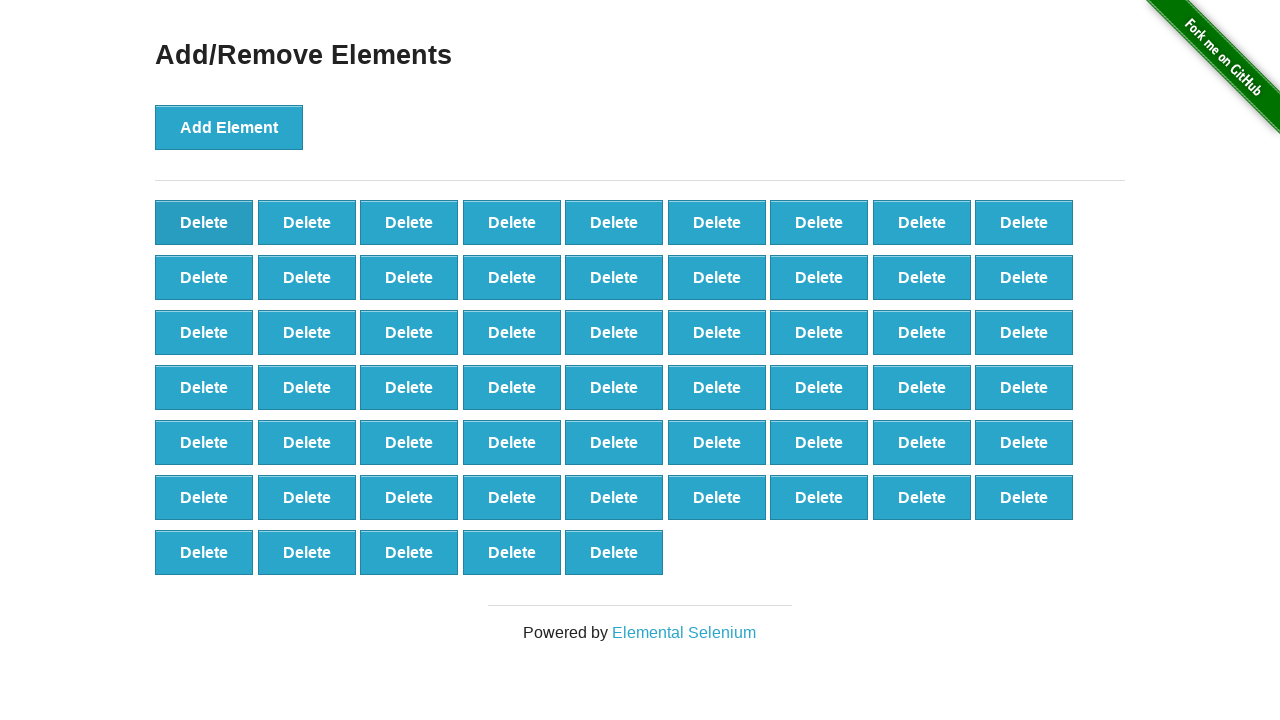

Clicked delete button (iteration 42/90) at (204, 222) on text='Delete' >> nth=0
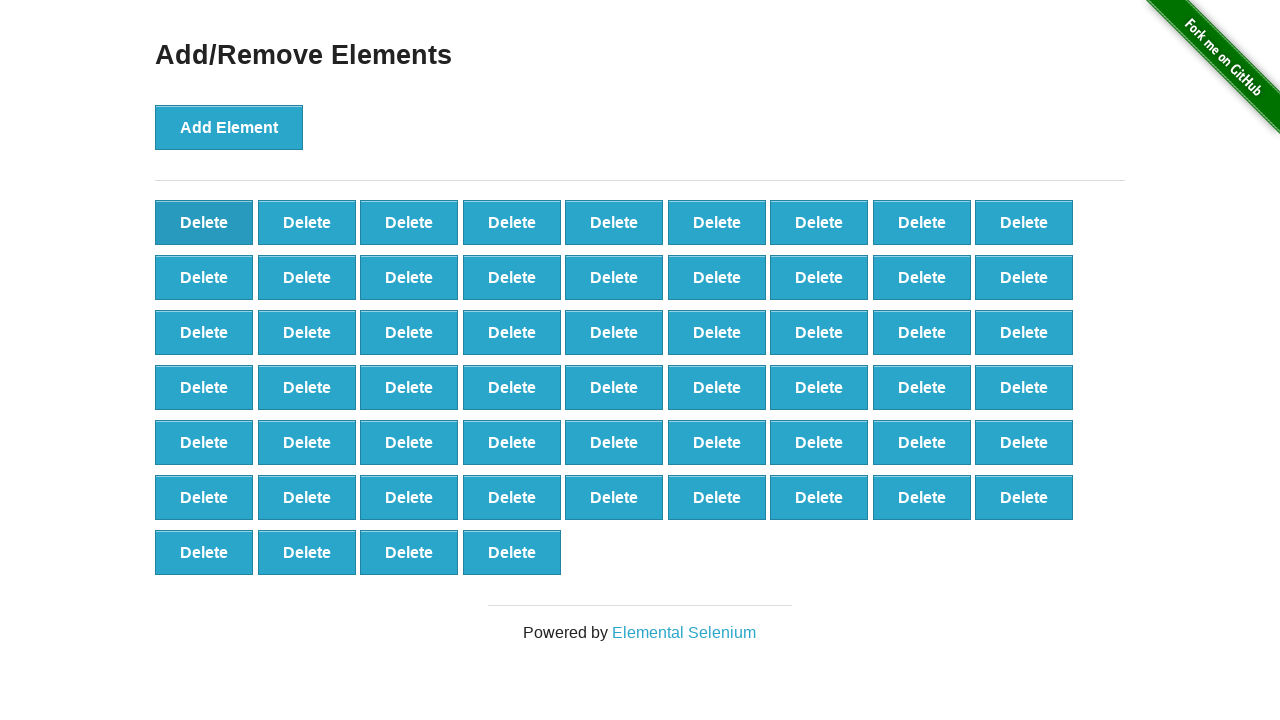

Clicked delete button (iteration 43/90) at (204, 222) on text='Delete' >> nth=0
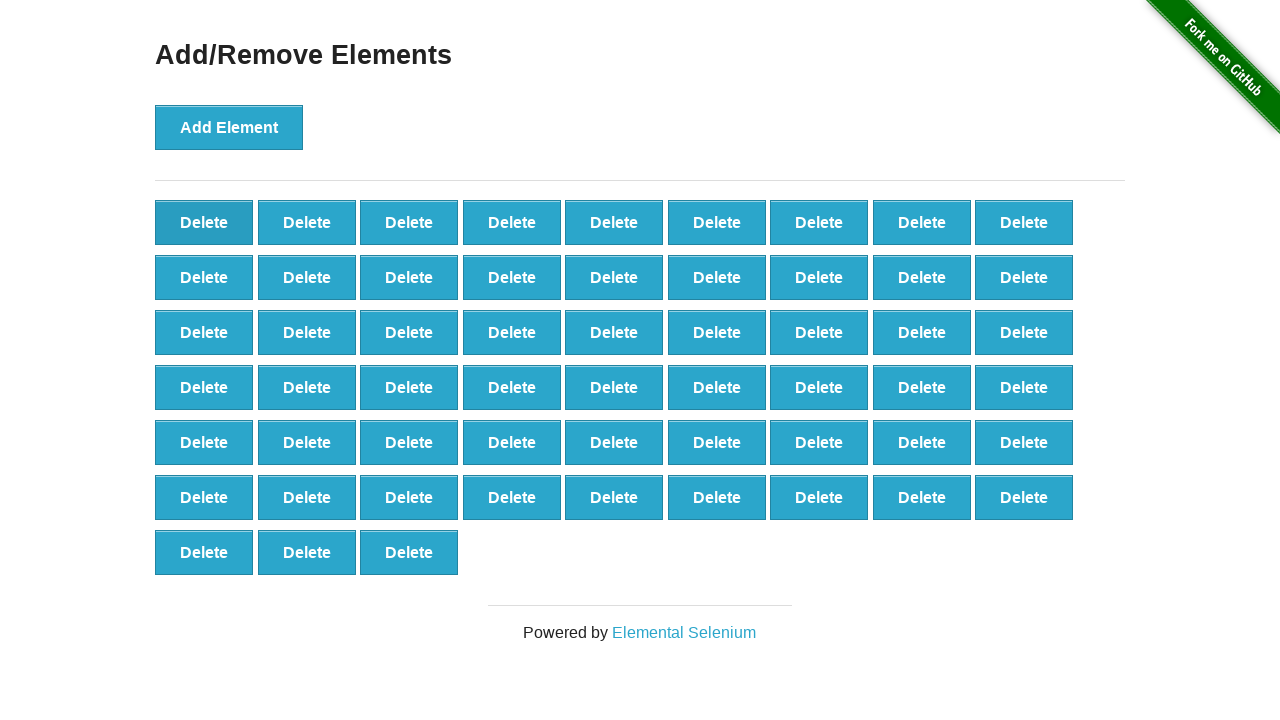

Clicked delete button (iteration 44/90) at (204, 222) on text='Delete' >> nth=0
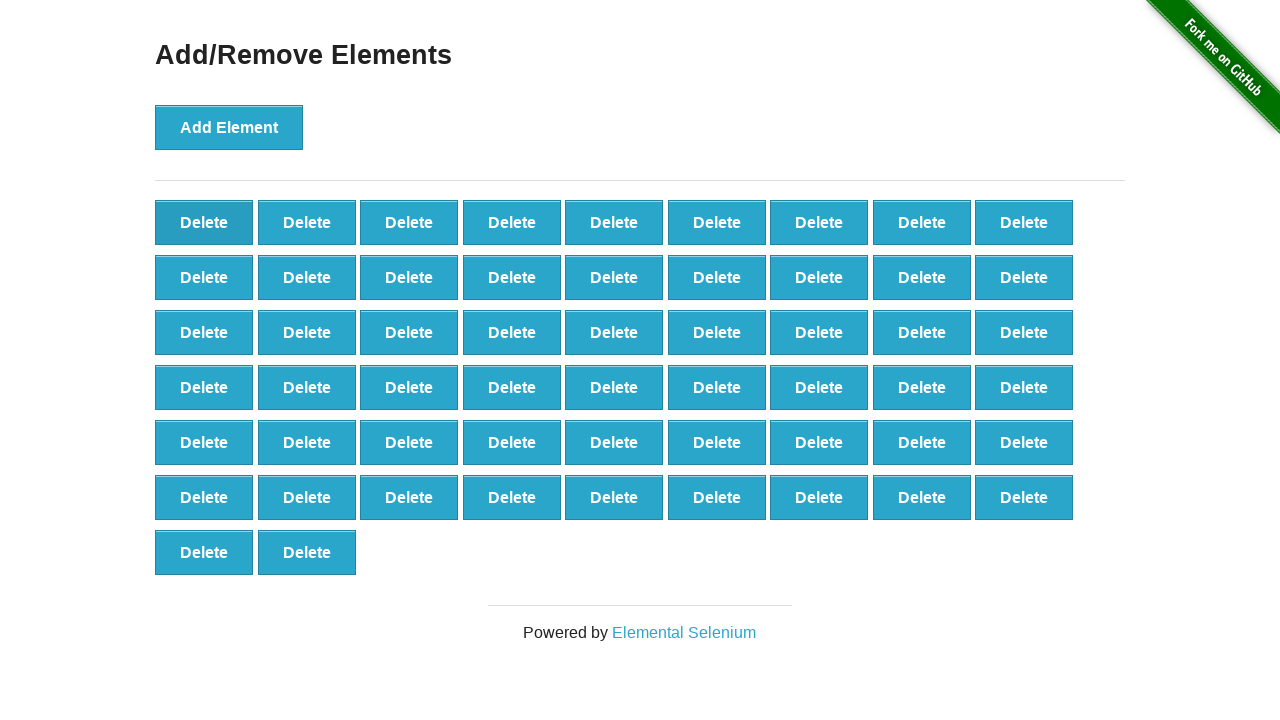

Clicked delete button (iteration 45/90) at (204, 222) on text='Delete' >> nth=0
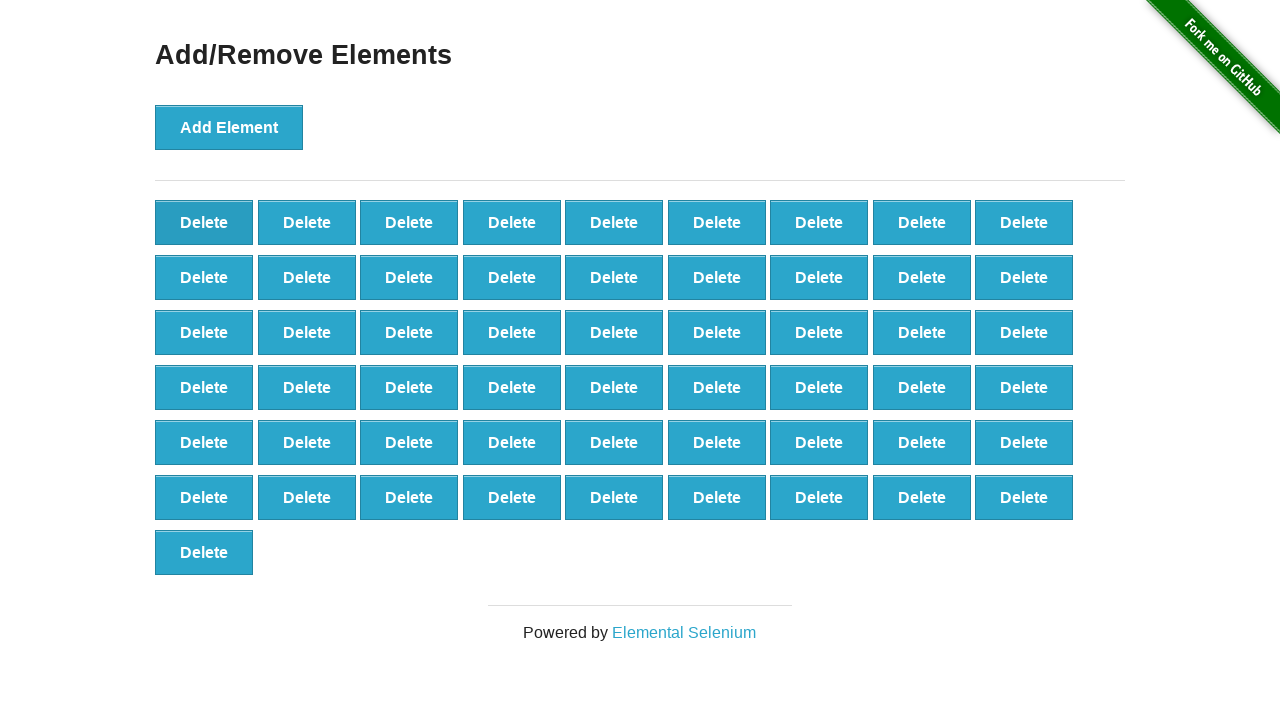

Clicked delete button (iteration 46/90) at (204, 222) on text='Delete' >> nth=0
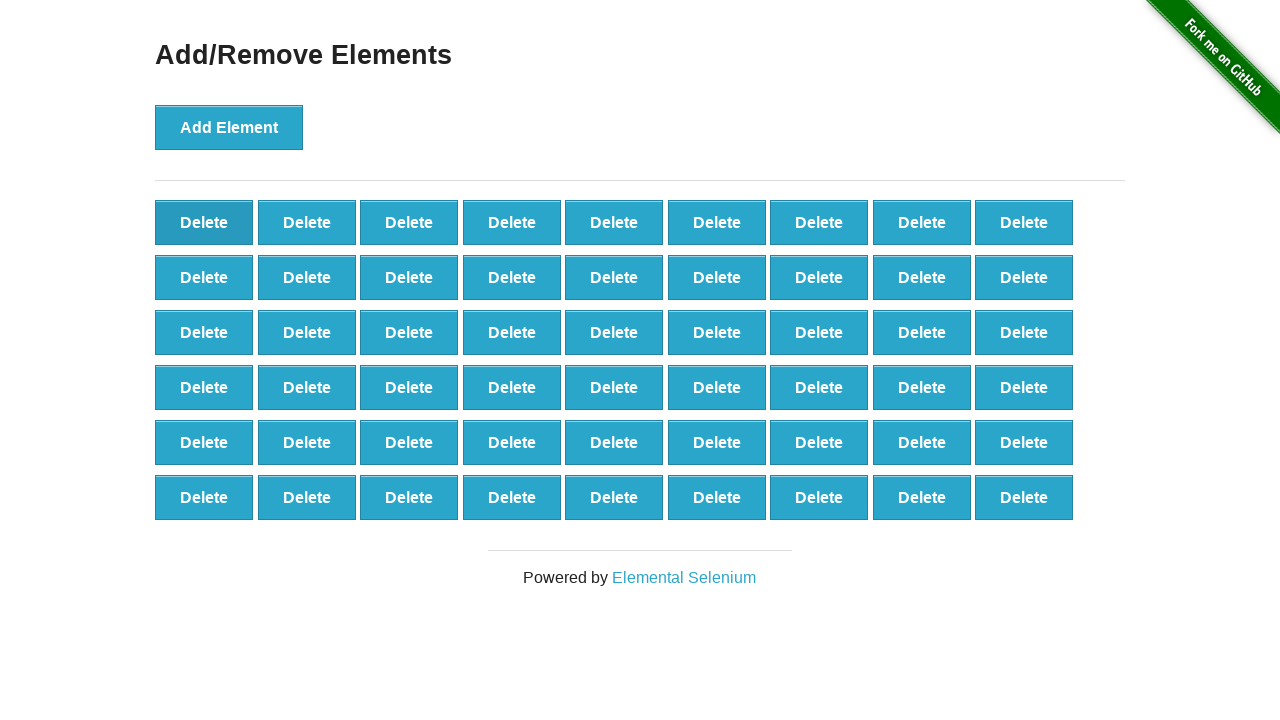

Clicked delete button (iteration 47/90) at (204, 222) on text='Delete' >> nth=0
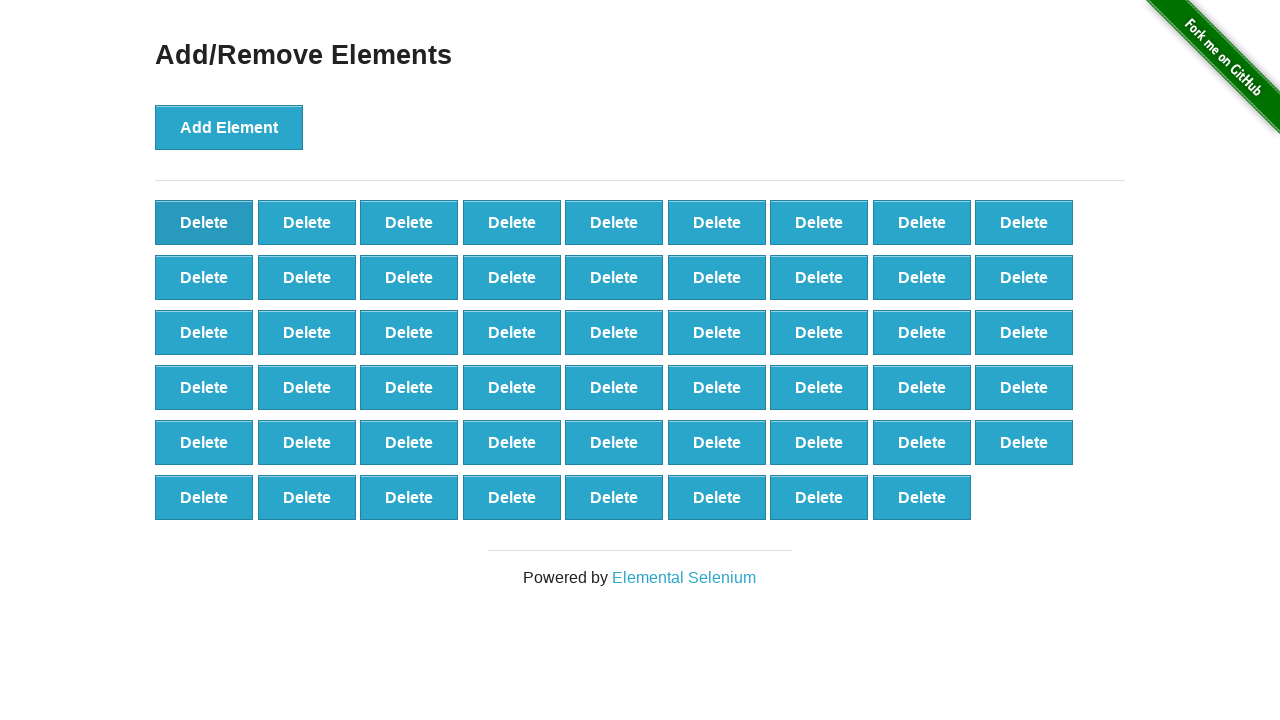

Clicked delete button (iteration 48/90) at (204, 222) on text='Delete' >> nth=0
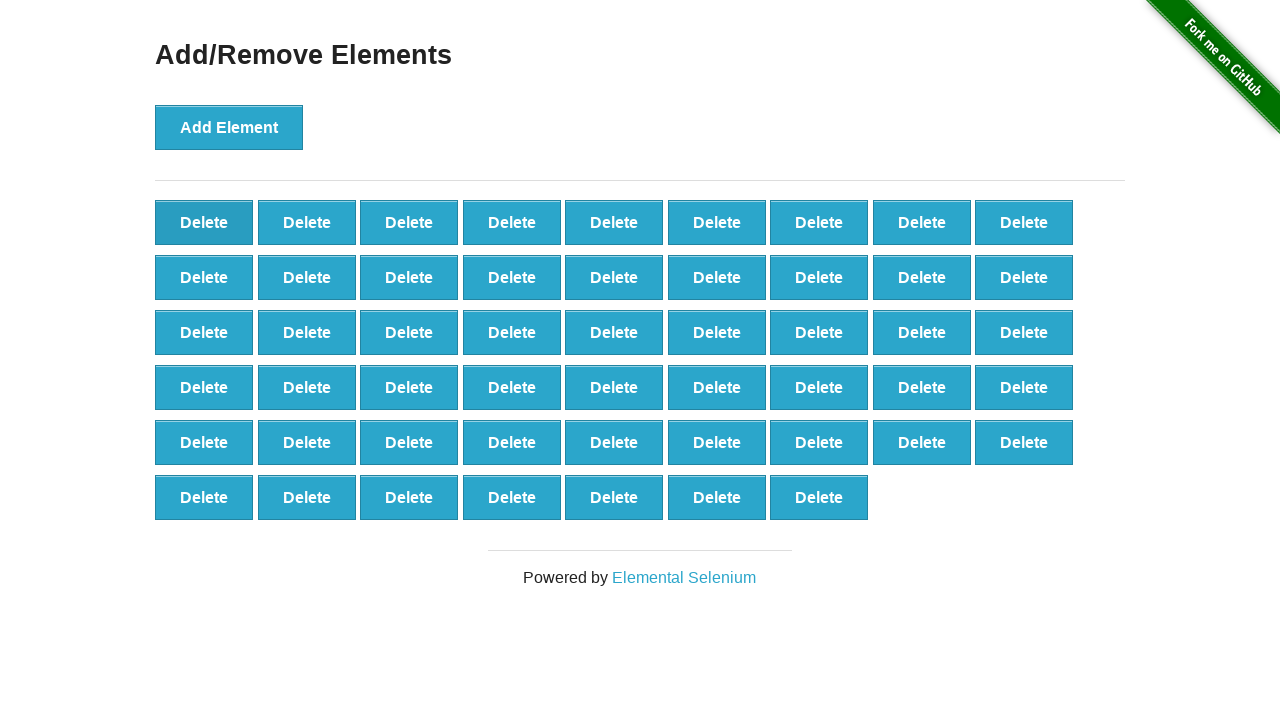

Clicked delete button (iteration 49/90) at (204, 222) on text='Delete' >> nth=0
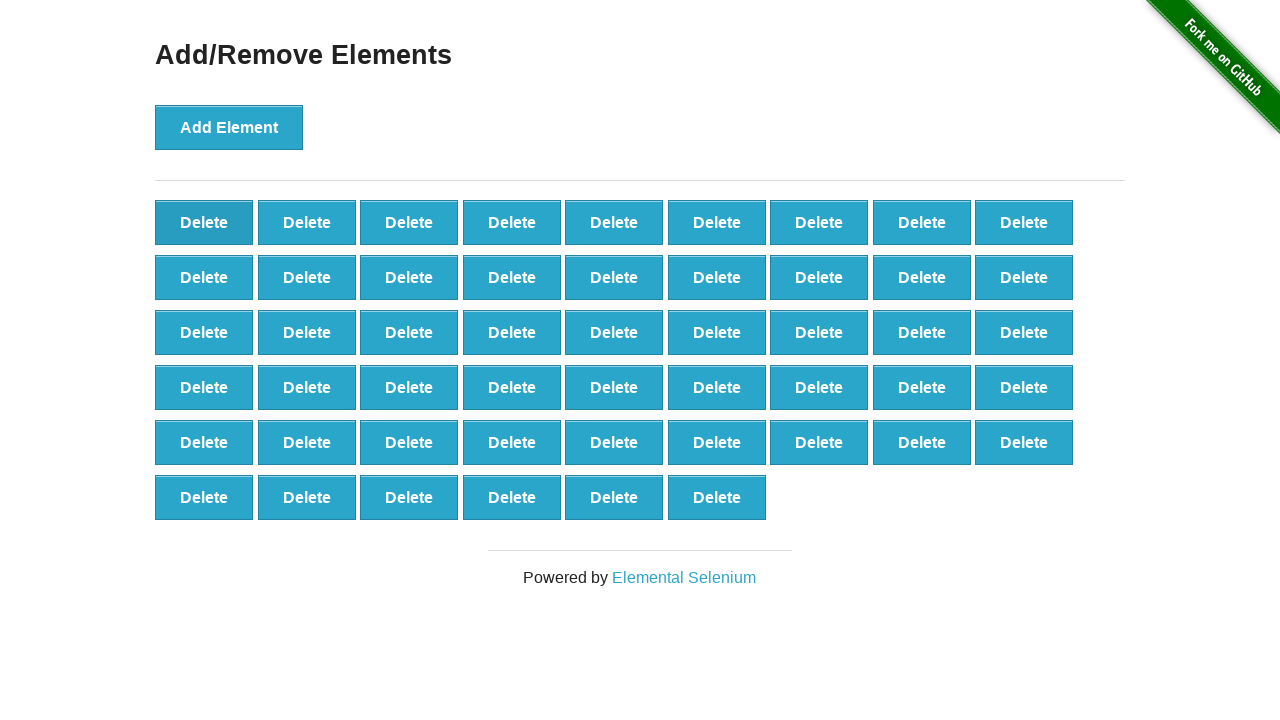

Clicked delete button (iteration 50/90) at (204, 222) on text='Delete' >> nth=0
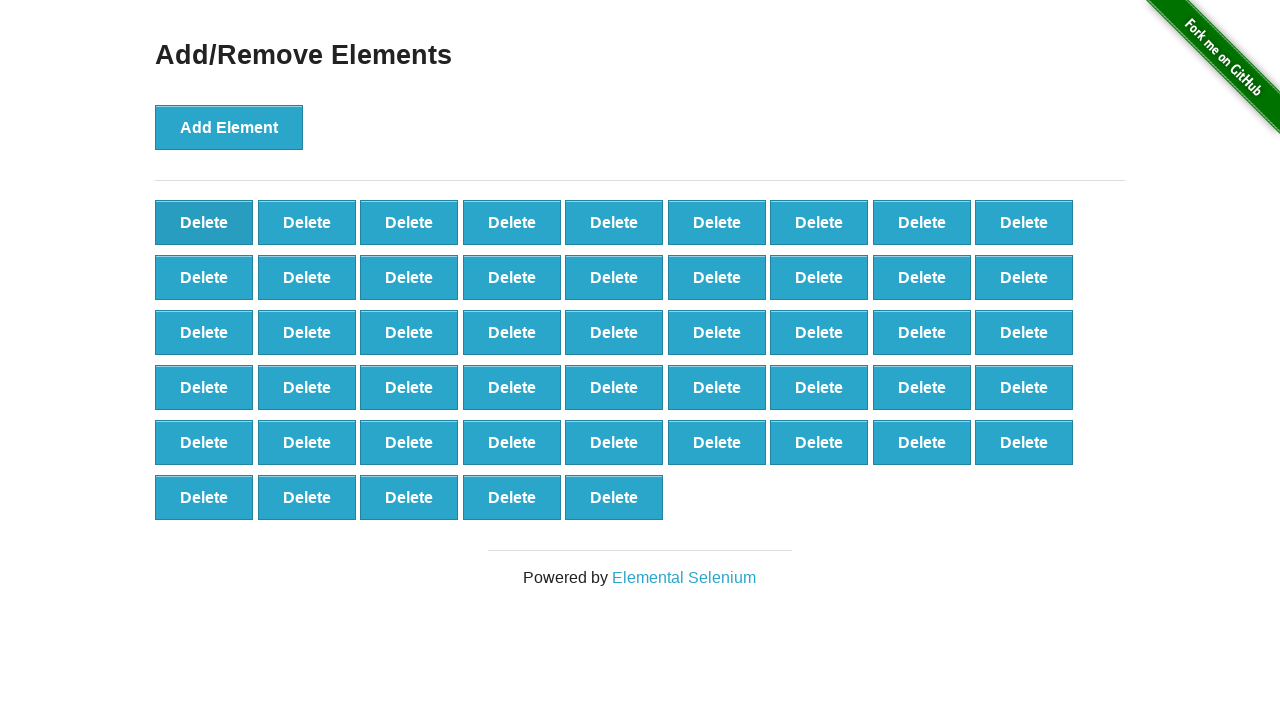

Clicked delete button (iteration 51/90) at (204, 222) on text='Delete' >> nth=0
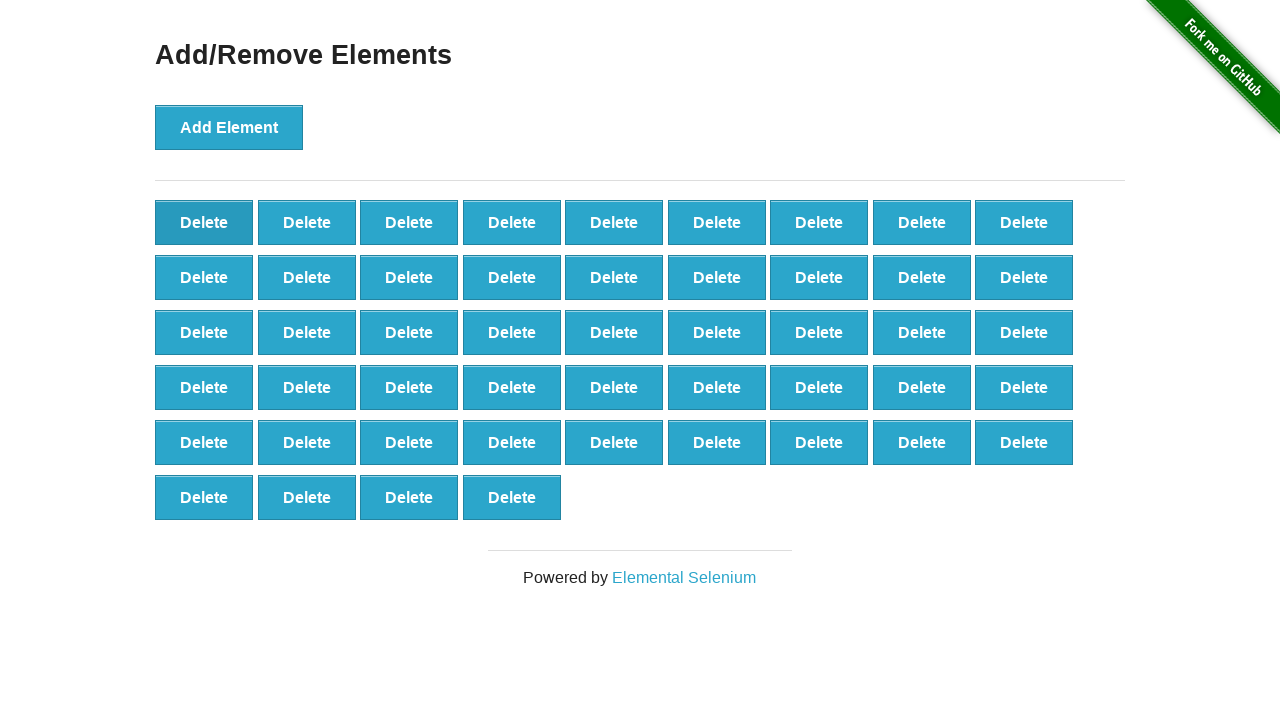

Clicked delete button (iteration 52/90) at (204, 222) on text='Delete' >> nth=0
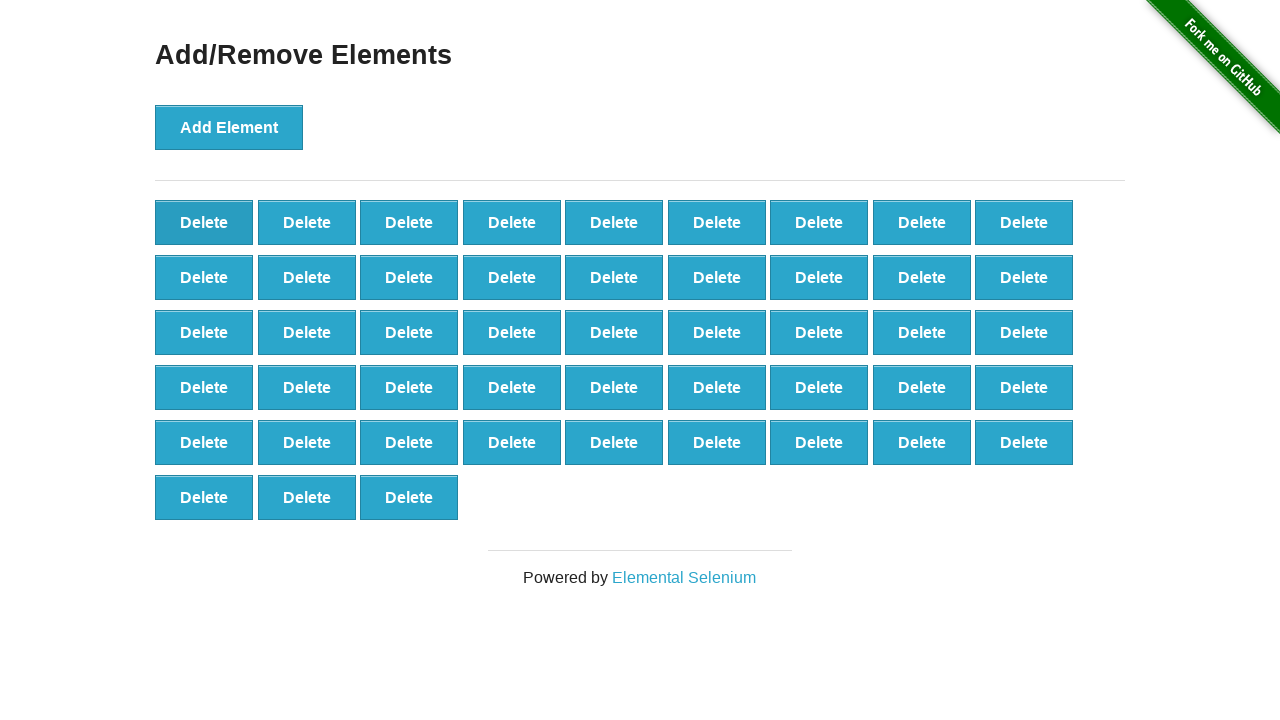

Clicked delete button (iteration 53/90) at (204, 222) on text='Delete' >> nth=0
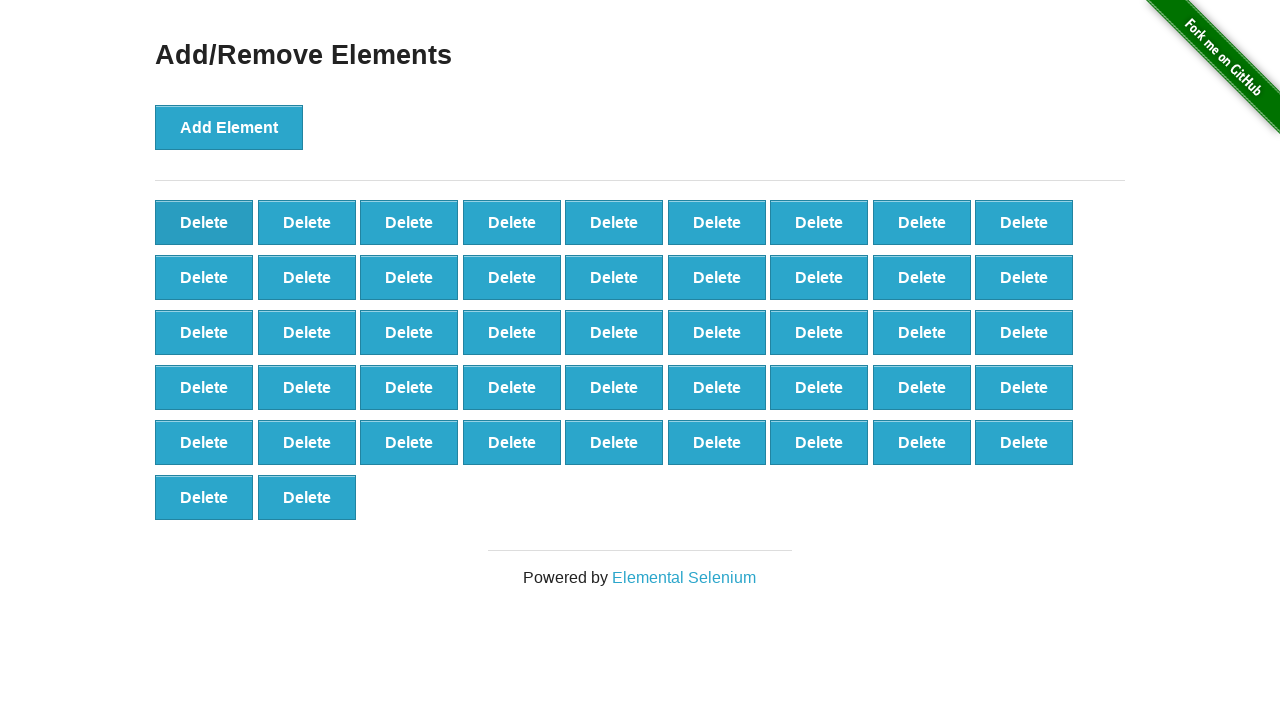

Clicked delete button (iteration 54/90) at (204, 222) on text='Delete' >> nth=0
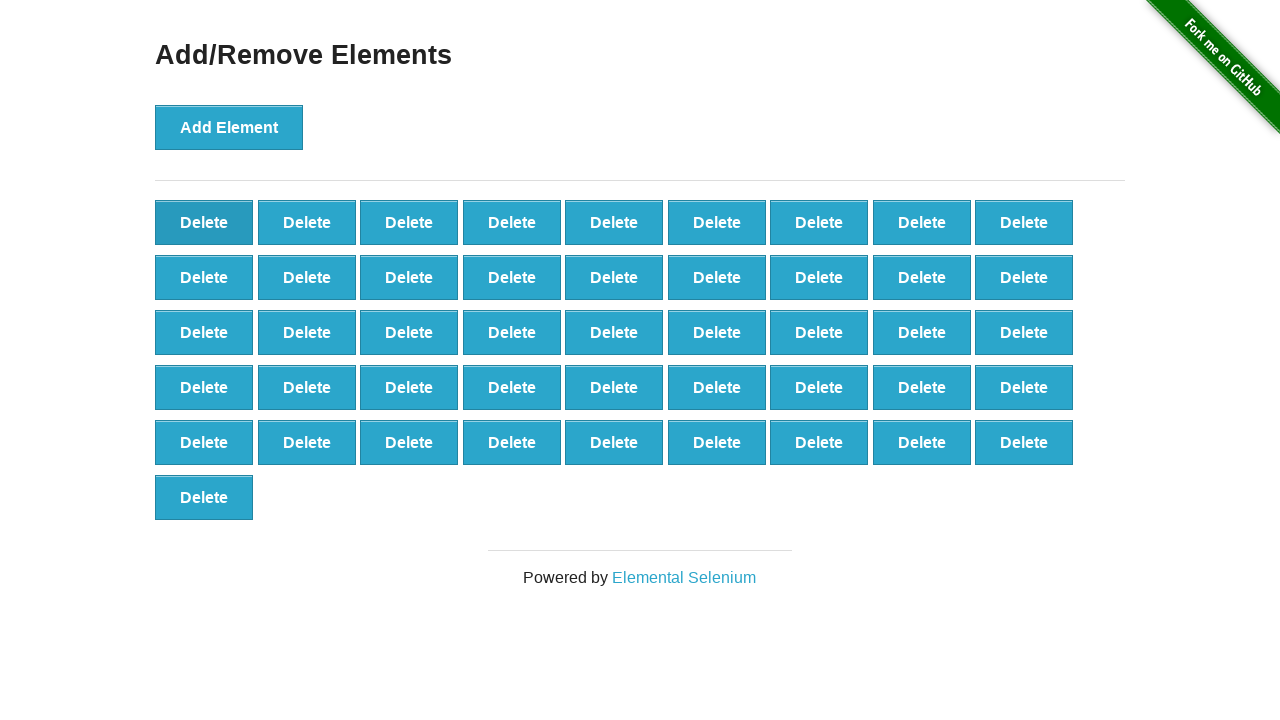

Clicked delete button (iteration 55/90) at (204, 222) on text='Delete' >> nth=0
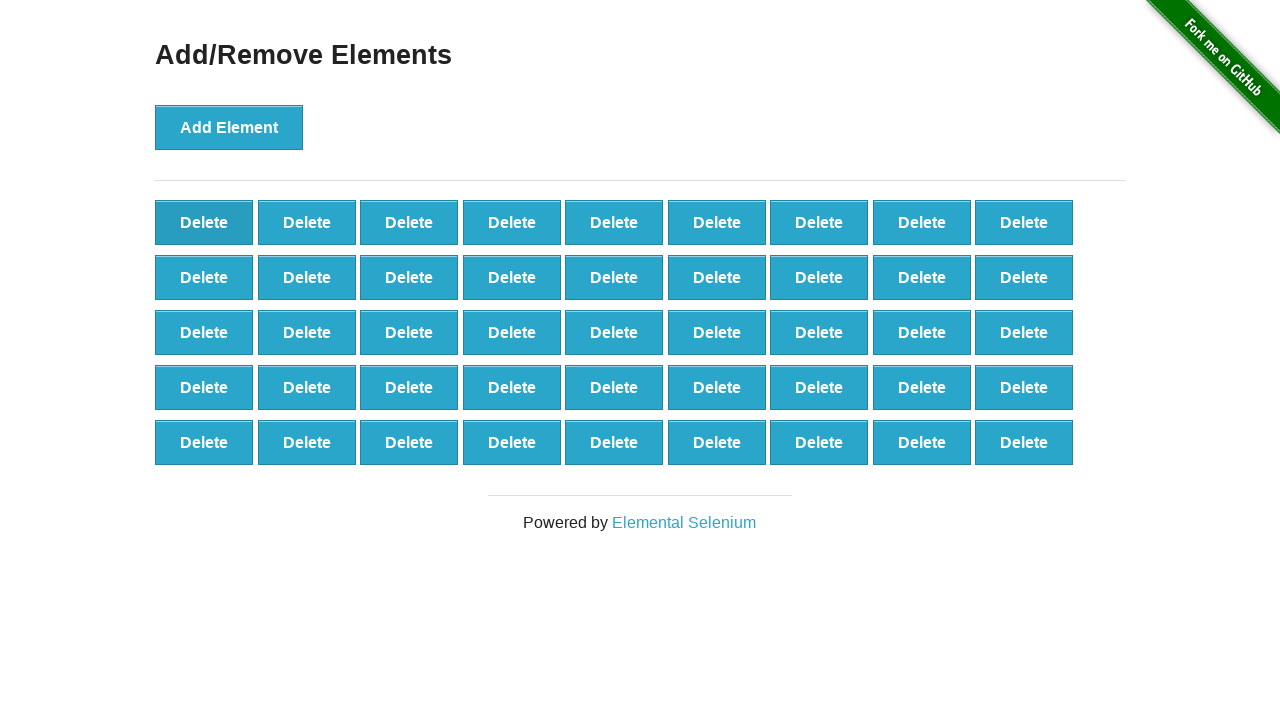

Clicked delete button (iteration 56/90) at (204, 222) on text='Delete' >> nth=0
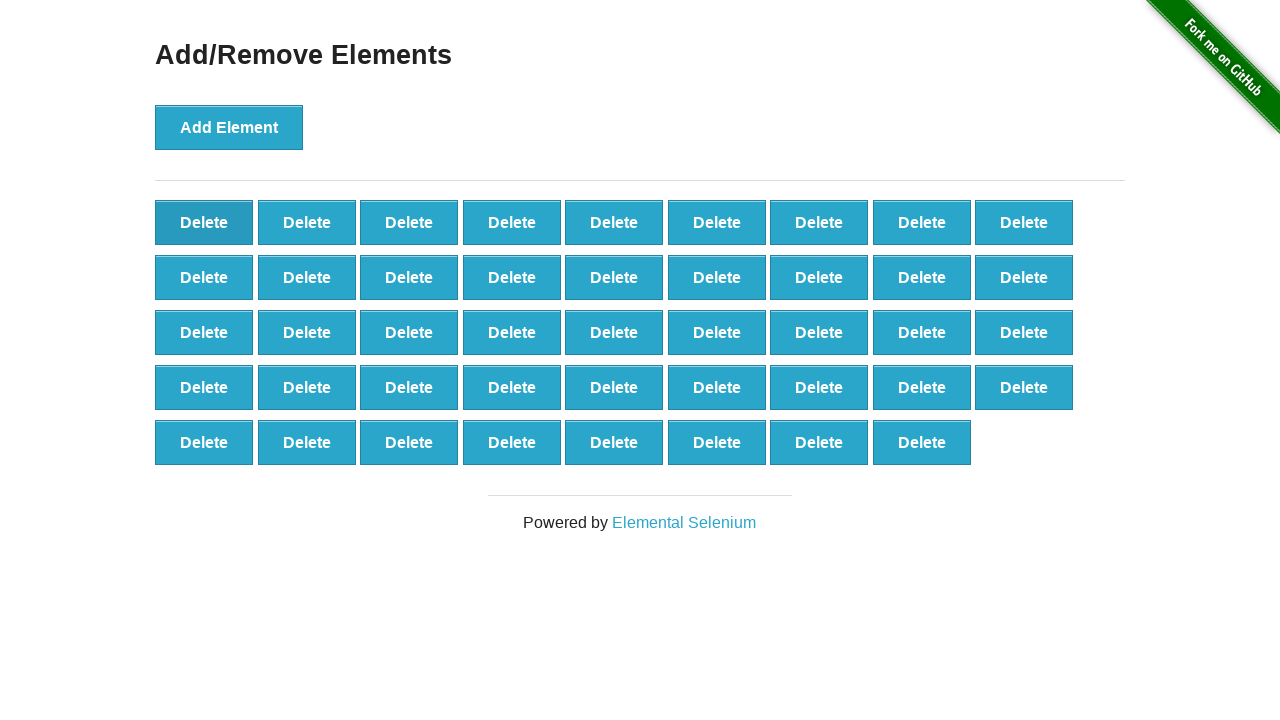

Clicked delete button (iteration 57/90) at (204, 222) on text='Delete' >> nth=0
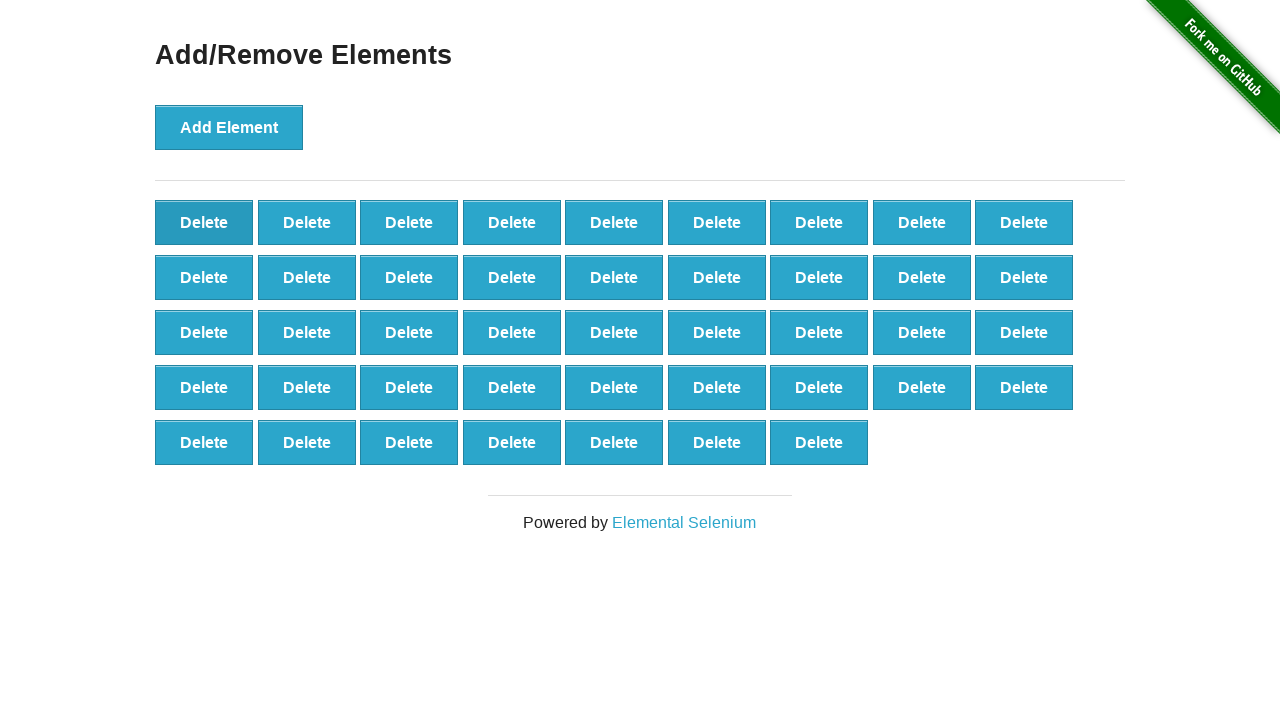

Clicked delete button (iteration 58/90) at (204, 222) on text='Delete' >> nth=0
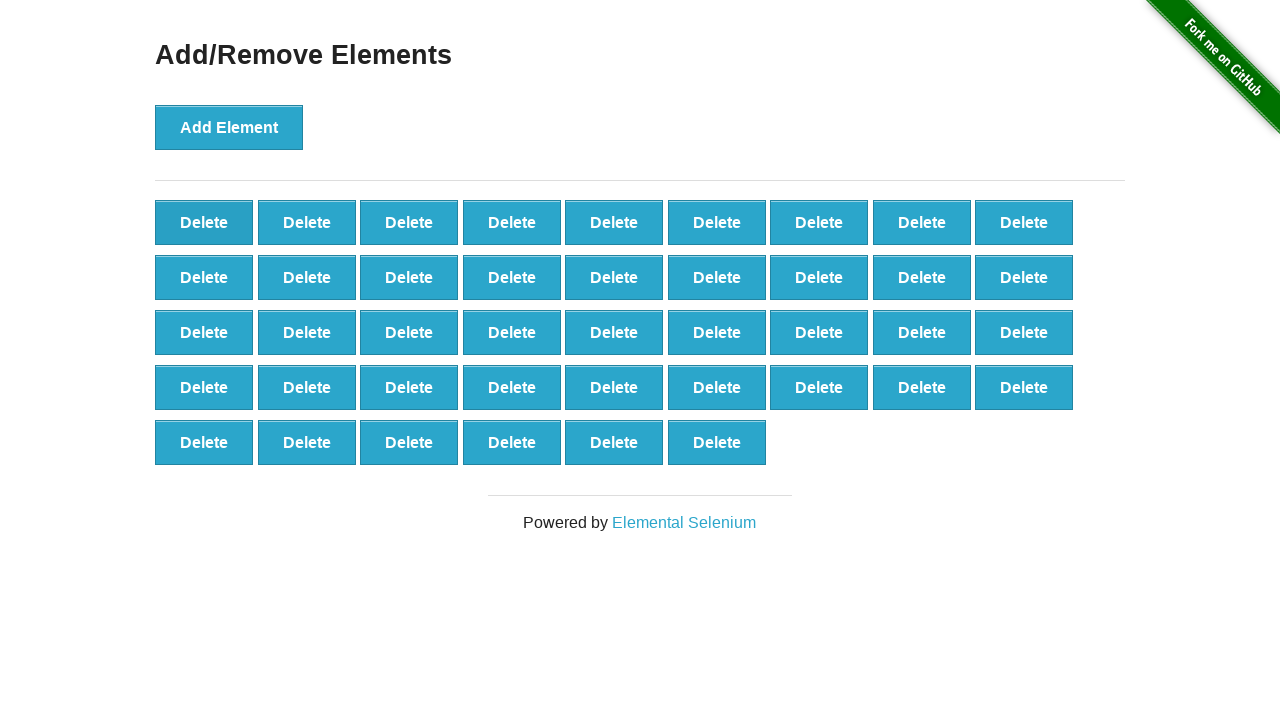

Clicked delete button (iteration 59/90) at (204, 222) on text='Delete' >> nth=0
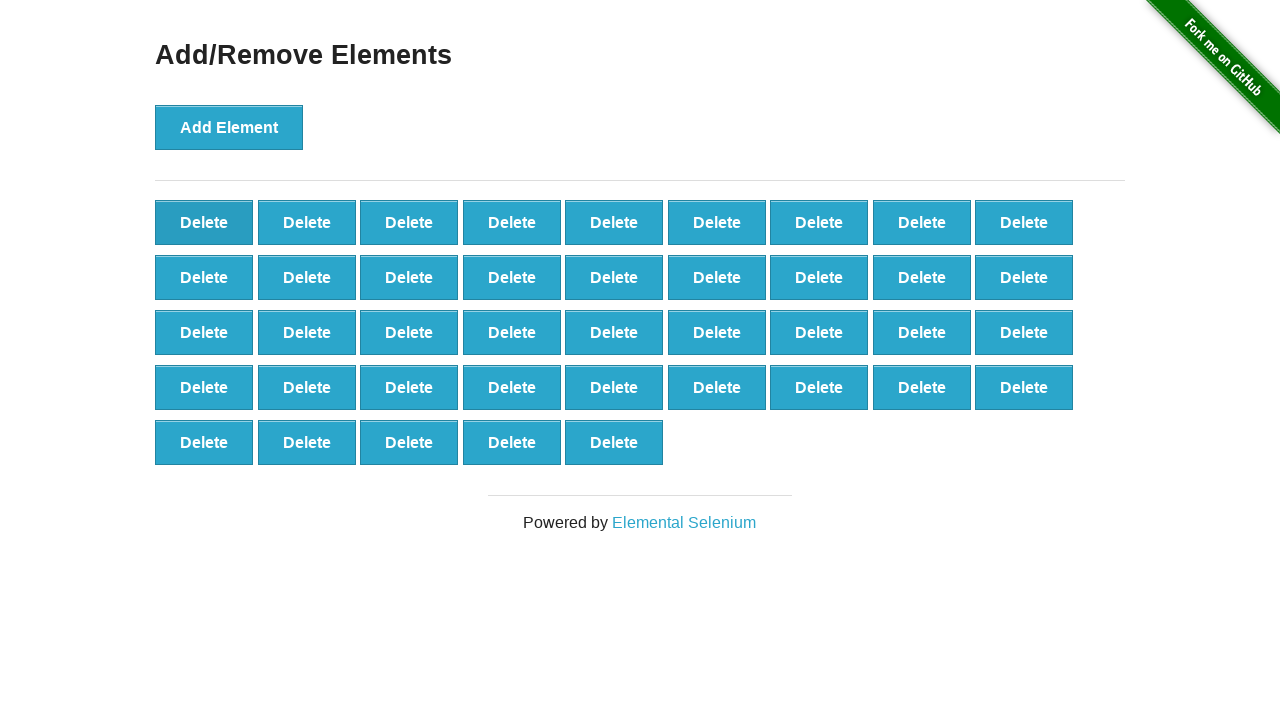

Clicked delete button (iteration 60/90) at (204, 222) on text='Delete' >> nth=0
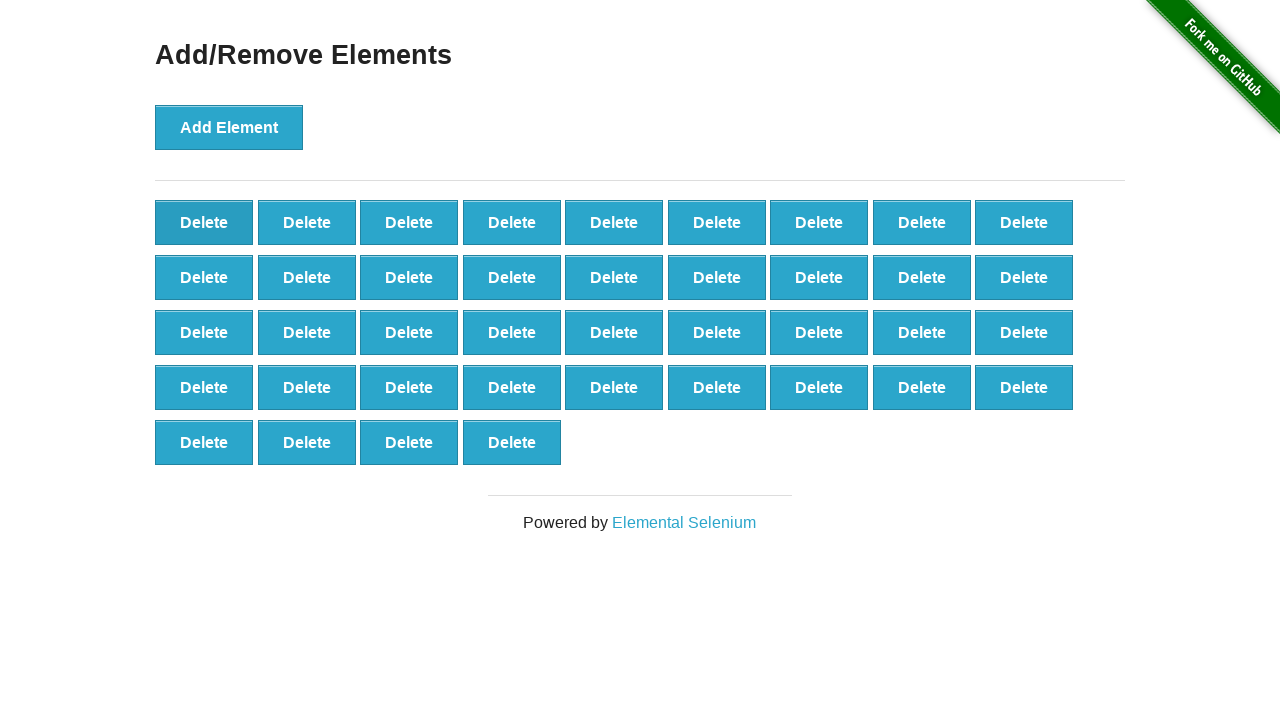

Clicked delete button (iteration 61/90) at (204, 222) on text='Delete' >> nth=0
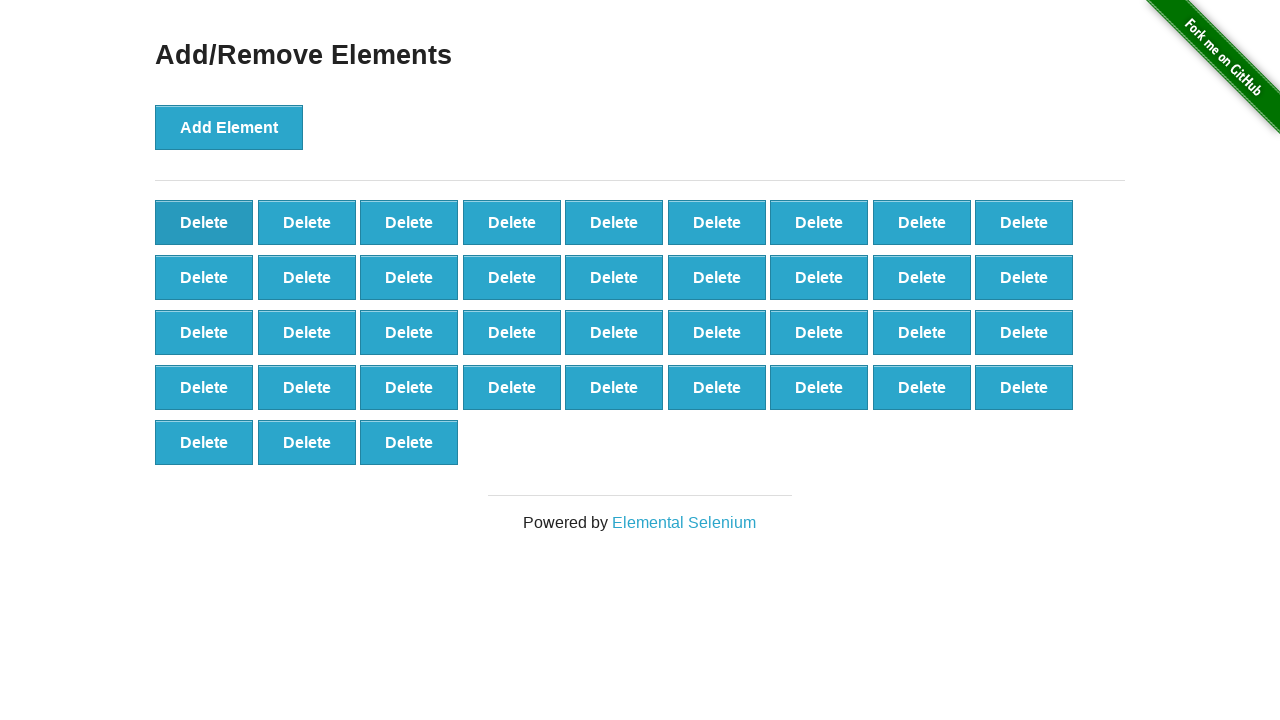

Clicked delete button (iteration 62/90) at (204, 222) on text='Delete' >> nth=0
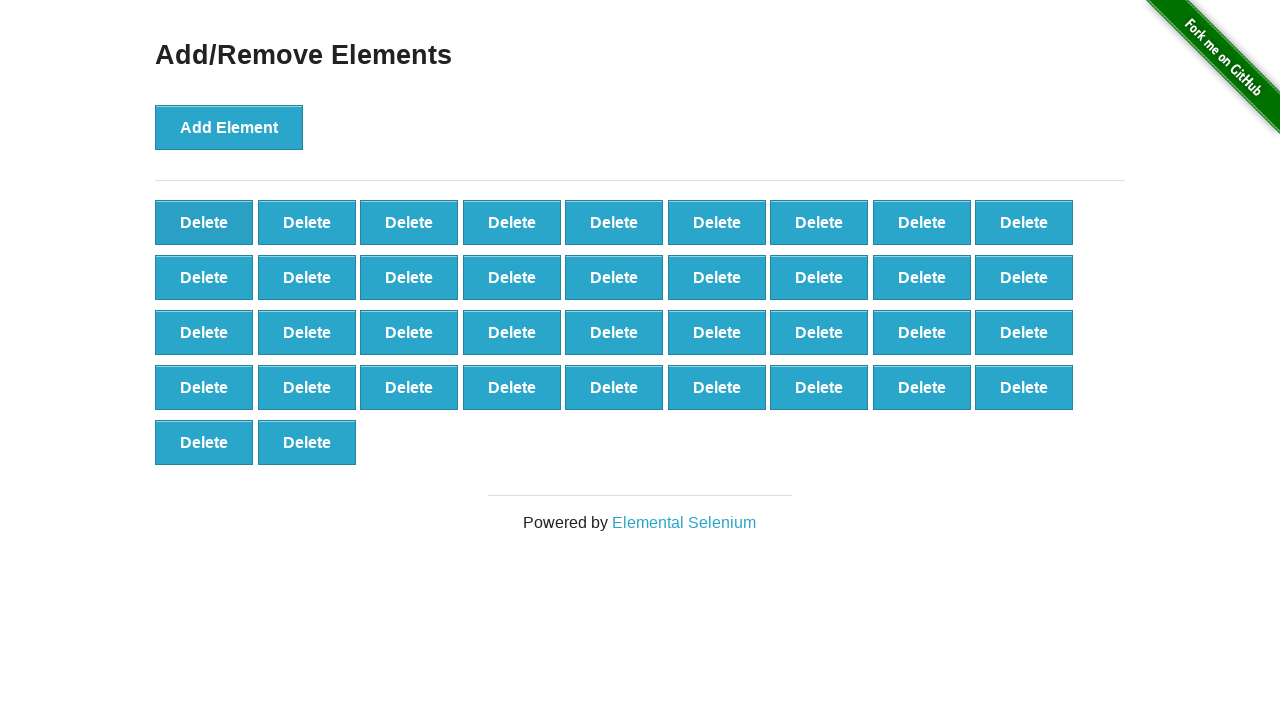

Clicked delete button (iteration 63/90) at (204, 222) on text='Delete' >> nth=0
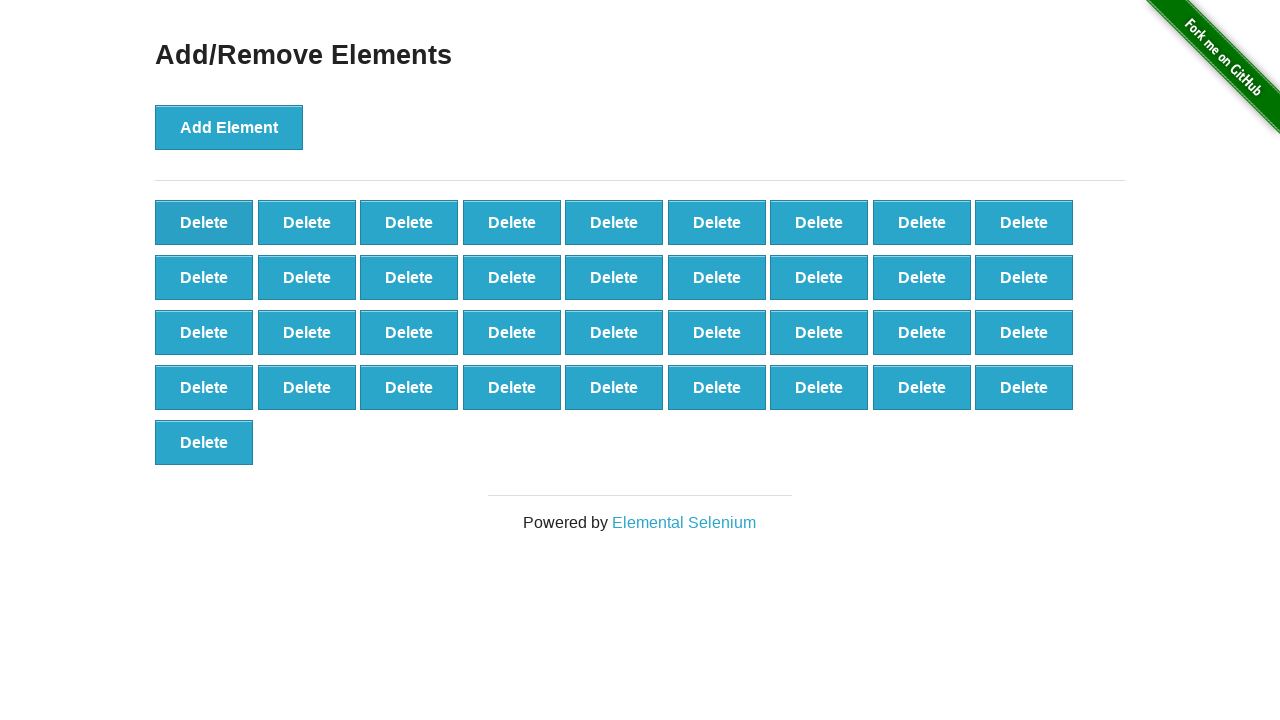

Clicked delete button (iteration 64/90) at (204, 222) on text='Delete' >> nth=0
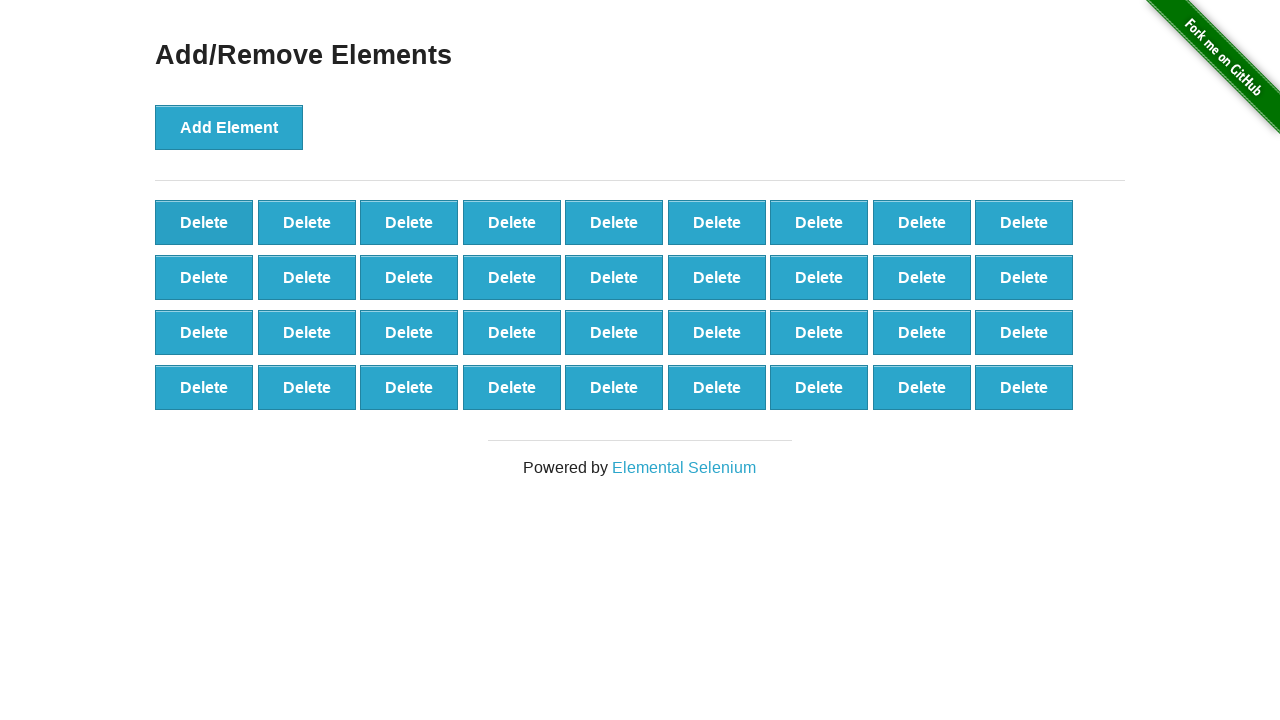

Clicked delete button (iteration 65/90) at (204, 222) on text='Delete' >> nth=0
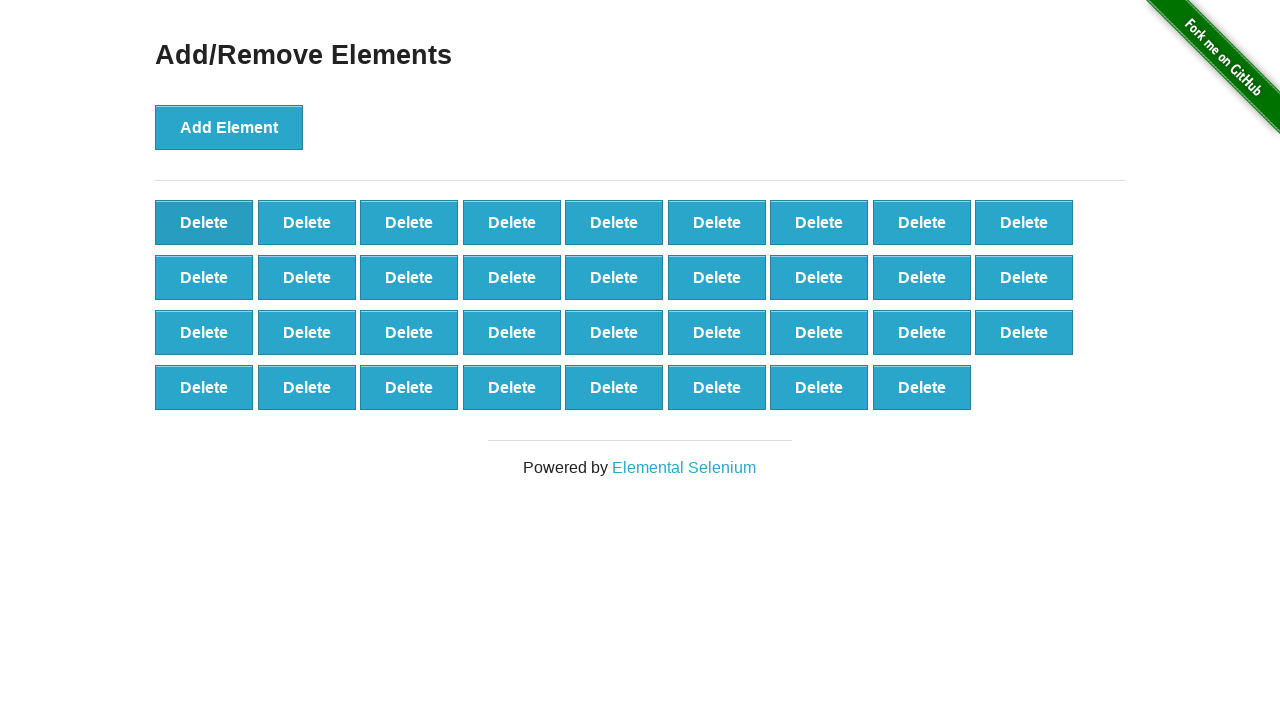

Clicked delete button (iteration 66/90) at (204, 222) on text='Delete' >> nth=0
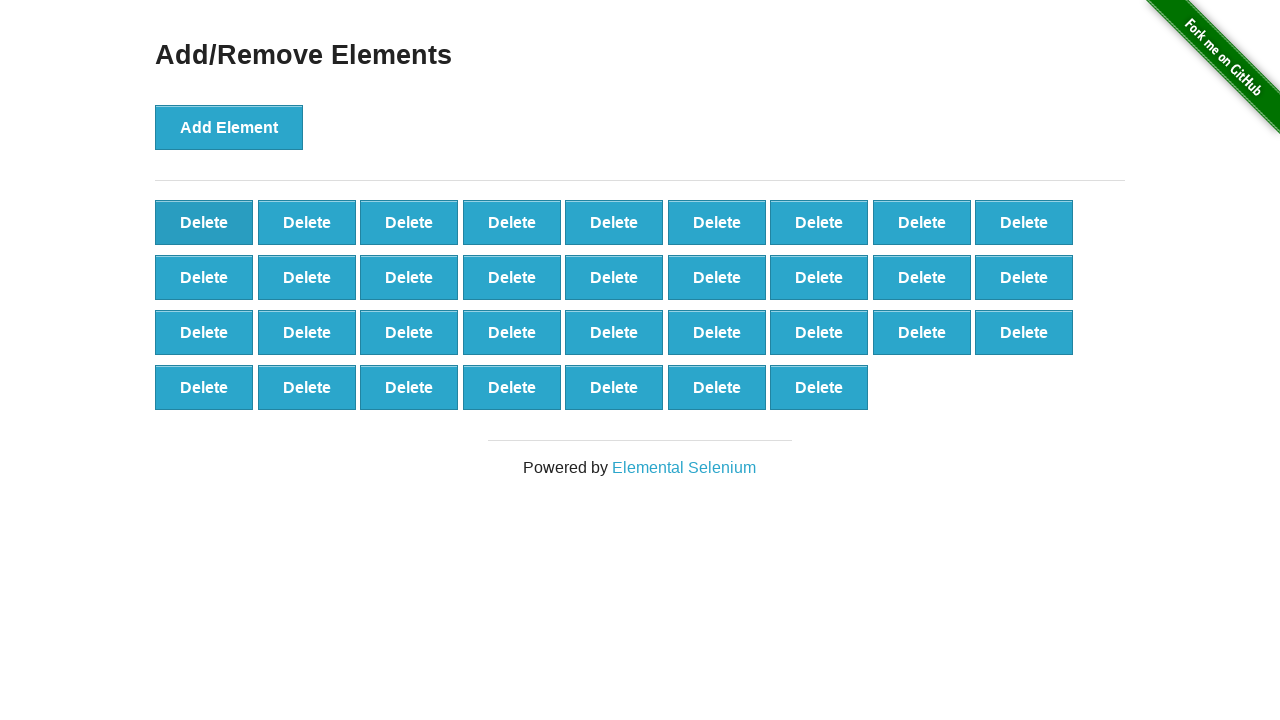

Clicked delete button (iteration 67/90) at (204, 222) on text='Delete' >> nth=0
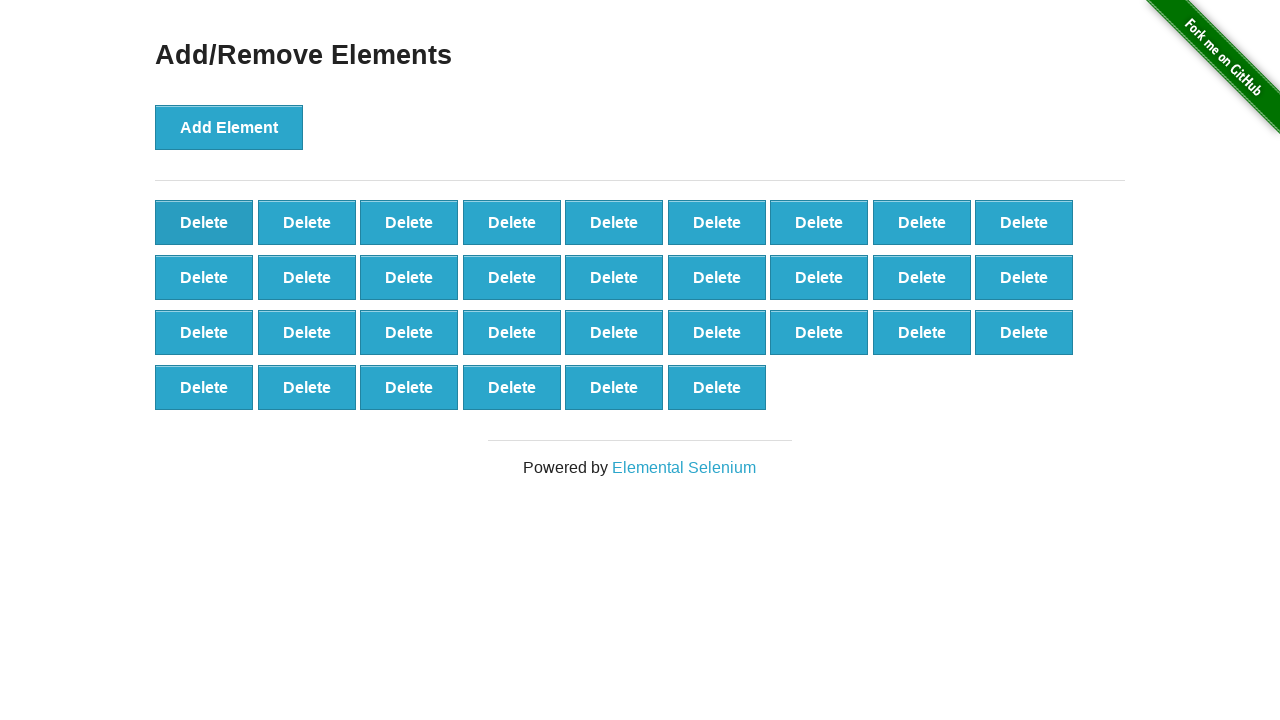

Clicked delete button (iteration 68/90) at (204, 222) on text='Delete' >> nth=0
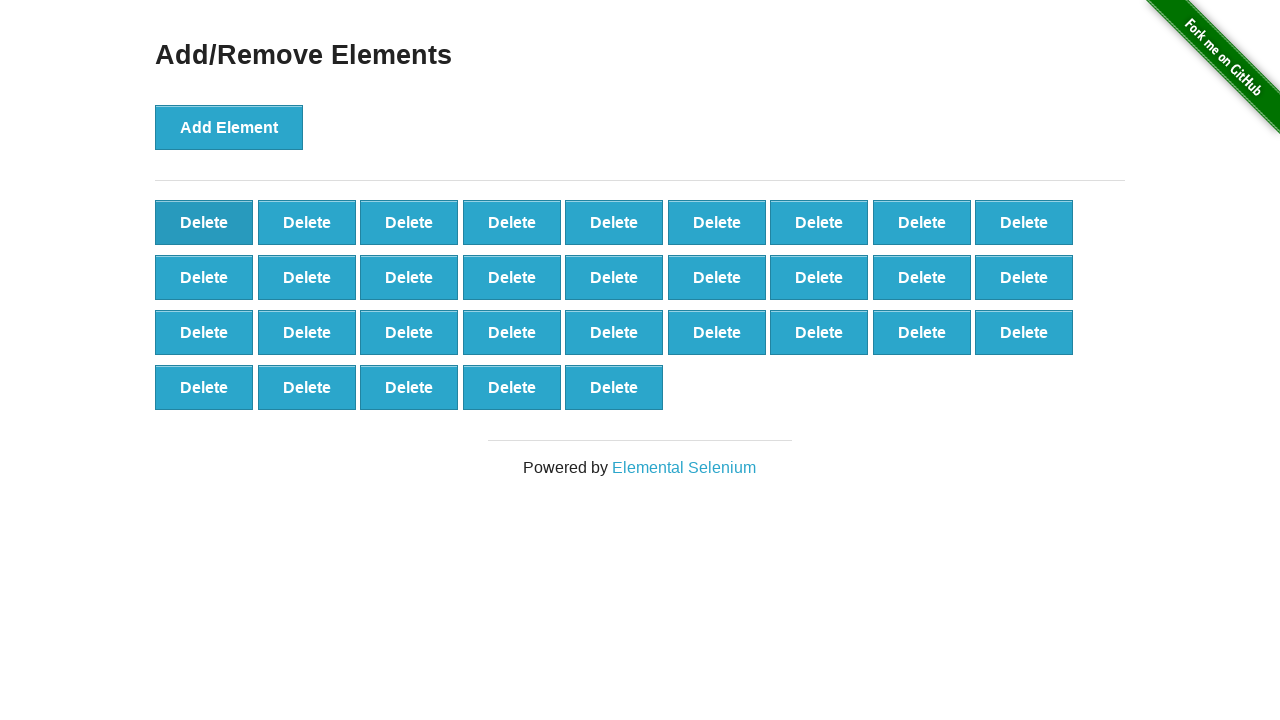

Clicked delete button (iteration 69/90) at (204, 222) on text='Delete' >> nth=0
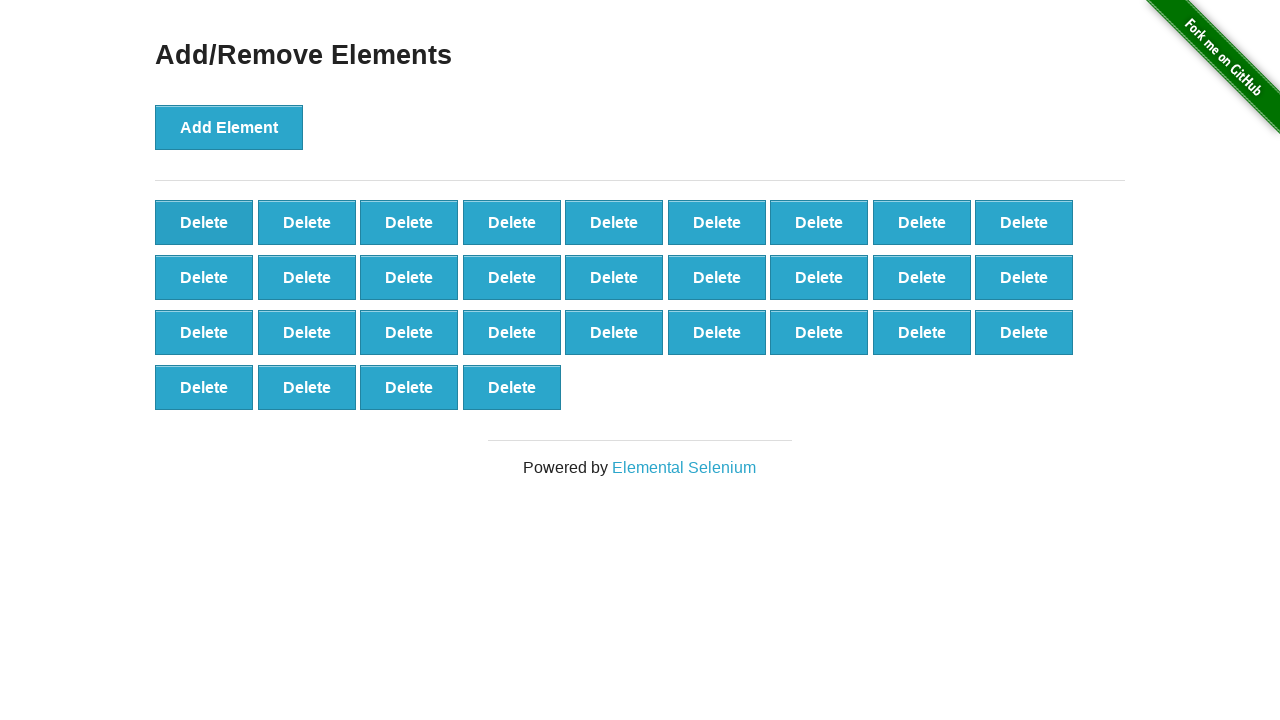

Clicked delete button (iteration 70/90) at (204, 222) on text='Delete' >> nth=0
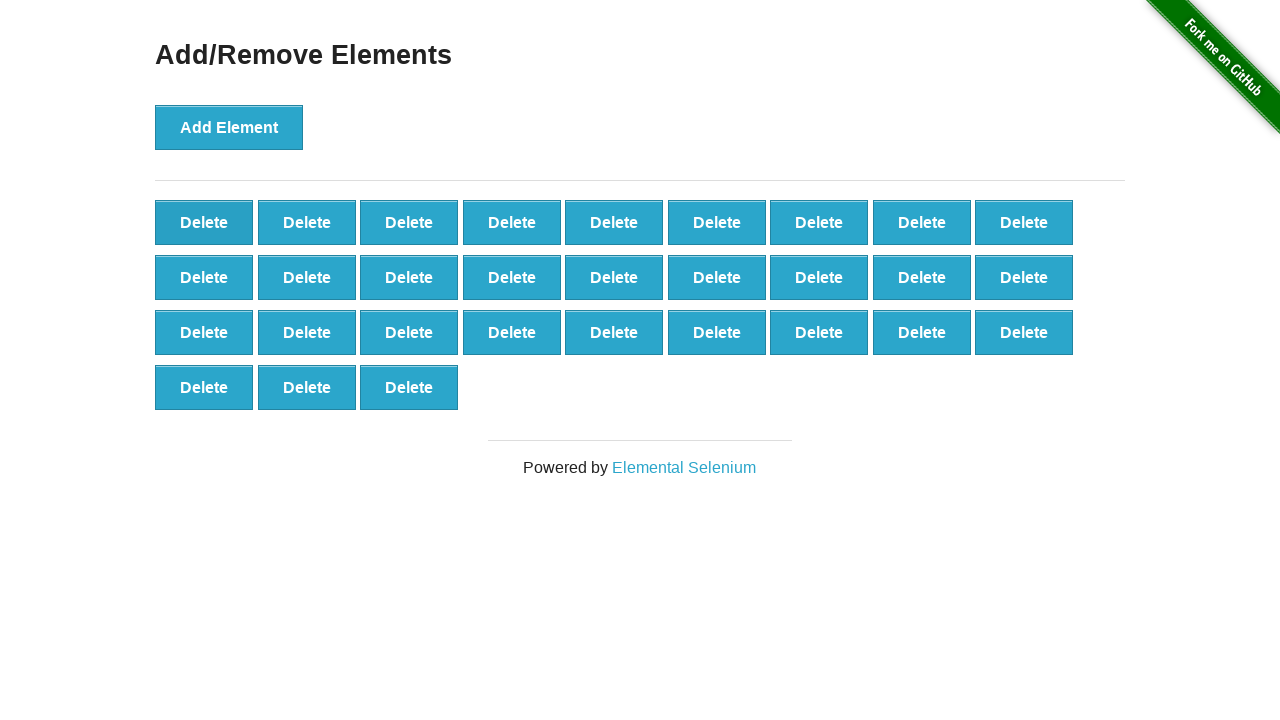

Clicked delete button (iteration 71/90) at (204, 222) on text='Delete' >> nth=0
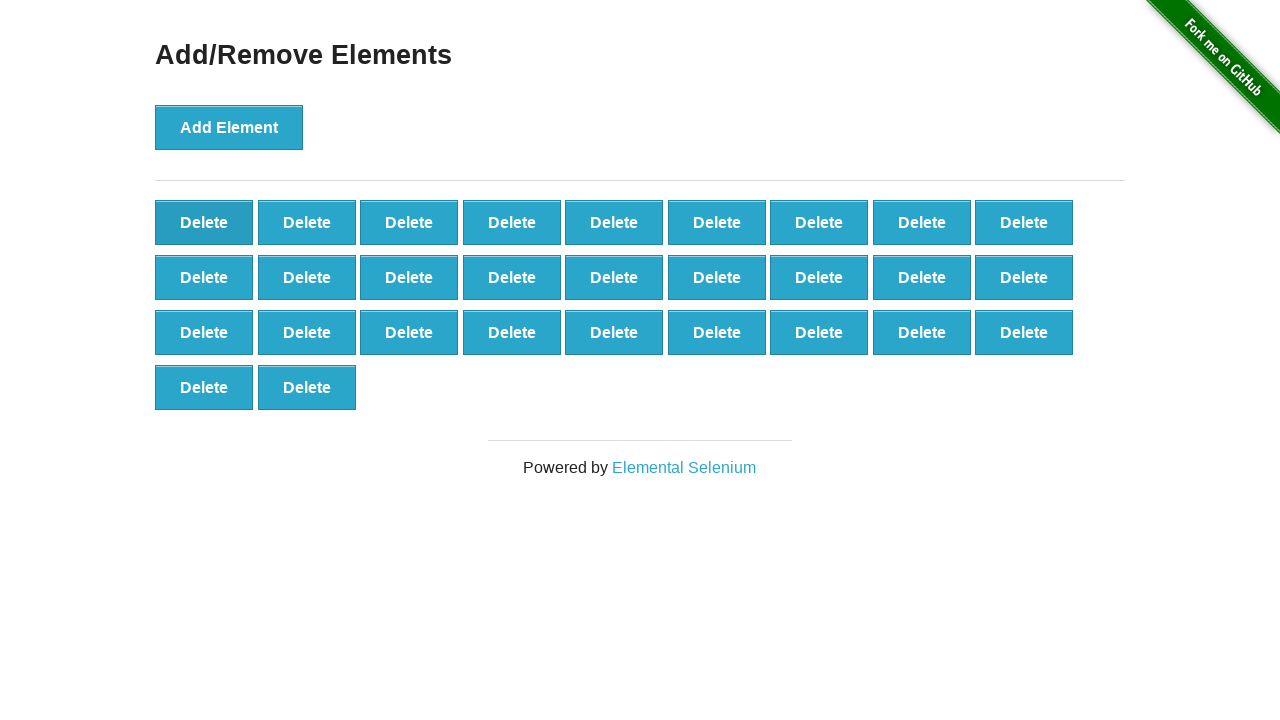

Clicked delete button (iteration 72/90) at (204, 222) on text='Delete' >> nth=0
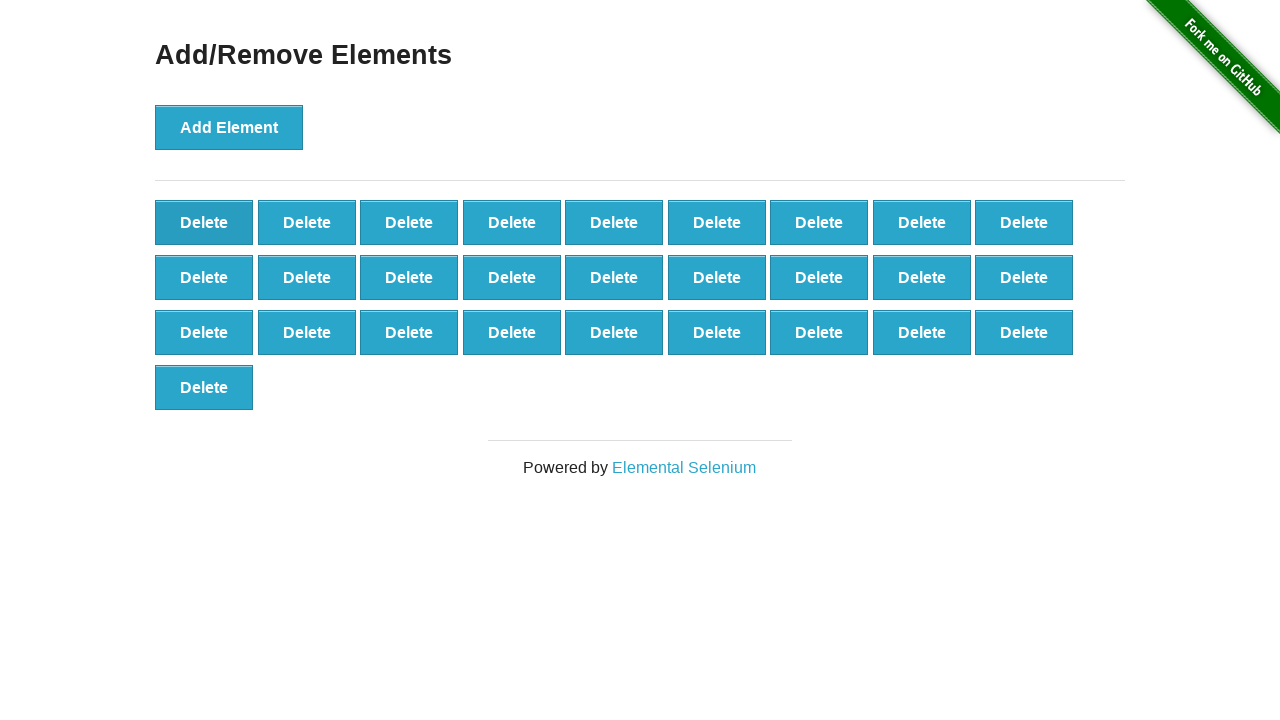

Clicked delete button (iteration 73/90) at (204, 222) on text='Delete' >> nth=0
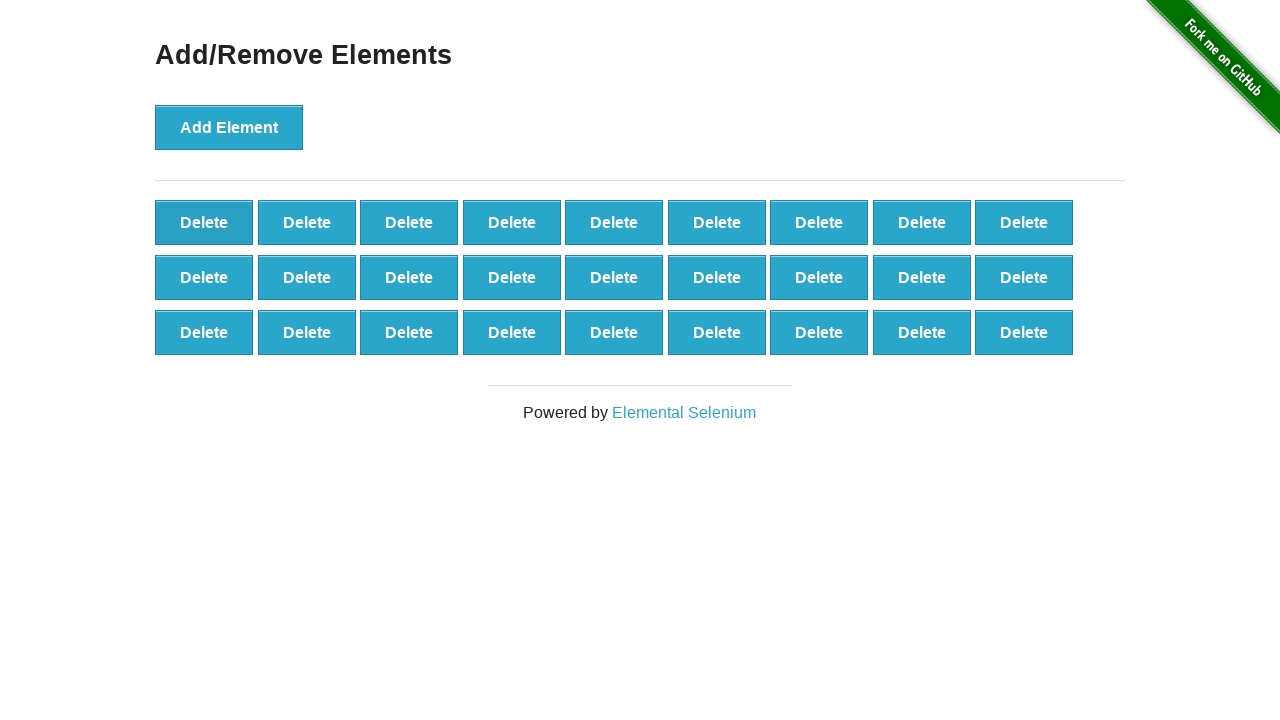

Clicked delete button (iteration 74/90) at (204, 222) on text='Delete' >> nth=0
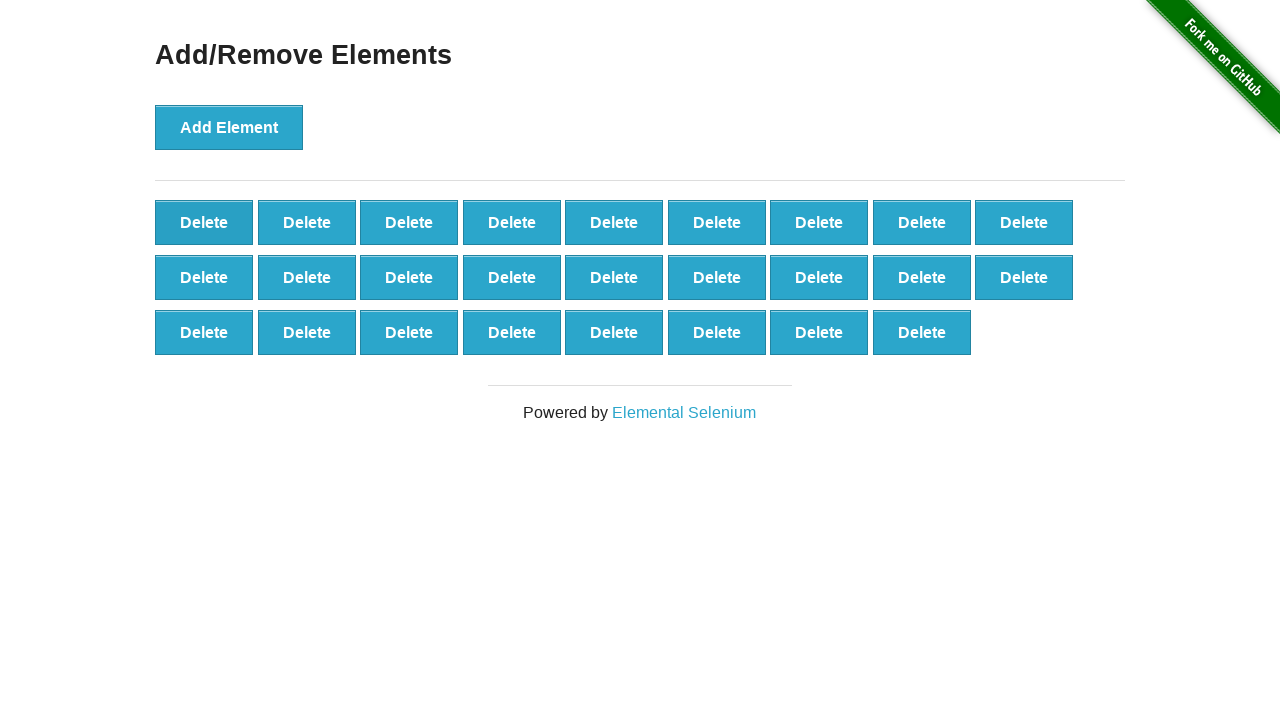

Clicked delete button (iteration 75/90) at (204, 222) on text='Delete' >> nth=0
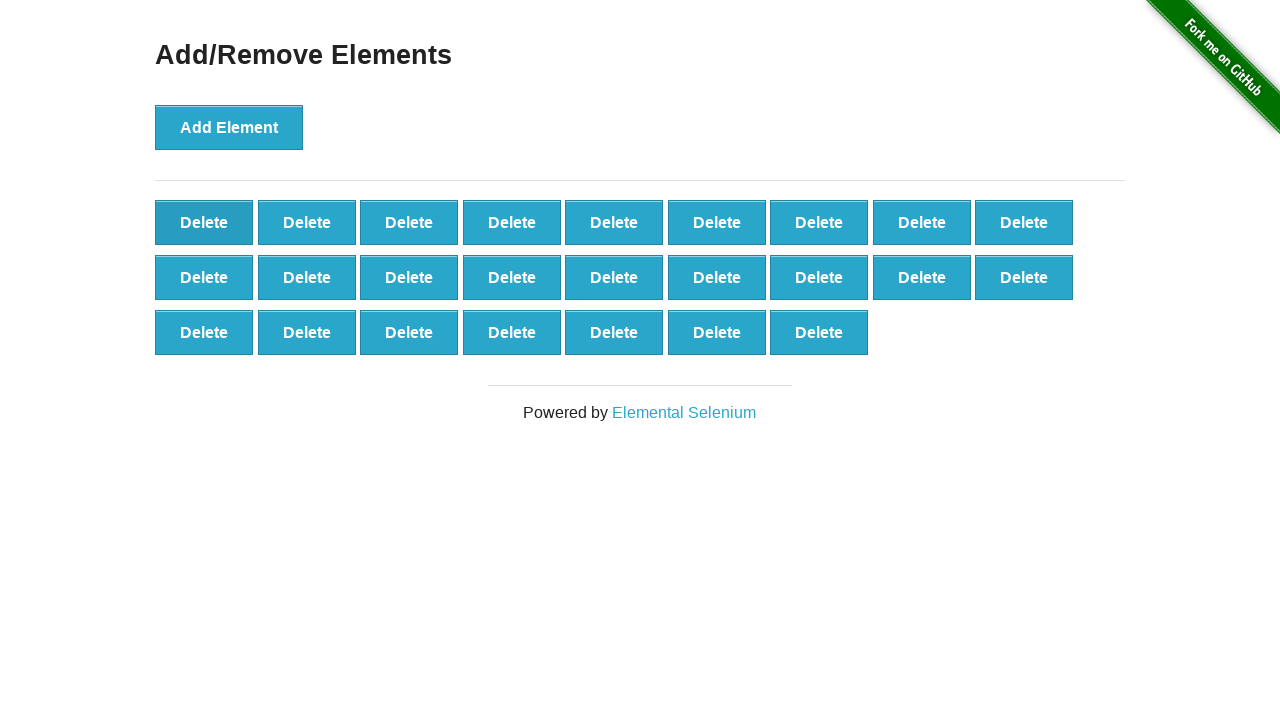

Clicked delete button (iteration 76/90) at (204, 222) on text='Delete' >> nth=0
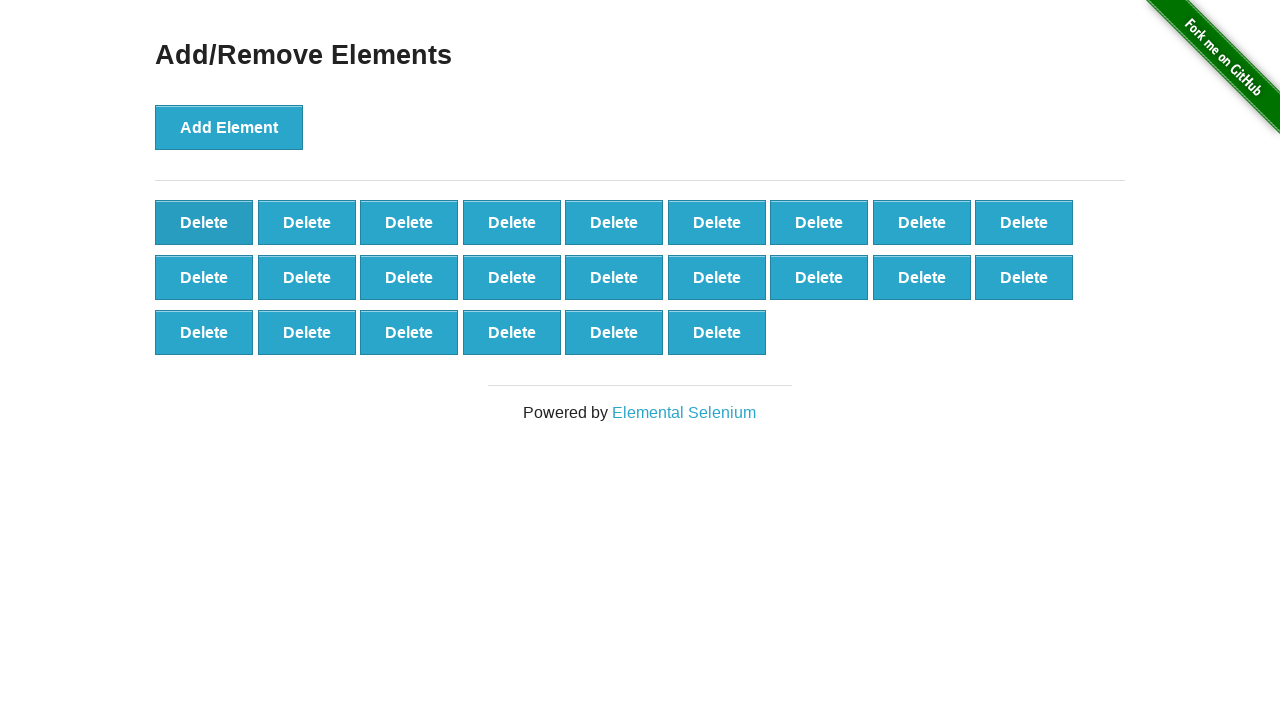

Clicked delete button (iteration 77/90) at (204, 222) on text='Delete' >> nth=0
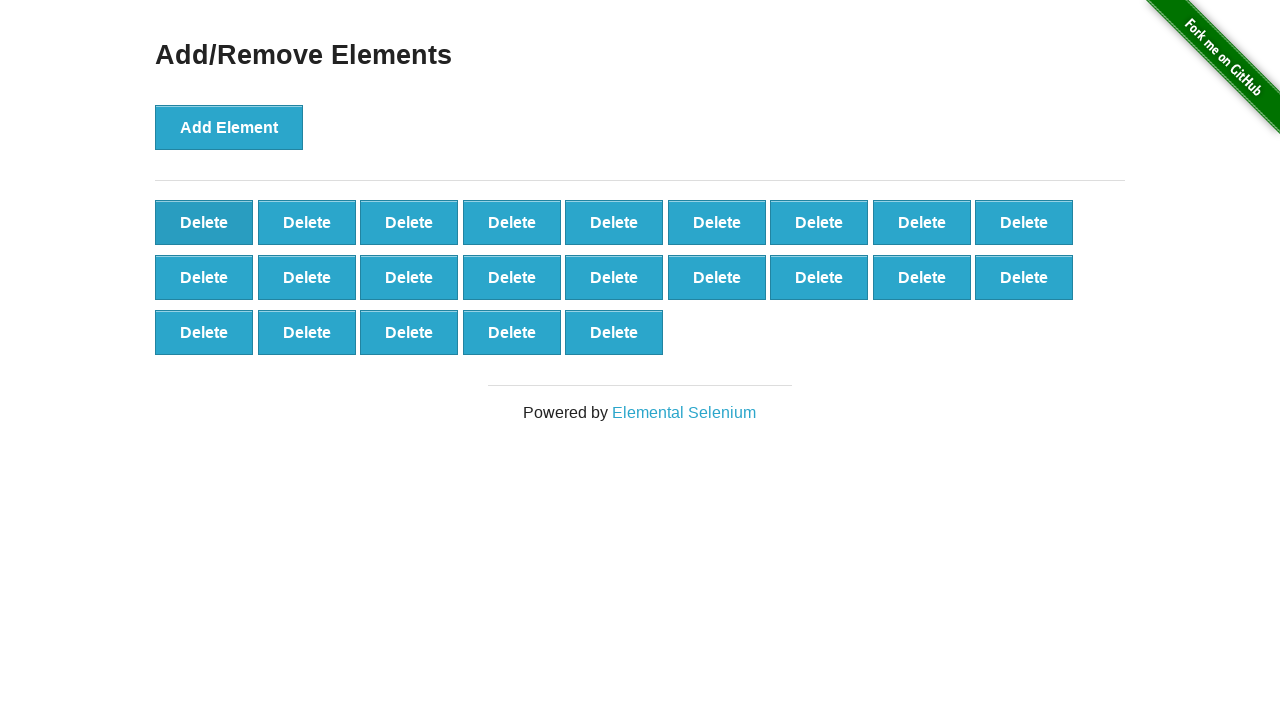

Clicked delete button (iteration 78/90) at (204, 222) on text='Delete' >> nth=0
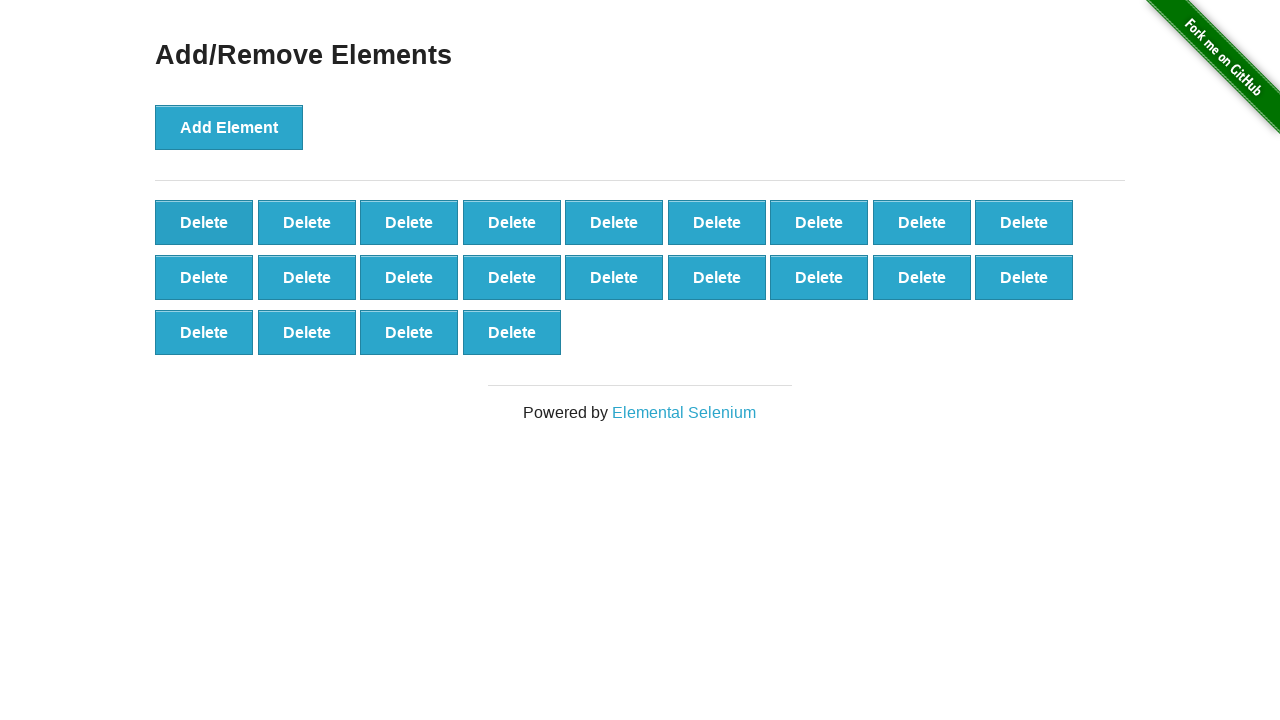

Clicked delete button (iteration 79/90) at (204, 222) on text='Delete' >> nth=0
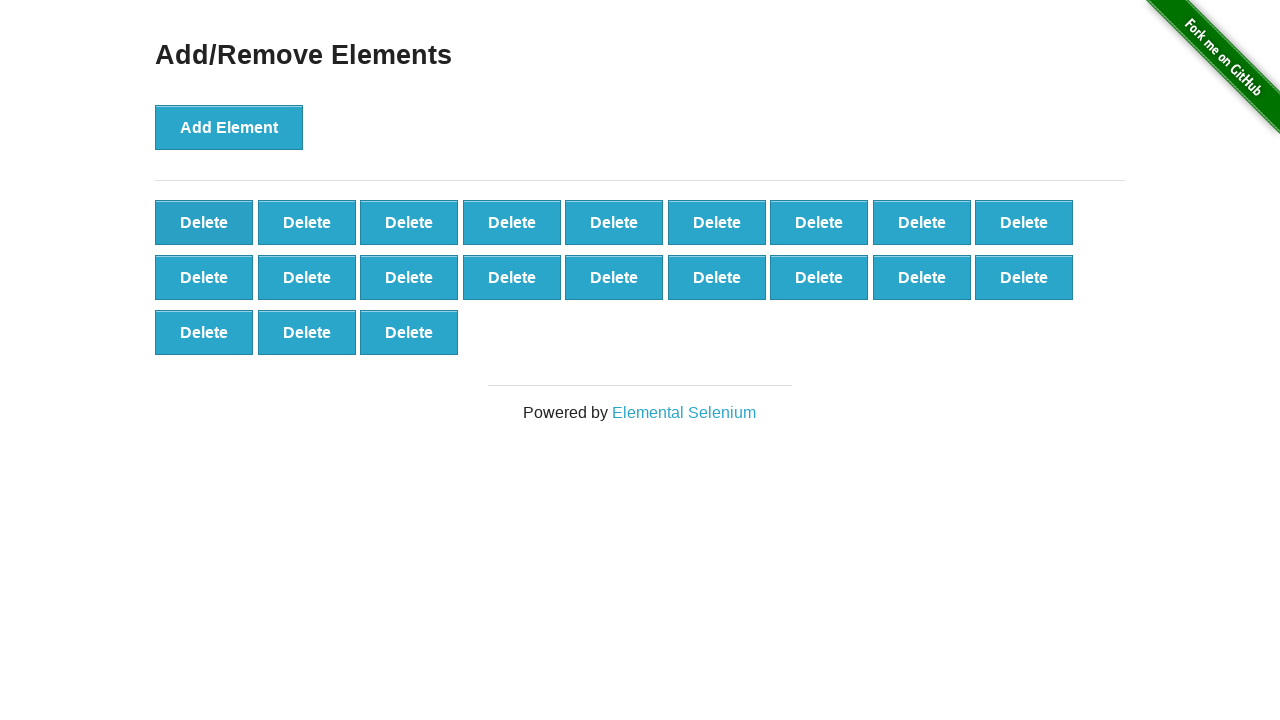

Clicked delete button (iteration 80/90) at (204, 222) on text='Delete' >> nth=0
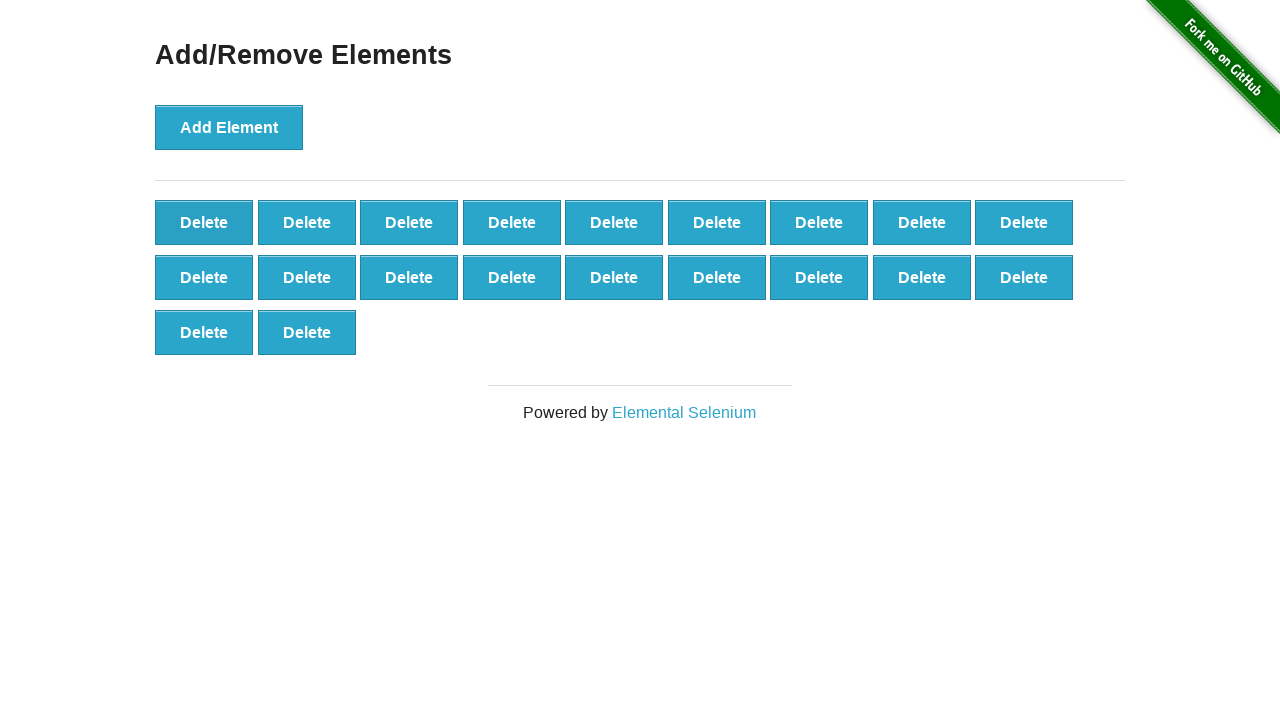

Clicked delete button (iteration 81/90) at (204, 222) on text='Delete' >> nth=0
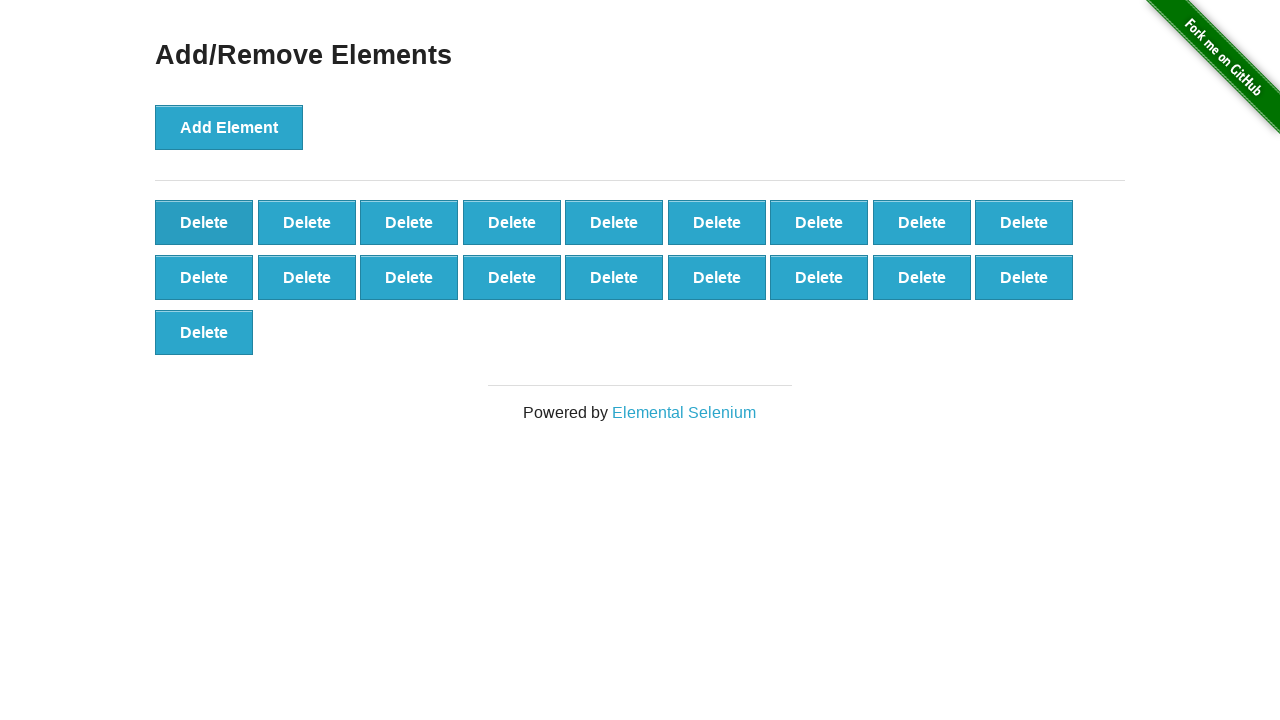

Clicked delete button (iteration 82/90) at (204, 222) on text='Delete' >> nth=0
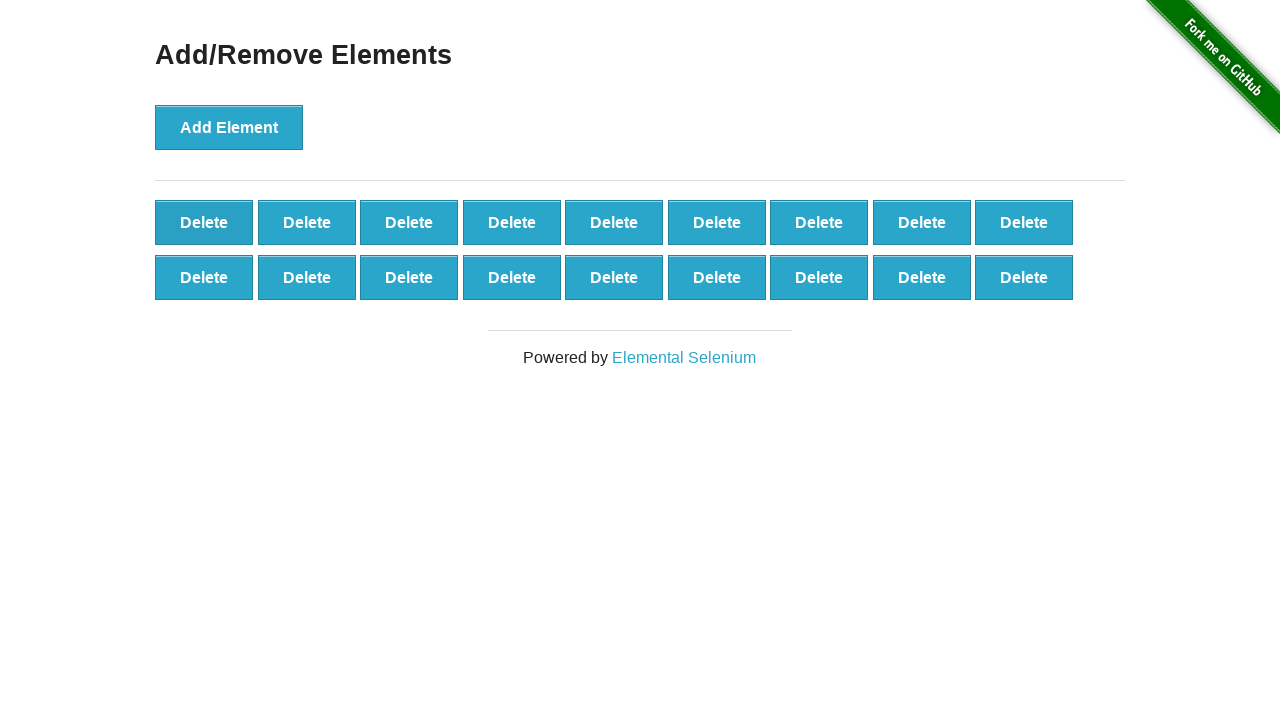

Clicked delete button (iteration 83/90) at (204, 222) on text='Delete' >> nth=0
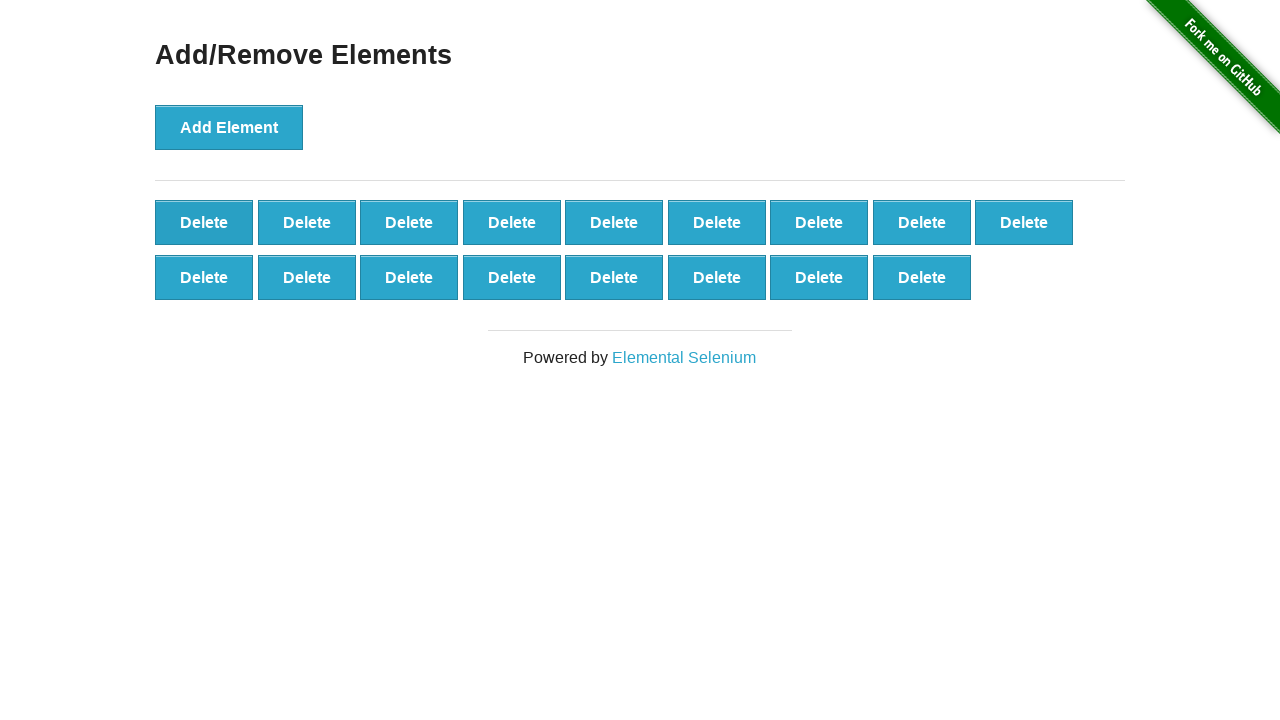

Clicked delete button (iteration 84/90) at (204, 222) on text='Delete' >> nth=0
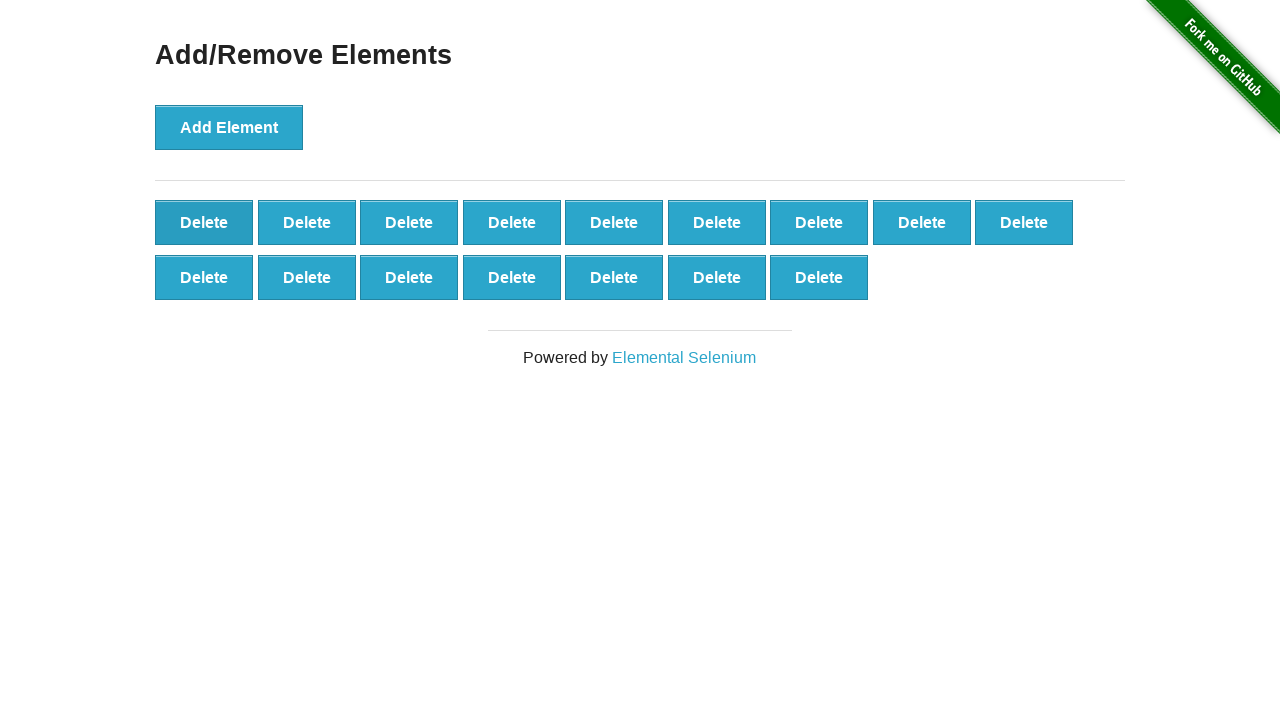

Clicked delete button (iteration 85/90) at (204, 222) on text='Delete' >> nth=0
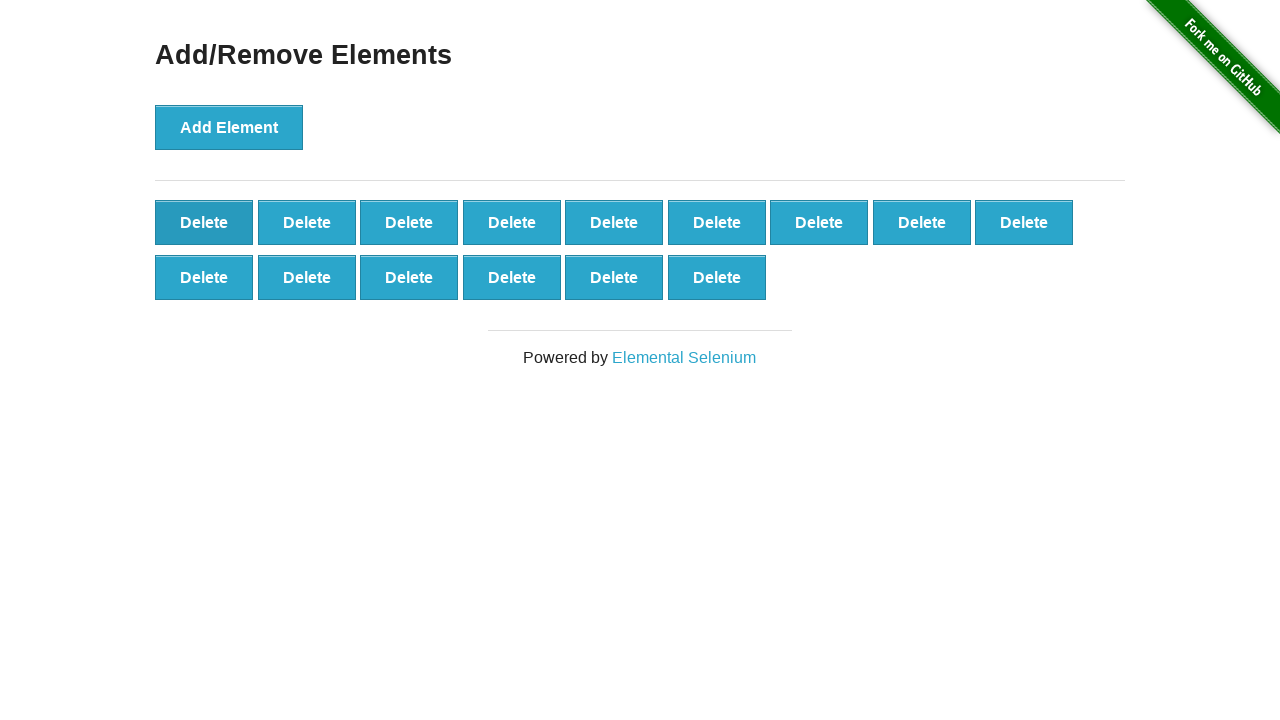

Clicked delete button (iteration 86/90) at (204, 222) on text='Delete' >> nth=0
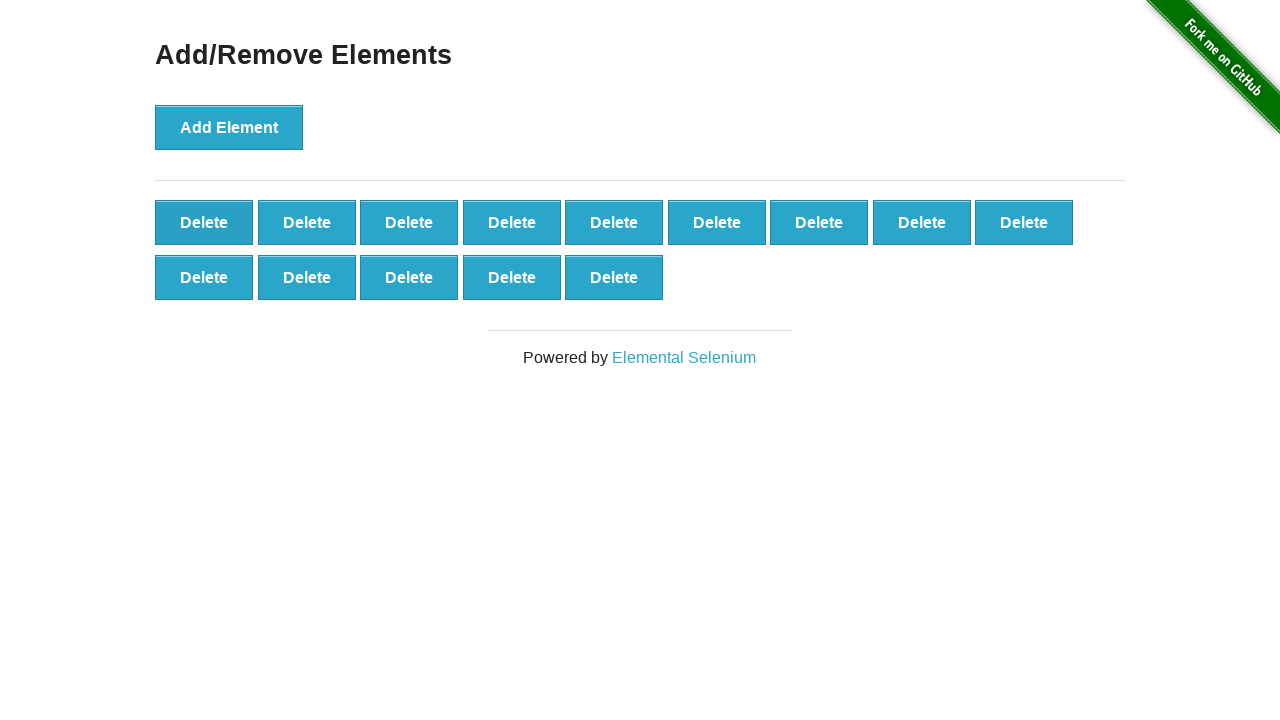

Clicked delete button (iteration 87/90) at (204, 222) on text='Delete' >> nth=0
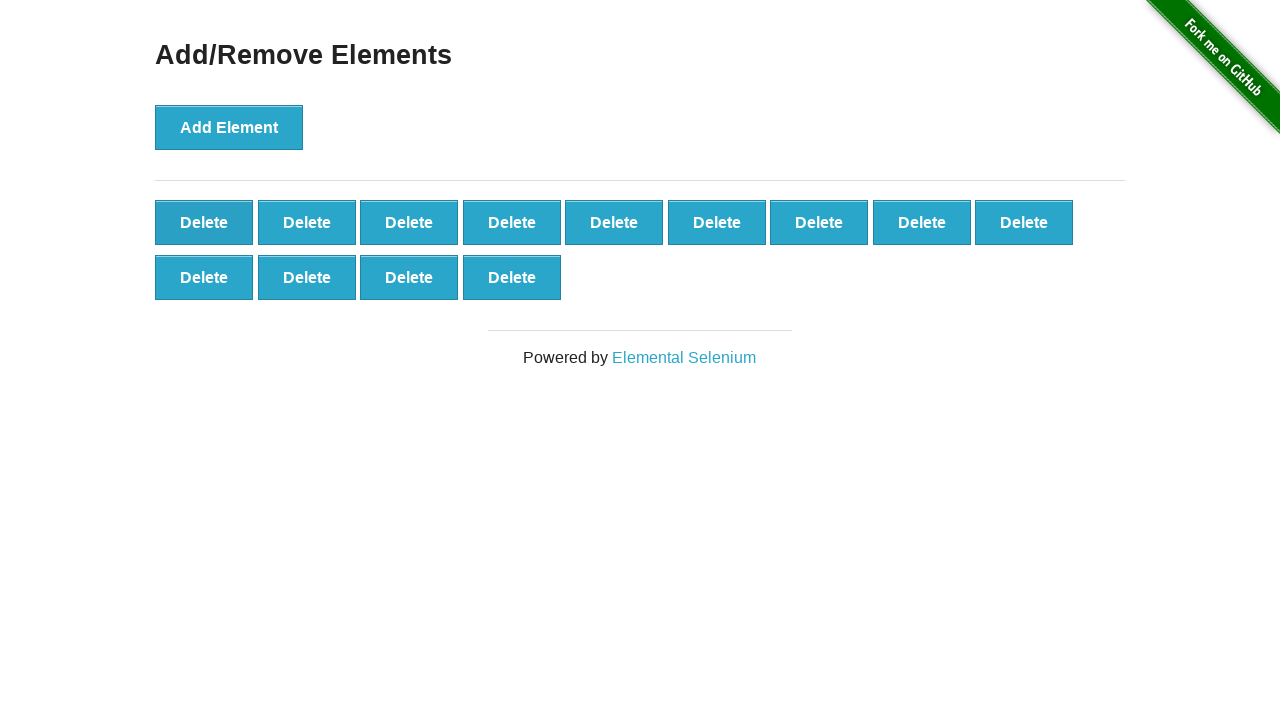

Clicked delete button (iteration 88/90) at (204, 222) on text='Delete' >> nth=0
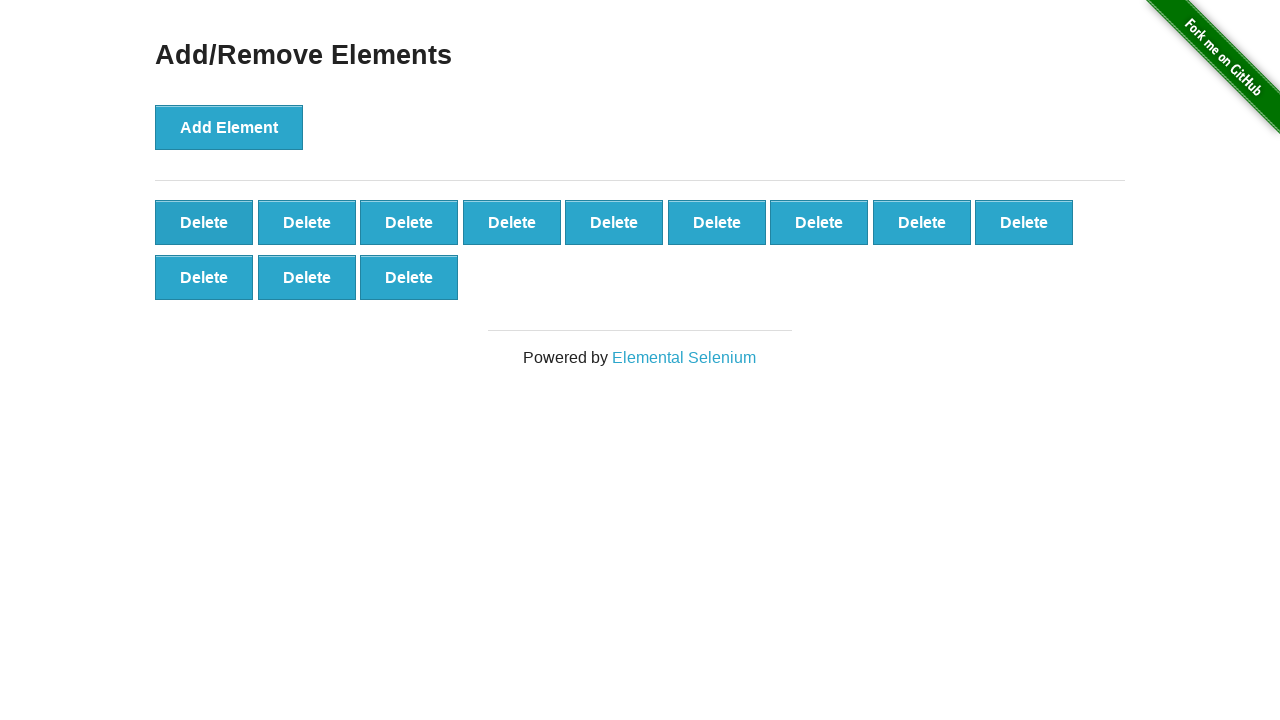

Clicked delete button (iteration 89/90) at (204, 222) on text='Delete' >> nth=0
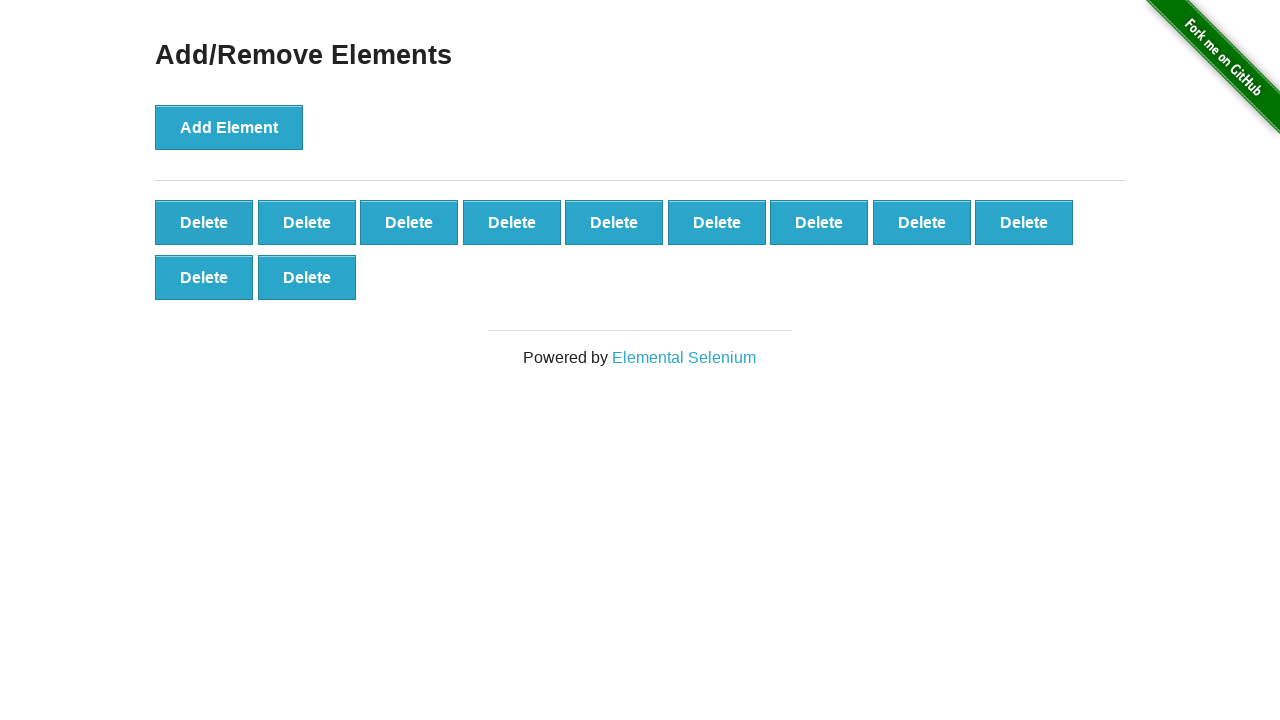

Clicked delete button (iteration 90/90) at (204, 222) on text='Delete' >> nth=0
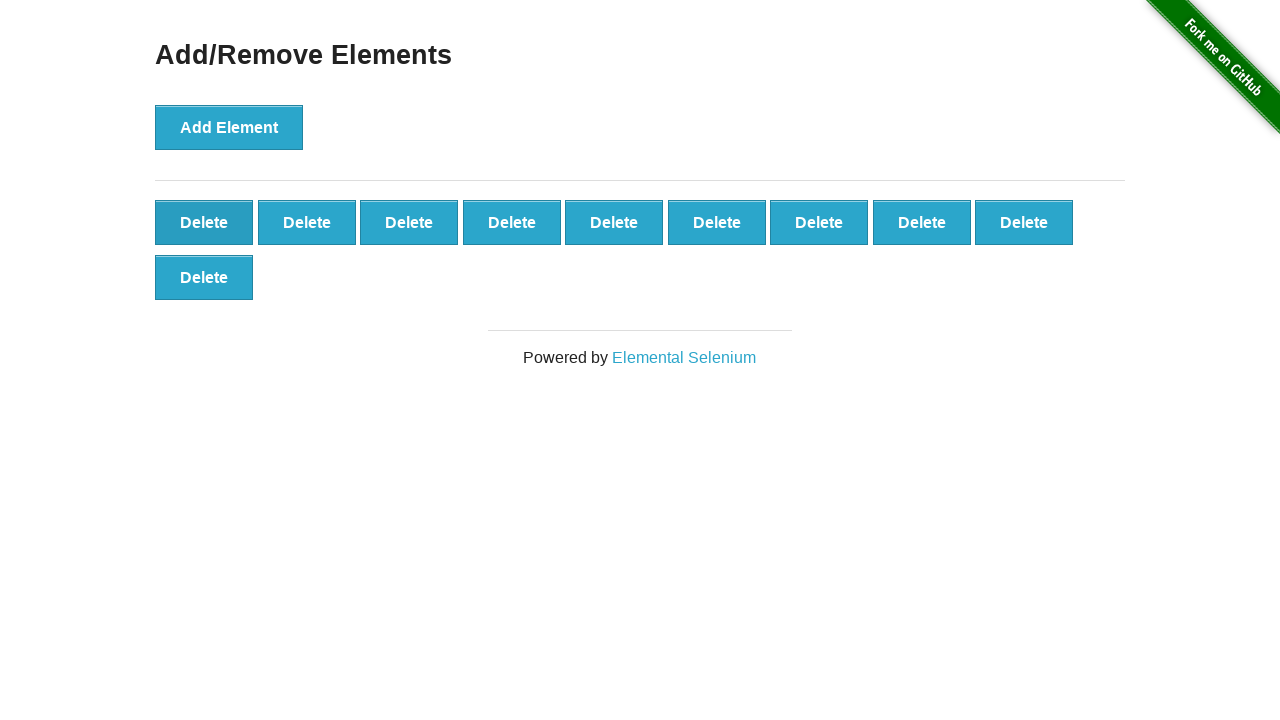

Verified that 10 delete buttons remain
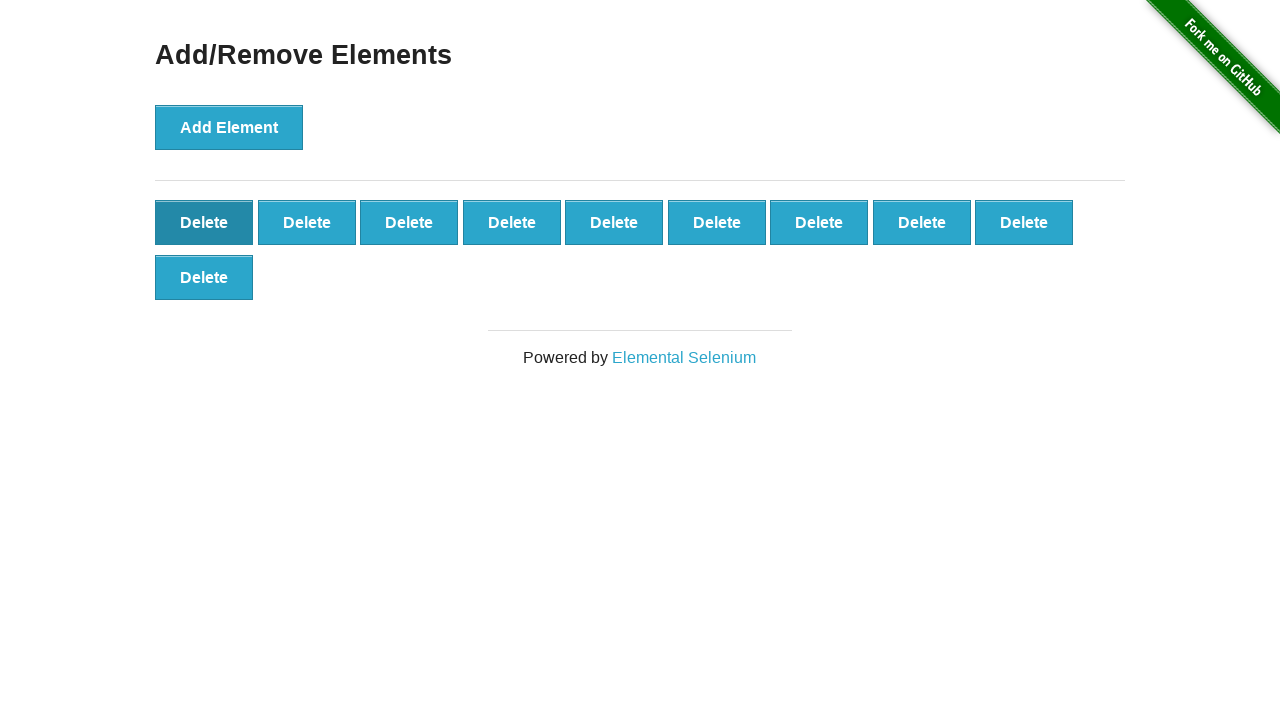

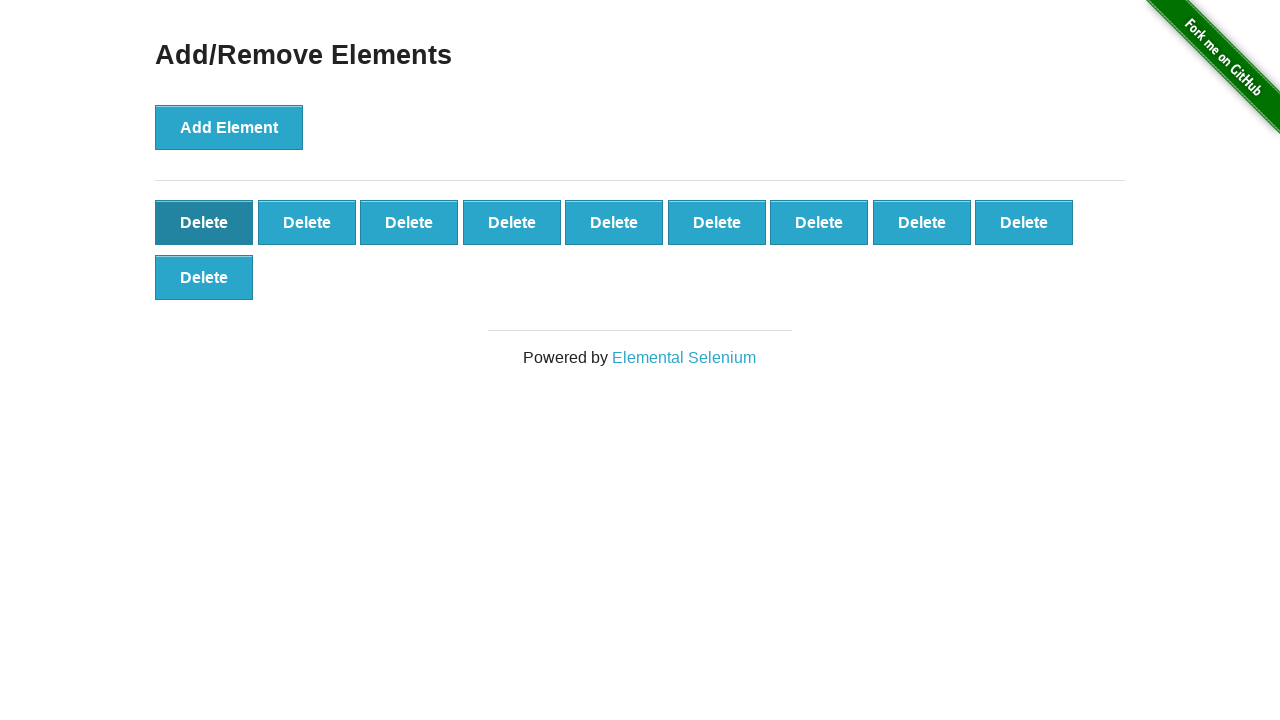